Tests the typos page by refreshing it multiple times and verifying that the paragraph text matches the expected content, checking for random typo appearances.

Starting URL: https://the-internet.herokuapp.com/typos

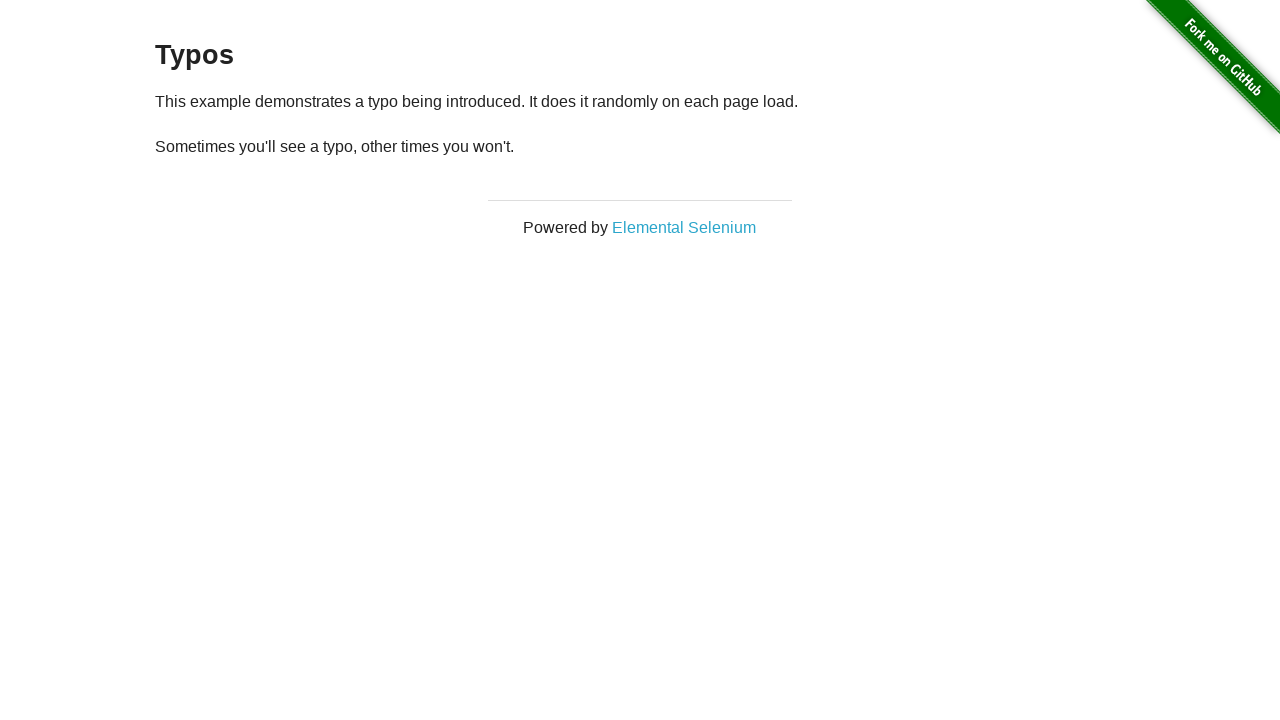

Reloaded typos page (iteration 1/50)
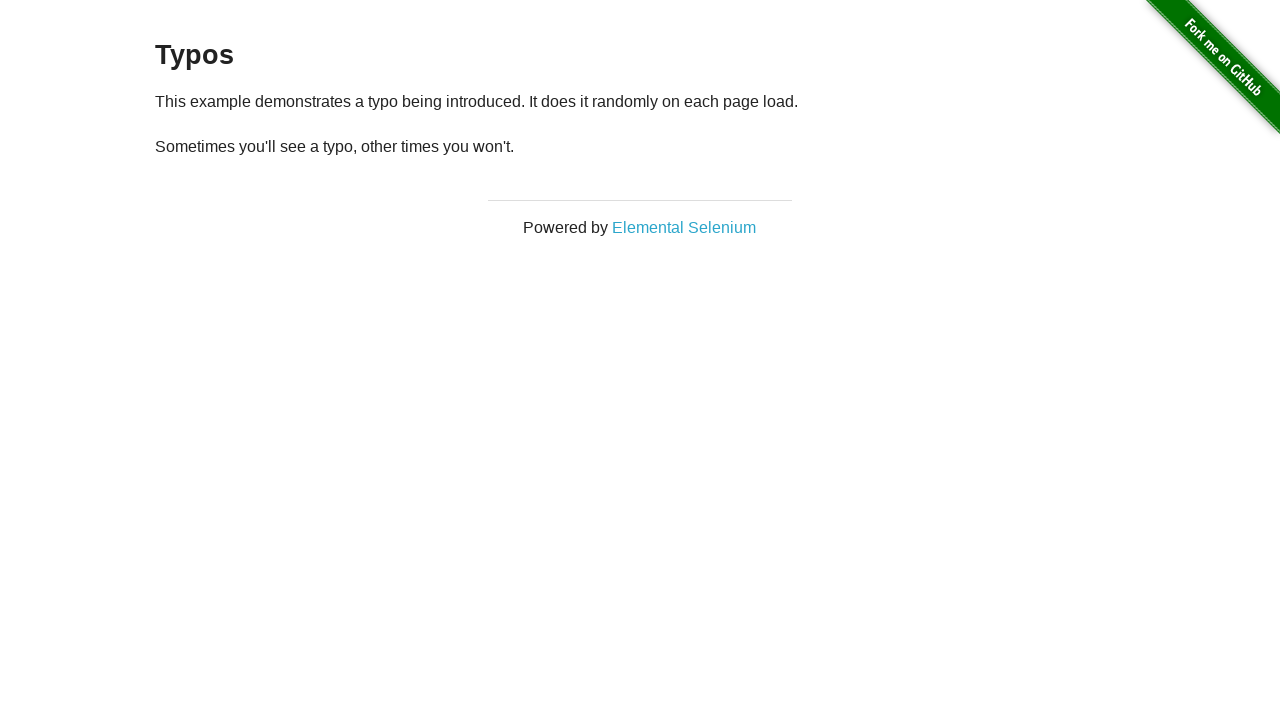

Waited for paragraph text to be visible
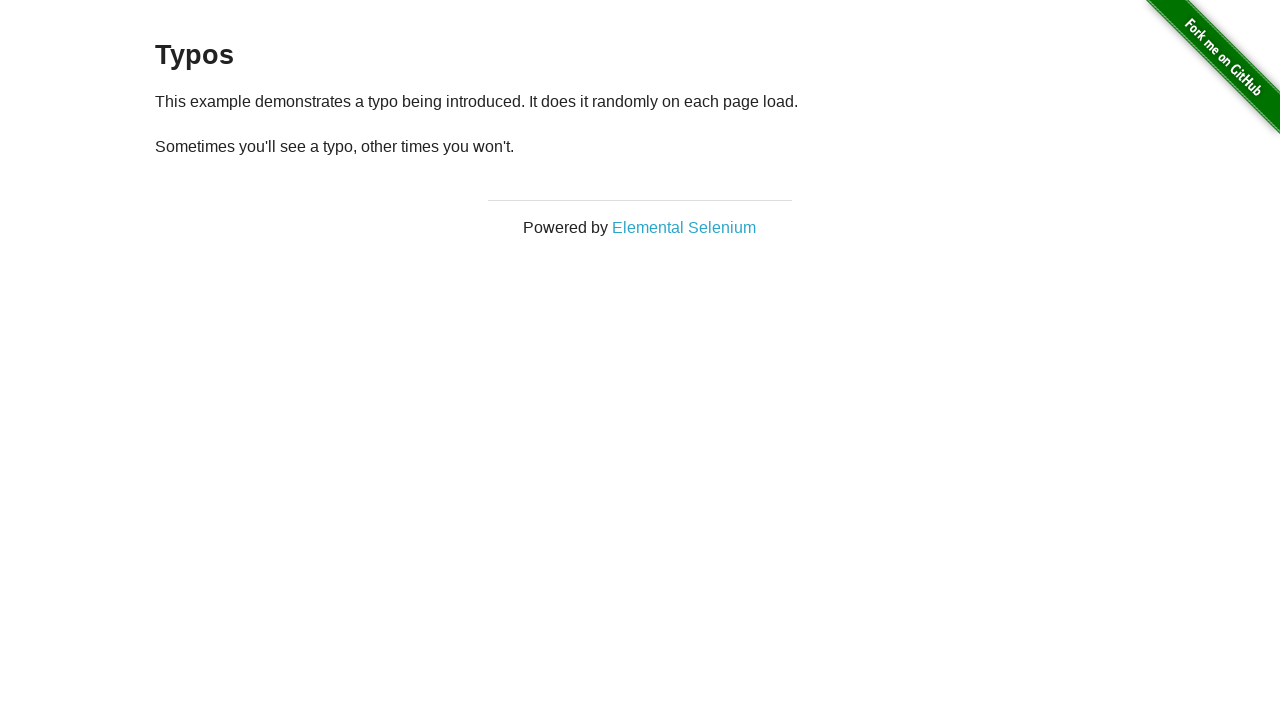

Retrieved paragraph text: '
  Sometimes you'll see a typo, other times you won't.
'
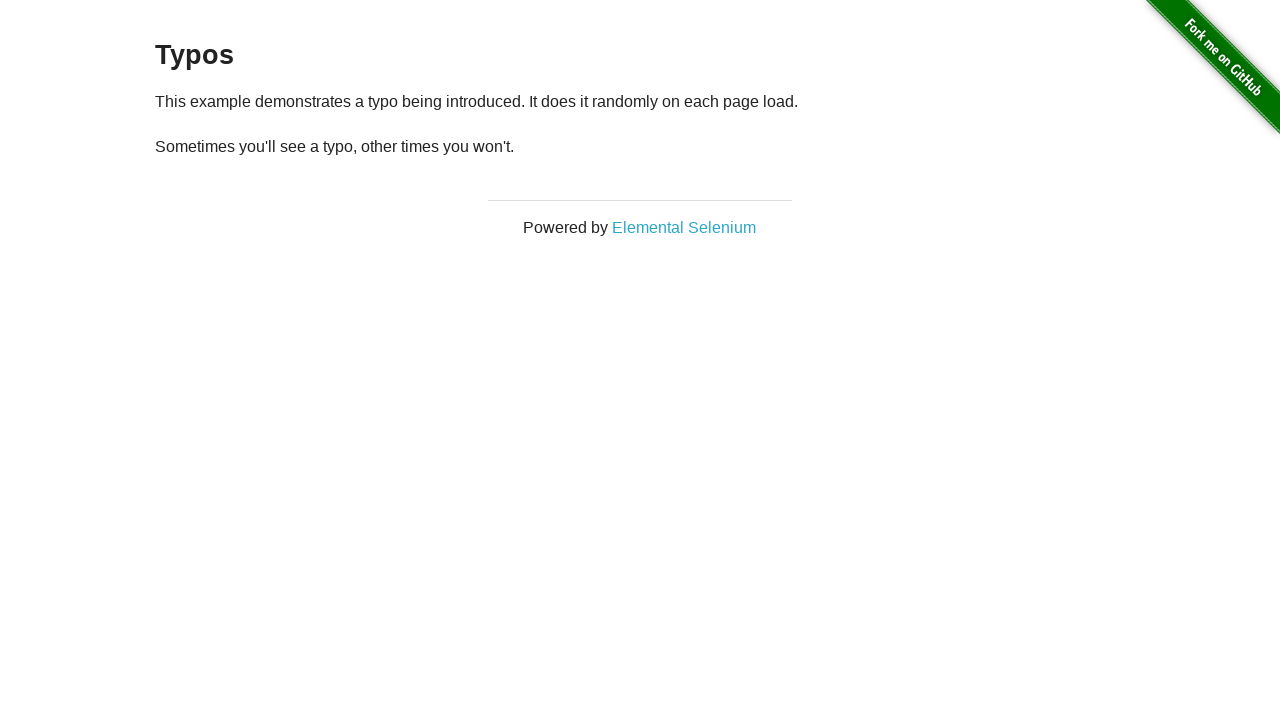

Iteration 1: Text mismatch detected - expected: 'Sometimes you'll see a typo, other times you won't.', got: '
  Sometimes you'll see a typo, other times you won't.
'
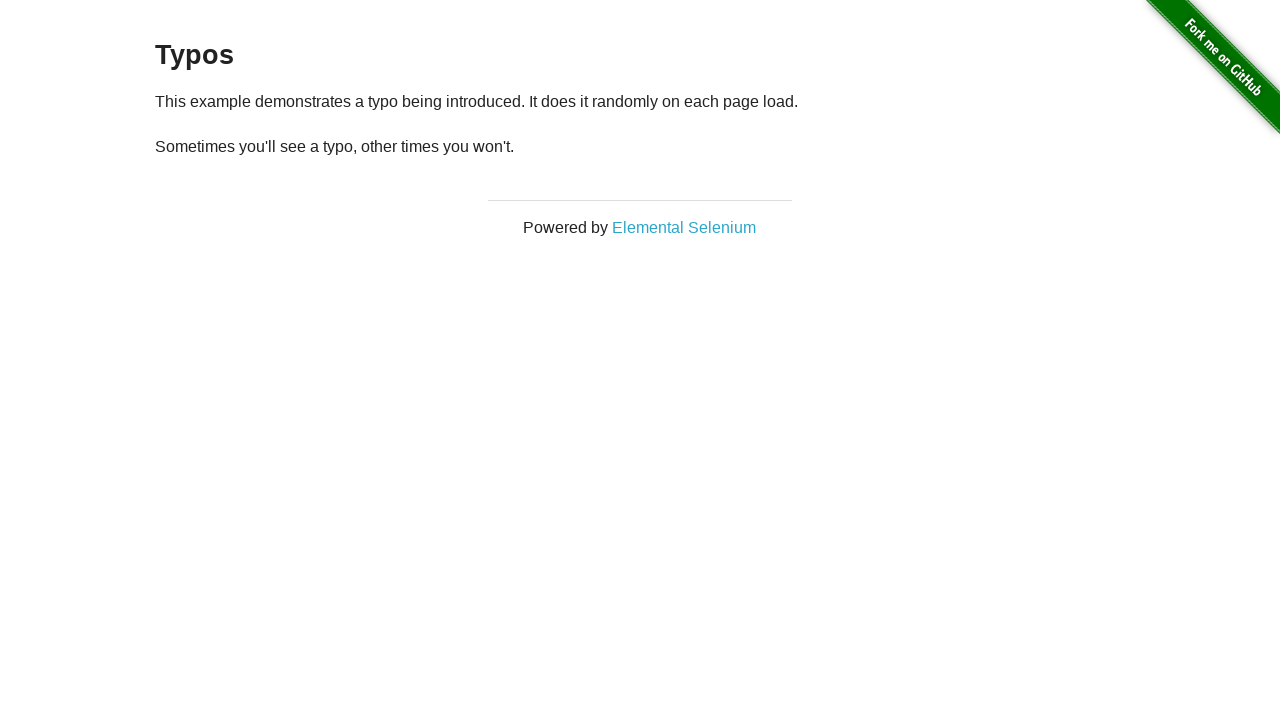

Reloaded typos page (iteration 2/50)
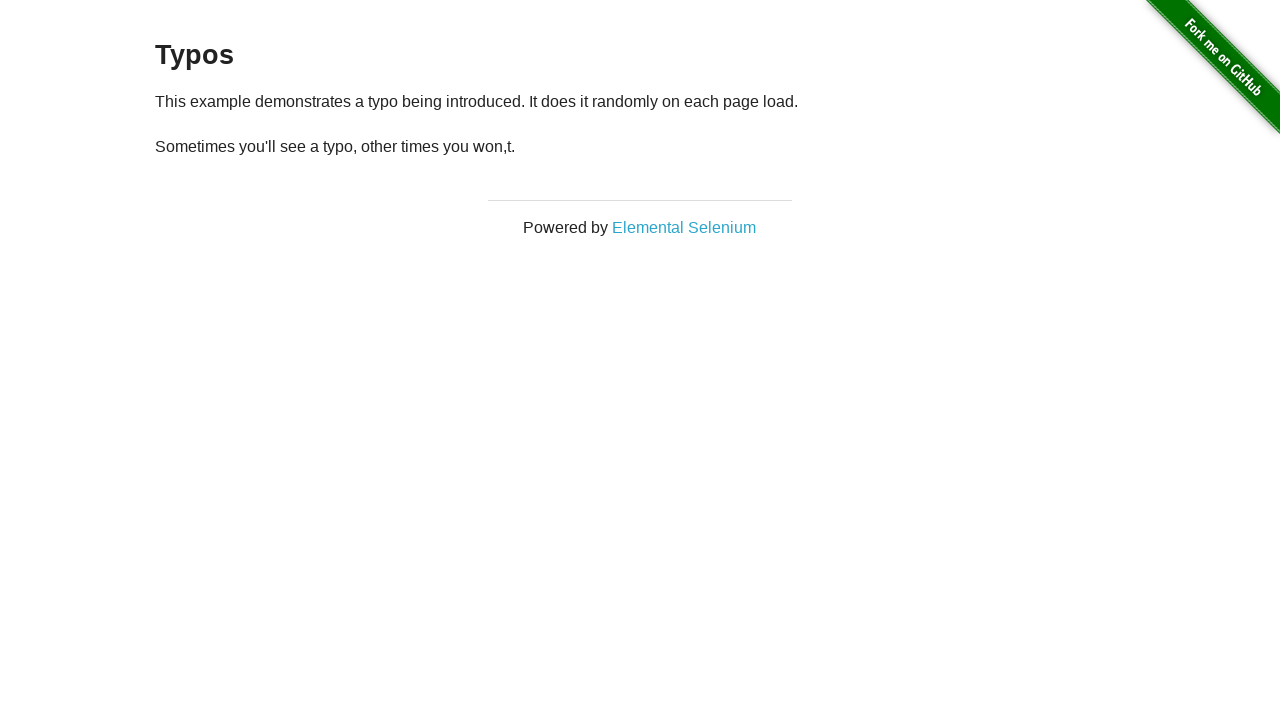

Waited for paragraph text to be visible
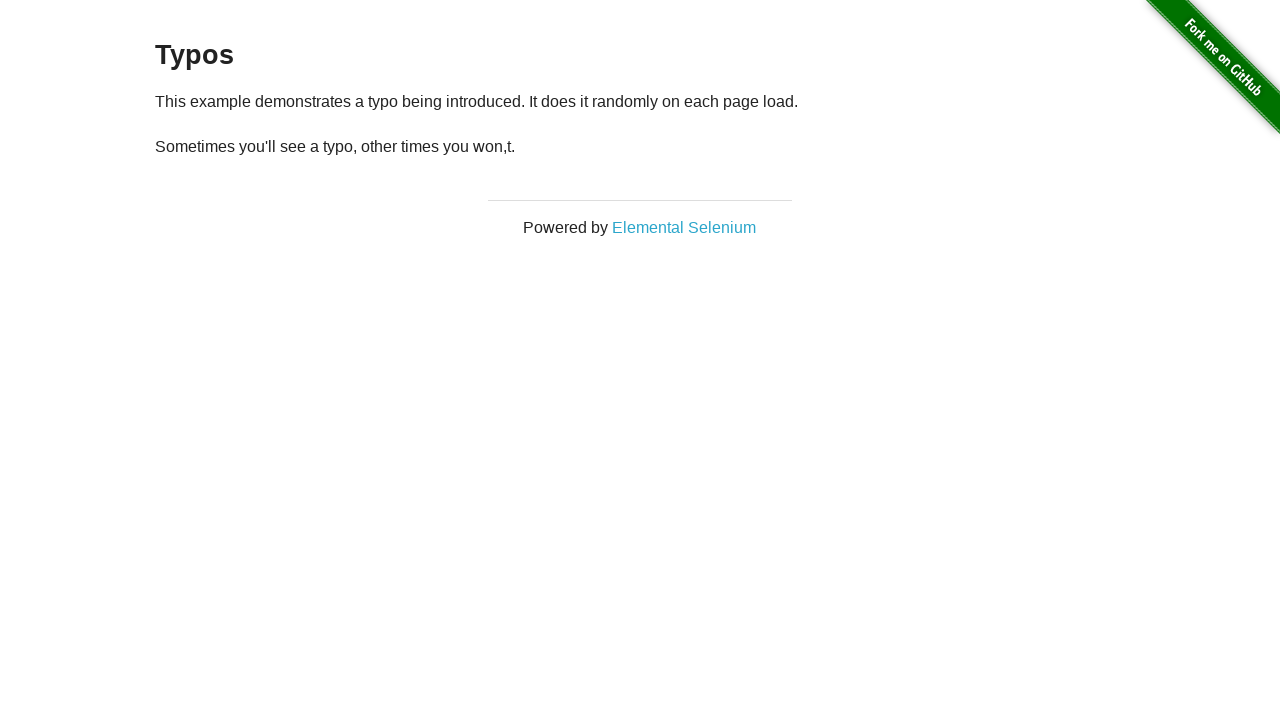

Retrieved paragraph text: '
  Sometimes you'll see a typo, other times you won,t.
'
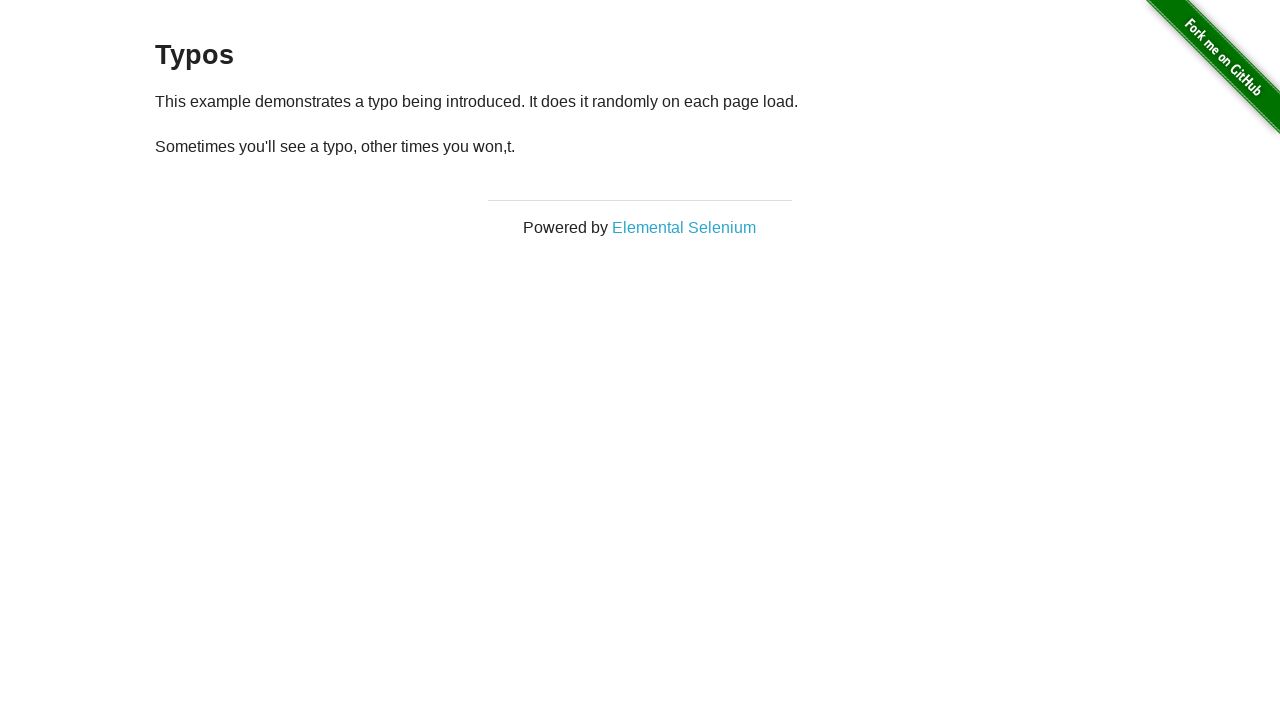

Iteration 2: Text mismatch detected - expected: 'Sometimes you'll see a typo, other times you won't.', got: '
  Sometimes you'll see a typo, other times you won,t.
'
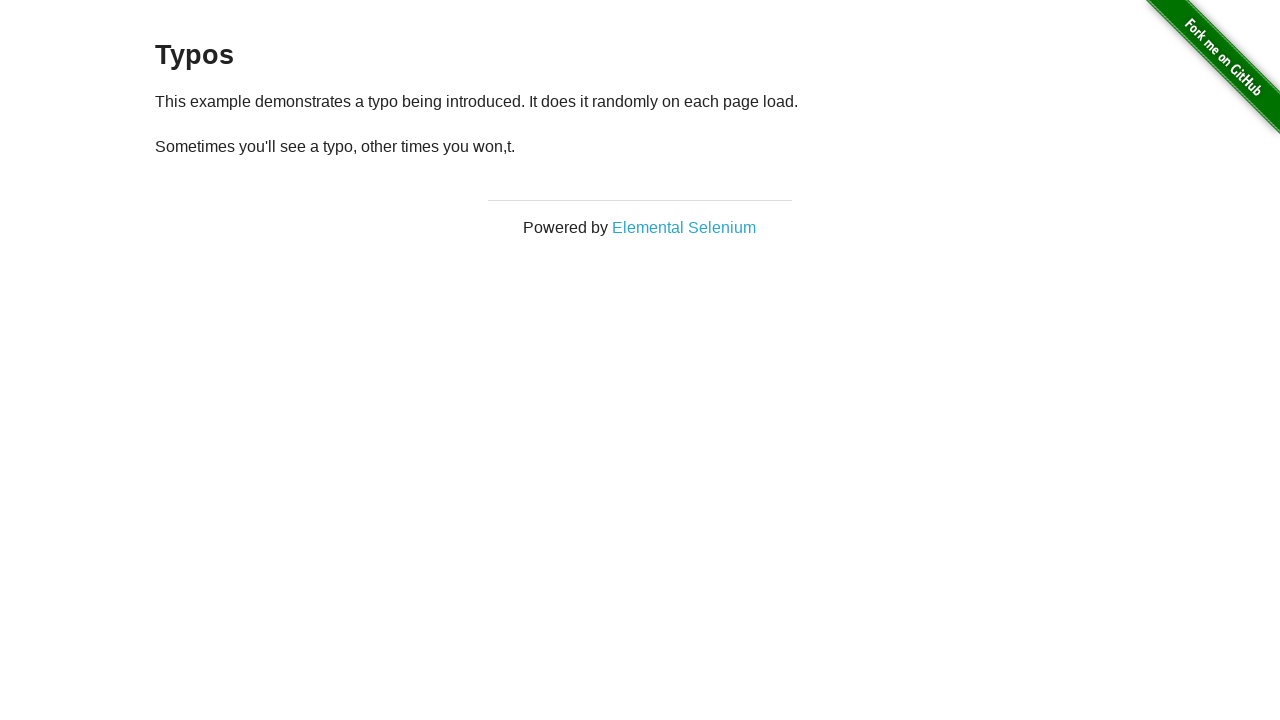

Reloaded typos page (iteration 3/50)
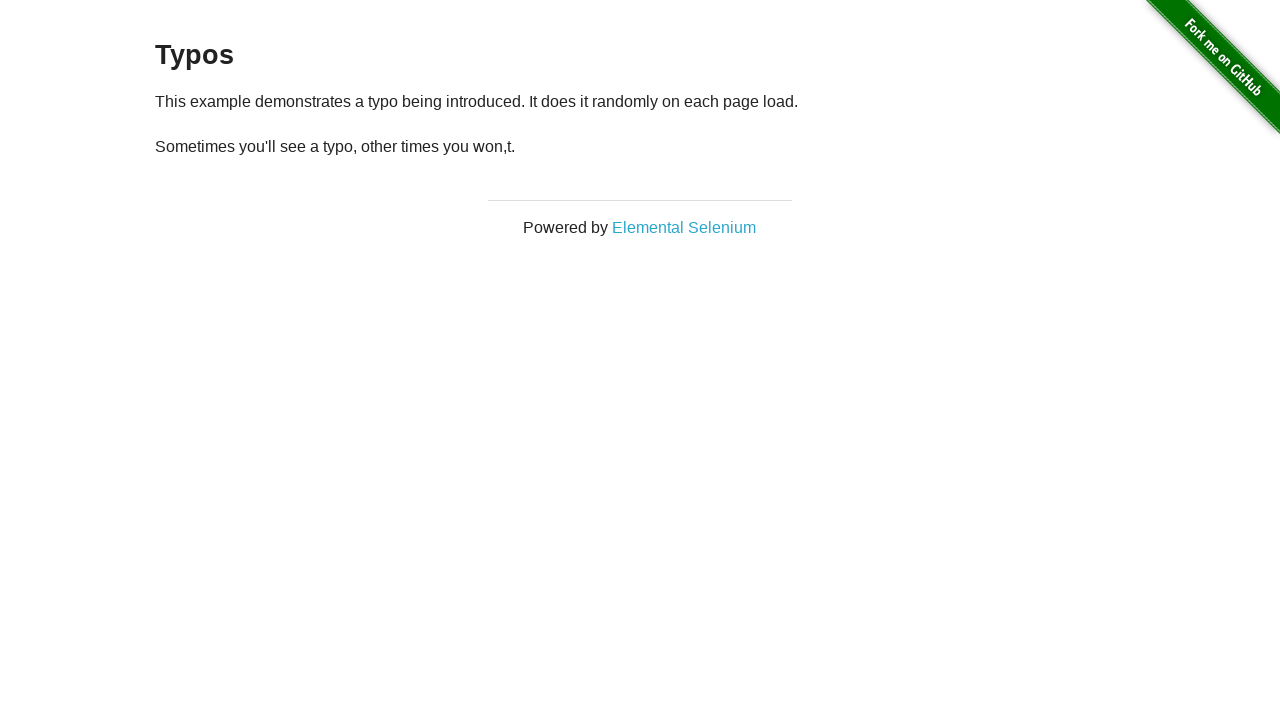

Waited for paragraph text to be visible
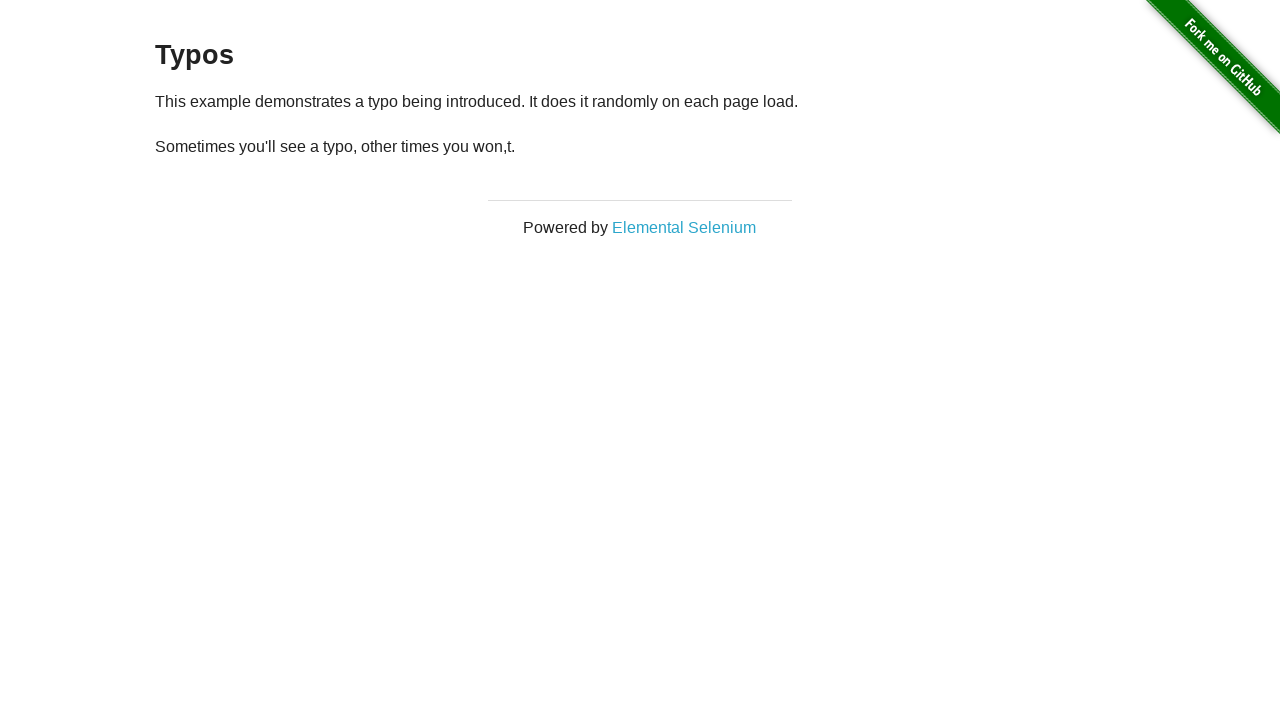

Retrieved paragraph text: '
  Sometimes you'll see a typo, other times you won,t.
'
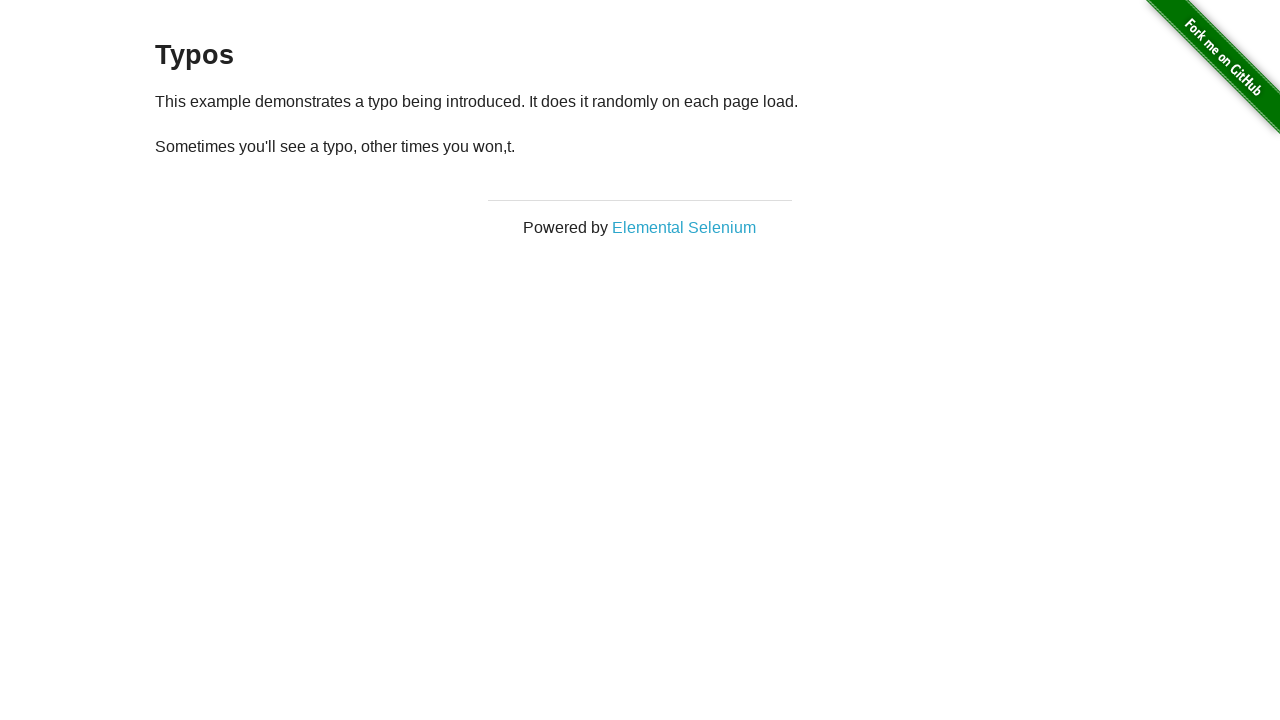

Iteration 3: Text mismatch detected - expected: 'Sometimes you'll see a typo, other times you won't.', got: '
  Sometimes you'll see a typo, other times you won,t.
'
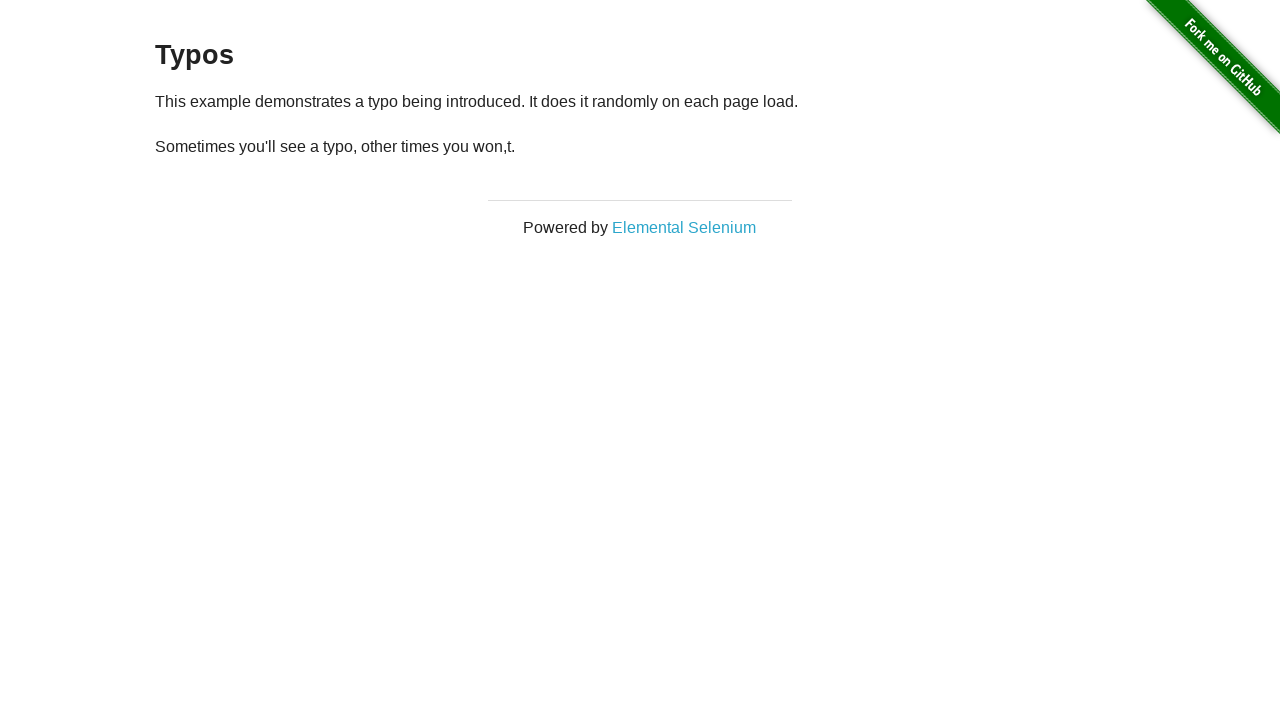

Reloaded typos page (iteration 4/50)
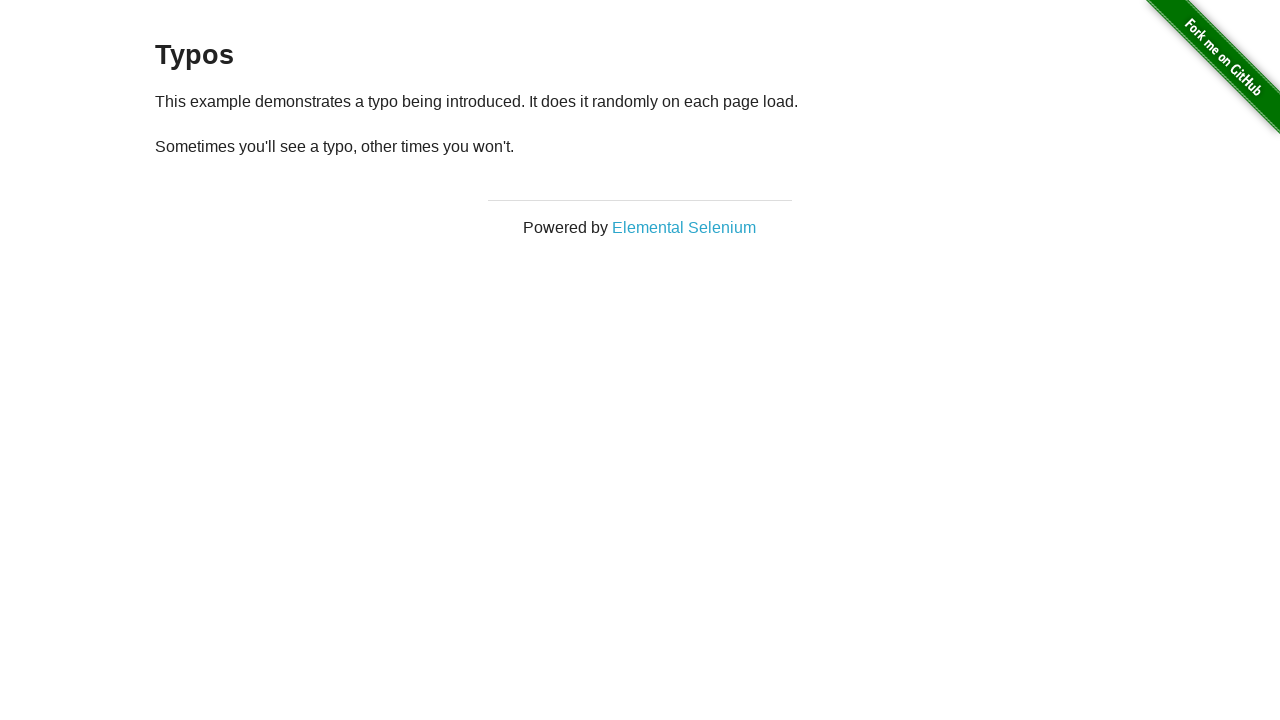

Waited for paragraph text to be visible
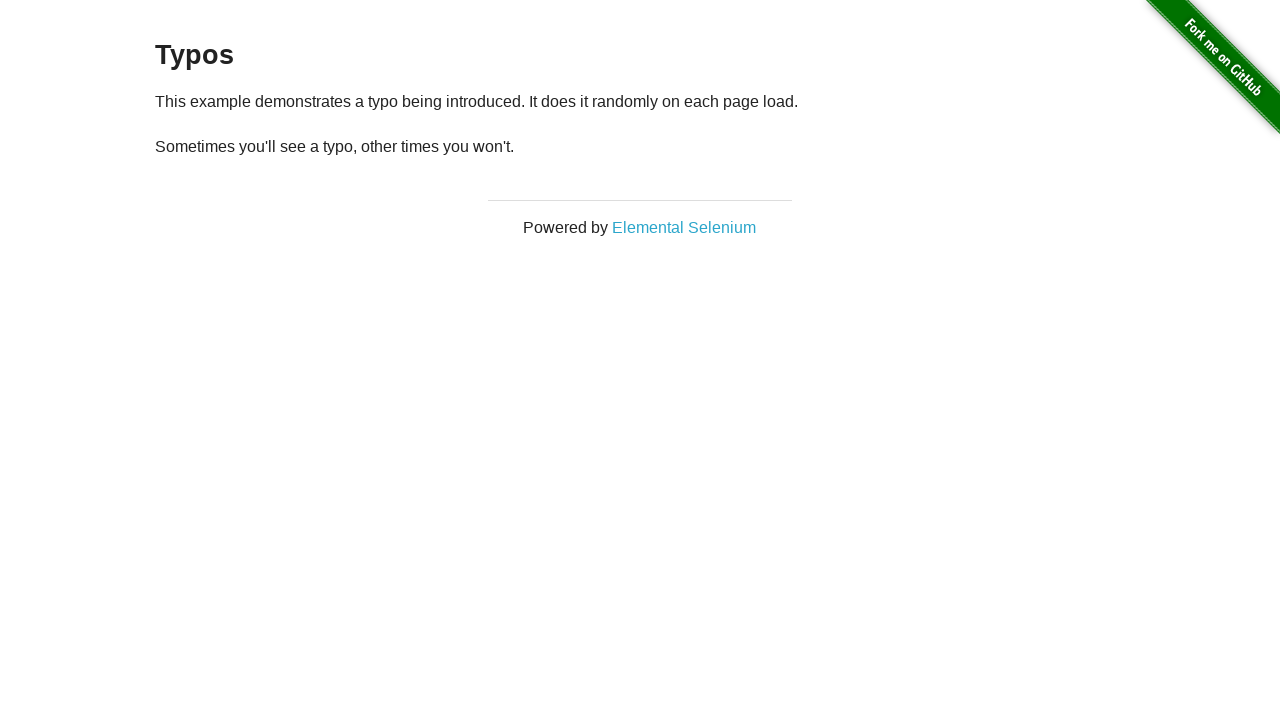

Retrieved paragraph text: '
  Sometimes you'll see a typo, other times you won't.
'
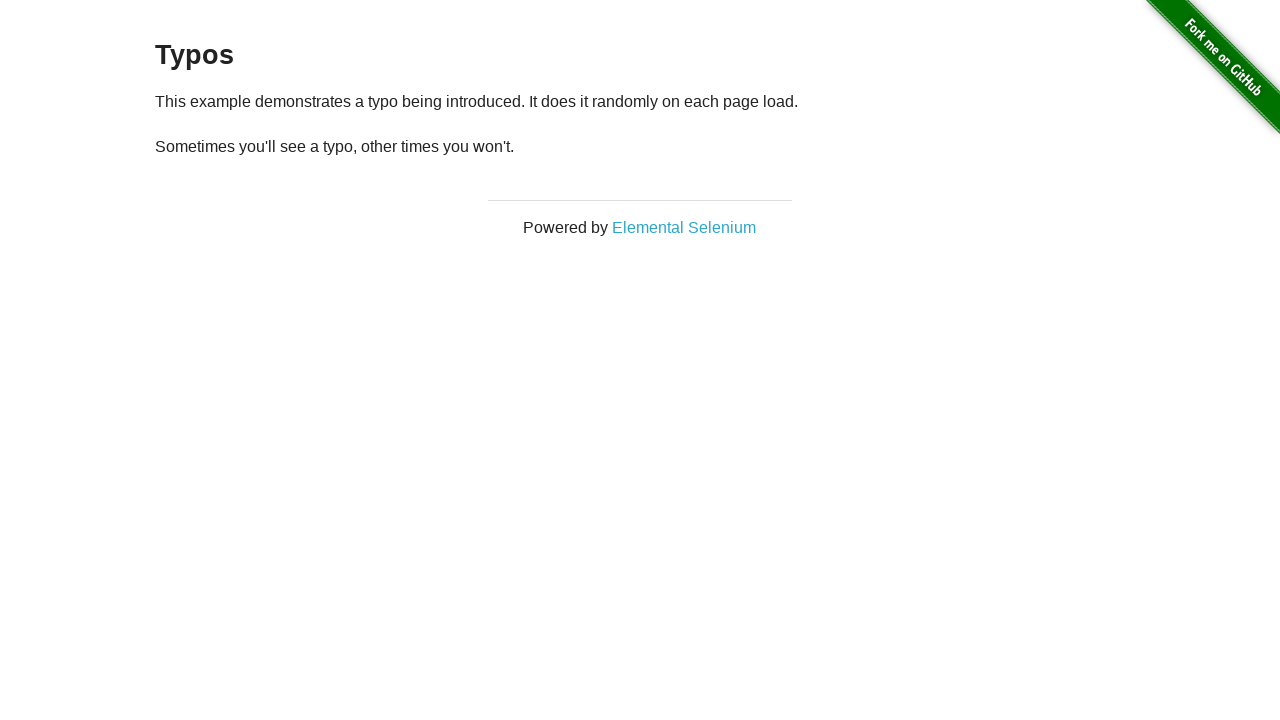

Iteration 4: Text mismatch detected - expected: 'Sometimes you'll see a typo, other times you won't.', got: '
  Sometimes you'll see a typo, other times you won't.
'
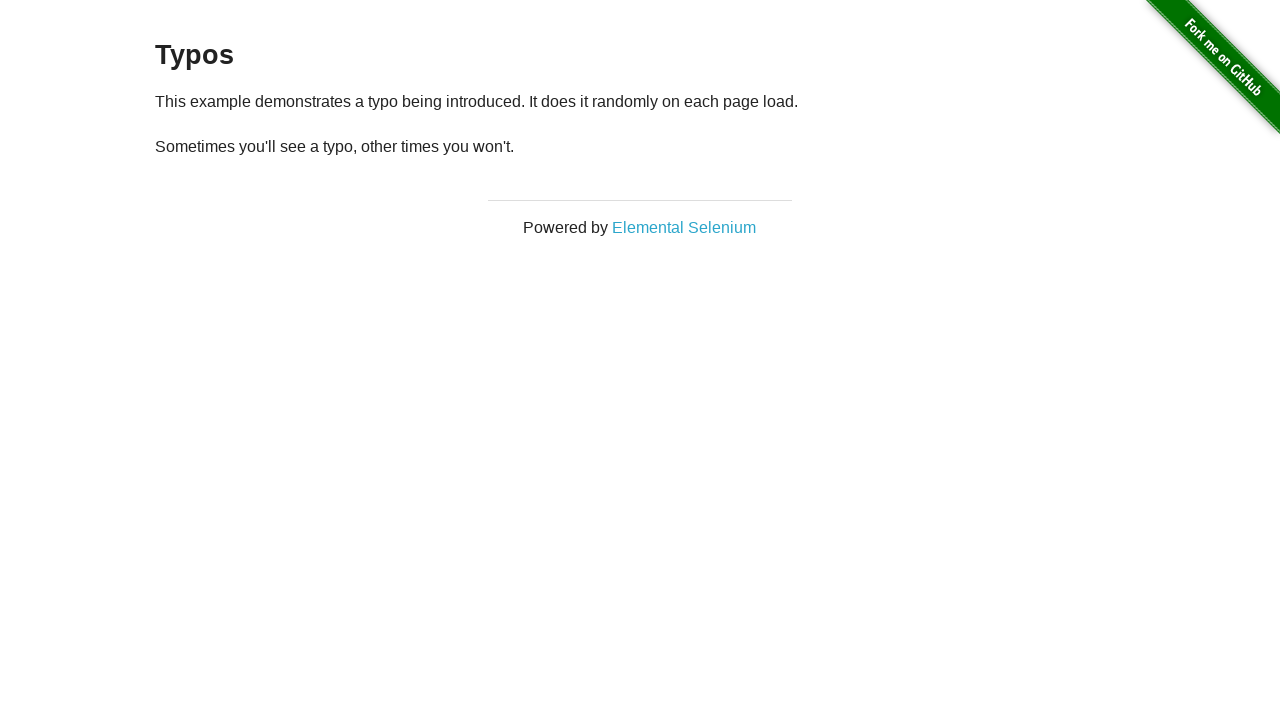

Reloaded typos page (iteration 5/50)
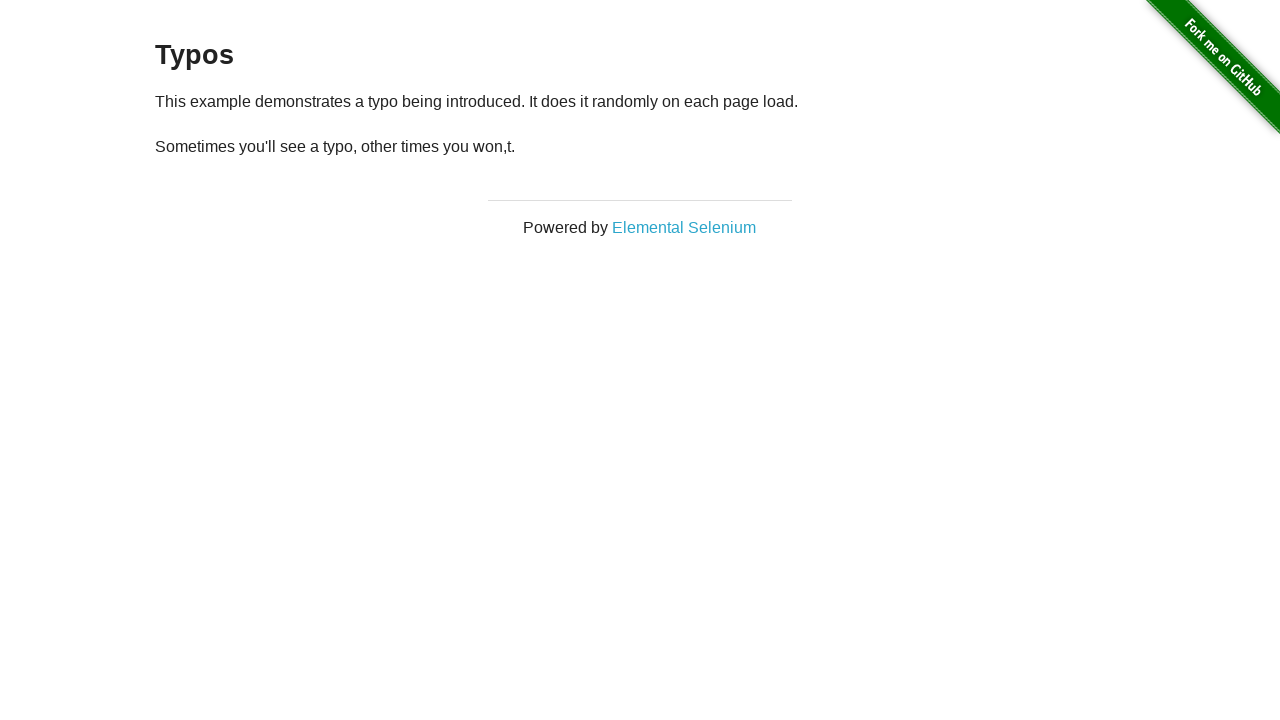

Waited for paragraph text to be visible
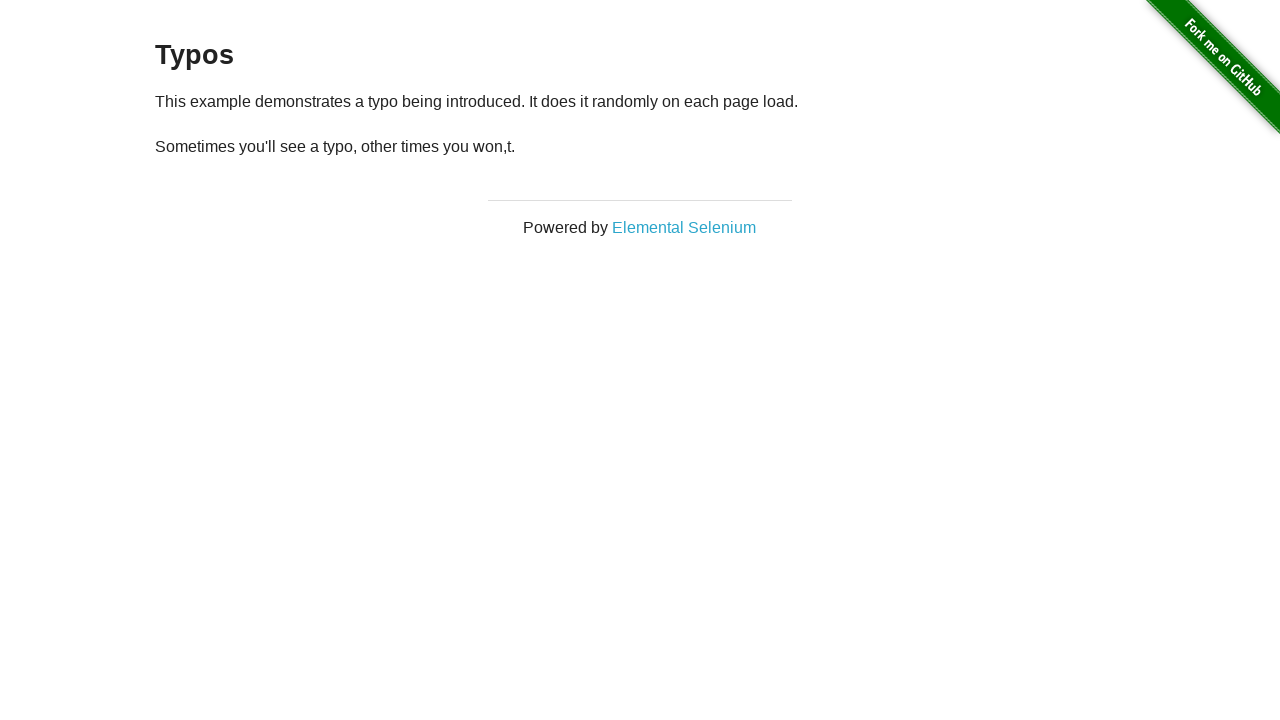

Retrieved paragraph text: '
  Sometimes you'll see a typo, other times you won,t.
'
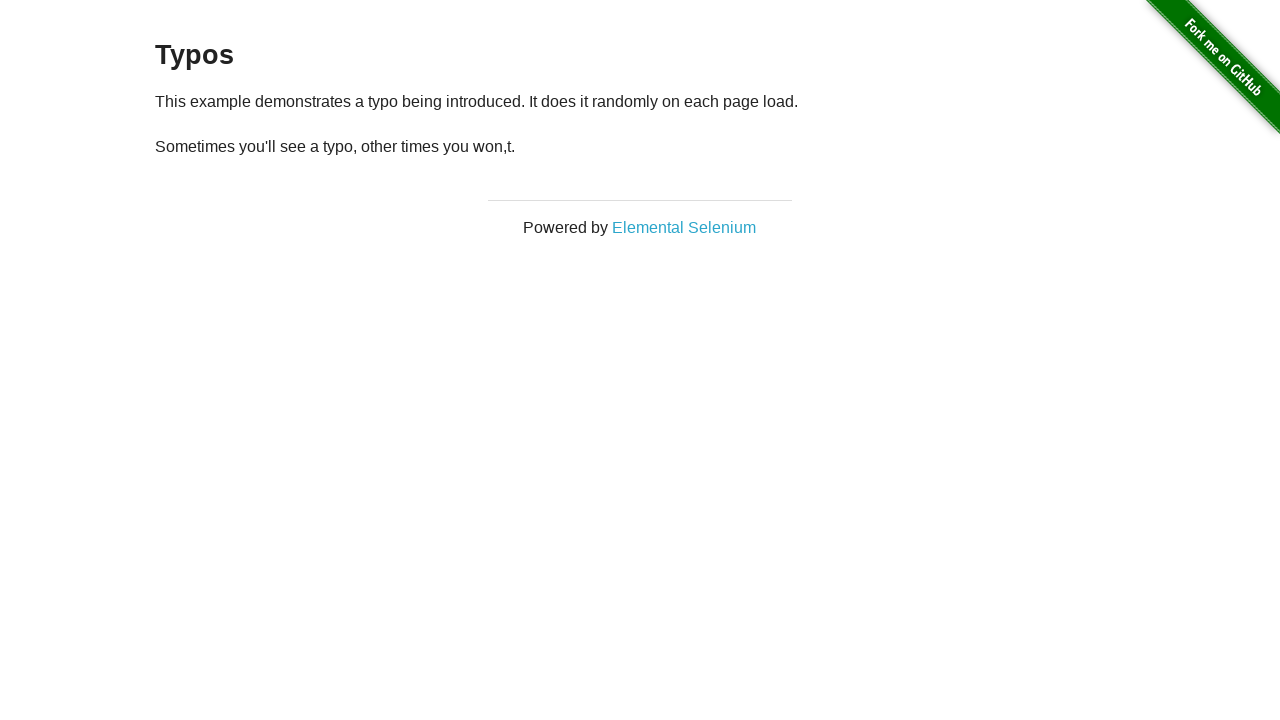

Iteration 5: Text mismatch detected - expected: 'Sometimes you'll see a typo, other times you won't.', got: '
  Sometimes you'll see a typo, other times you won,t.
'
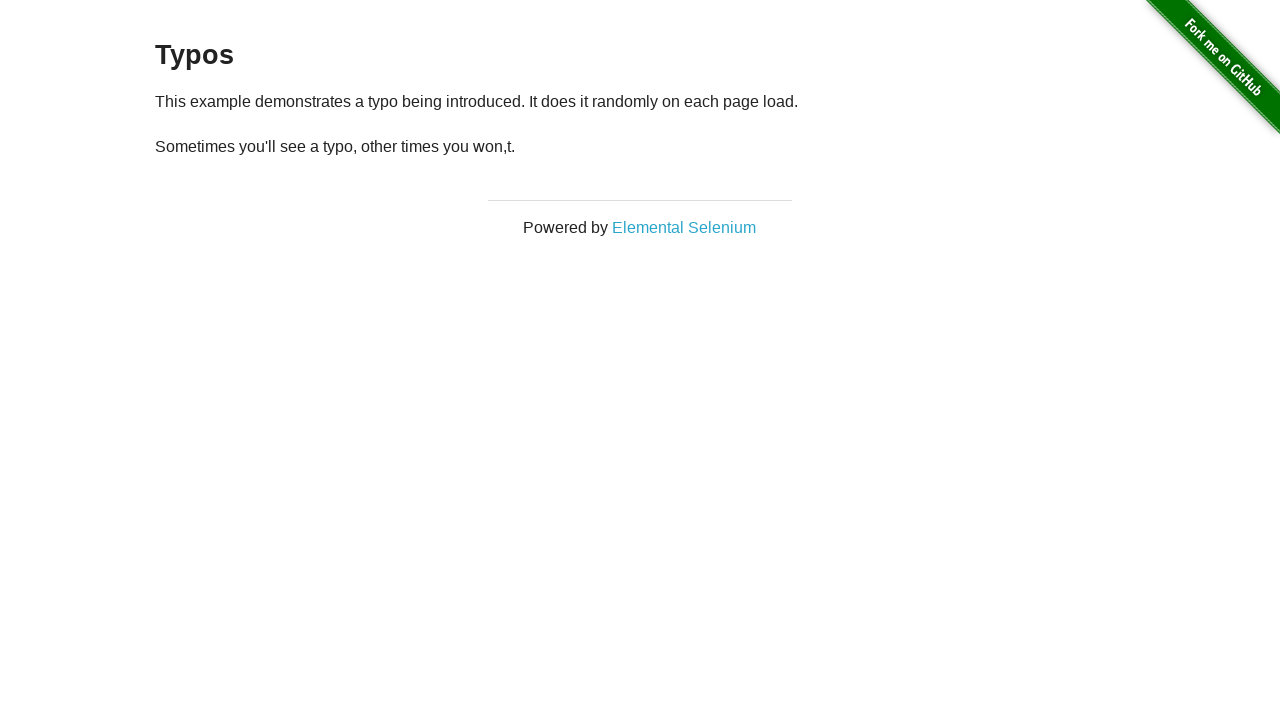

Reloaded typos page (iteration 6/50)
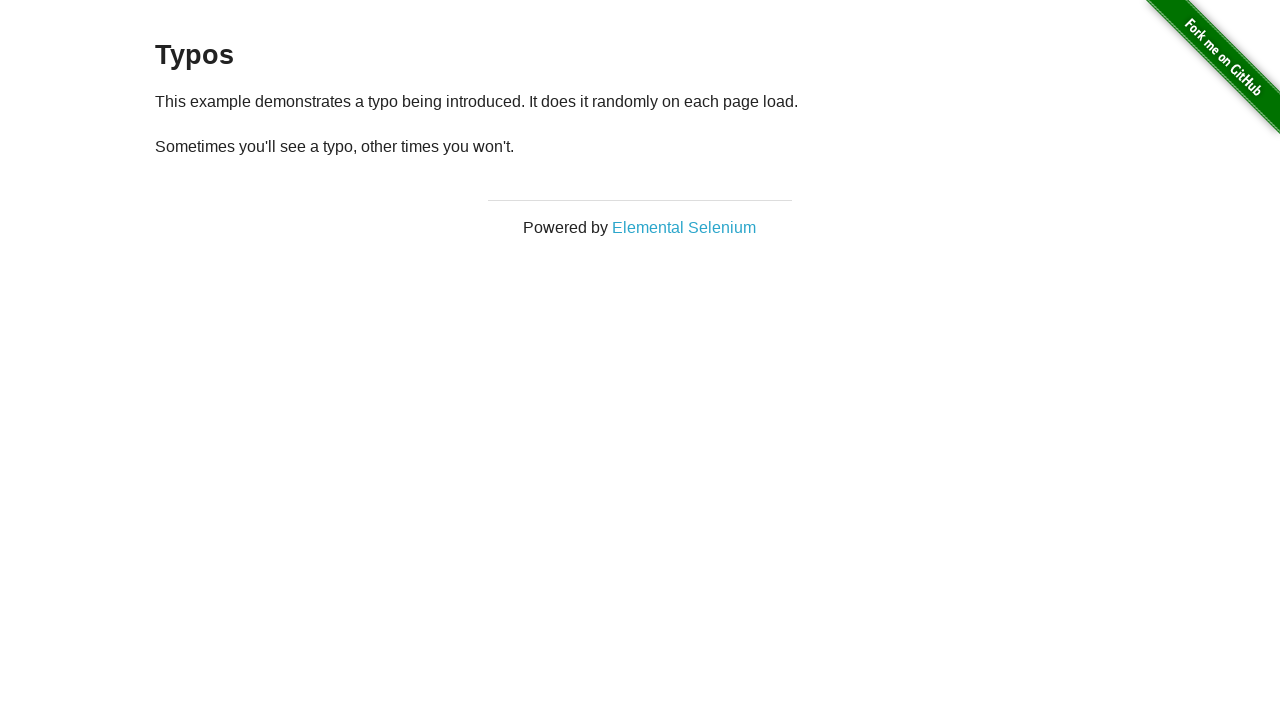

Waited for paragraph text to be visible
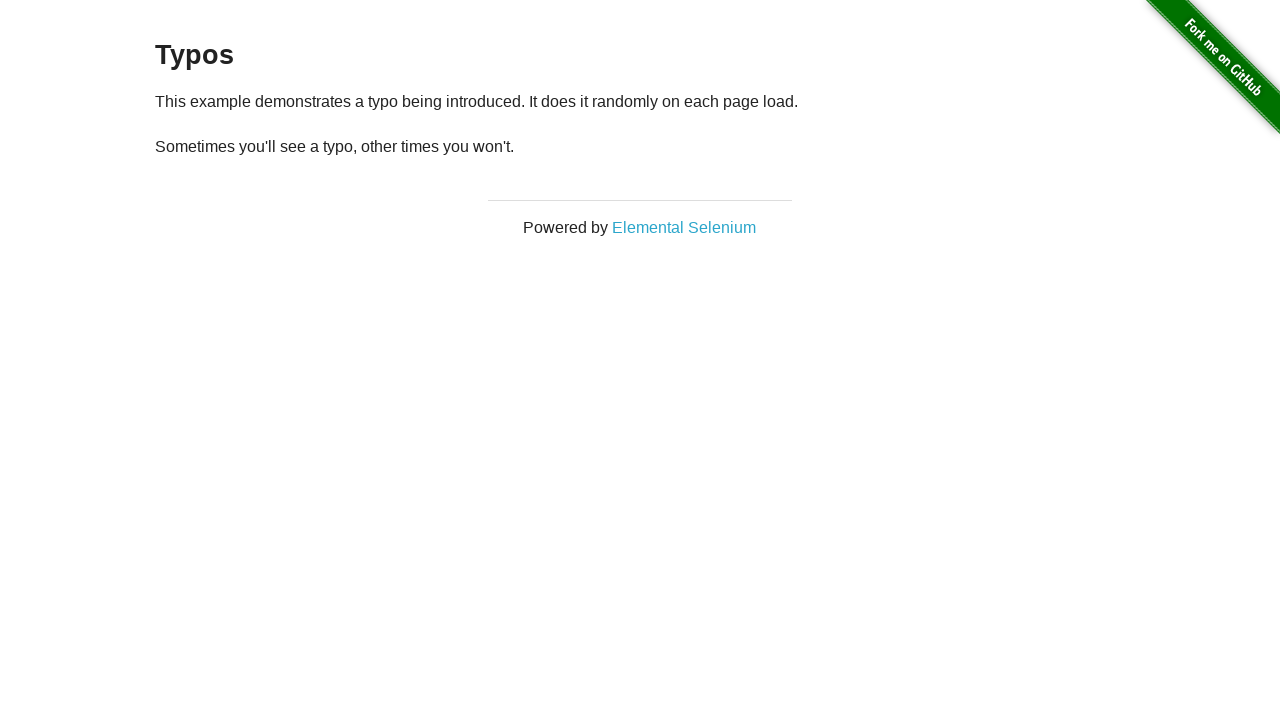

Retrieved paragraph text: '
  Sometimes you'll see a typo, other times you won't.
'
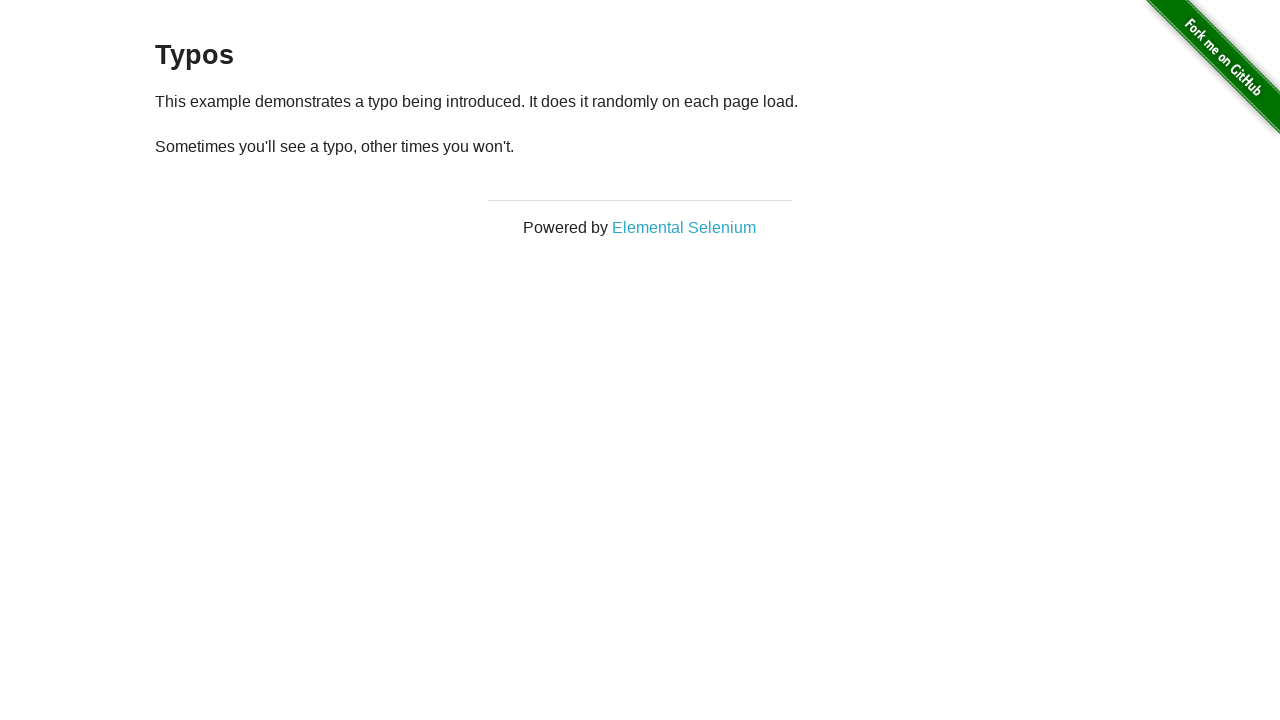

Iteration 6: Text mismatch detected - expected: 'Sometimes you'll see a typo, other times you won't.', got: '
  Sometimes you'll see a typo, other times you won't.
'
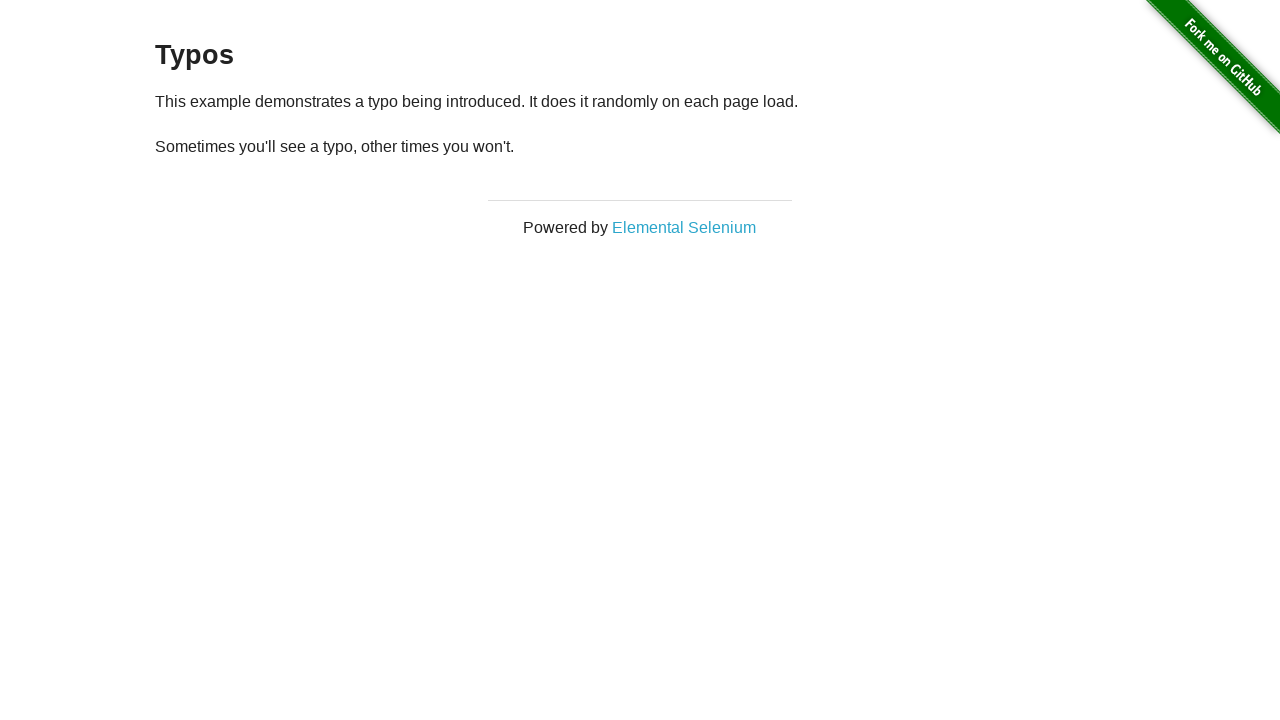

Reloaded typos page (iteration 7/50)
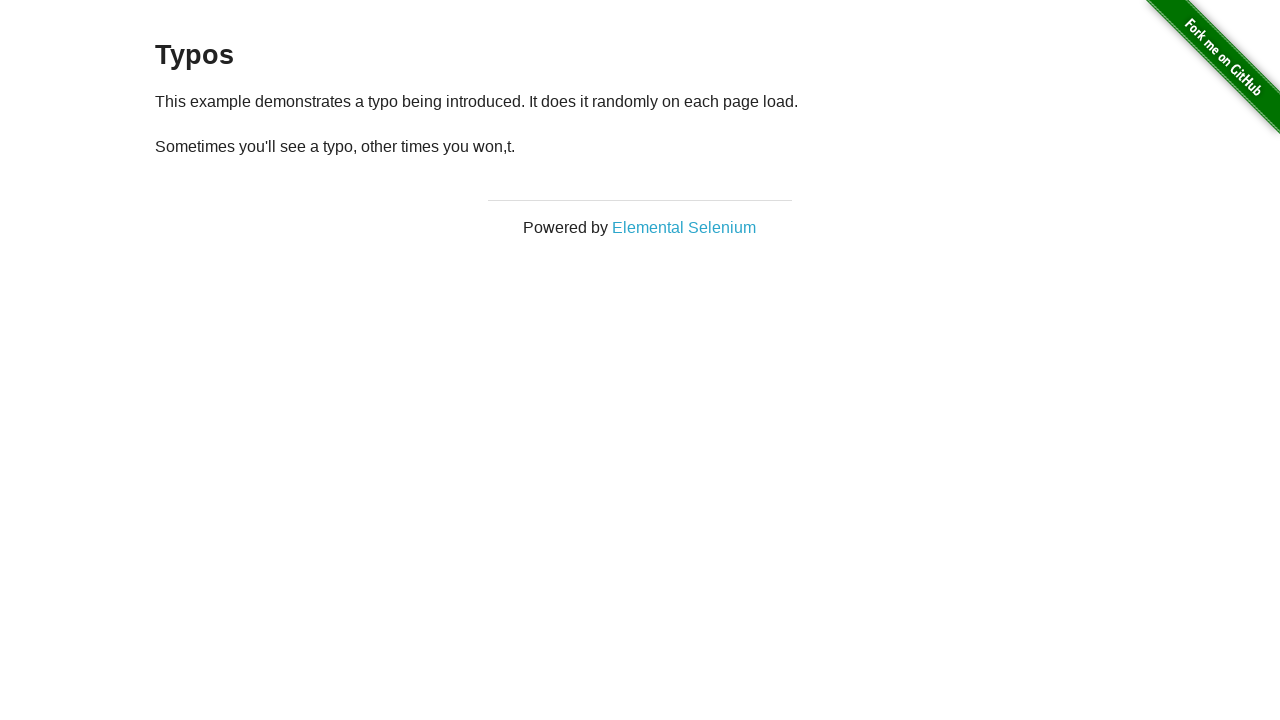

Waited for paragraph text to be visible
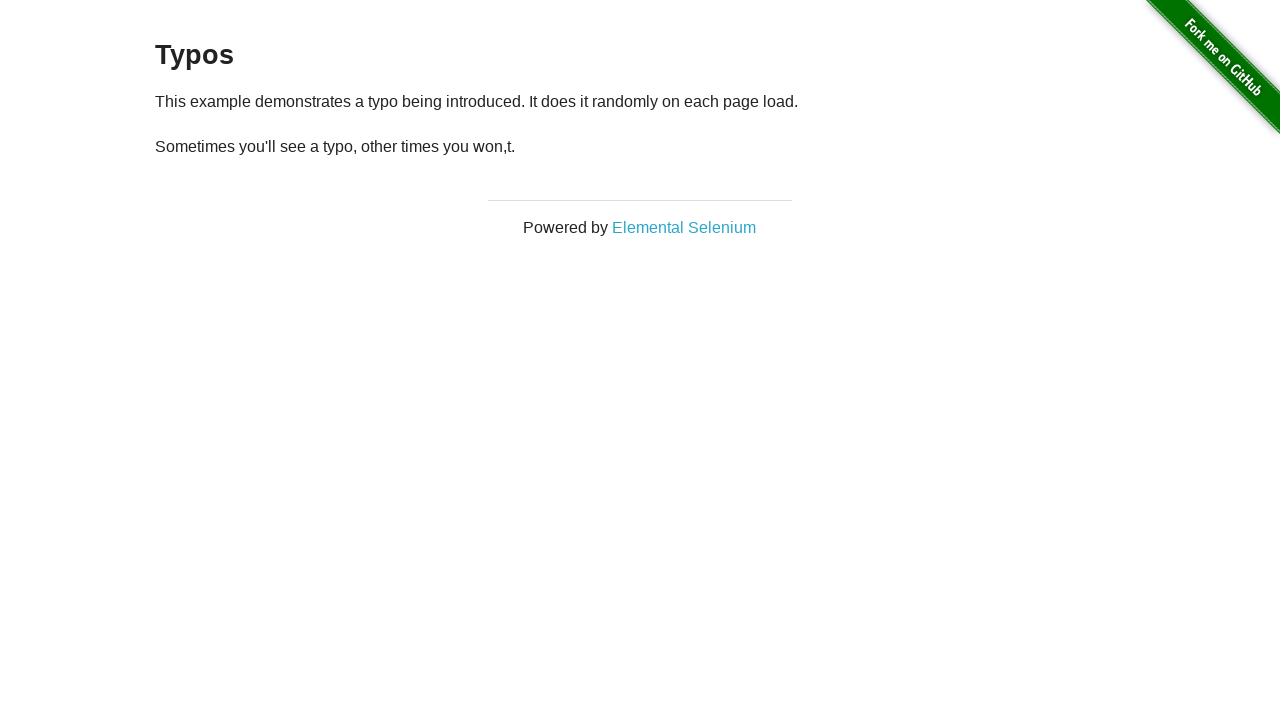

Retrieved paragraph text: '
  Sometimes you'll see a typo, other times you won,t.
'
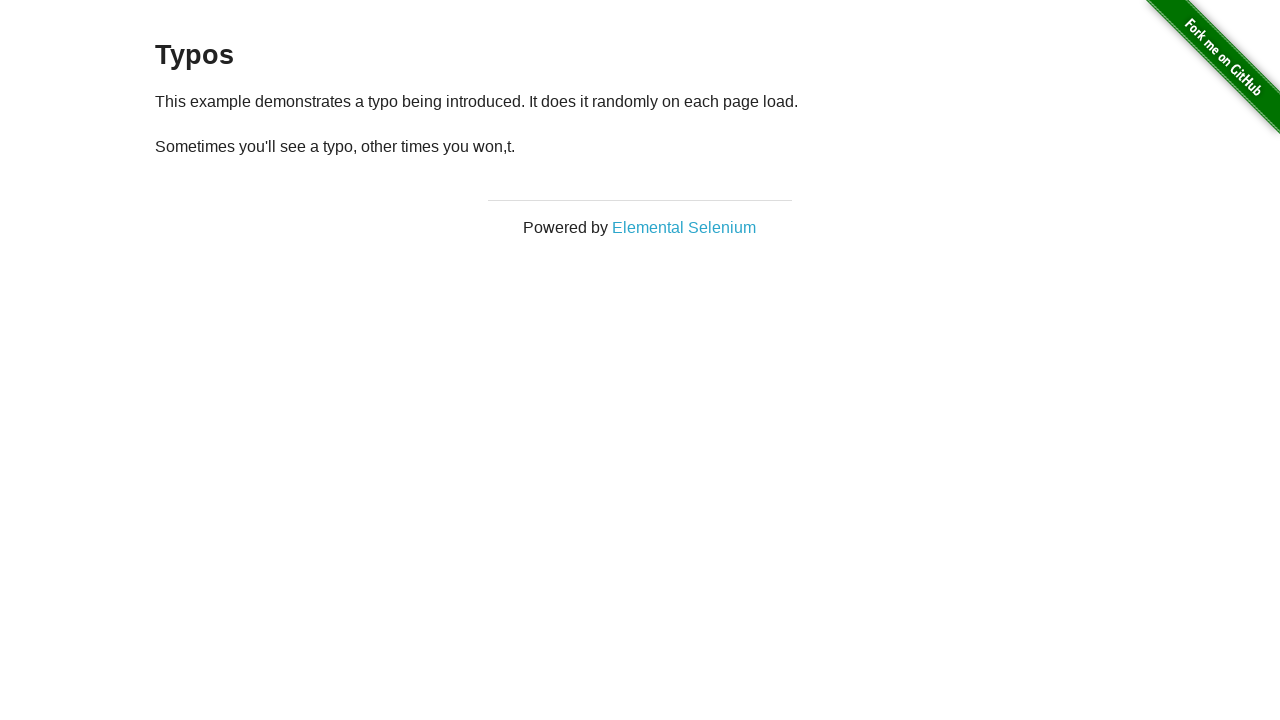

Iteration 7: Text mismatch detected - expected: 'Sometimes you'll see a typo, other times you won't.', got: '
  Sometimes you'll see a typo, other times you won,t.
'
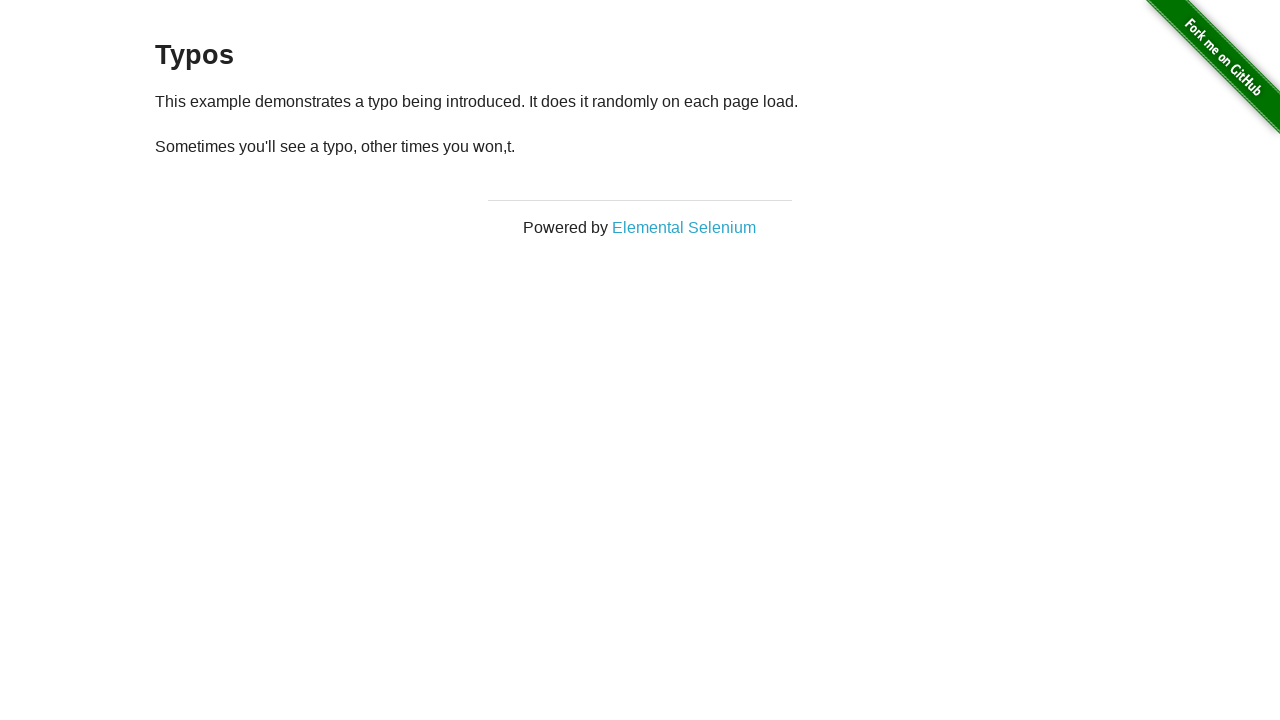

Reloaded typos page (iteration 8/50)
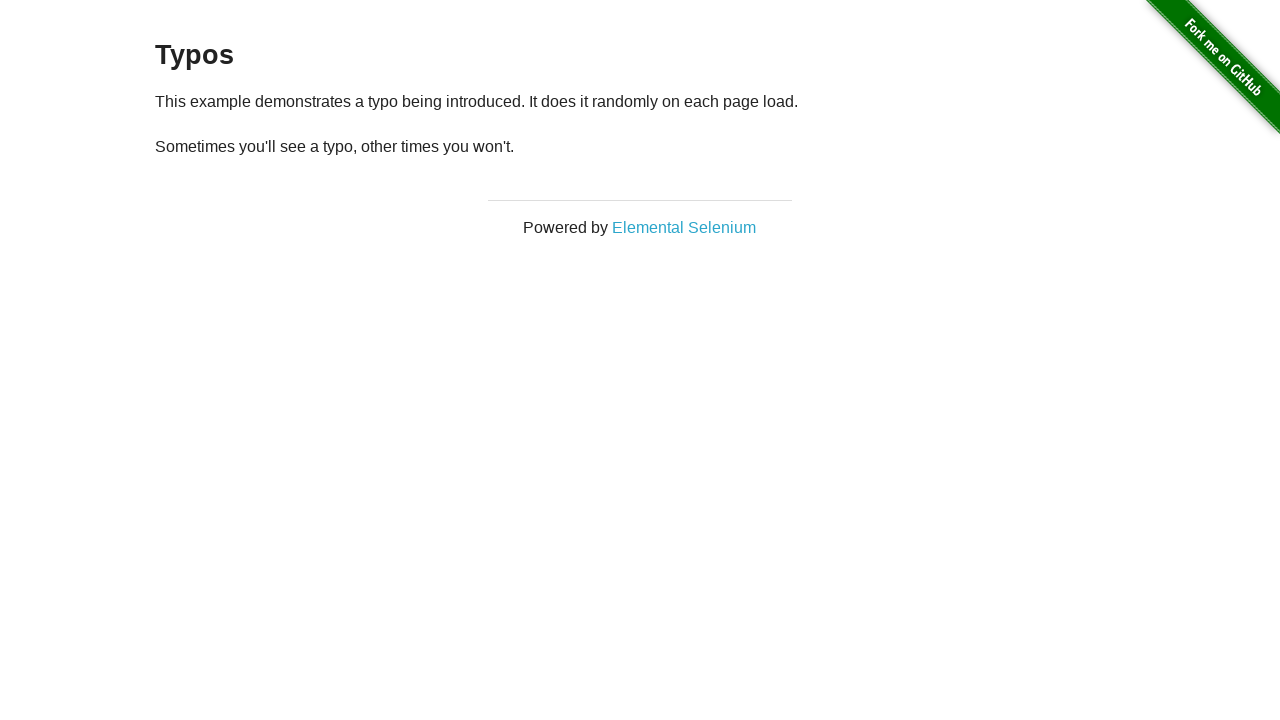

Waited for paragraph text to be visible
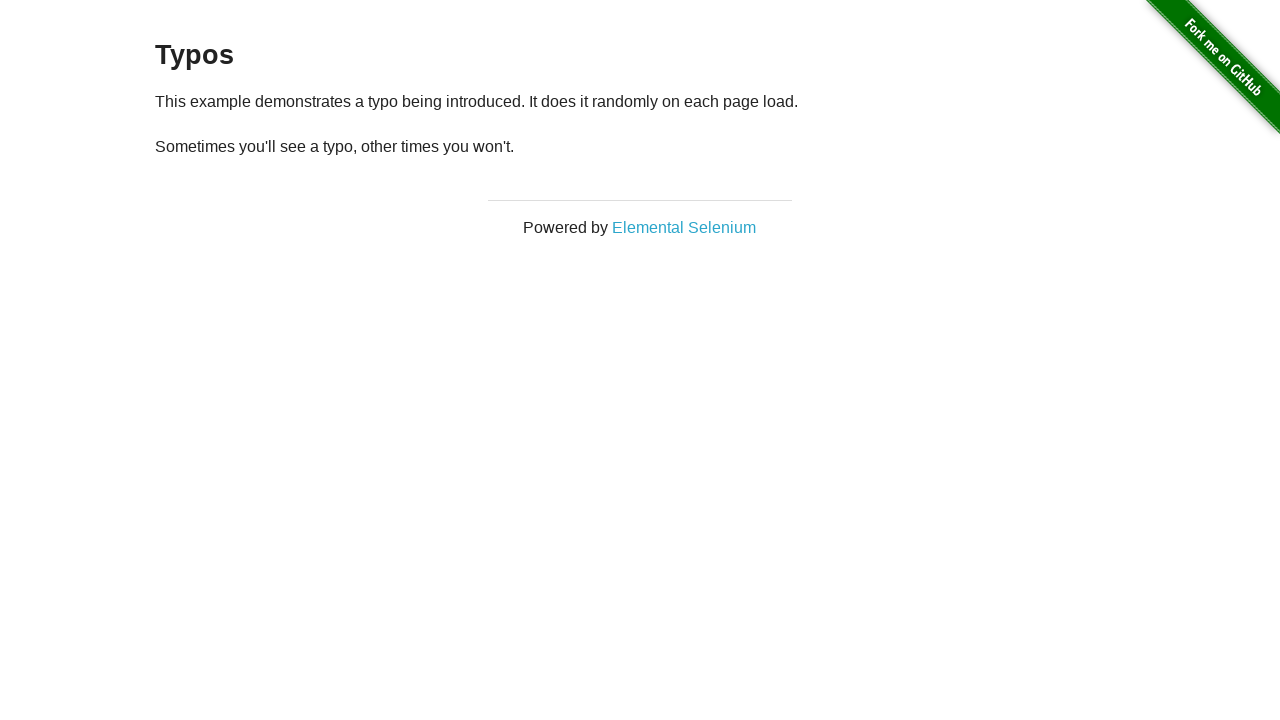

Retrieved paragraph text: '
  Sometimes you'll see a typo, other times you won't.
'
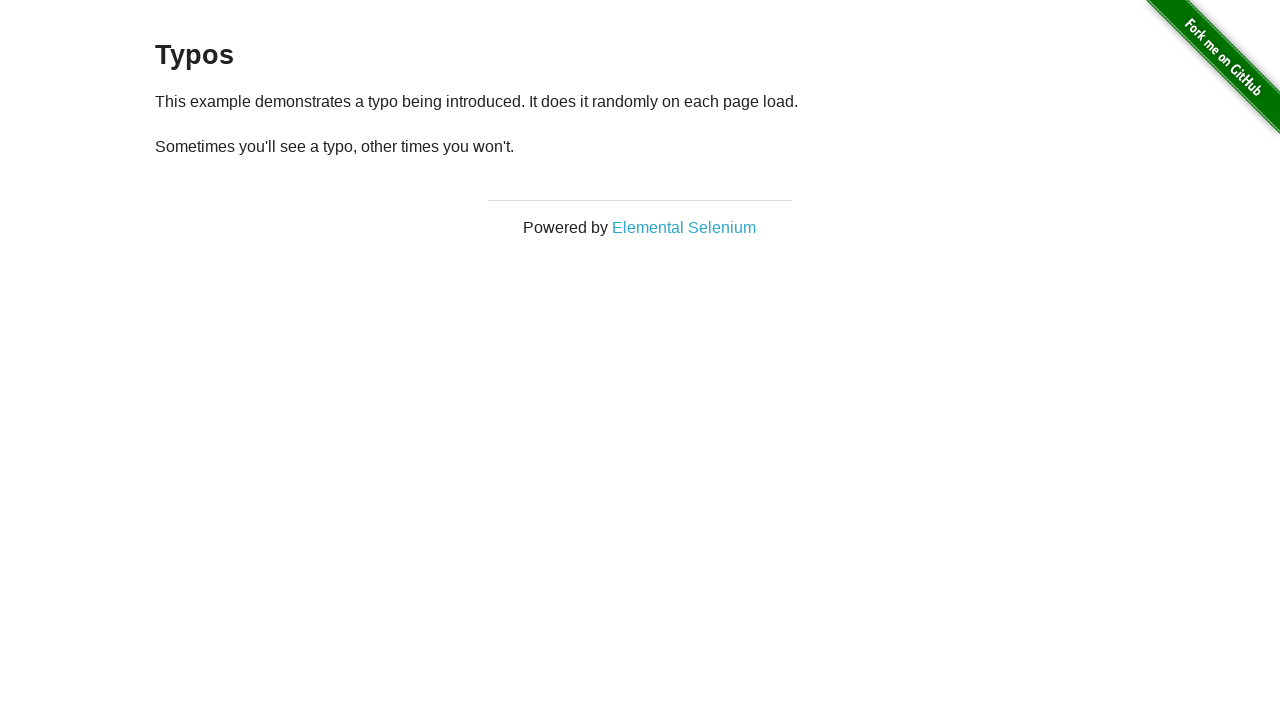

Iteration 8: Text mismatch detected - expected: 'Sometimes you'll see a typo, other times you won't.', got: '
  Sometimes you'll see a typo, other times you won't.
'
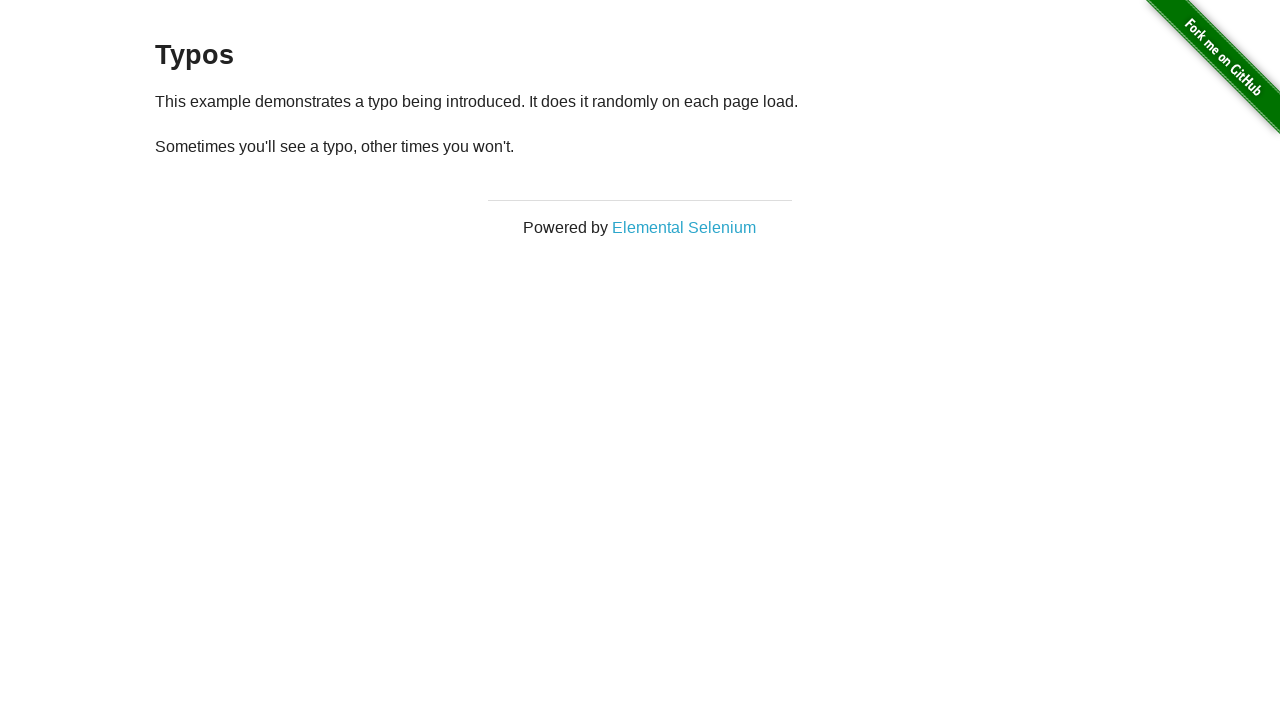

Reloaded typos page (iteration 9/50)
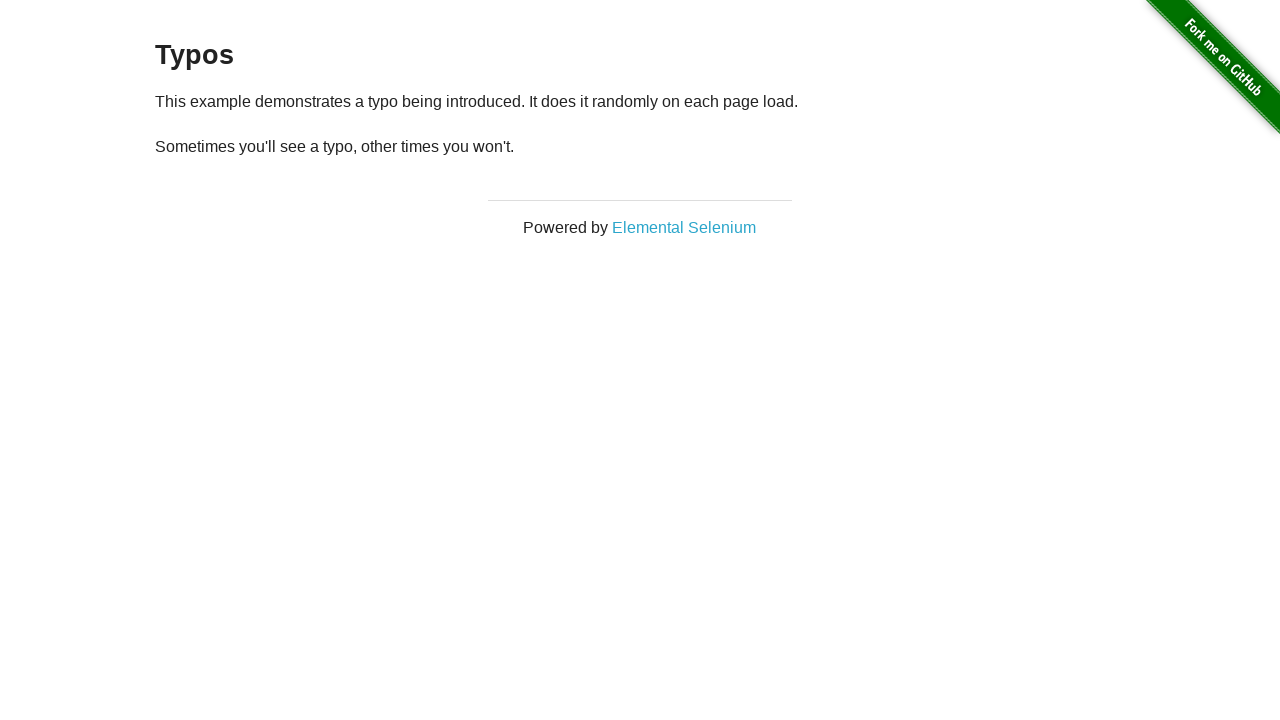

Waited for paragraph text to be visible
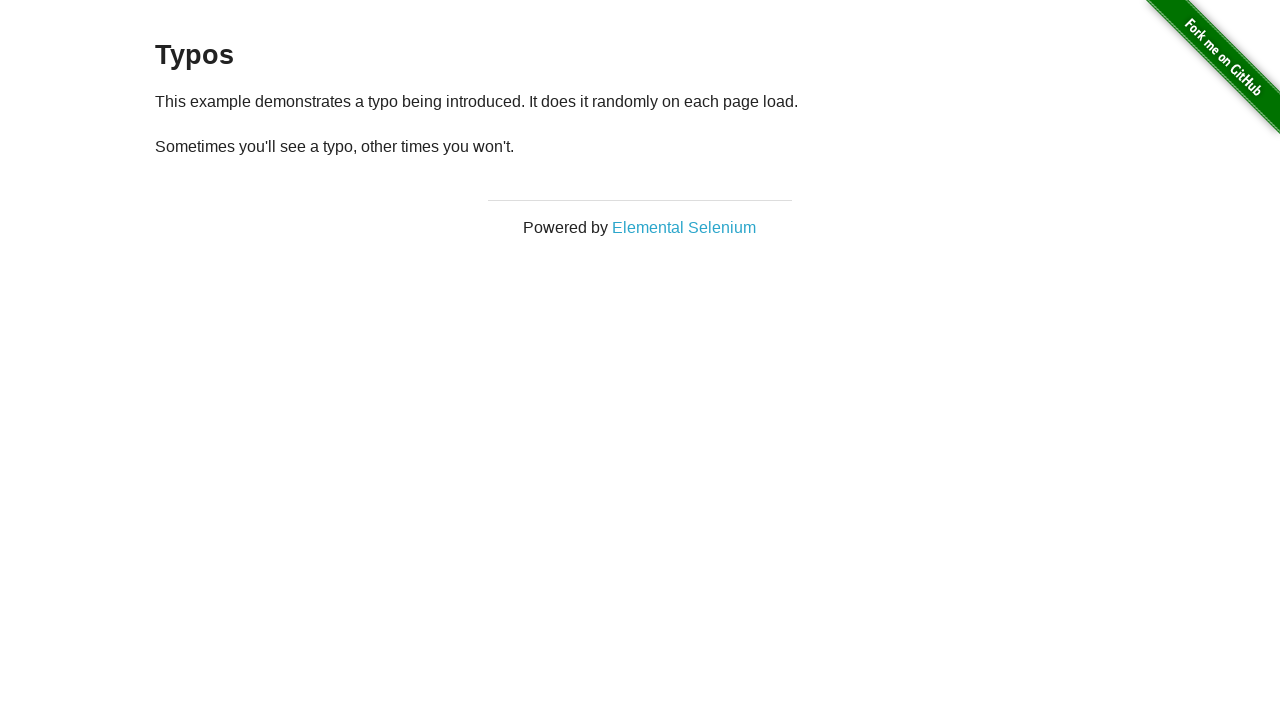

Retrieved paragraph text: '
  Sometimes you'll see a typo, other times you won't.
'
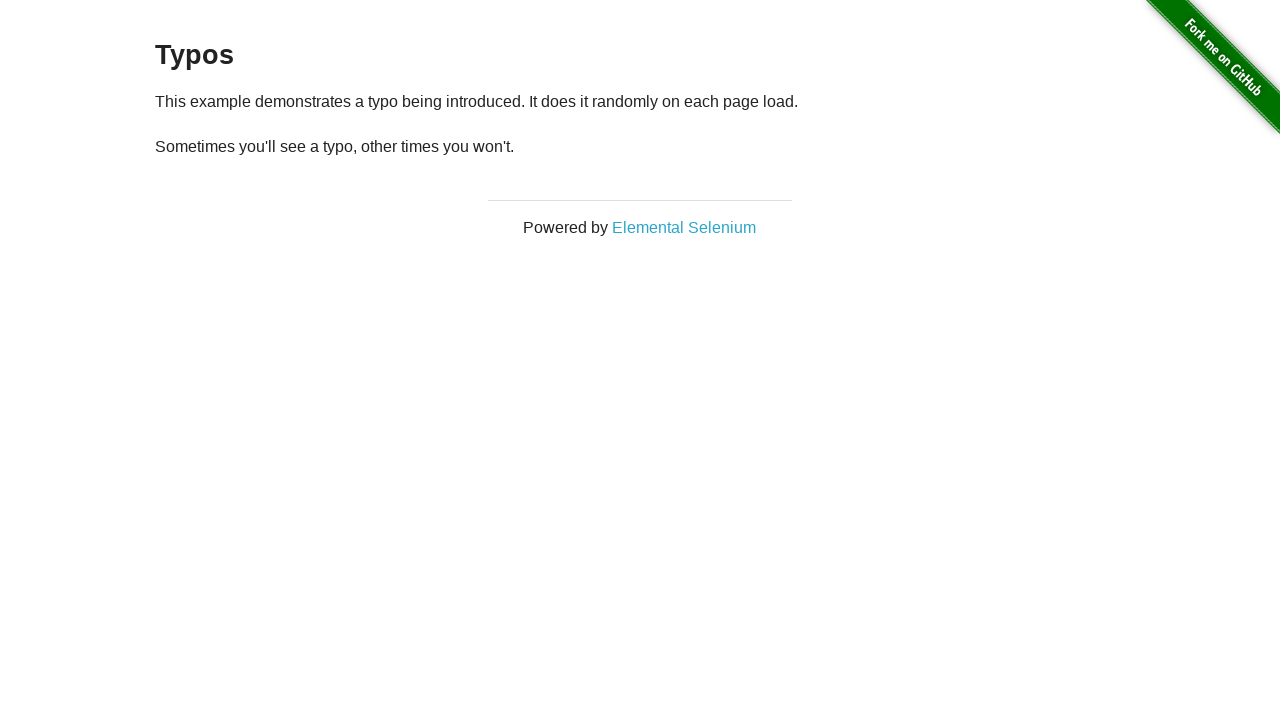

Iteration 9: Text mismatch detected - expected: 'Sometimes you'll see a typo, other times you won't.', got: '
  Sometimes you'll see a typo, other times you won't.
'
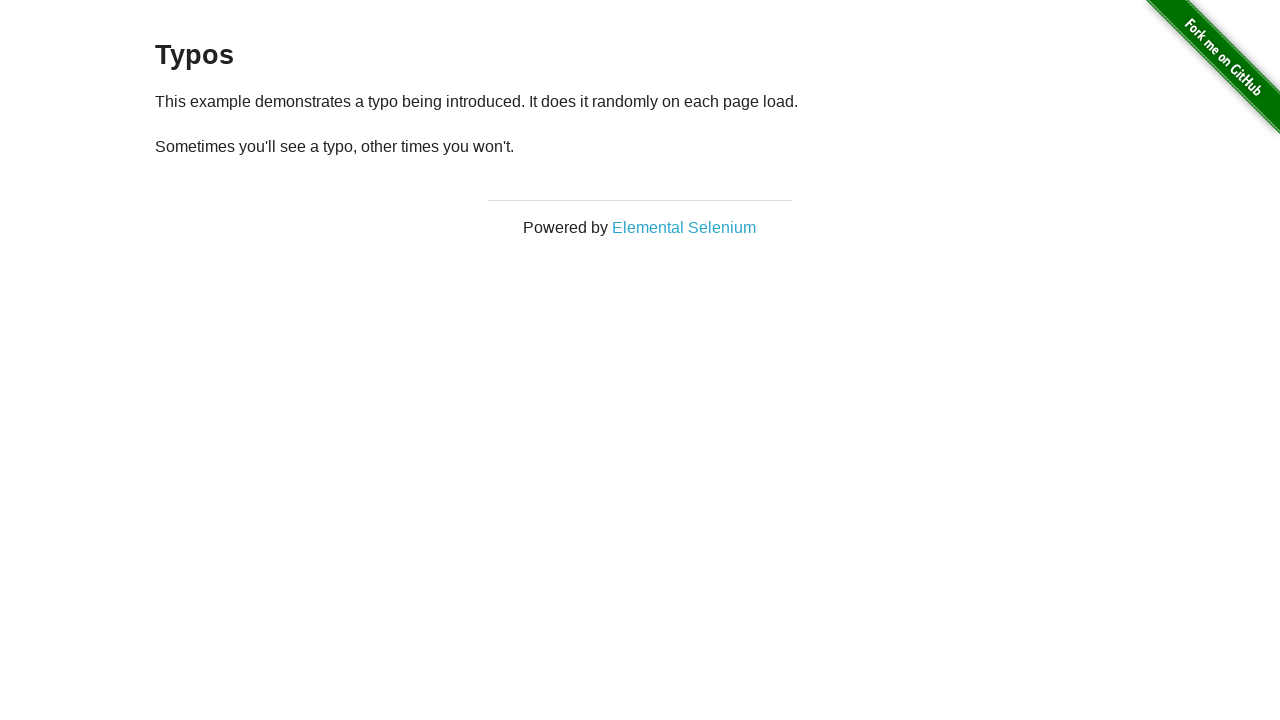

Reloaded typos page (iteration 10/50)
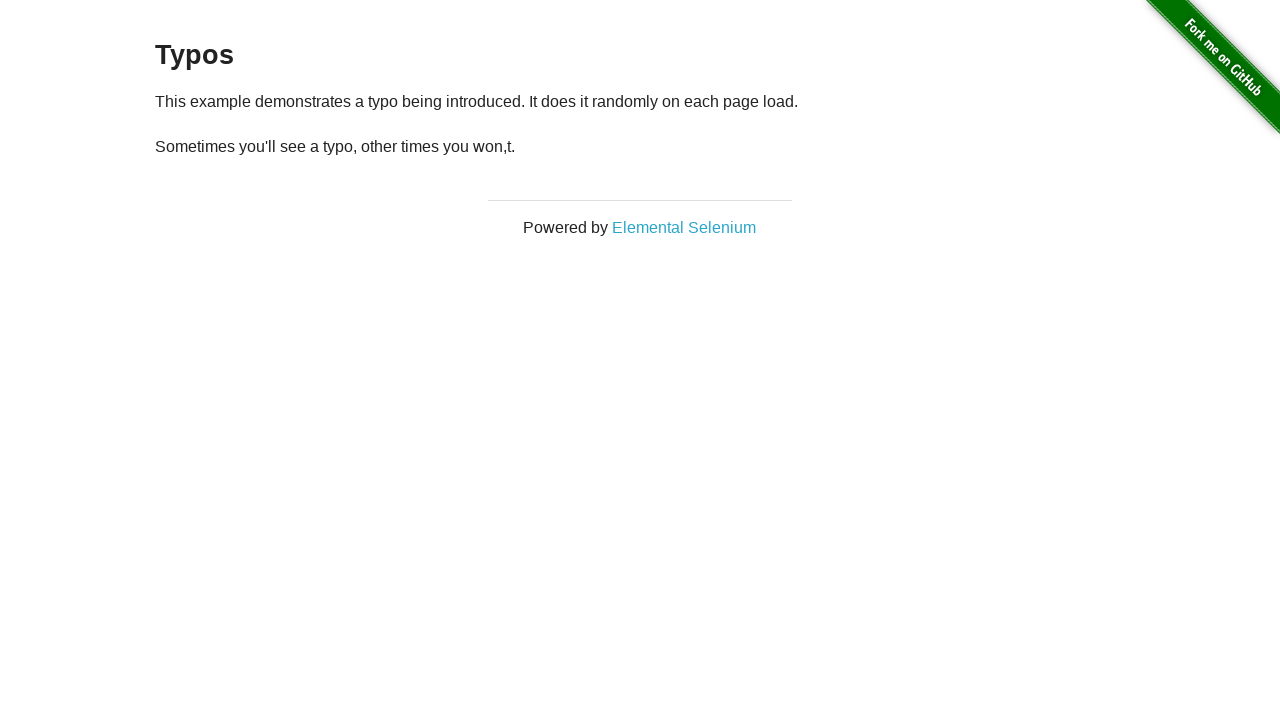

Waited for paragraph text to be visible
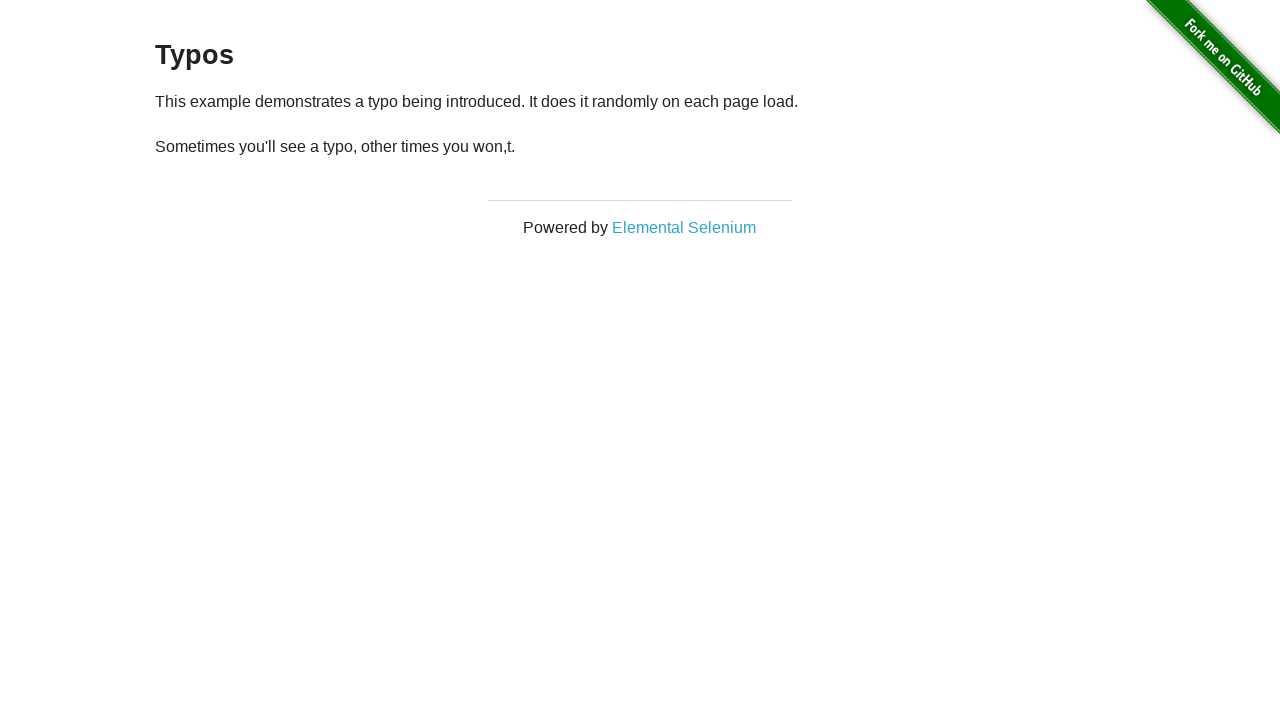

Retrieved paragraph text: '
  Sometimes you'll see a typo, other times you won,t.
'
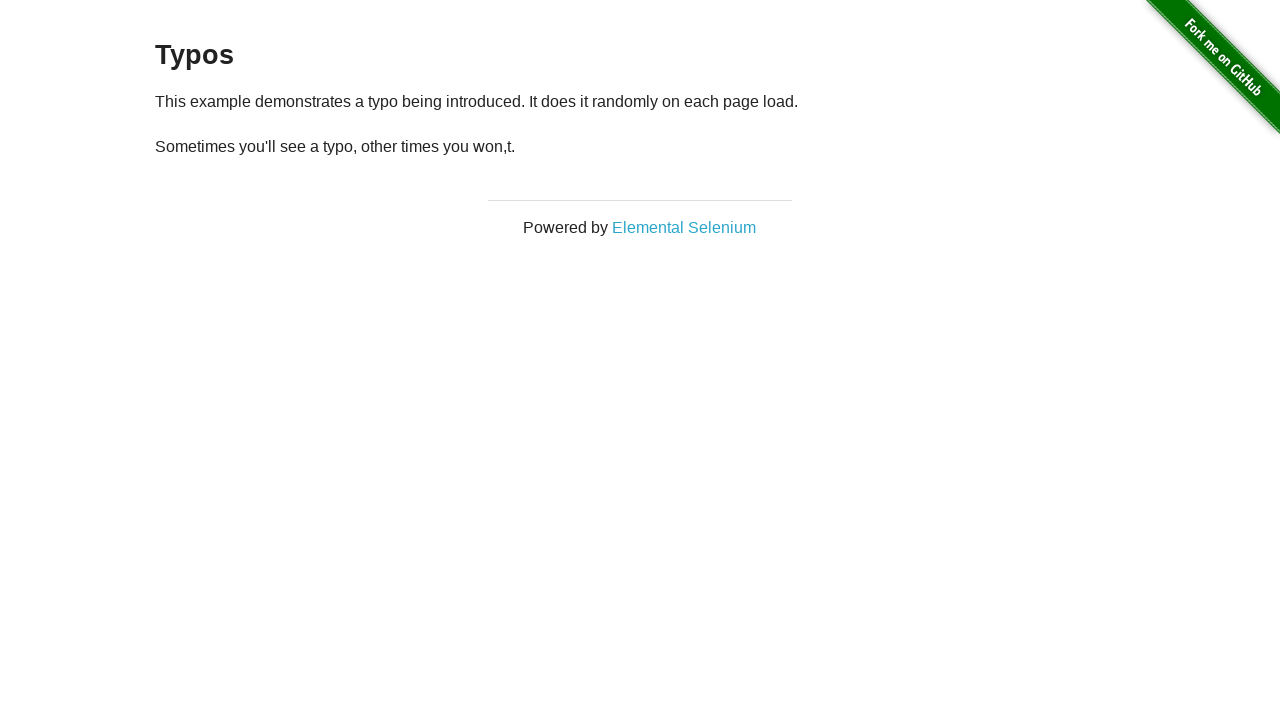

Iteration 10: Text mismatch detected - expected: 'Sometimes you'll see a typo, other times you won't.', got: '
  Sometimes you'll see a typo, other times you won,t.
'
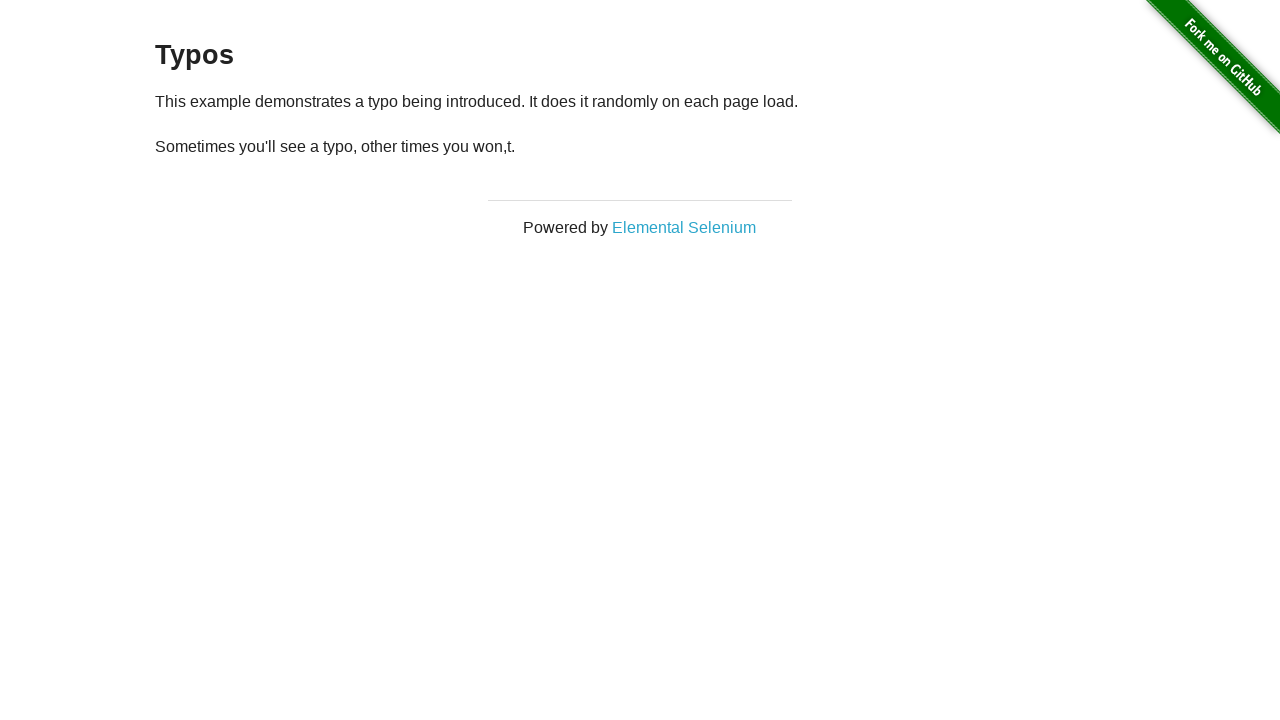

Reloaded typos page (iteration 11/50)
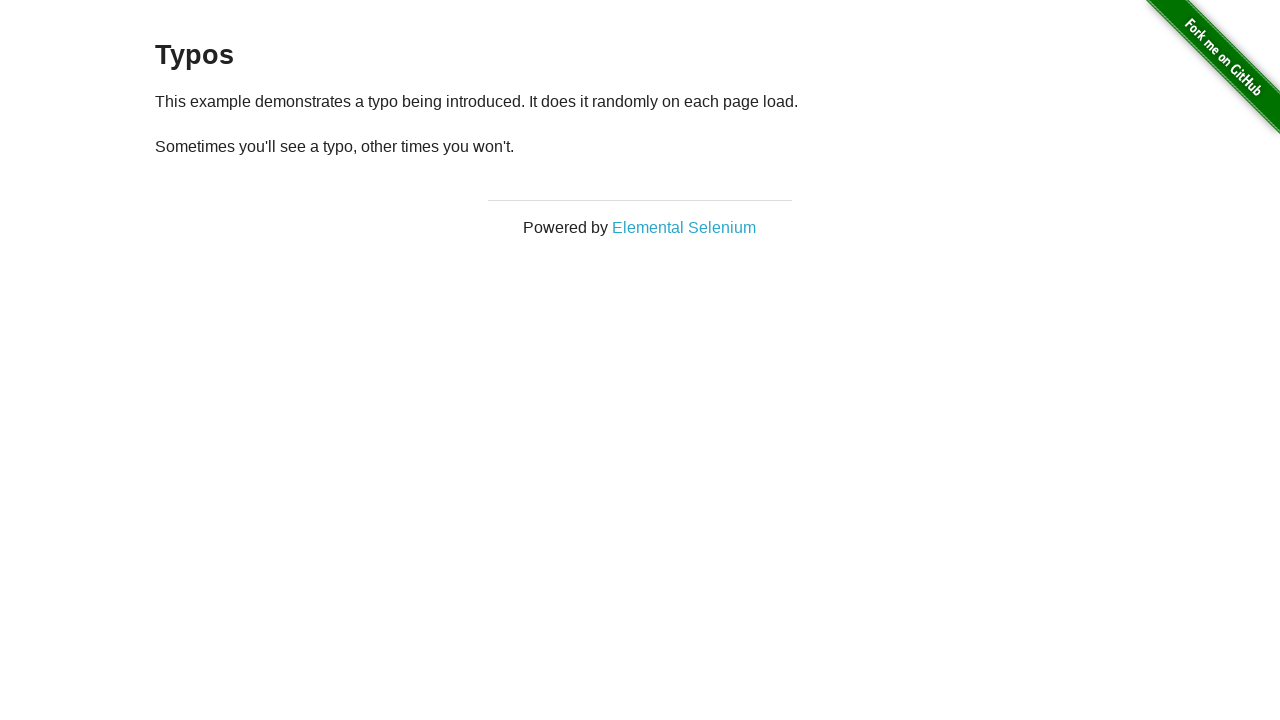

Waited for paragraph text to be visible
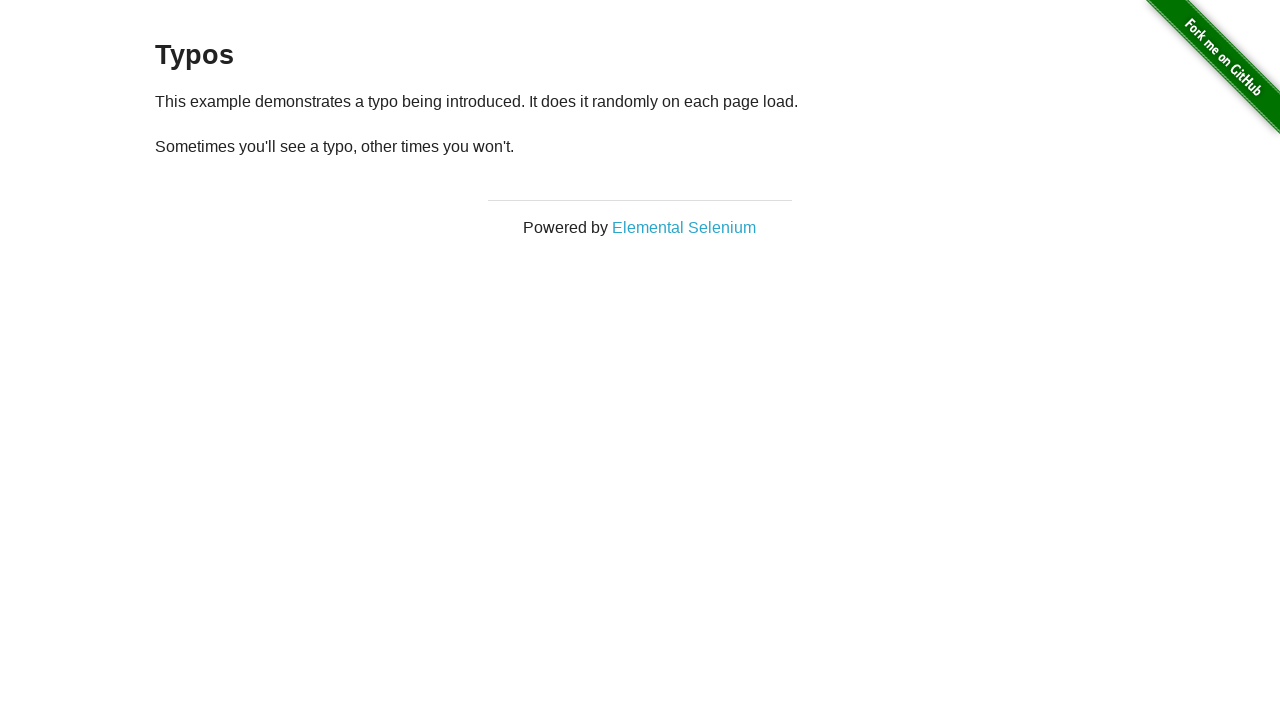

Retrieved paragraph text: '
  Sometimes you'll see a typo, other times you won't.
'
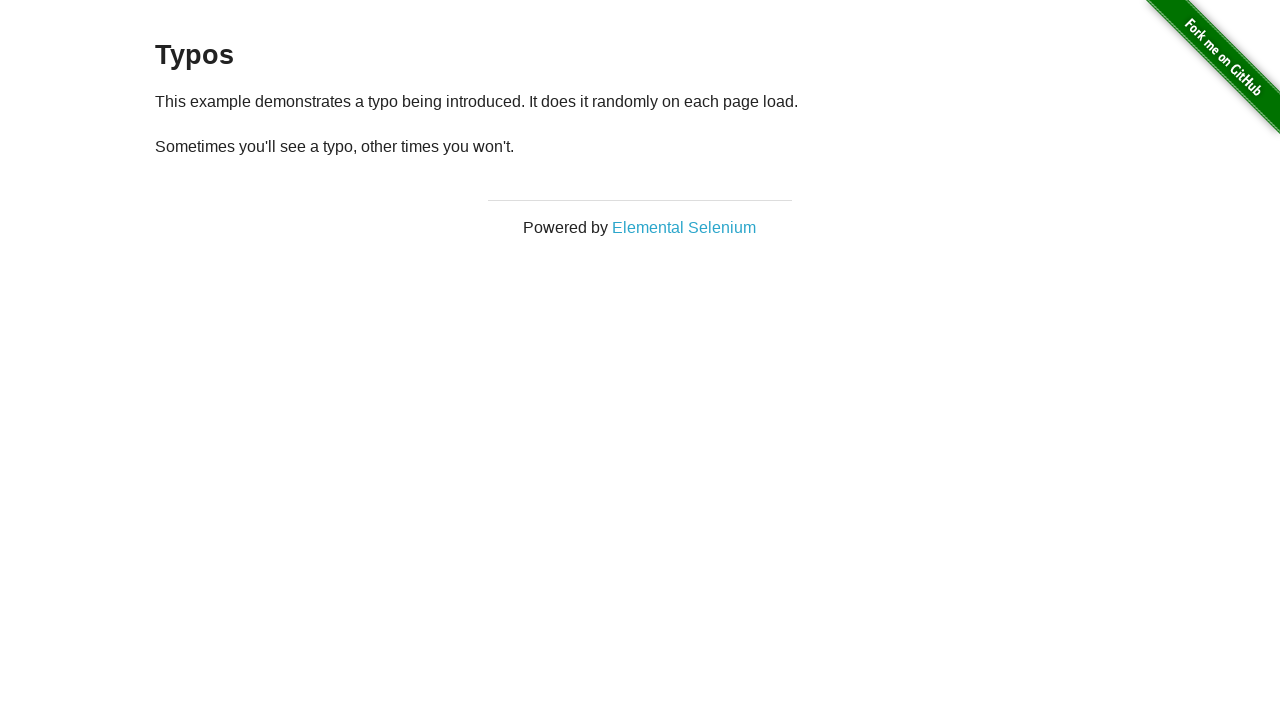

Iteration 11: Text mismatch detected - expected: 'Sometimes you'll see a typo, other times you won't.', got: '
  Sometimes you'll see a typo, other times you won't.
'
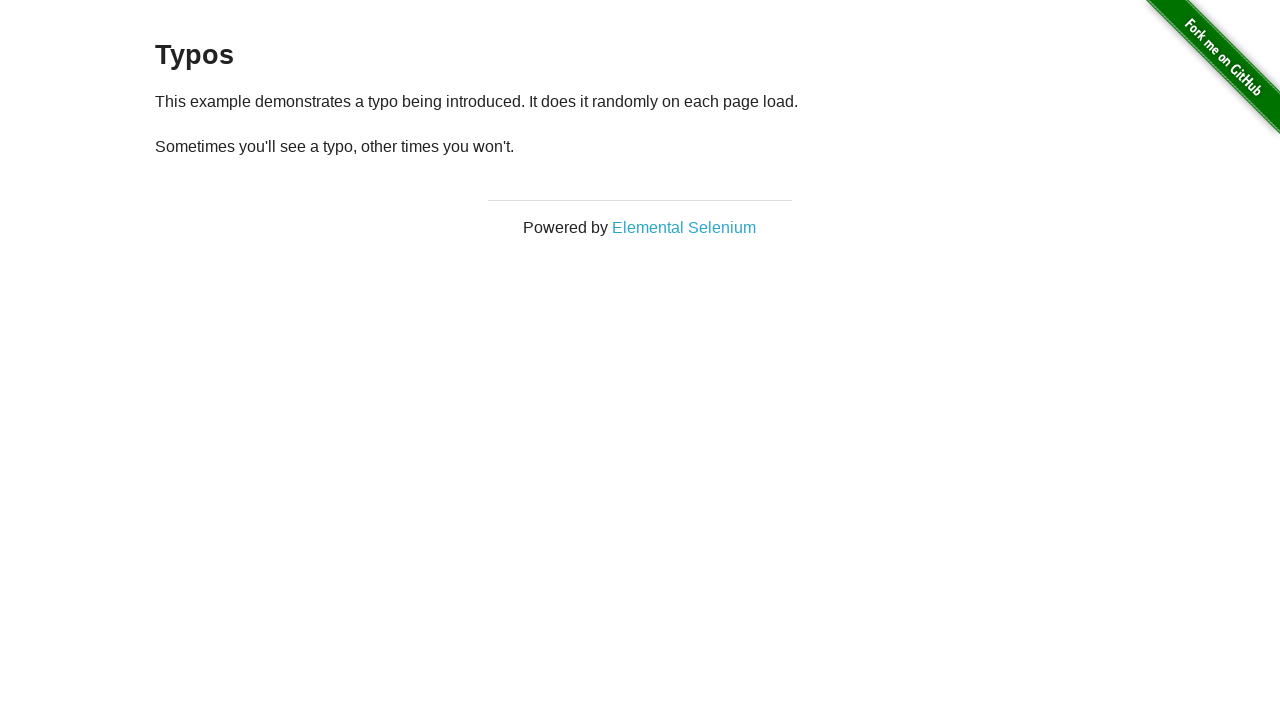

Reloaded typos page (iteration 12/50)
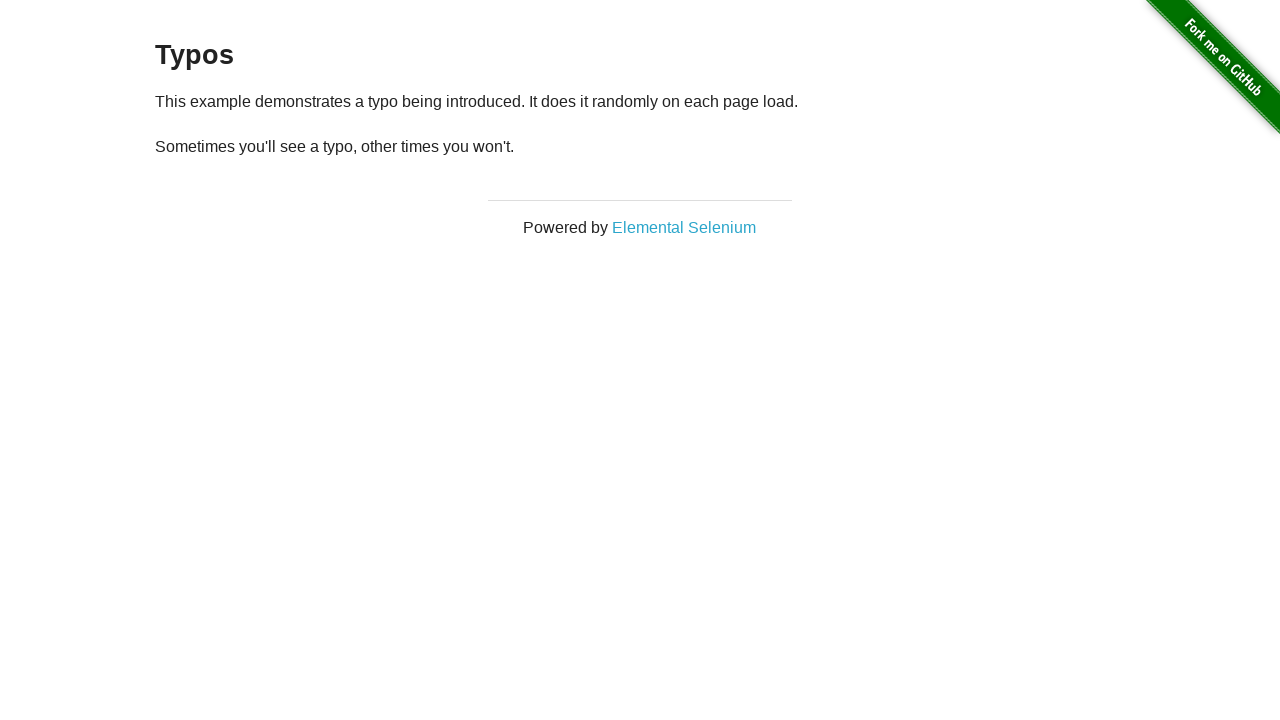

Waited for paragraph text to be visible
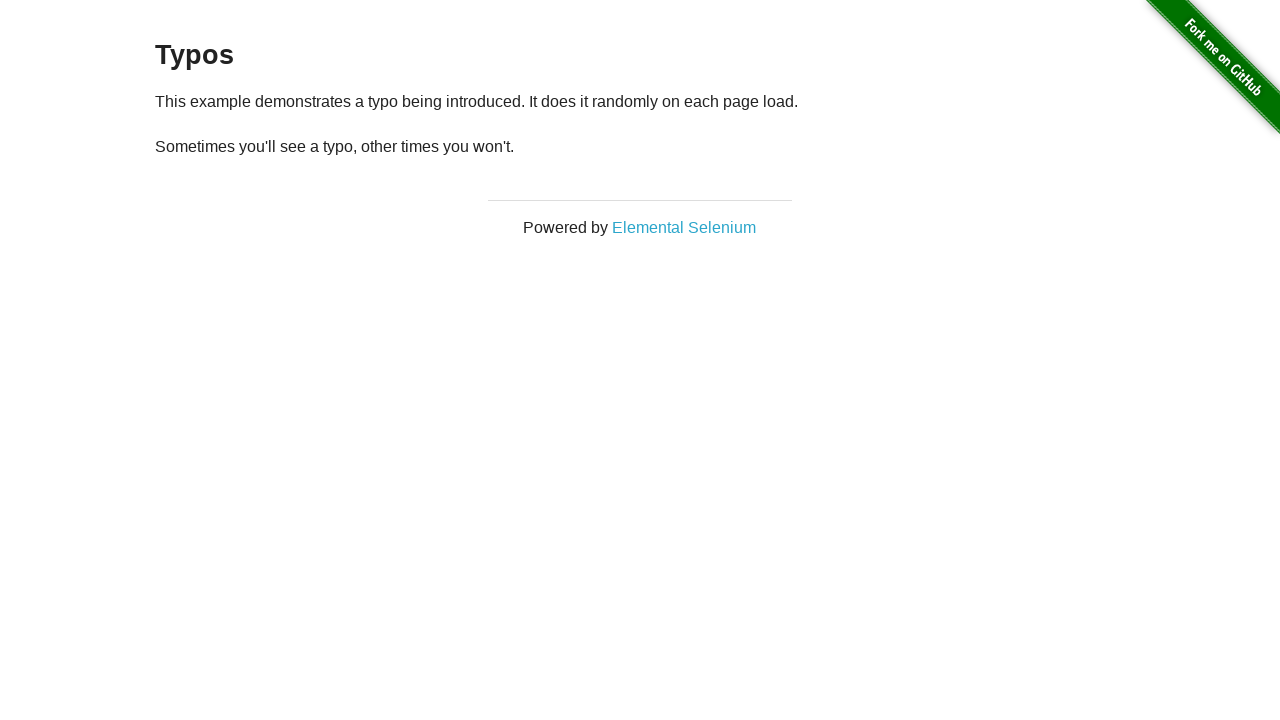

Retrieved paragraph text: '
  Sometimes you'll see a typo, other times you won't.
'
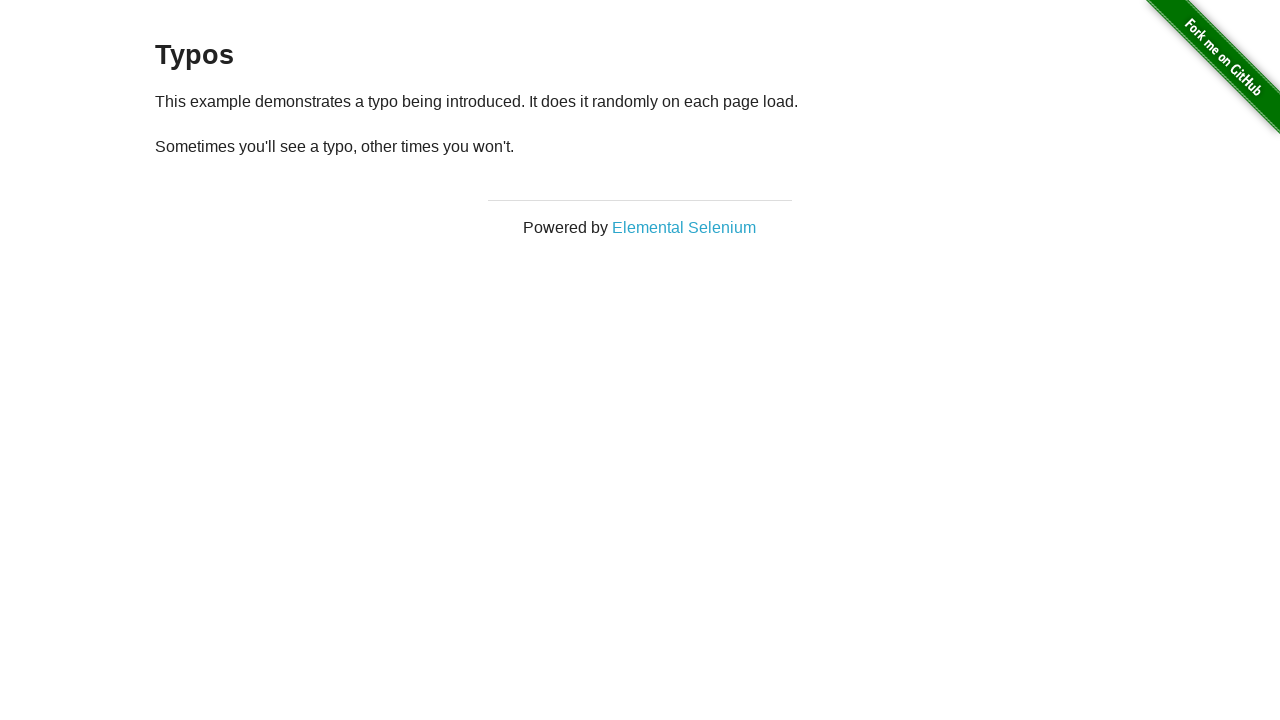

Iteration 12: Text mismatch detected - expected: 'Sometimes you'll see a typo, other times you won't.', got: '
  Sometimes you'll see a typo, other times you won't.
'
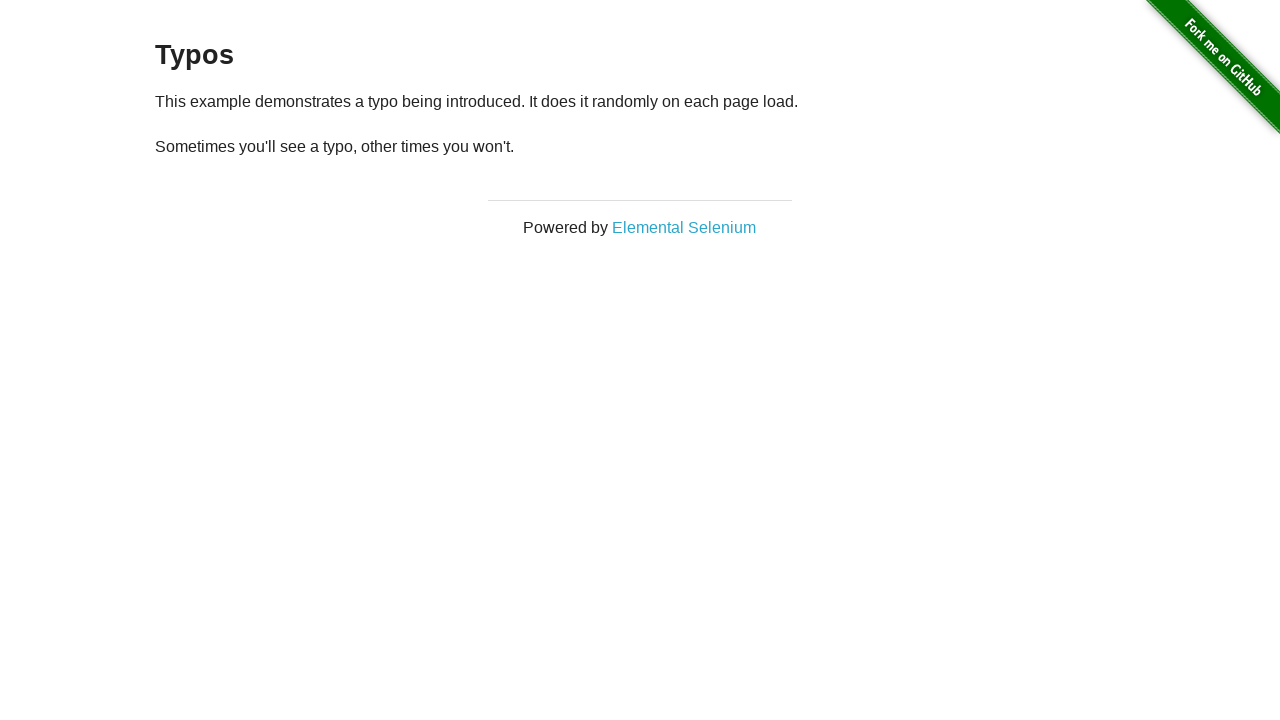

Reloaded typos page (iteration 13/50)
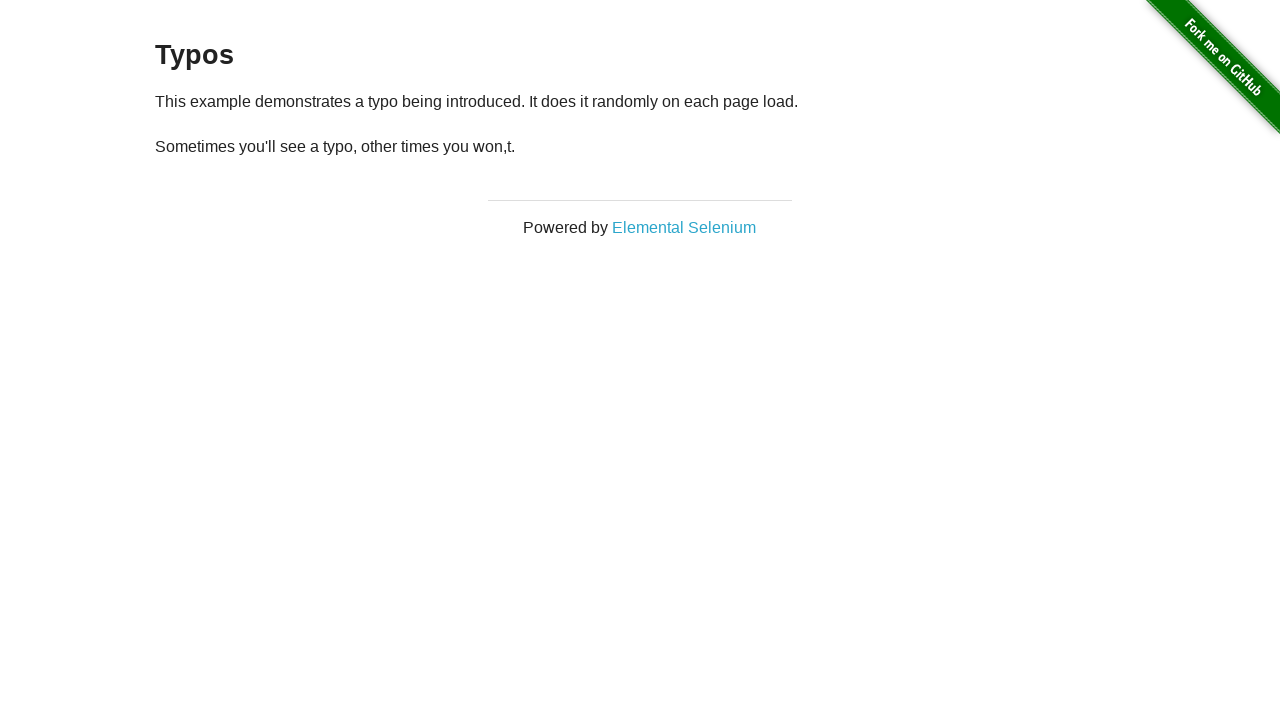

Waited for paragraph text to be visible
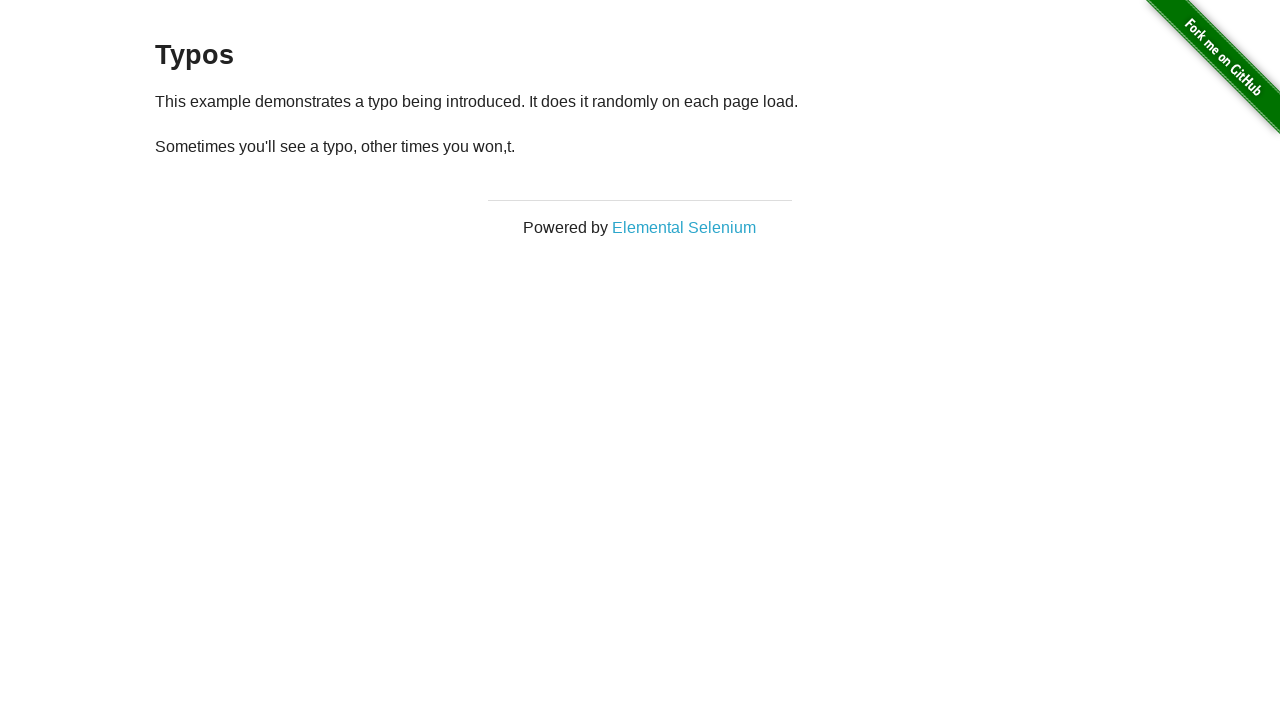

Retrieved paragraph text: '
  Sometimes you'll see a typo, other times you won,t.
'
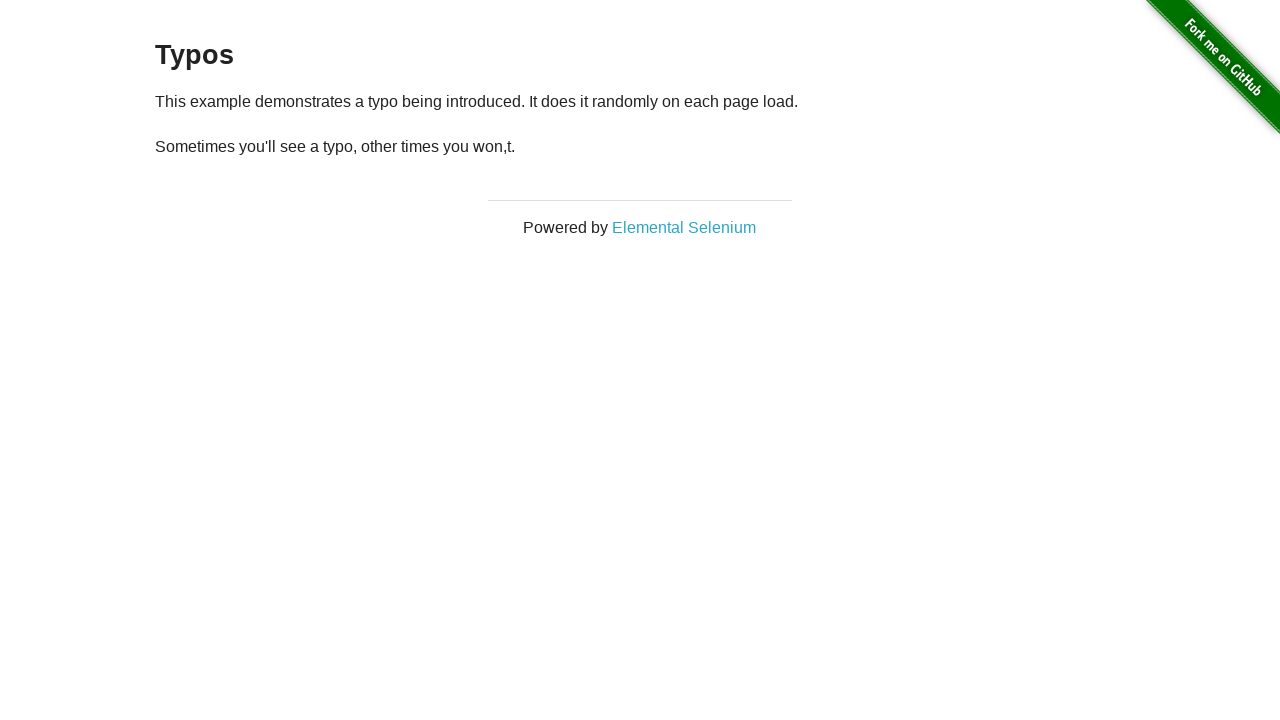

Iteration 13: Text mismatch detected - expected: 'Sometimes you'll see a typo, other times you won't.', got: '
  Sometimes you'll see a typo, other times you won,t.
'
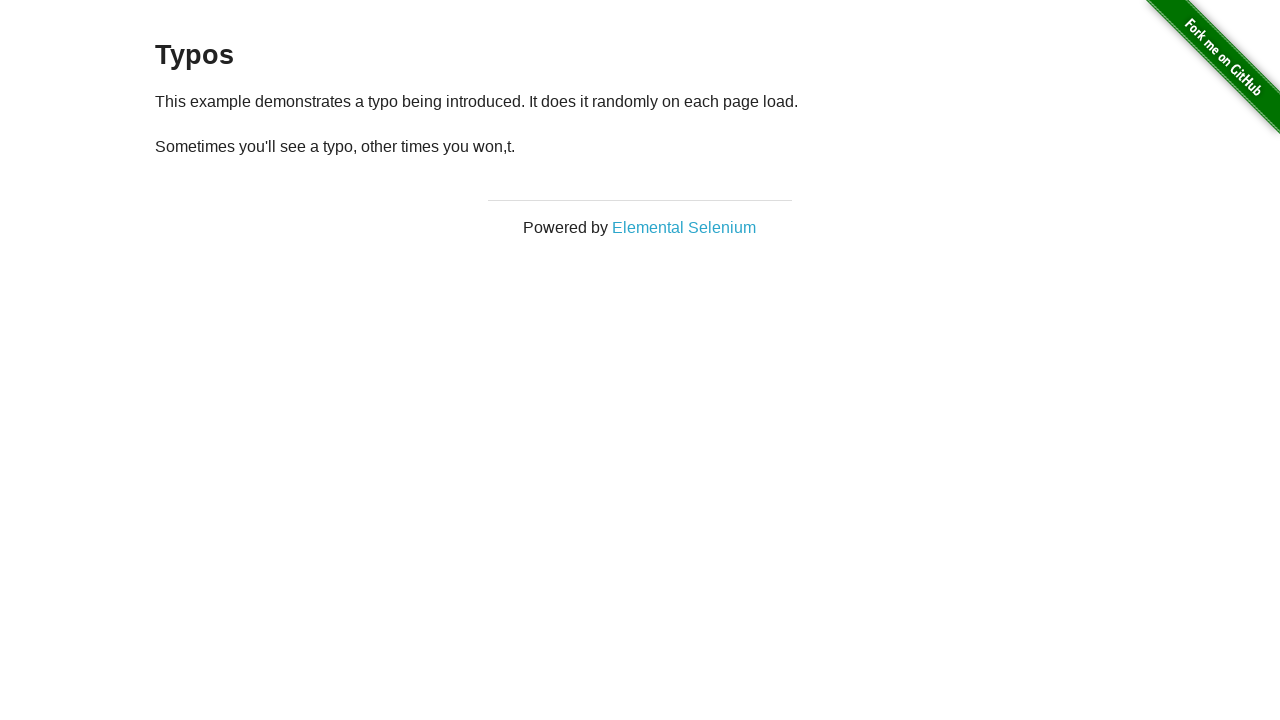

Reloaded typos page (iteration 14/50)
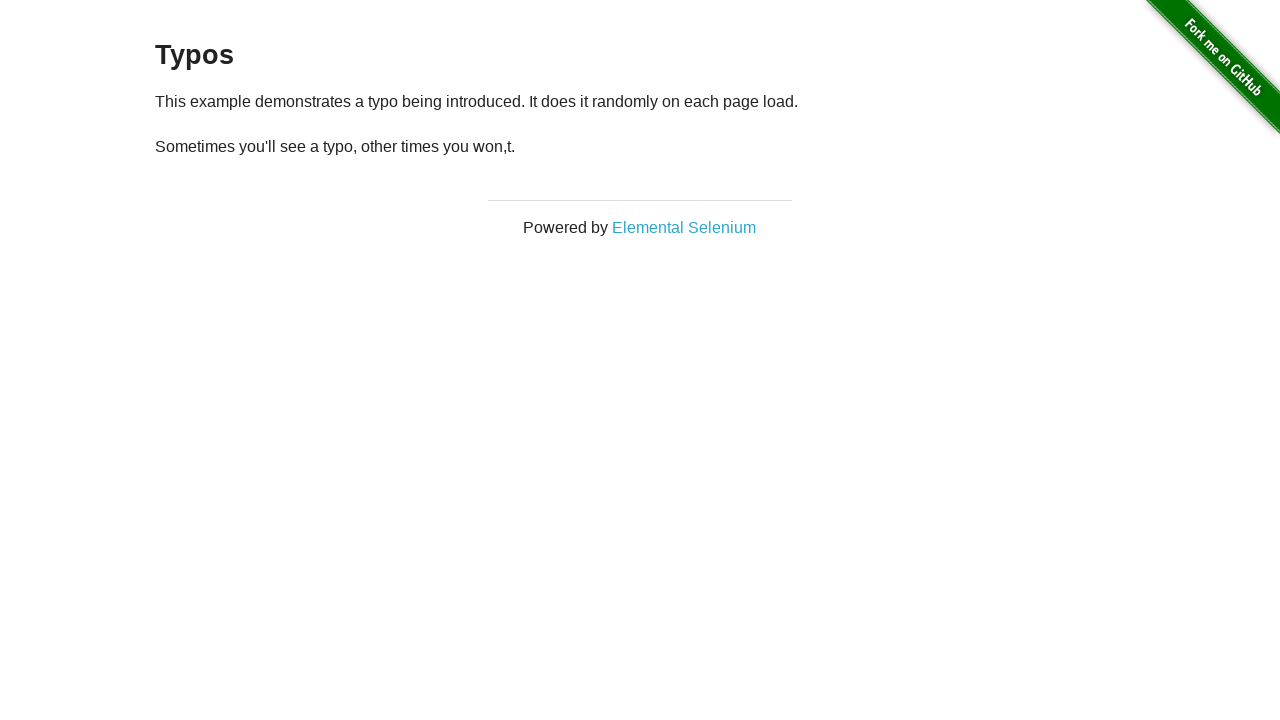

Waited for paragraph text to be visible
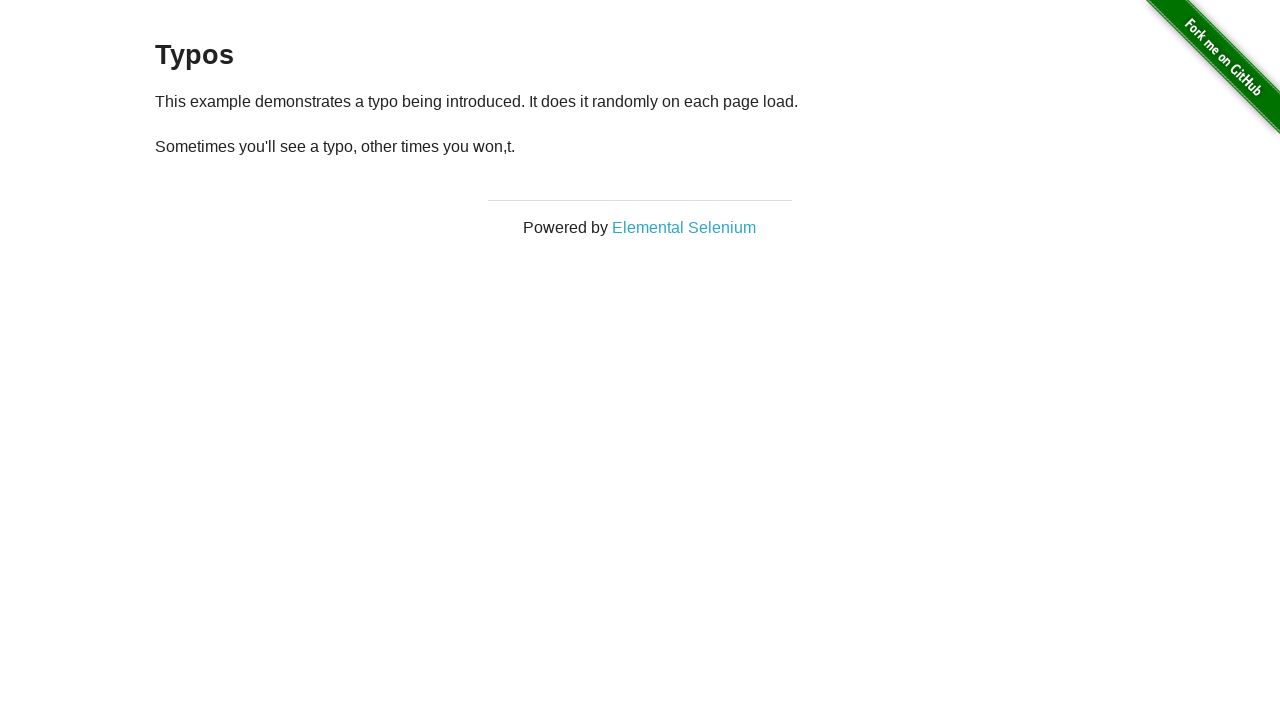

Retrieved paragraph text: '
  Sometimes you'll see a typo, other times you won,t.
'
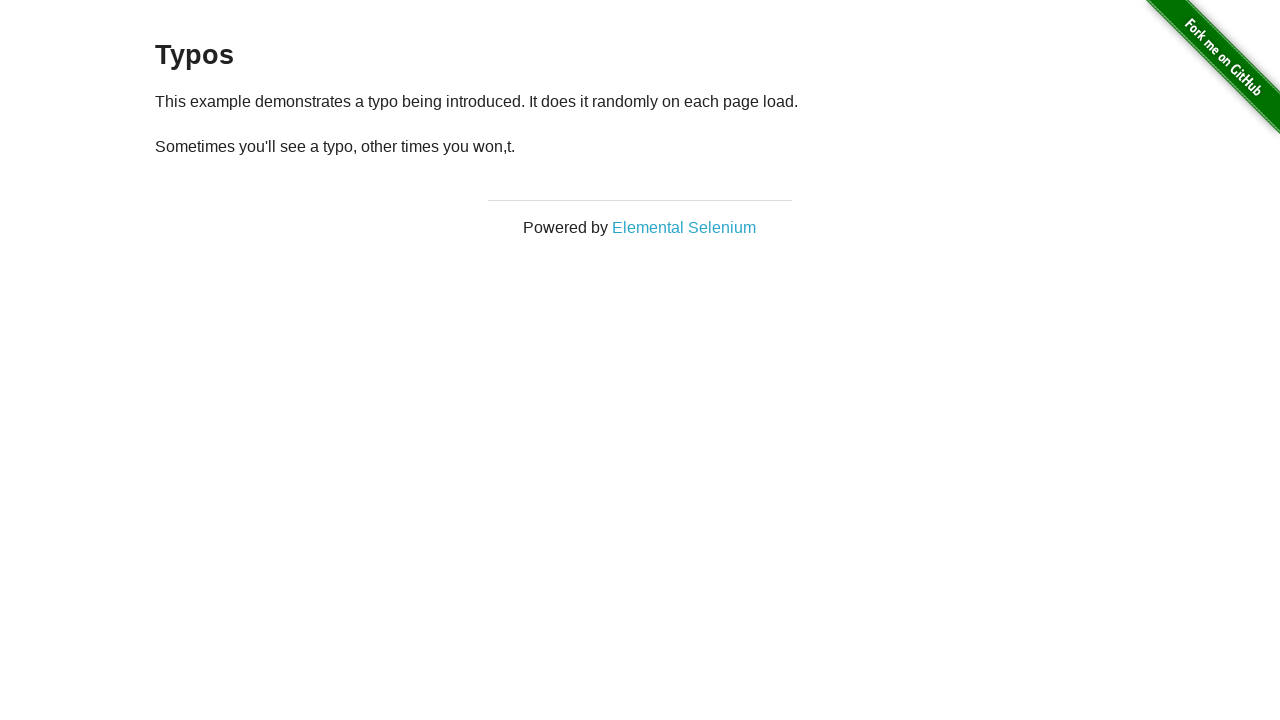

Iteration 14: Text mismatch detected - expected: 'Sometimes you'll see a typo, other times you won't.', got: '
  Sometimes you'll see a typo, other times you won,t.
'
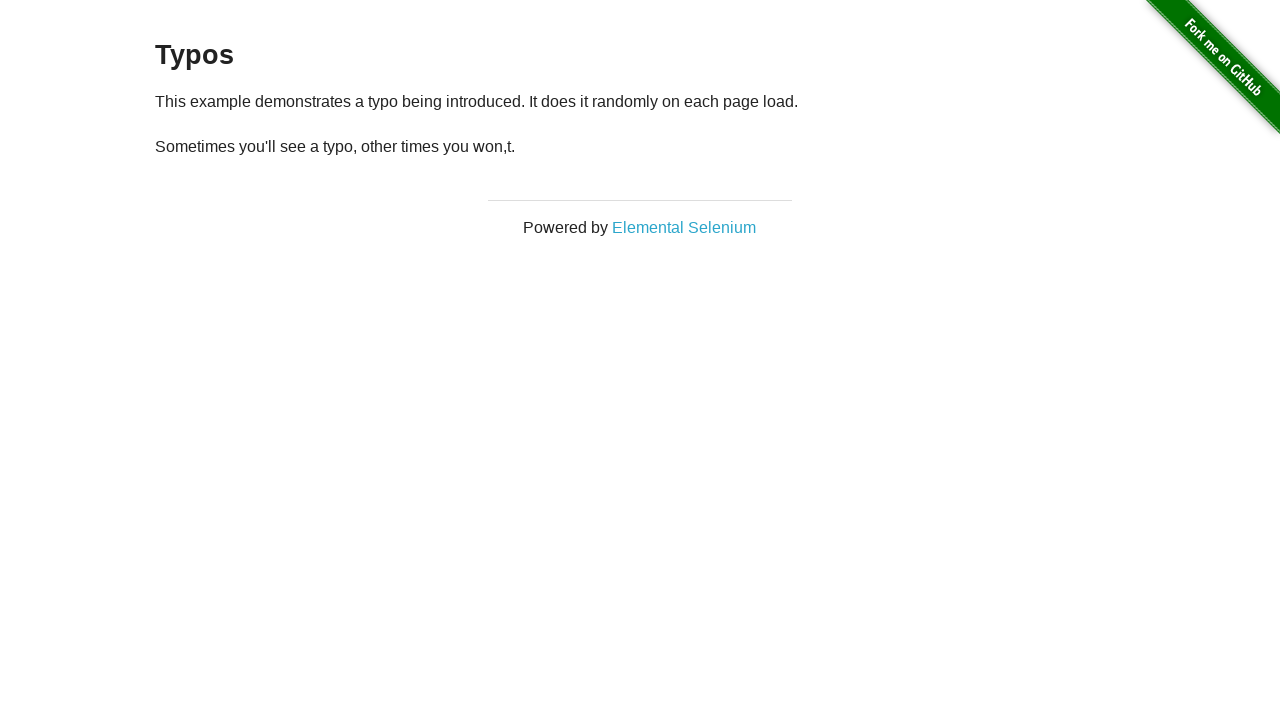

Reloaded typos page (iteration 15/50)
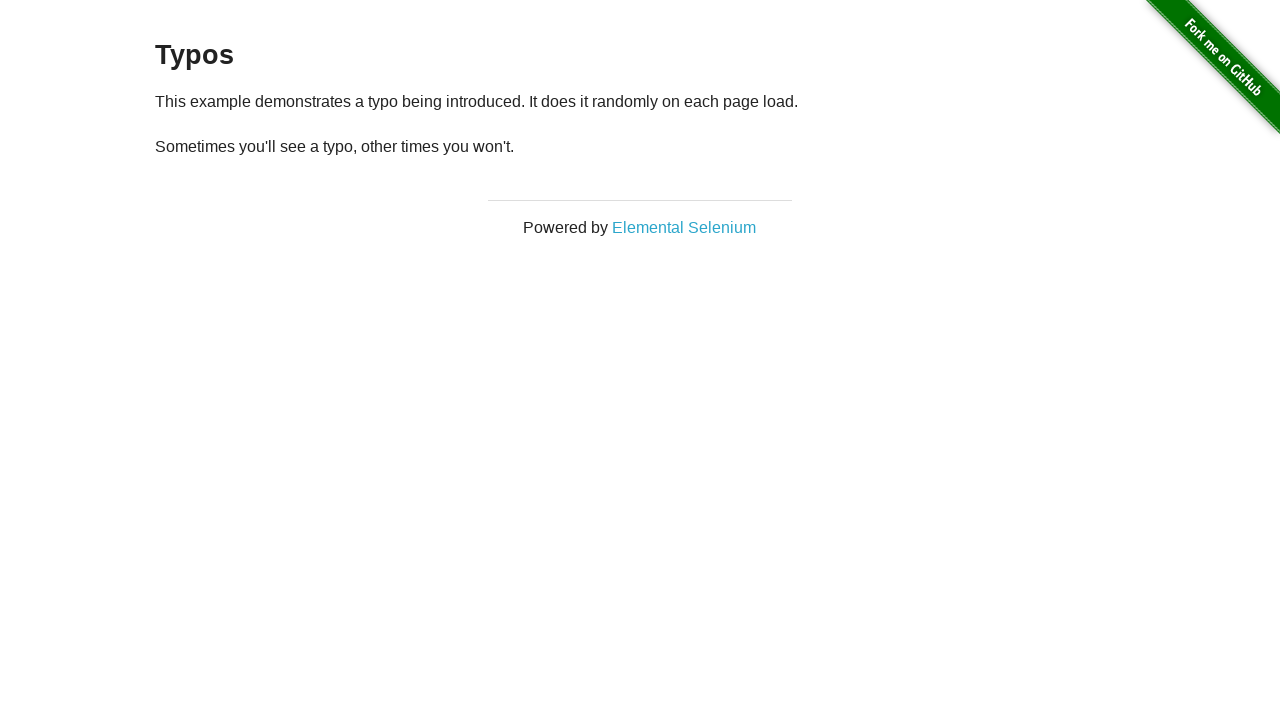

Waited for paragraph text to be visible
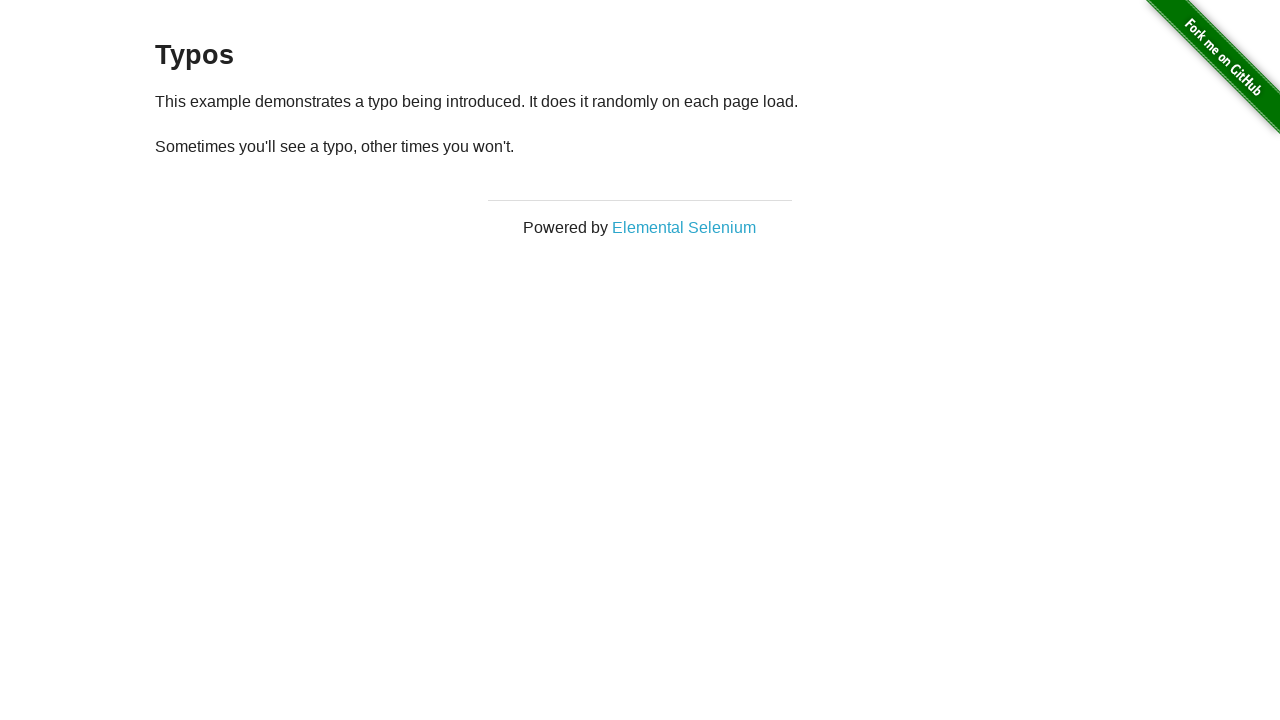

Retrieved paragraph text: '
  Sometimes you'll see a typo, other times you won't.
'
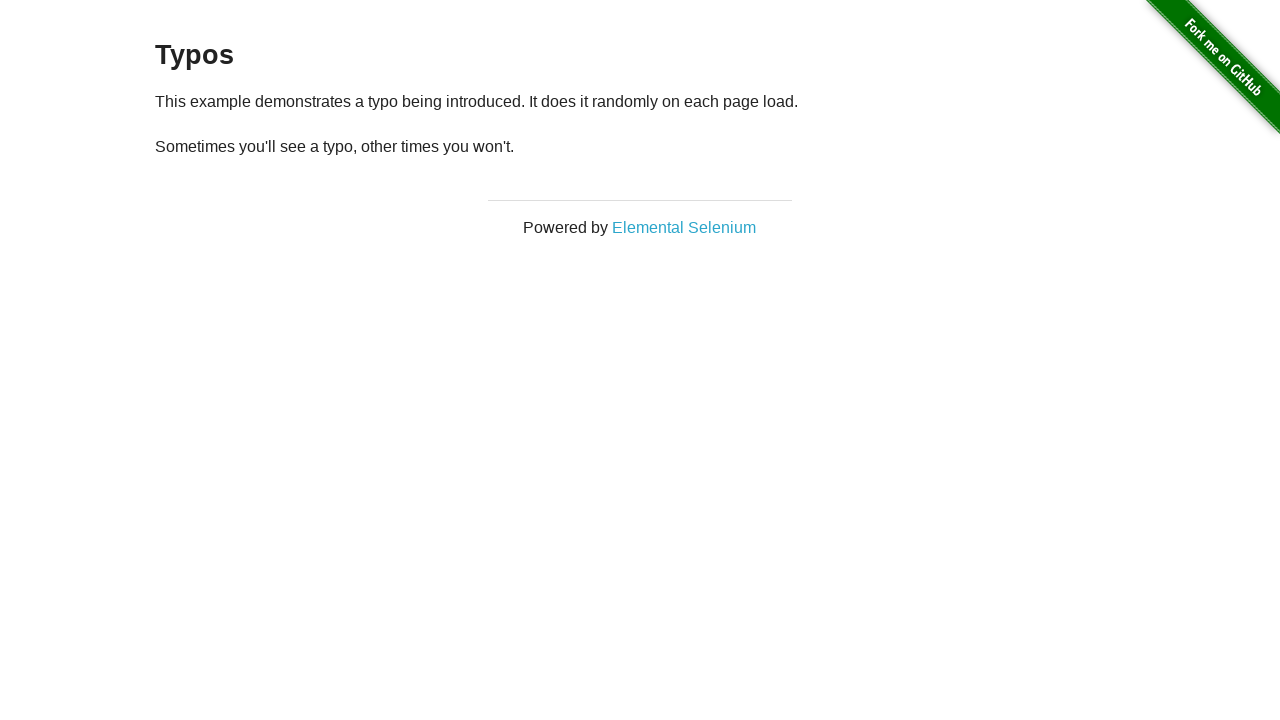

Iteration 15: Text mismatch detected - expected: 'Sometimes you'll see a typo, other times you won't.', got: '
  Sometimes you'll see a typo, other times you won't.
'
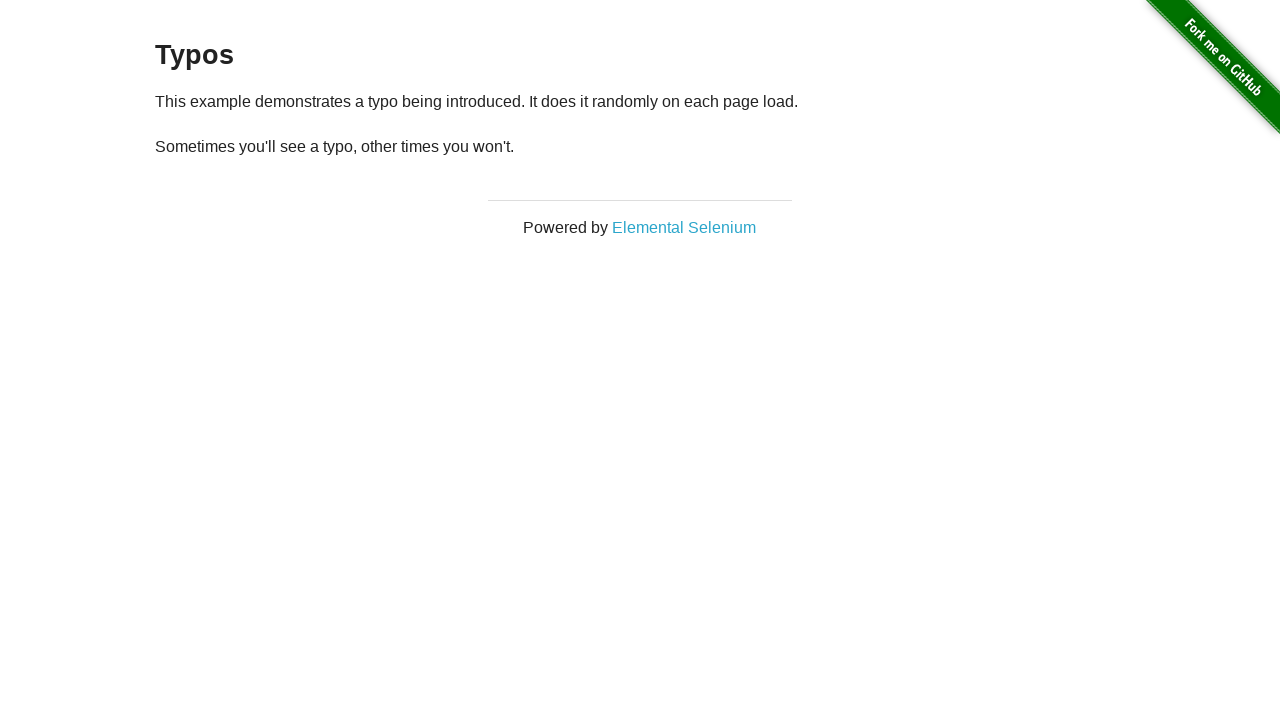

Reloaded typos page (iteration 16/50)
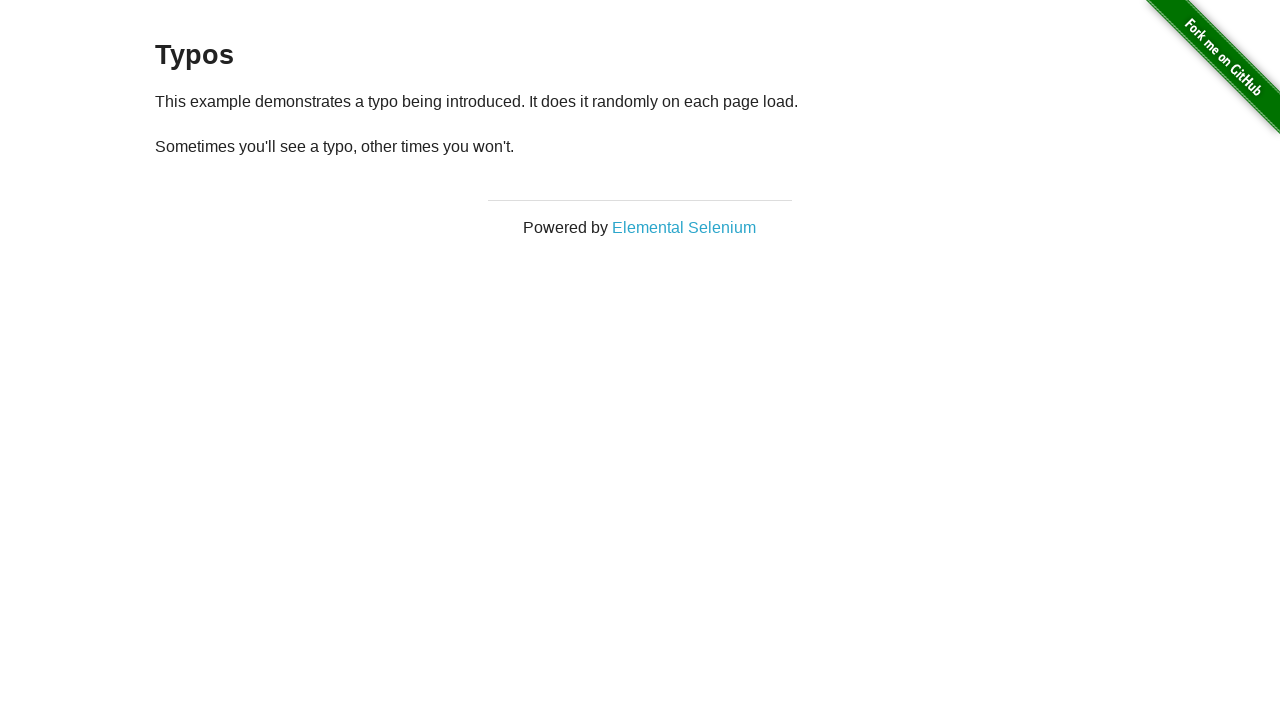

Waited for paragraph text to be visible
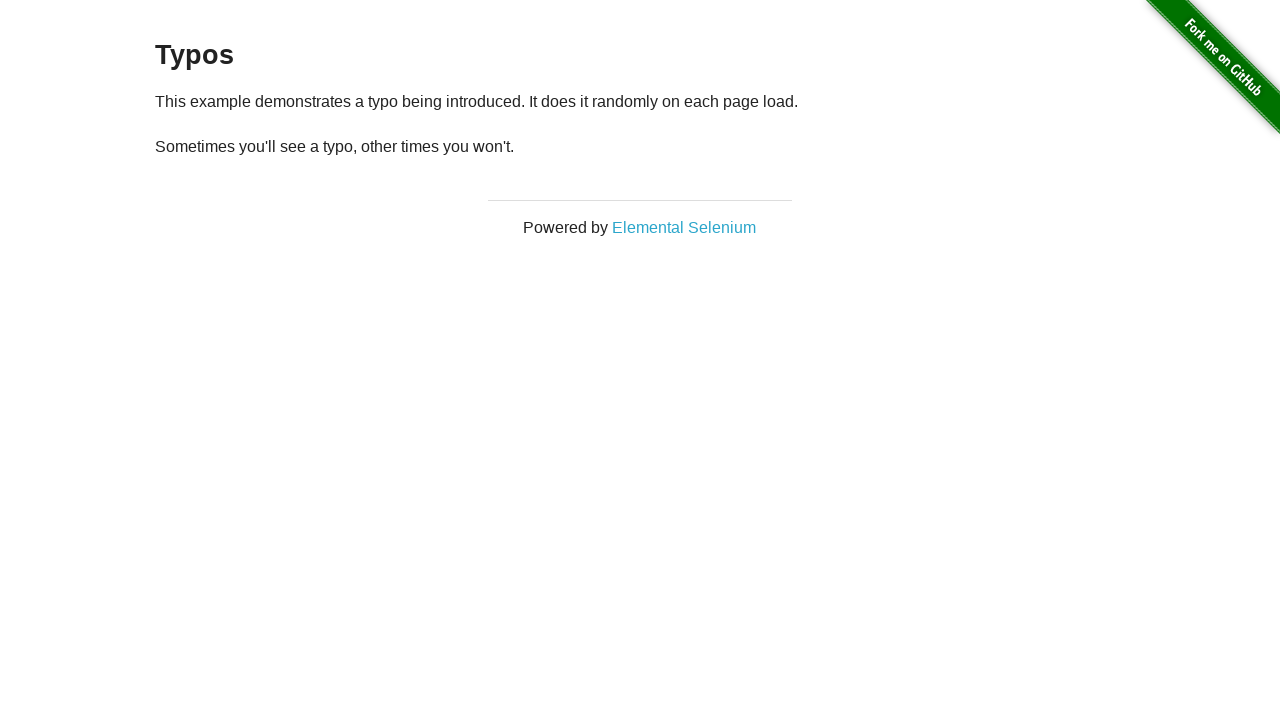

Retrieved paragraph text: '
  Sometimes you'll see a typo, other times you won't.
'
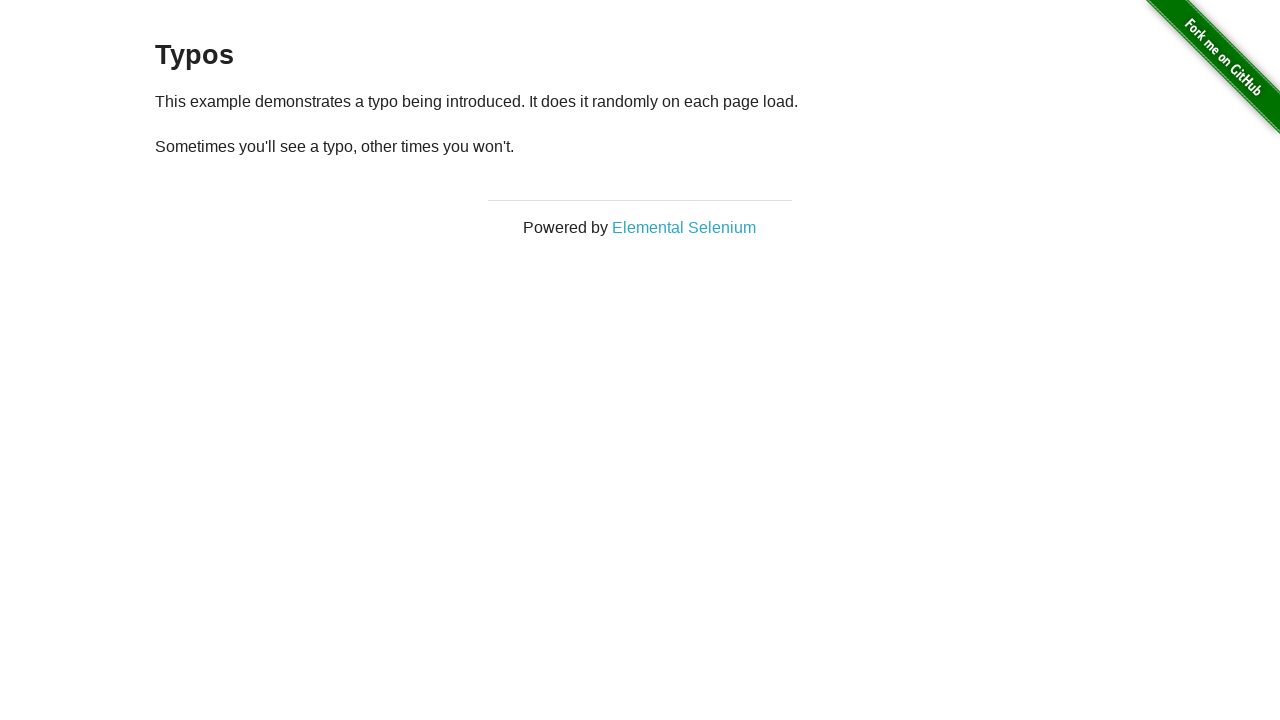

Iteration 16: Text mismatch detected - expected: 'Sometimes you'll see a typo, other times you won't.', got: '
  Sometimes you'll see a typo, other times you won't.
'
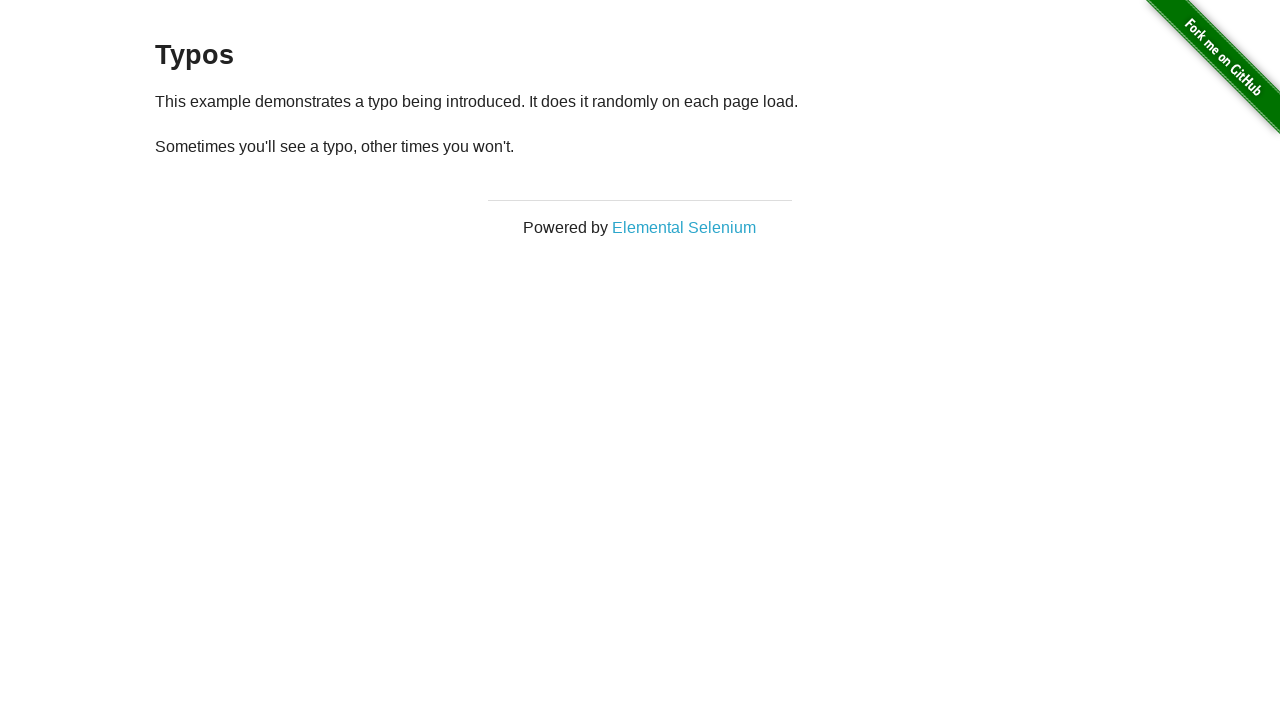

Reloaded typos page (iteration 17/50)
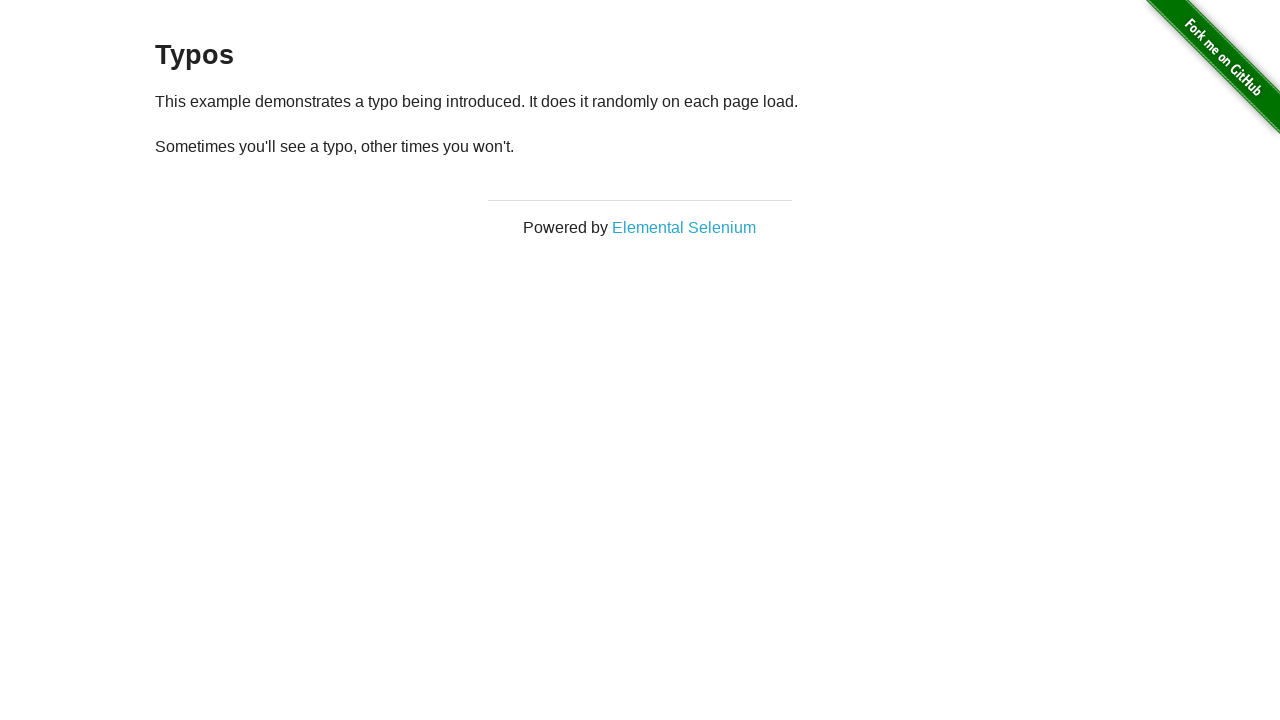

Waited for paragraph text to be visible
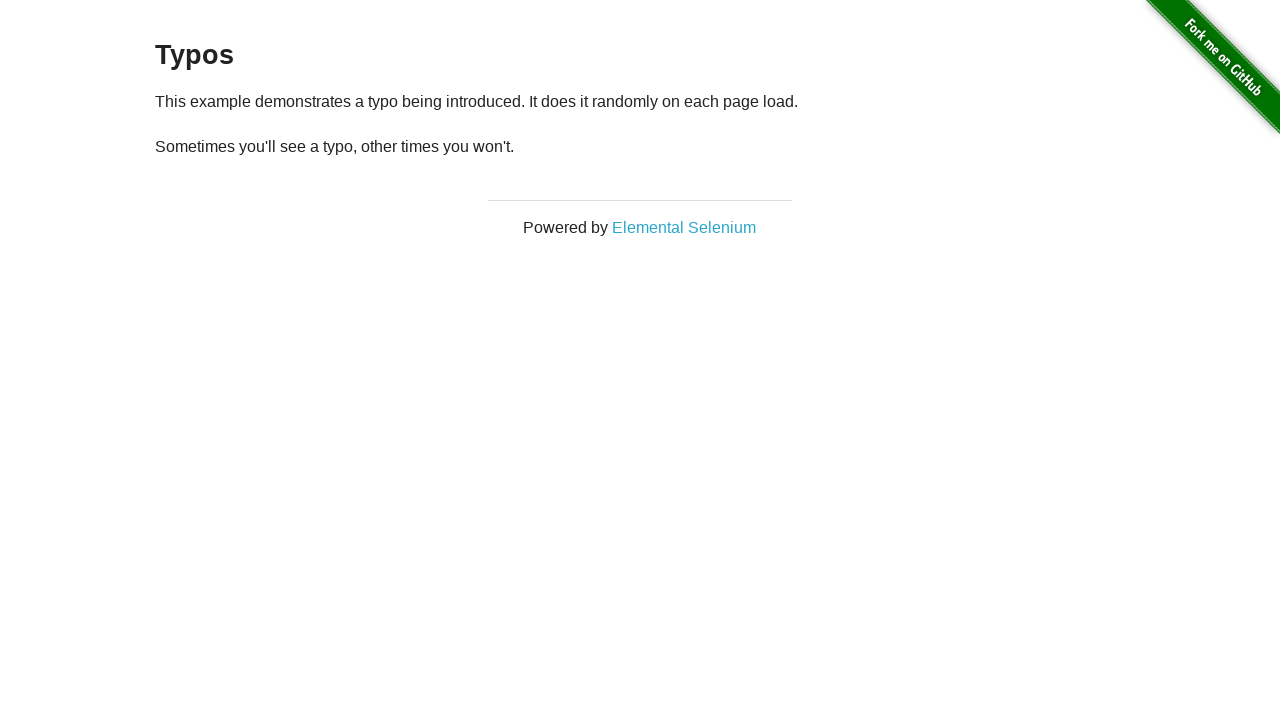

Retrieved paragraph text: '
  Sometimes you'll see a typo, other times you won't.
'
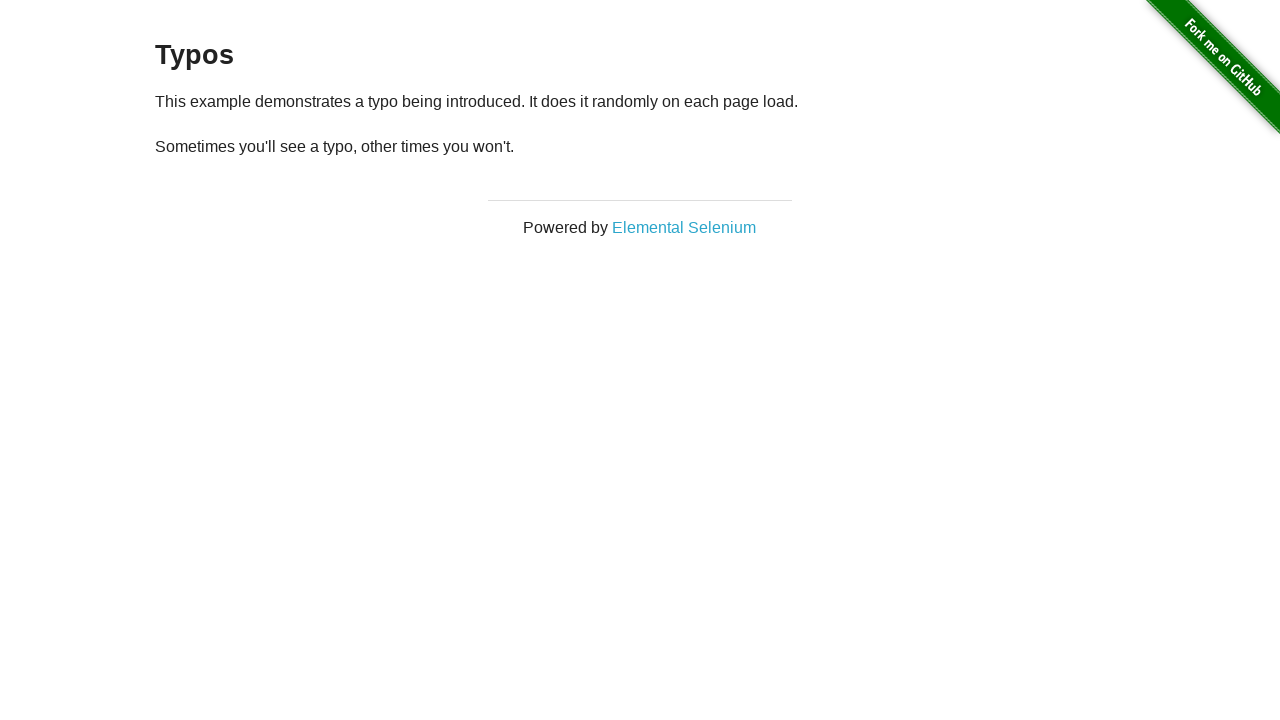

Iteration 17: Text mismatch detected - expected: 'Sometimes you'll see a typo, other times you won't.', got: '
  Sometimes you'll see a typo, other times you won't.
'
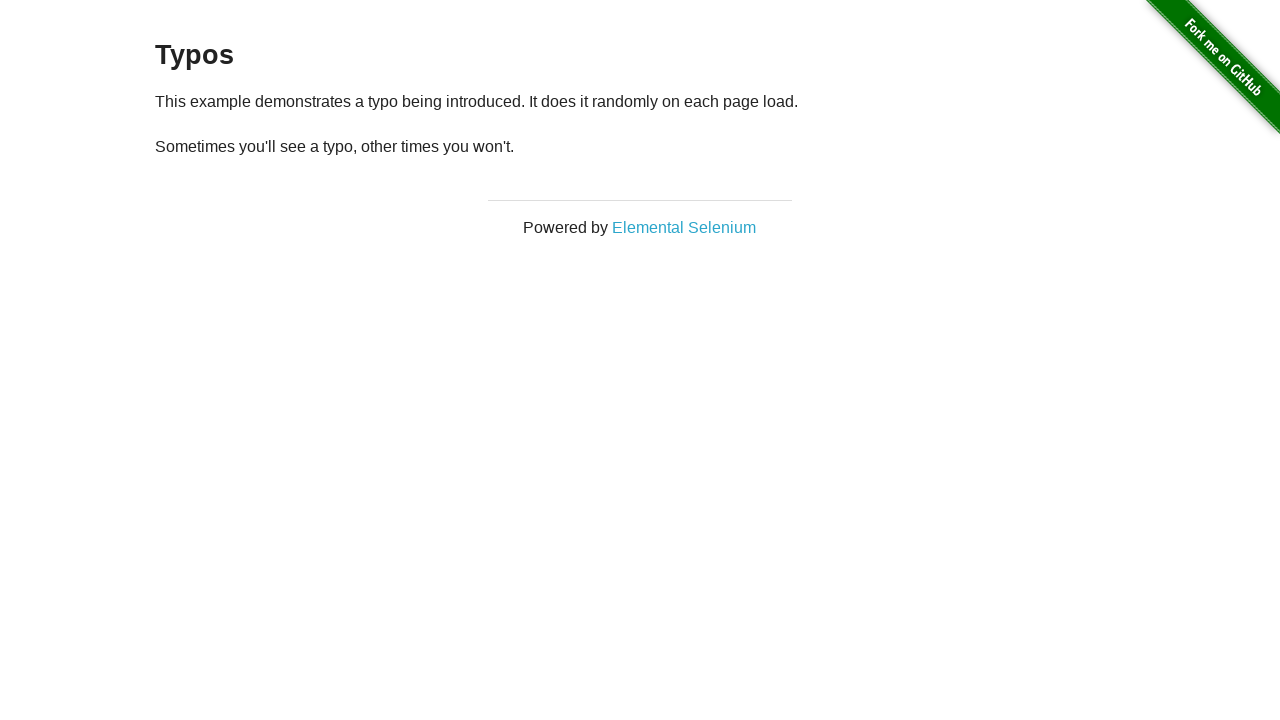

Reloaded typos page (iteration 18/50)
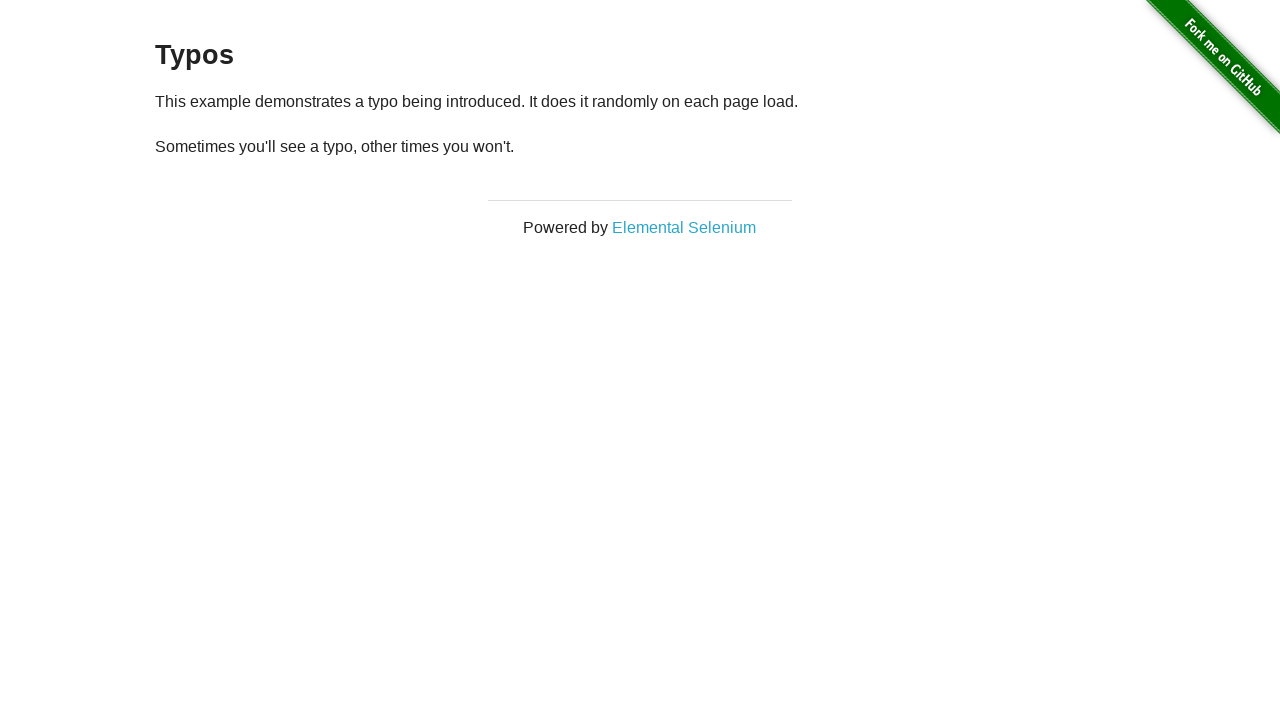

Waited for paragraph text to be visible
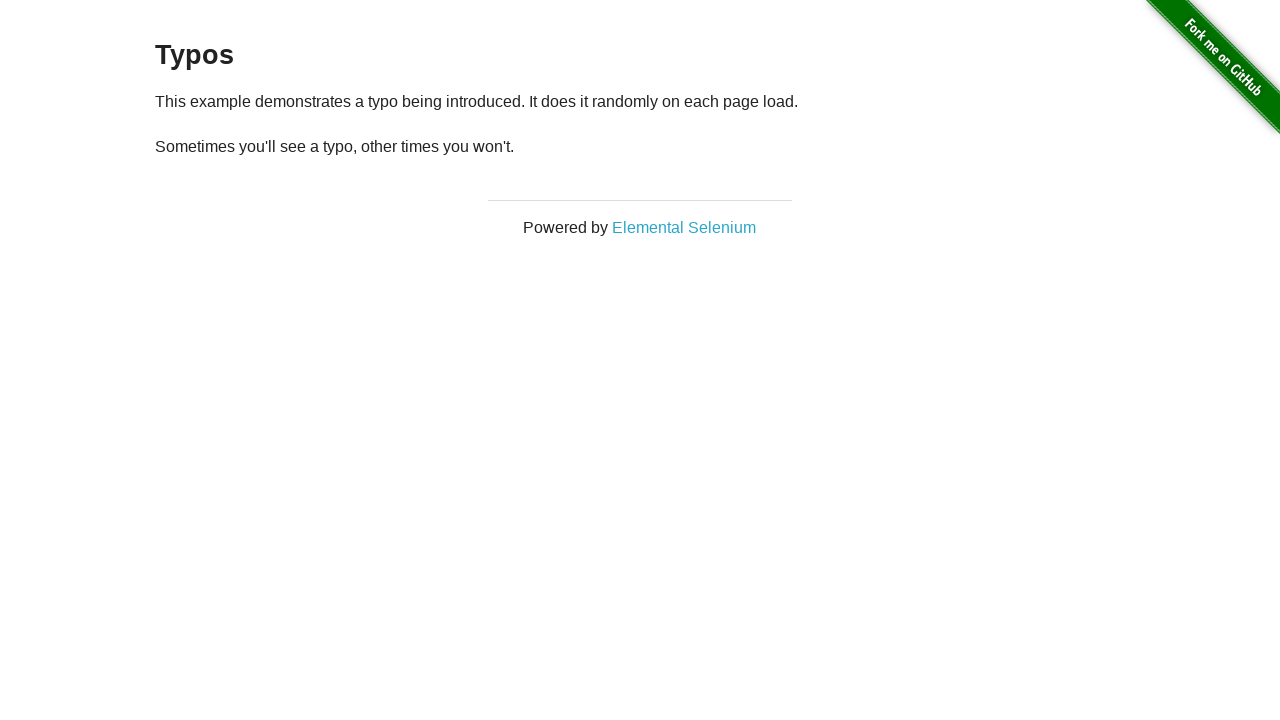

Retrieved paragraph text: '
  Sometimes you'll see a typo, other times you won't.
'
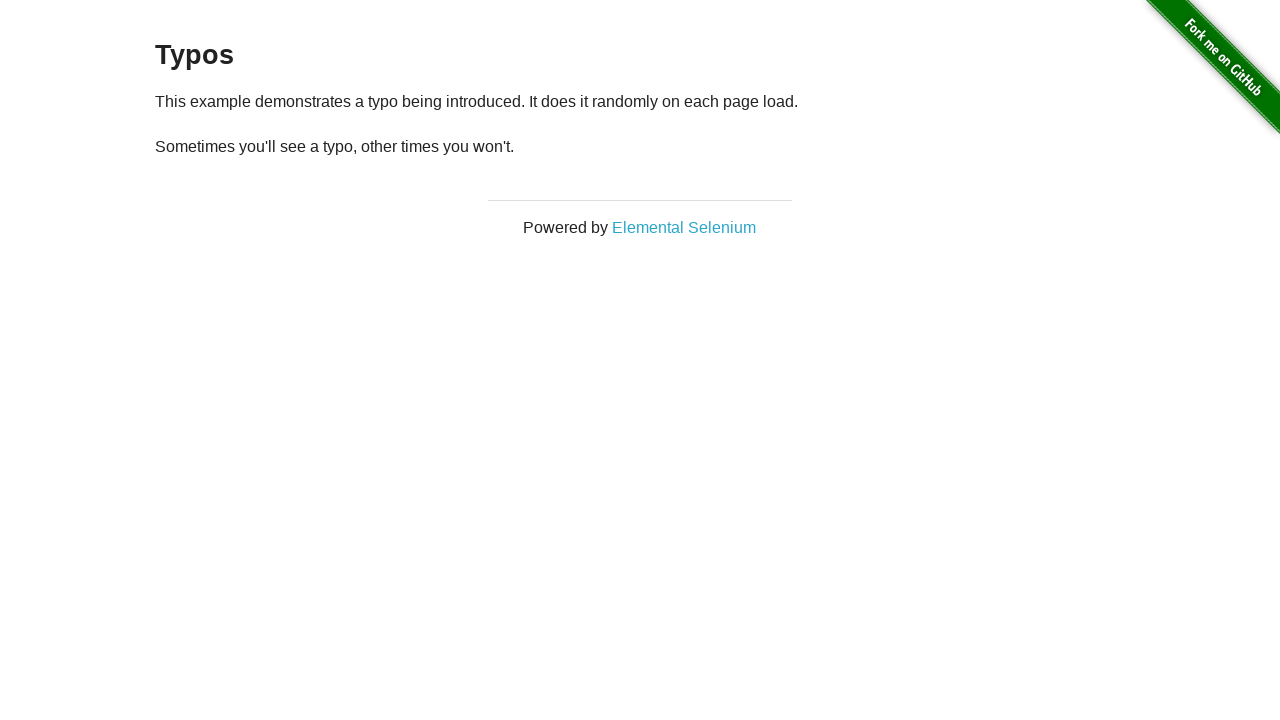

Iteration 18: Text mismatch detected - expected: 'Sometimes you'll see a typo, other times you won't.', got: '
  Sometimes you'll see a typo, other times you won't.
'
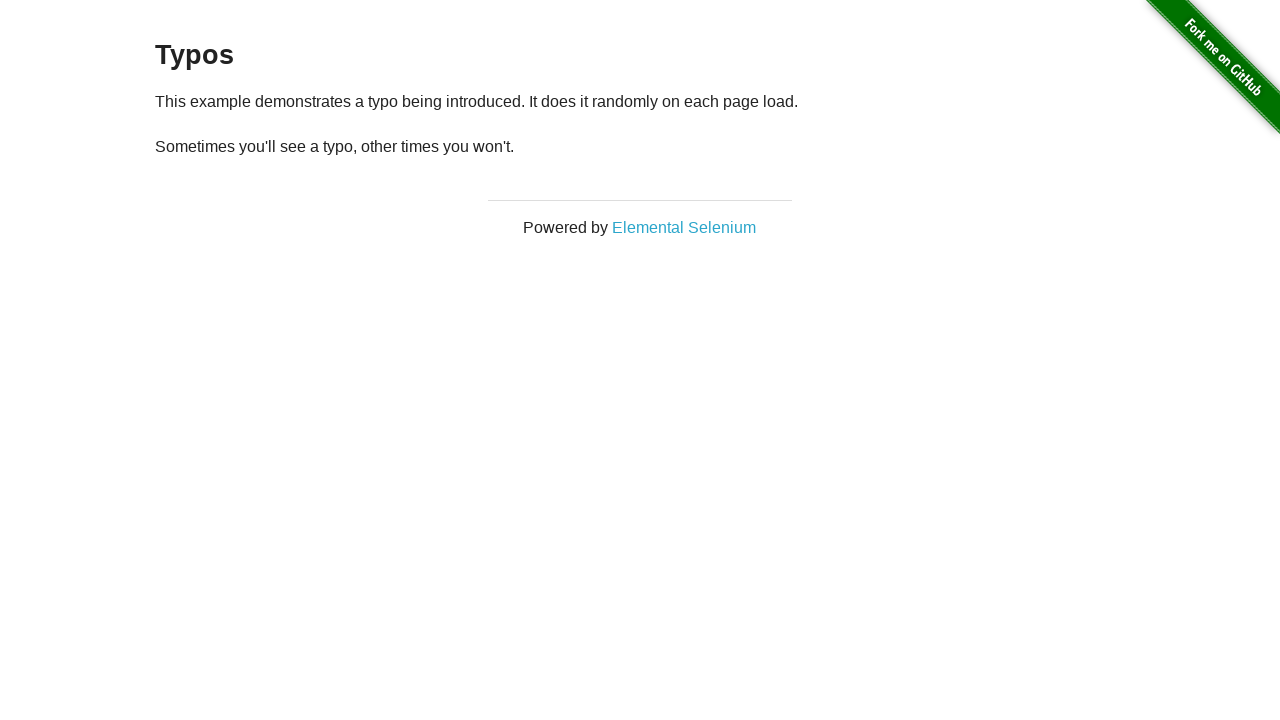

Reloaded typos page (iteration 19/50)
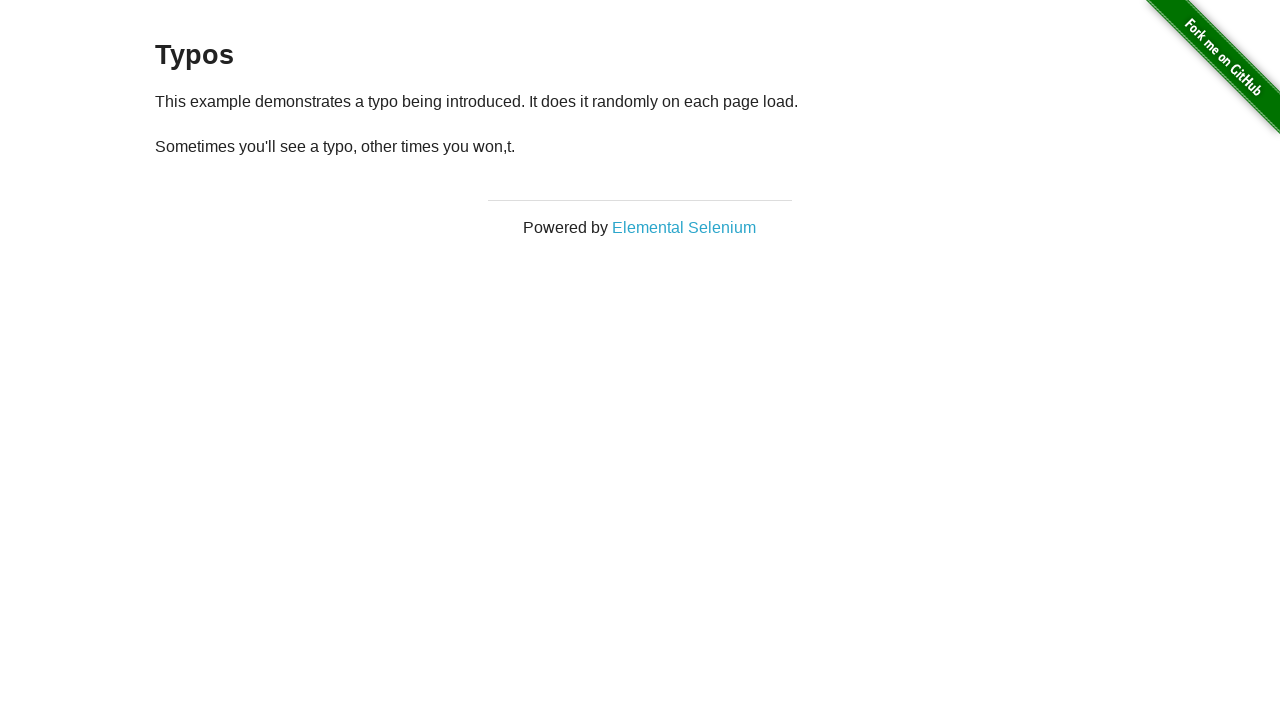

Waited for paragraph text to be visible
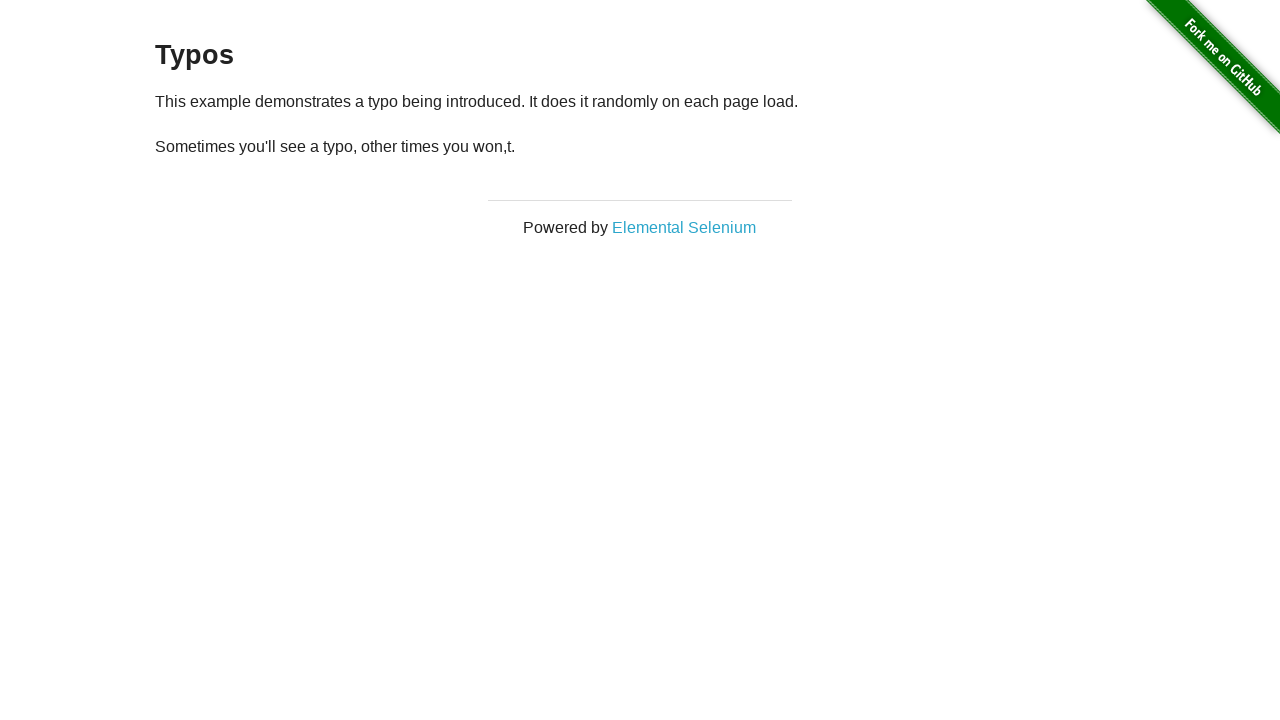

Retrieved paragraph text: '
  Sometimes you'll see a typo, other times you won,t.
'
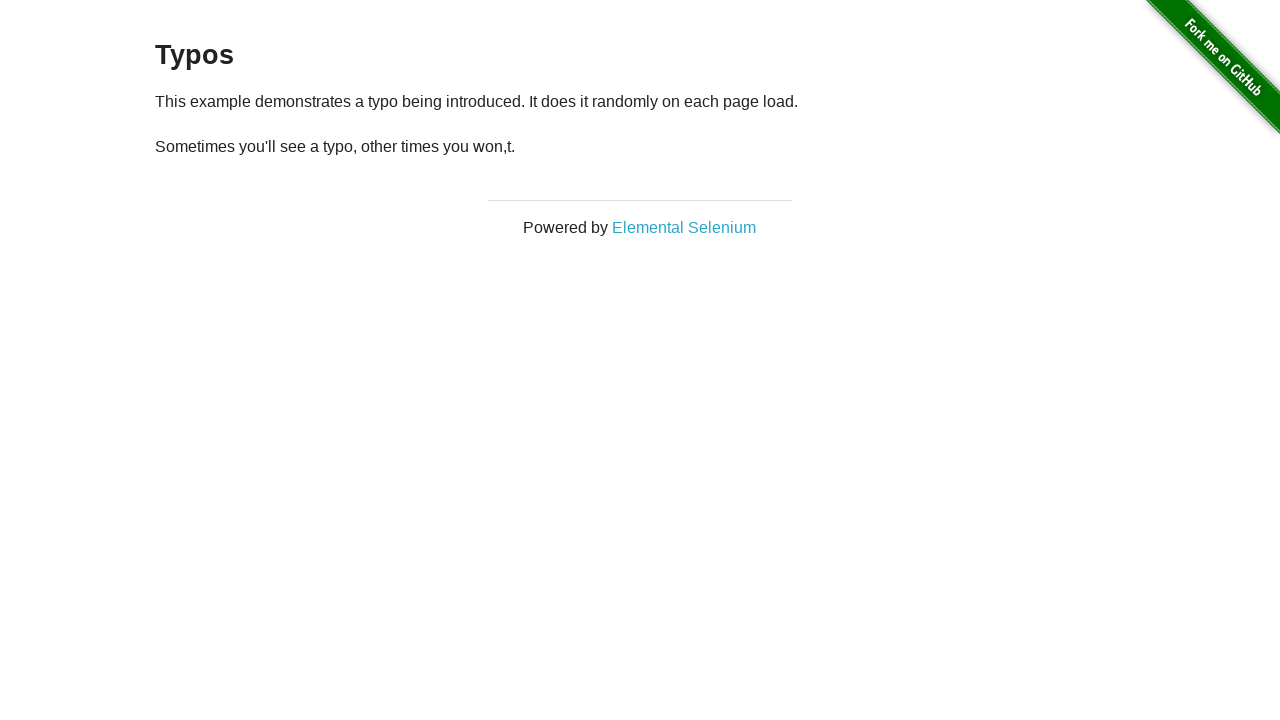

Iteration 19: Text mismatch detected - expected: 'Sometimes you'll see a typo, other times you won't.', got: '
  Sometimes you'll see a typo, other times you won,t.
'
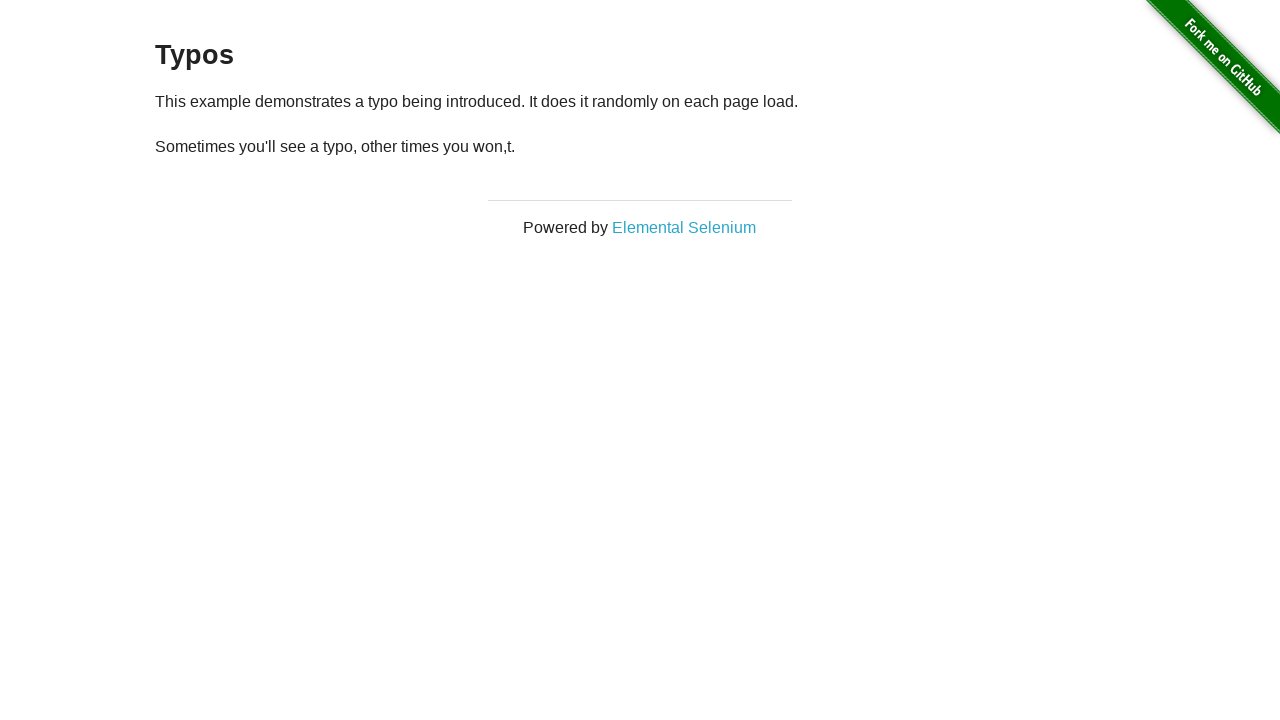

Reloaded typos page (iteration 20/50)
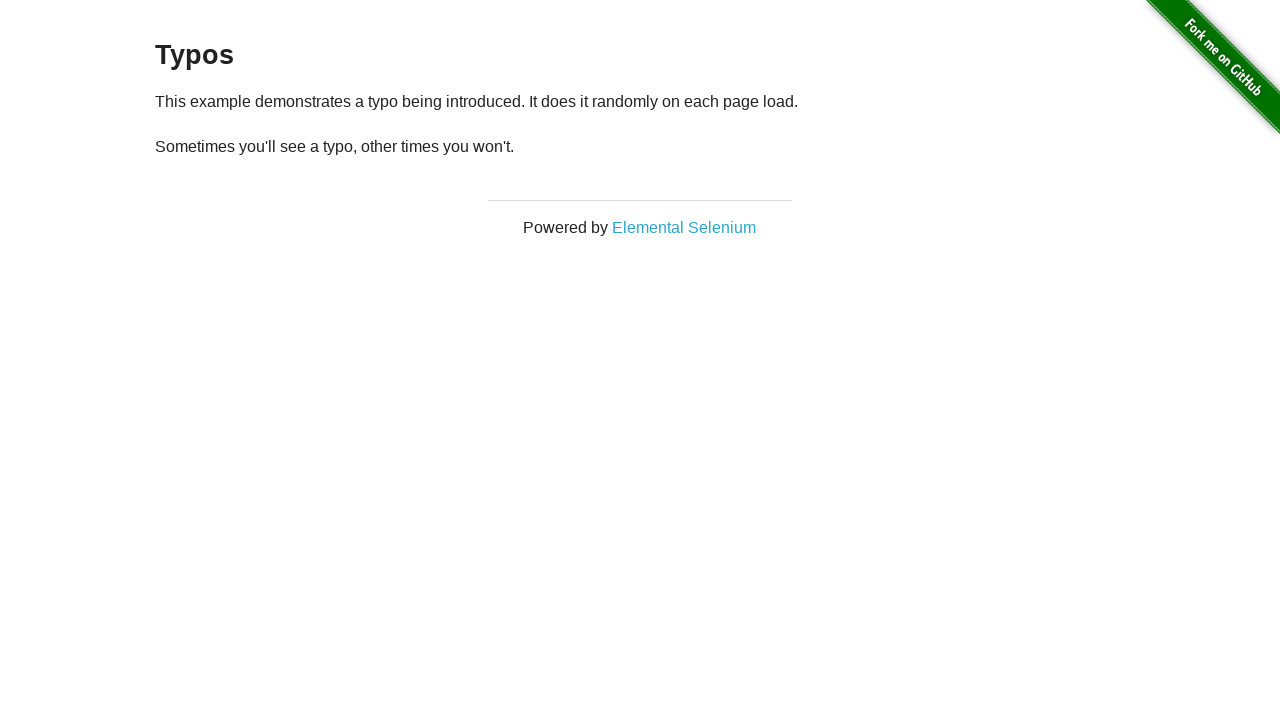

Waited for paragraph text to be visible
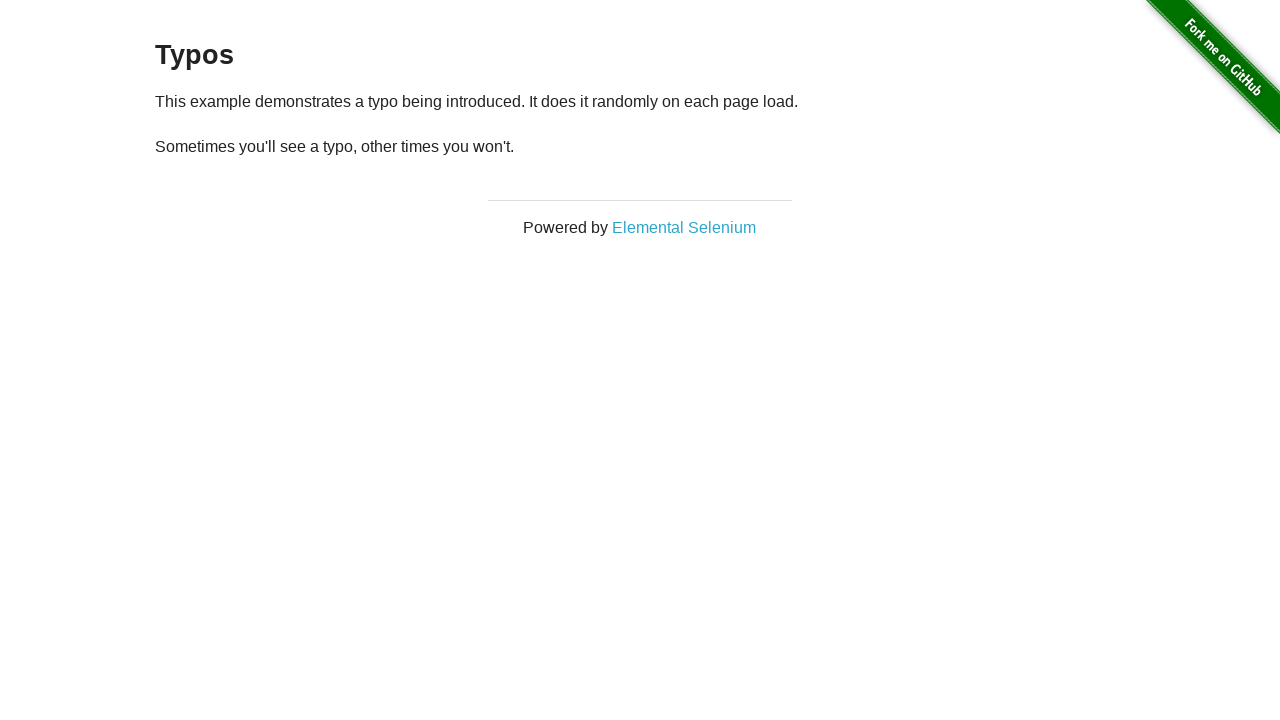

Retrieved paragraph text: '
  Sometimes you'll see a typo, other times you won't.
'
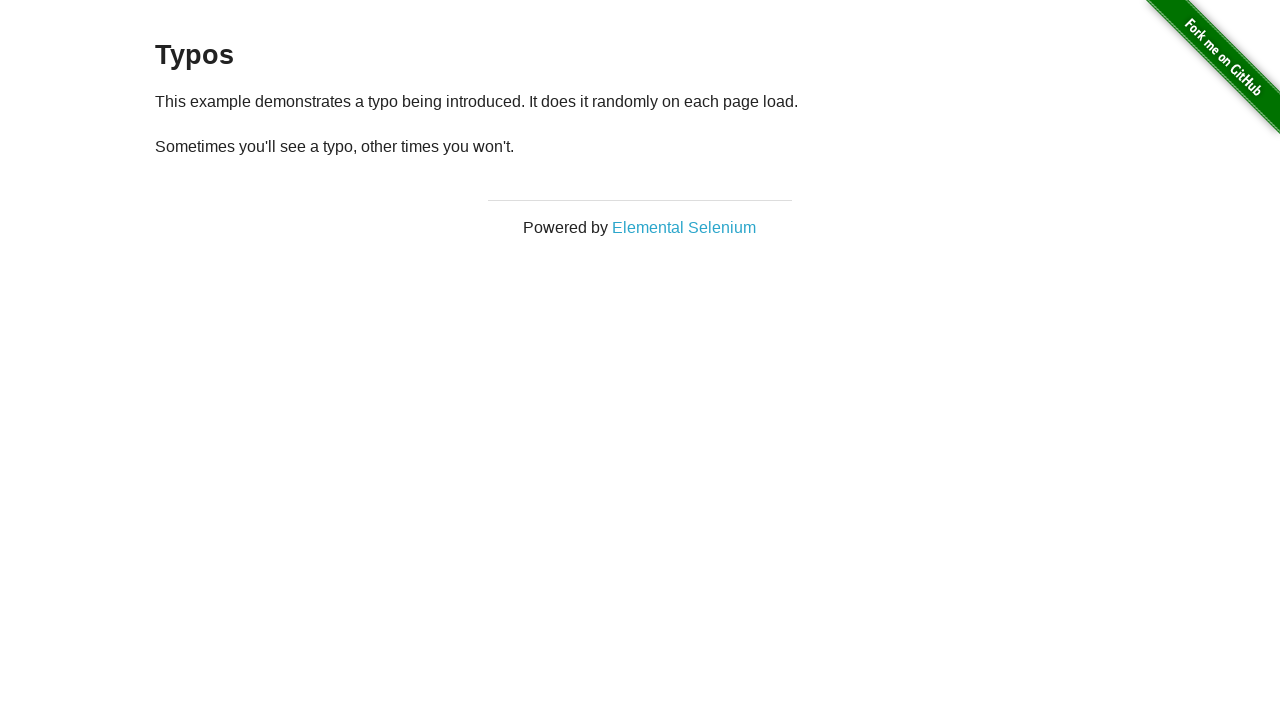

Iteration 20: Text mismatch detected - expected: 'Sometimes you'll see a typo, other times you won't.', got: '
  Sometimes you'll see a typo, other times you won't.
'
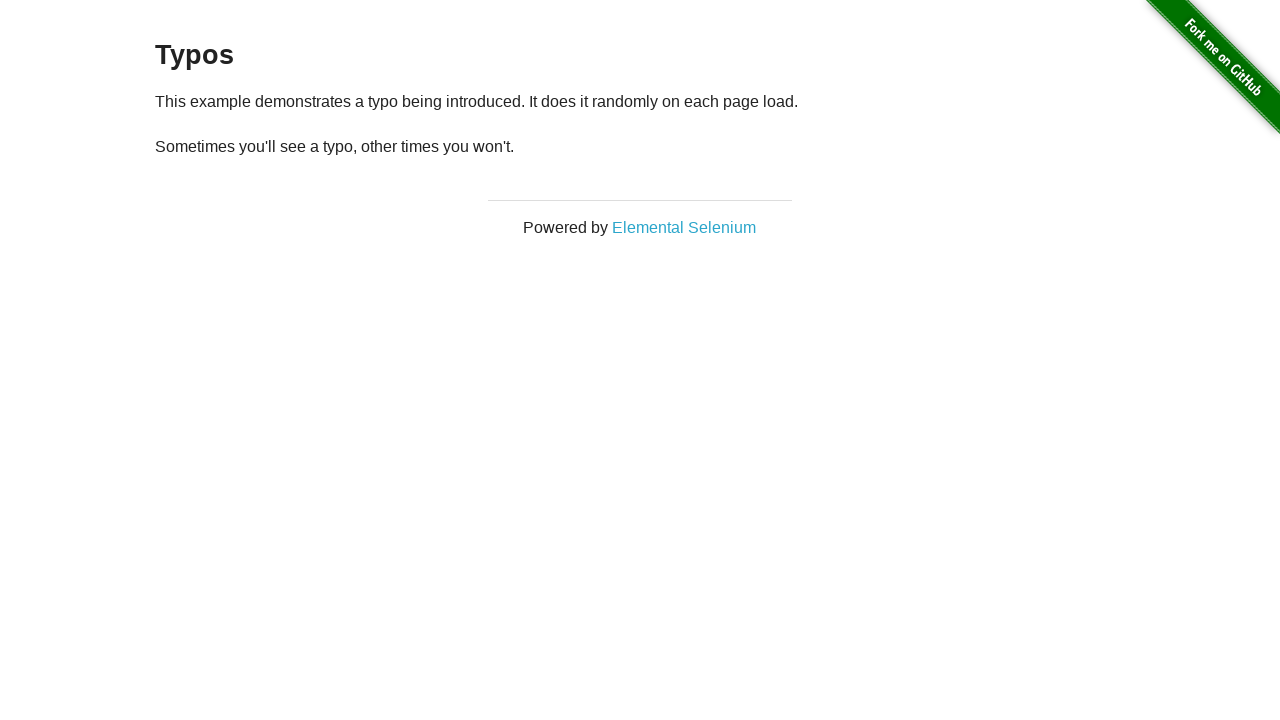

Reloaded typos page (iteration 21/50)
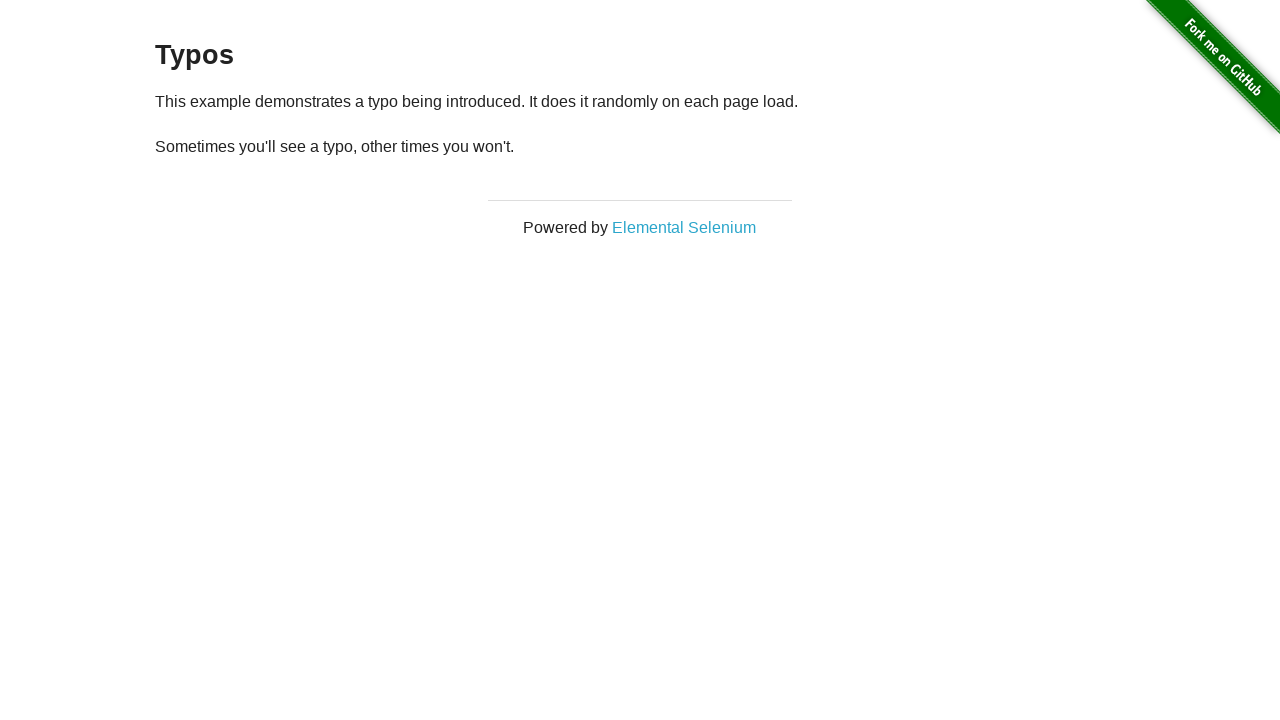

Waited for paragraph text to be visible
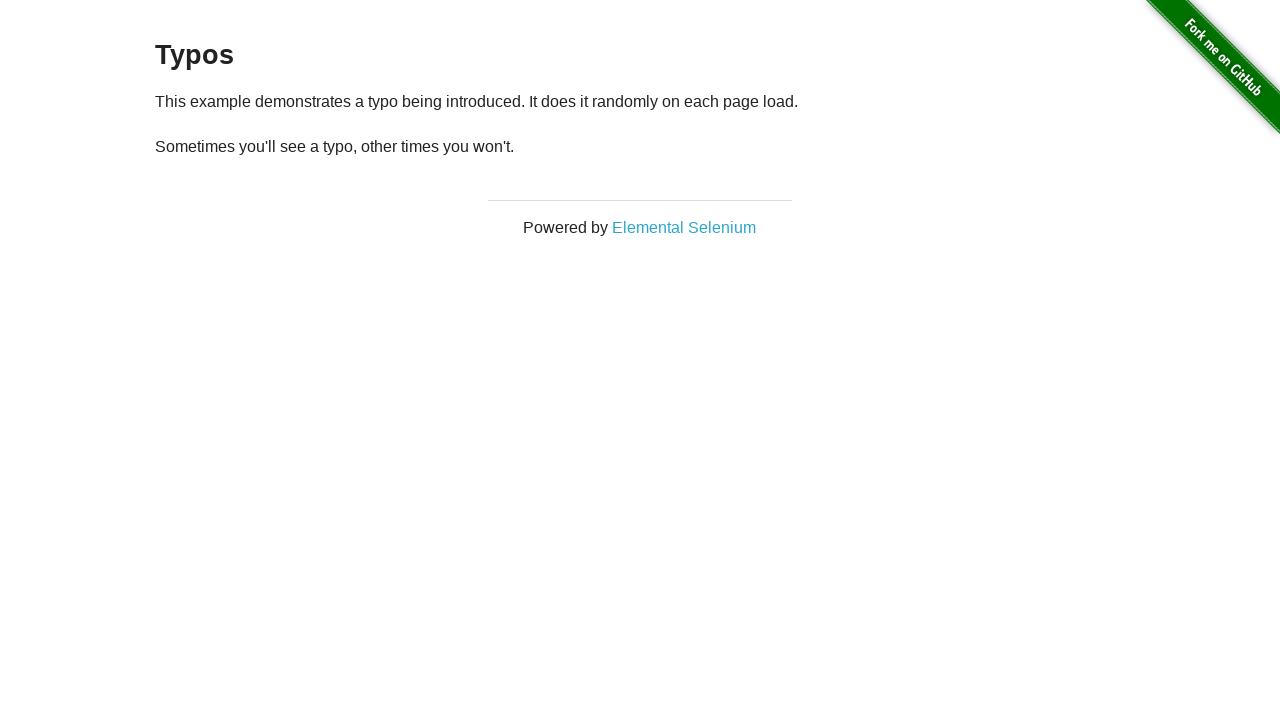

Retrieved paragraph text: '
  Sometimes you'll see a typo, other times you won't.
'
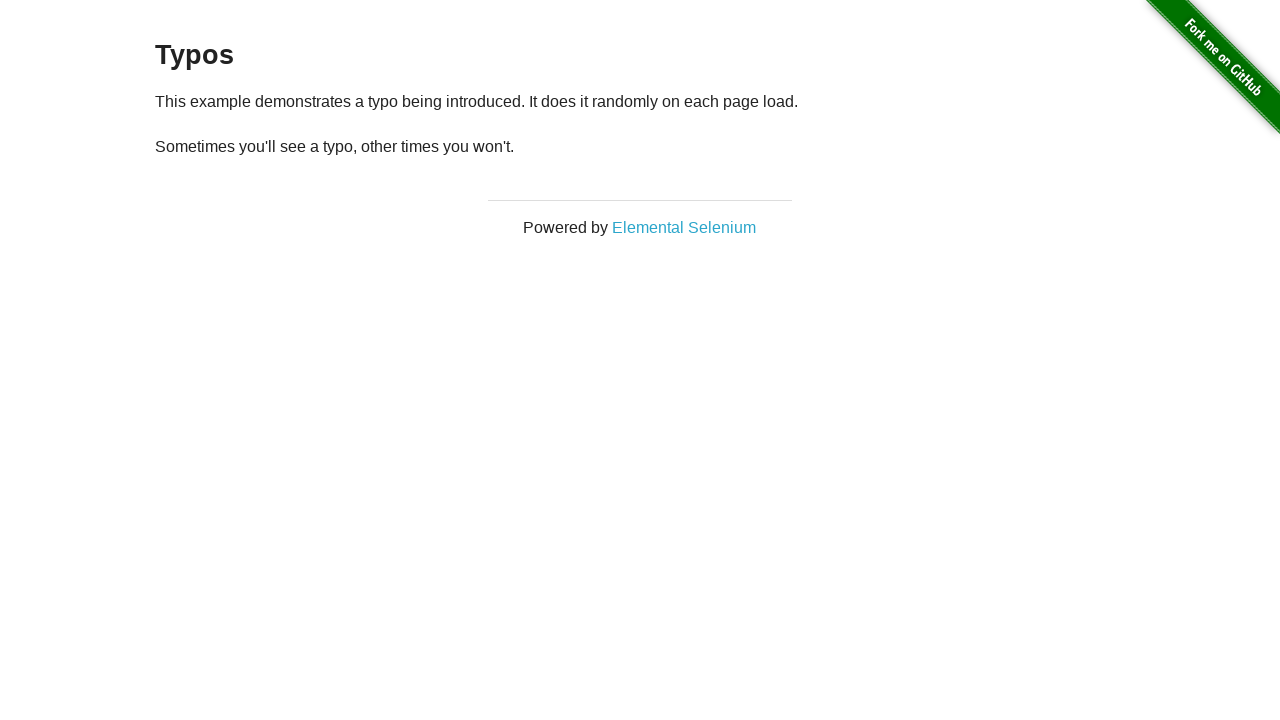

Iteration 21: Text mismatch detected - expected: 'Sometimes you'll see a typo, other times you won't.', got: '
  Sometimes you'll see a typo, other times you won't.
'
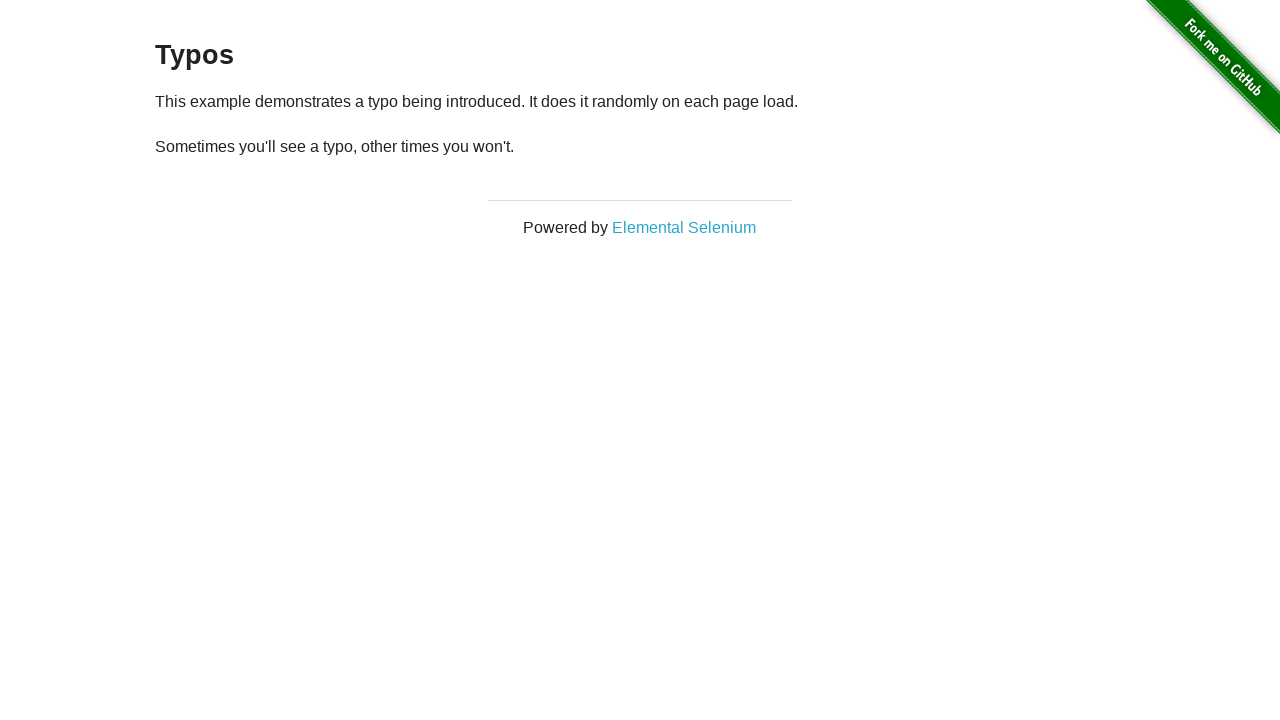

Reloaded typos page (iteration 22/50)
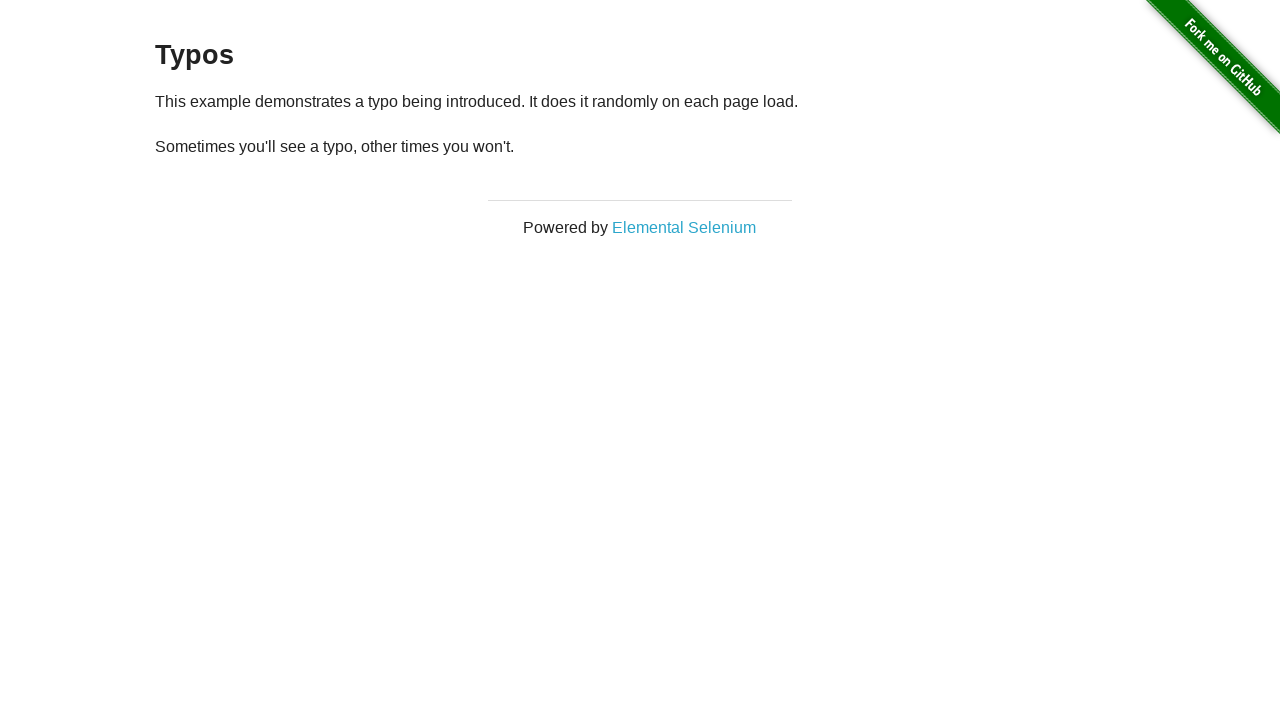

Waited for paragraph text to be visible
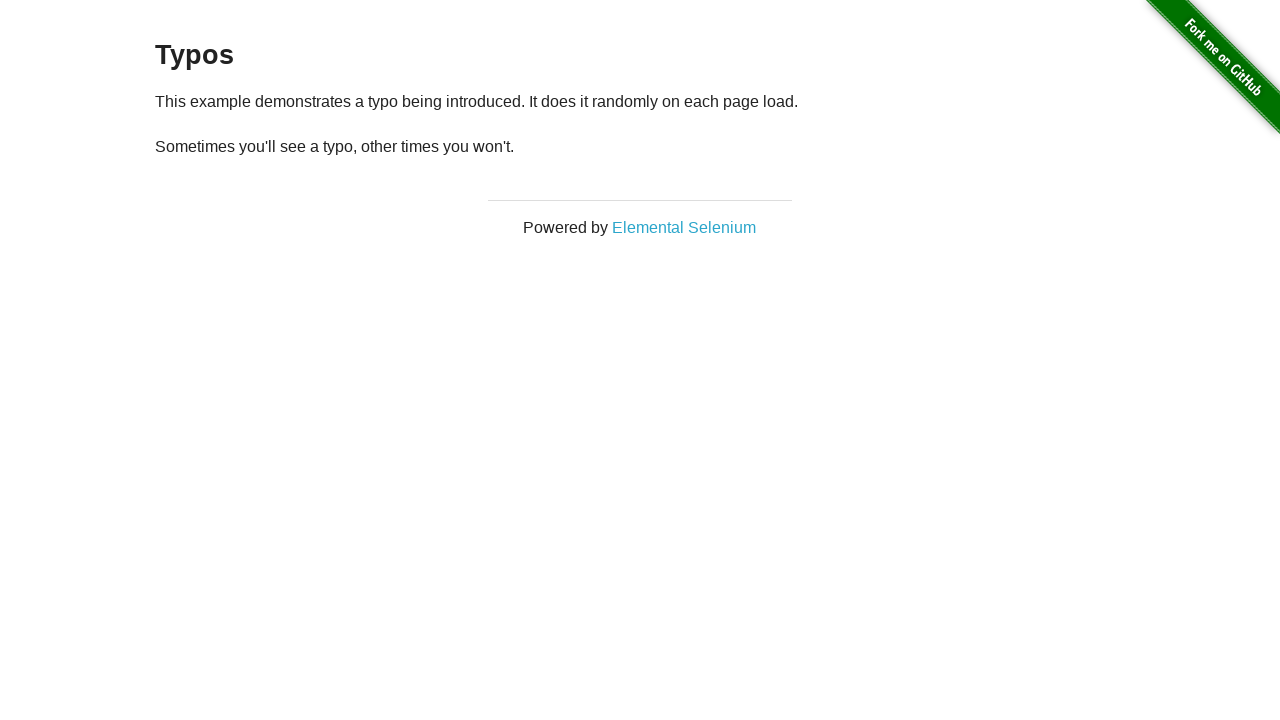

Retrieved paragraph text: '
  Sometimes you'll see a typo, other times you won't.
'
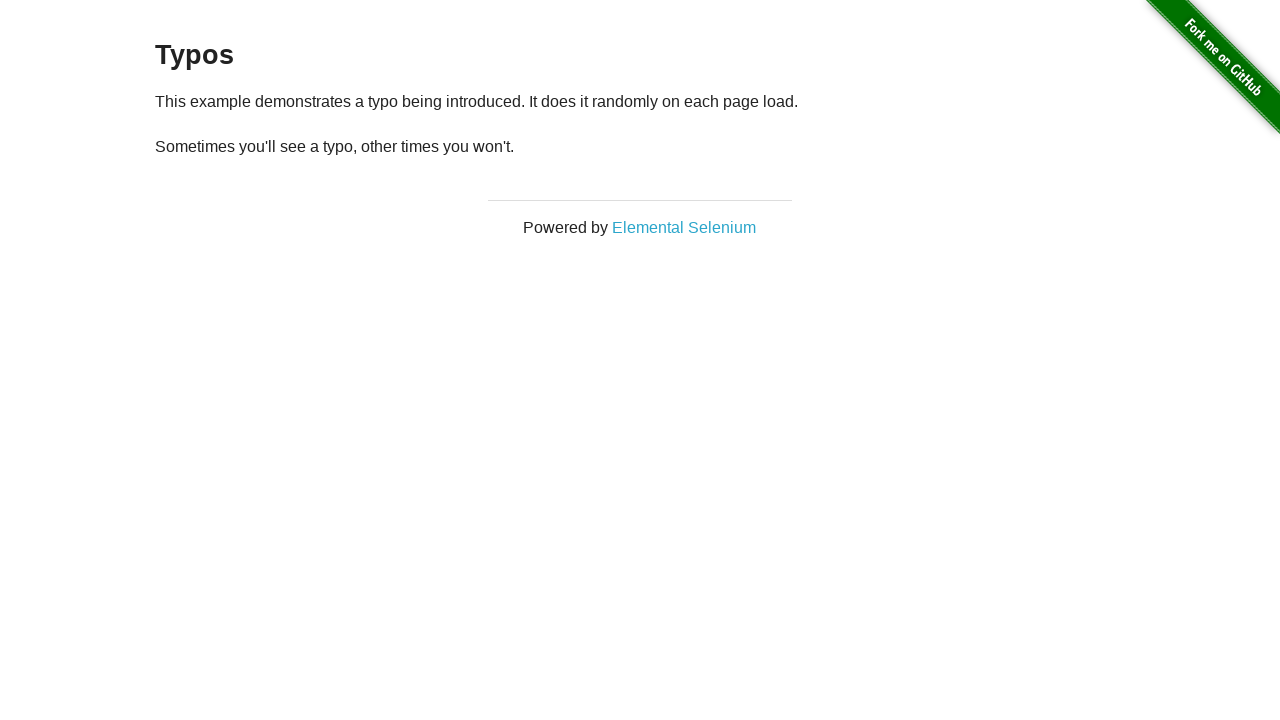

Iteration 22: Text mismatch detected - expected: 'Sometimes you'll see a typo, other times you won't.', got: '
  Sometimes you'll see a typo, other times you won't.
'
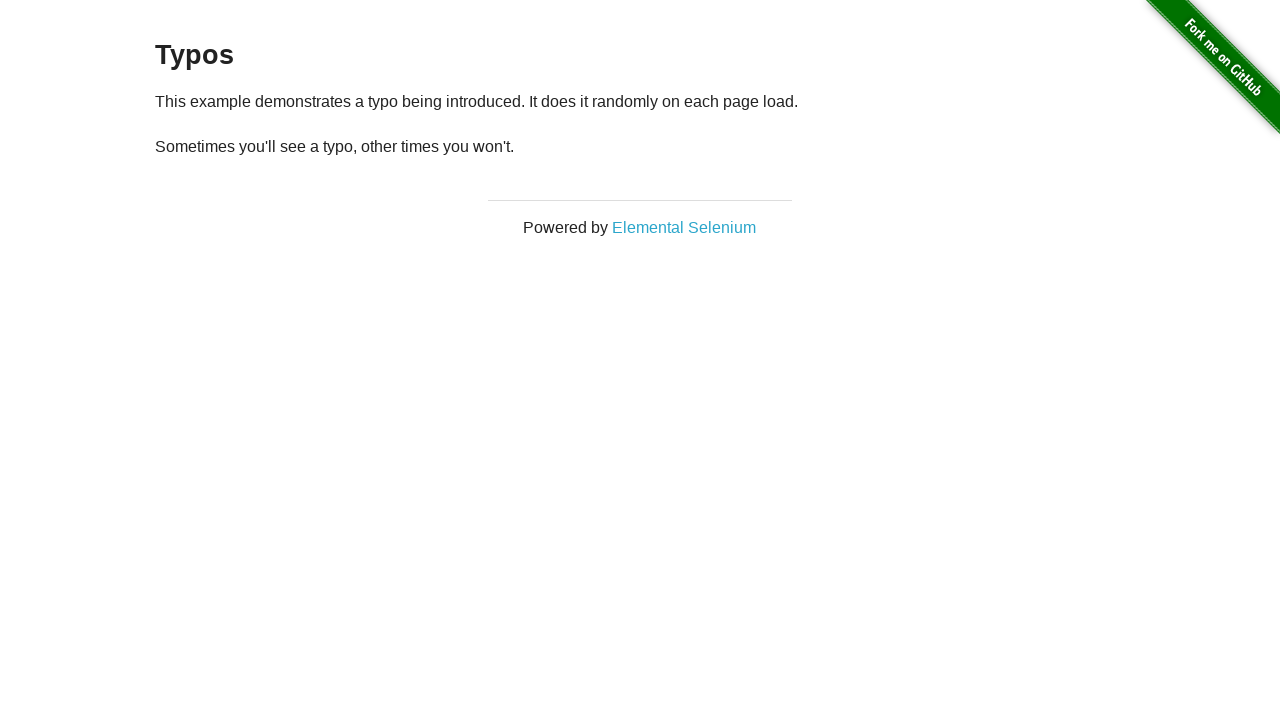

Reloaded typos page (iteration 23/50)
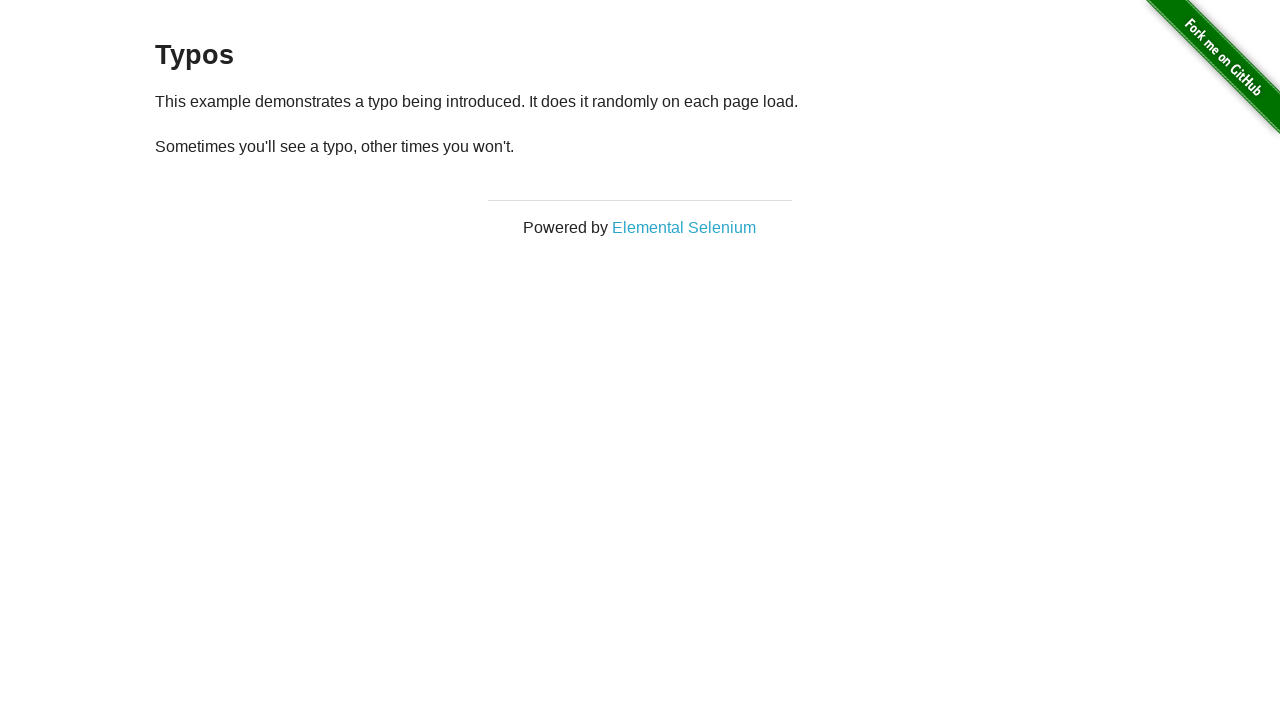

Waited for paragraph text to be visible
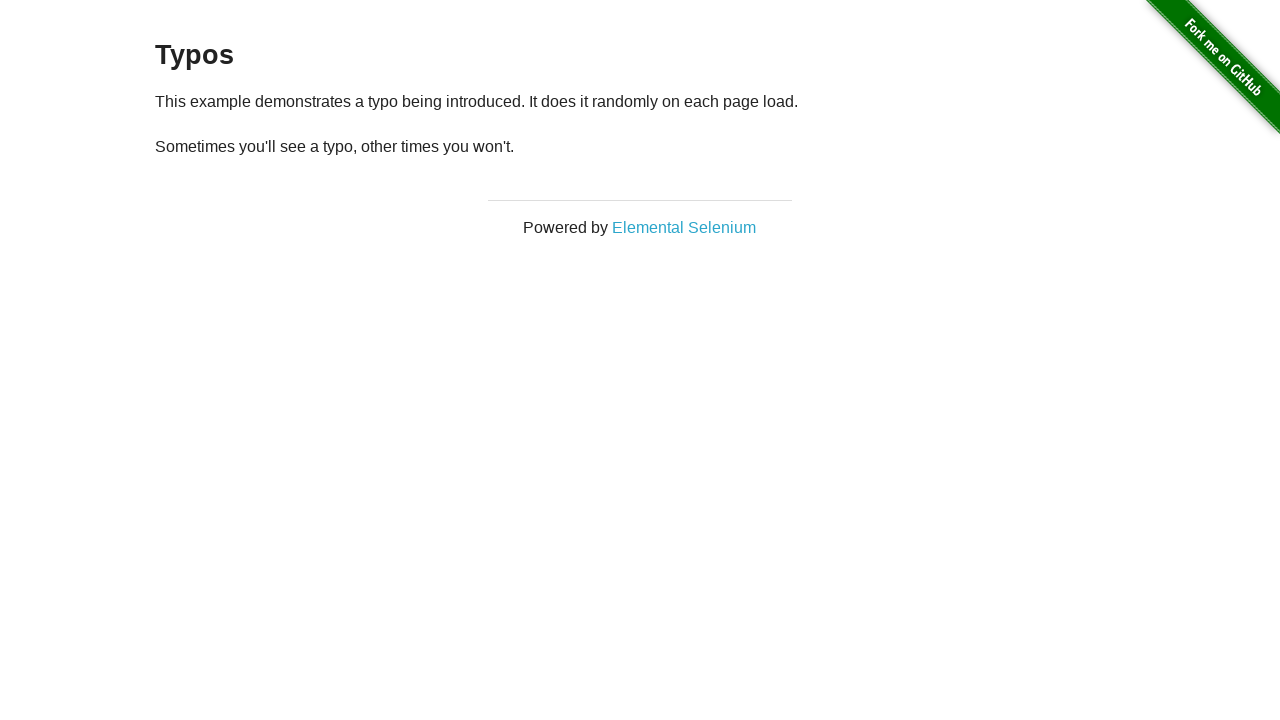

Retrieved paragraph text: '
  Sometimes you'll see a typo, other times you won't.
'
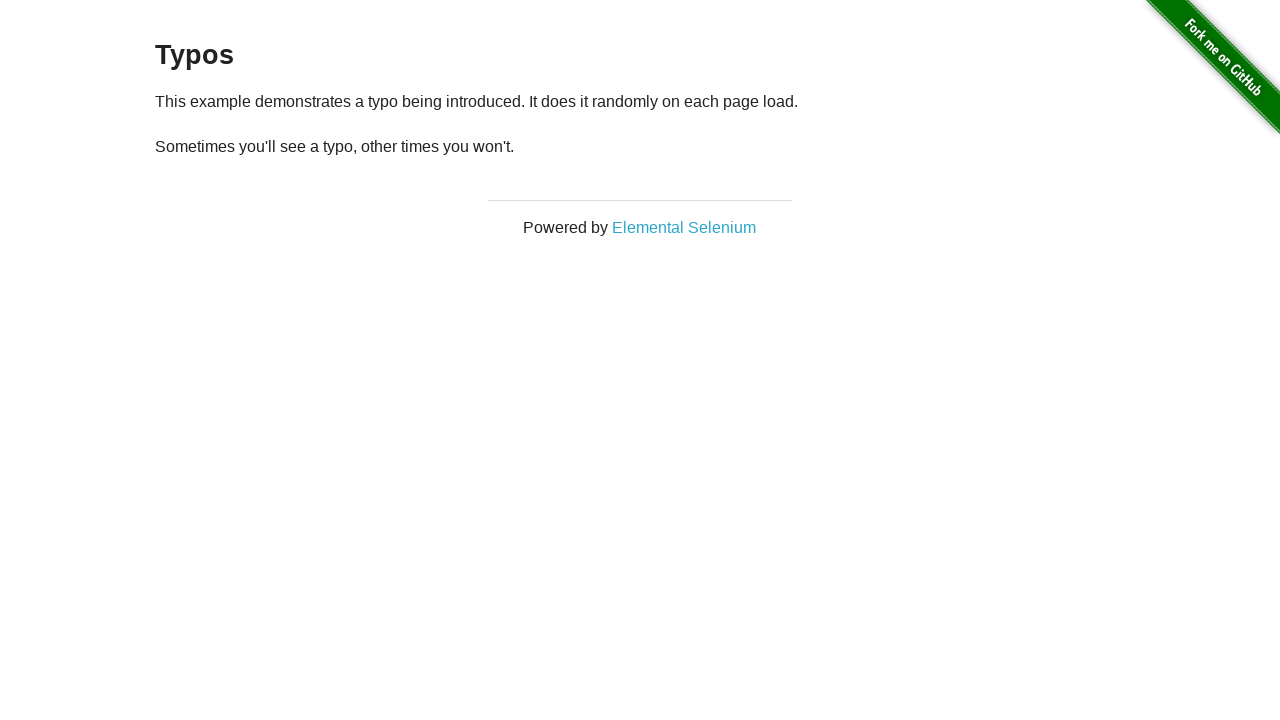

Iteration 23: Text mismatch detected - expected: 'Sometimes you'll see a typo, other times you won't.', got: '
  Sometimes you'll see a typo, other times you won't.
'
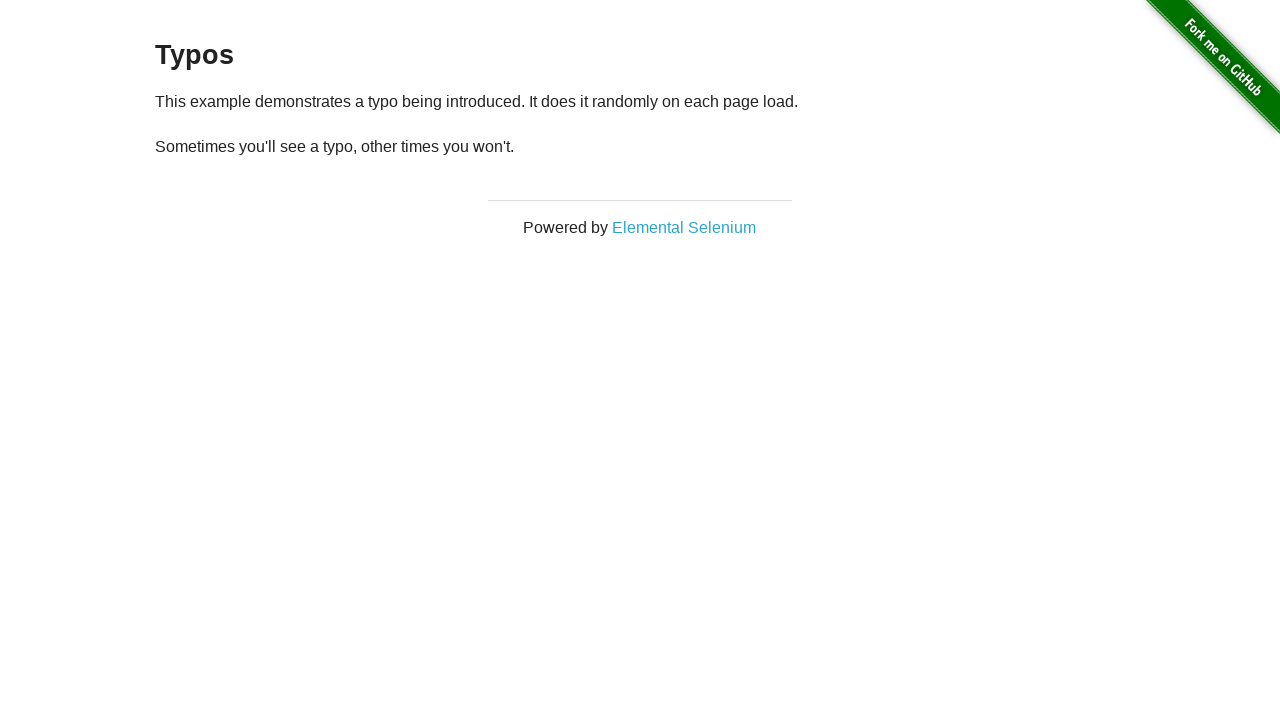

Reloaded typos page (iteration 24/50)
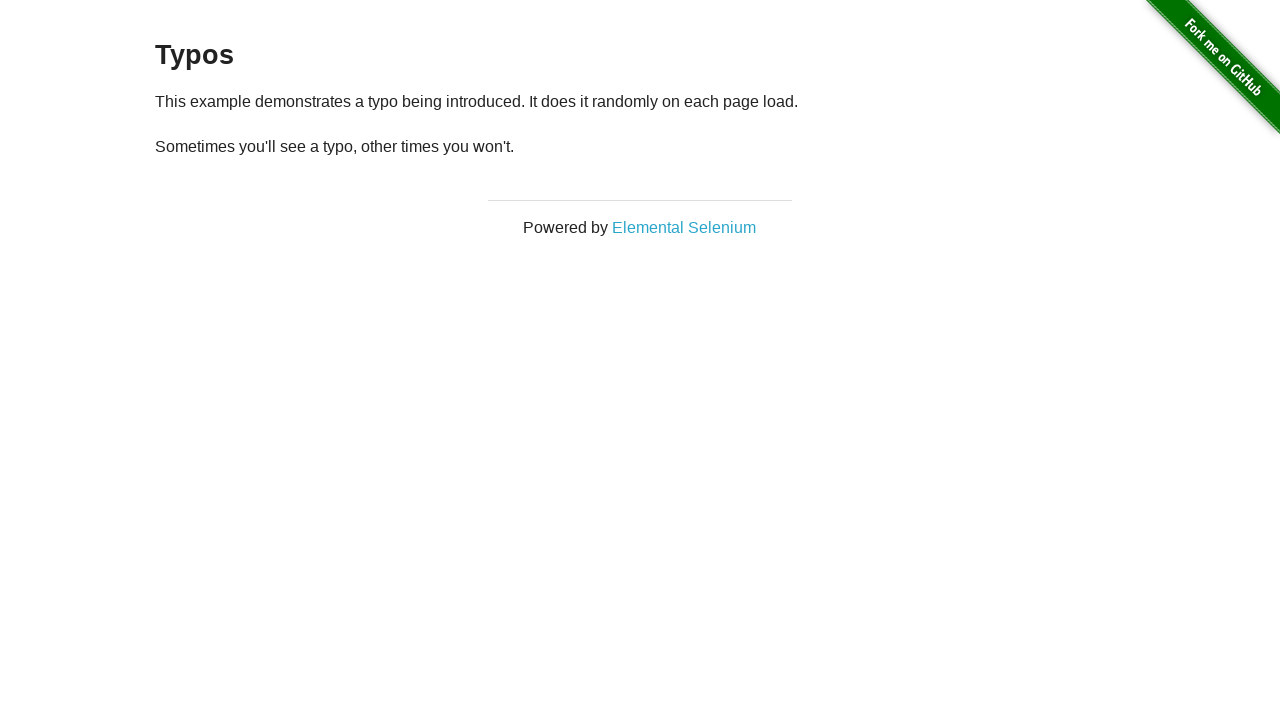

Waited for paragraph text to be visible
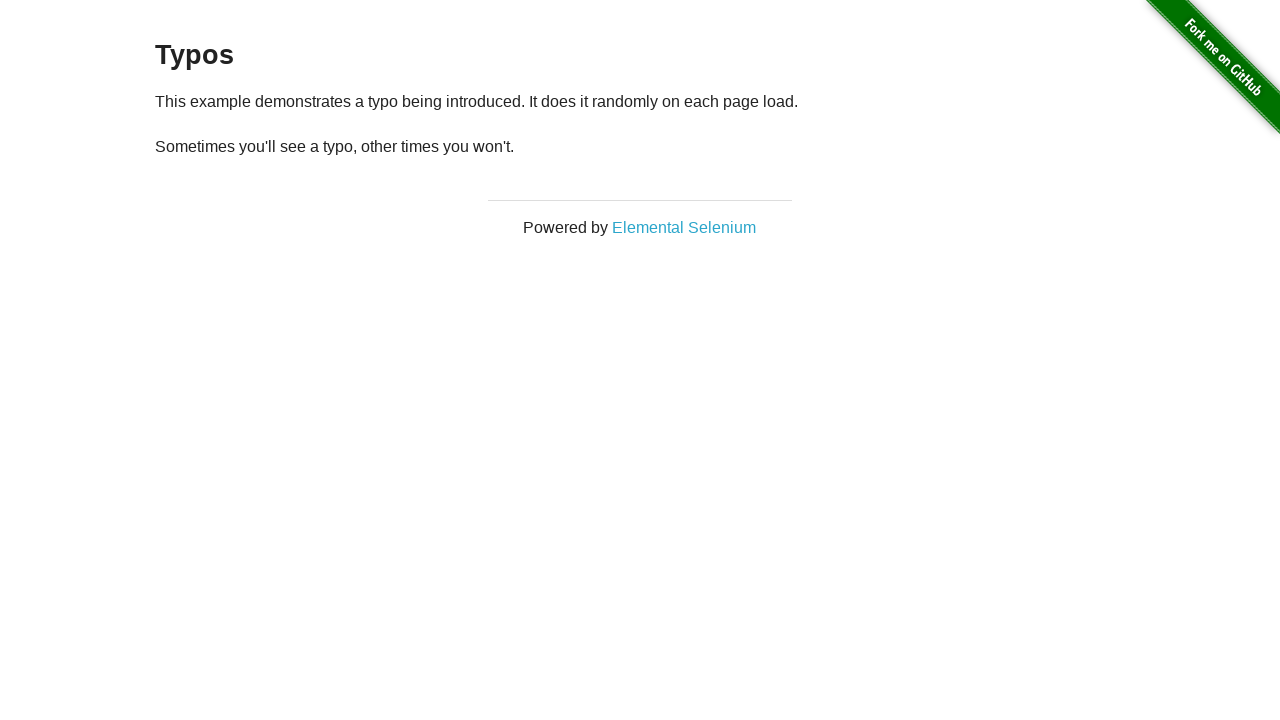

Retrieved paragraph text: '
  Sometimes you'll see a typo, other times you won't.
'
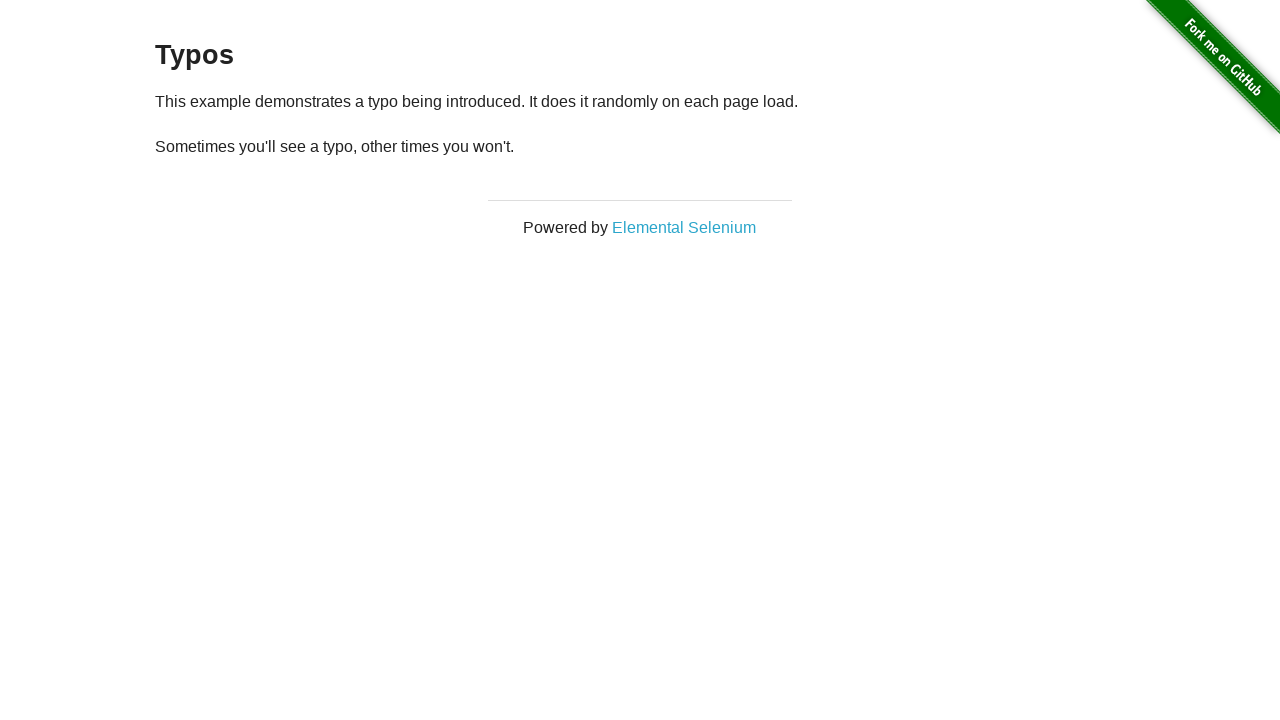

Iteration 24: Text mismatch detected - expected: 'Sometimes you'll see a typo, other times you won't.', got: '
  Sometimes you'll see a typo, other times you won't.
'
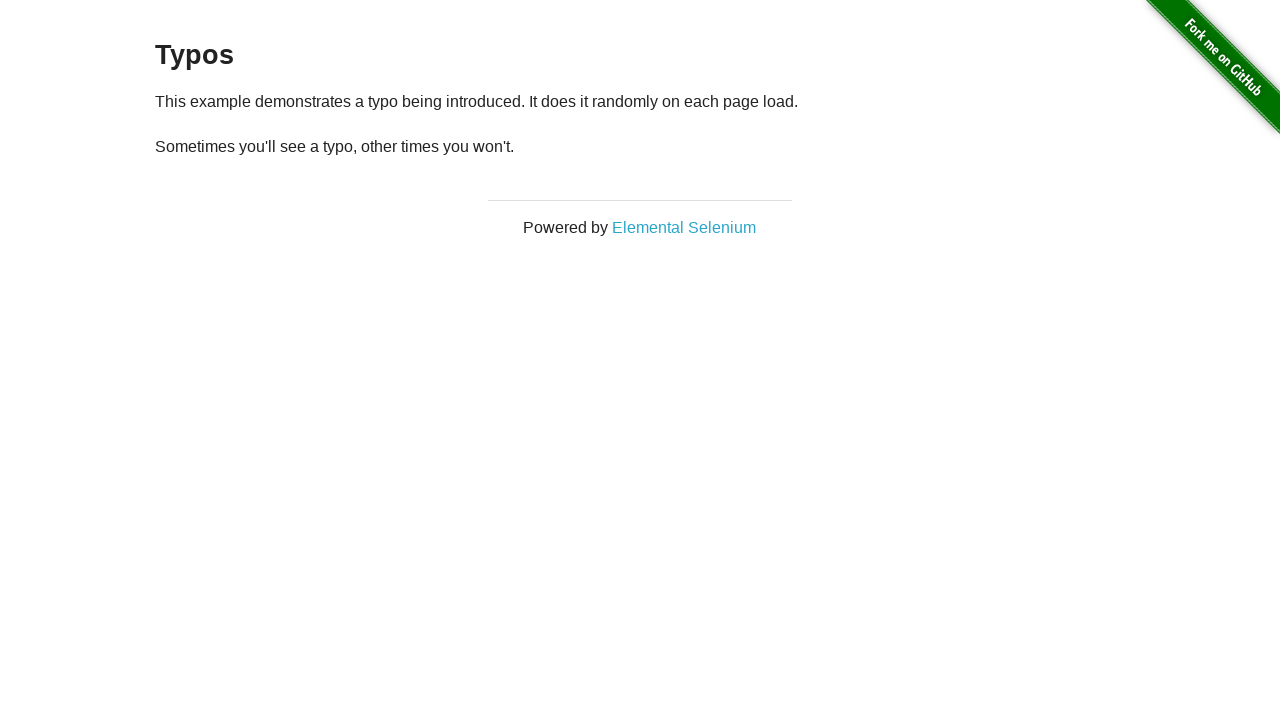

Reloaded typos page (iteration 25/50)
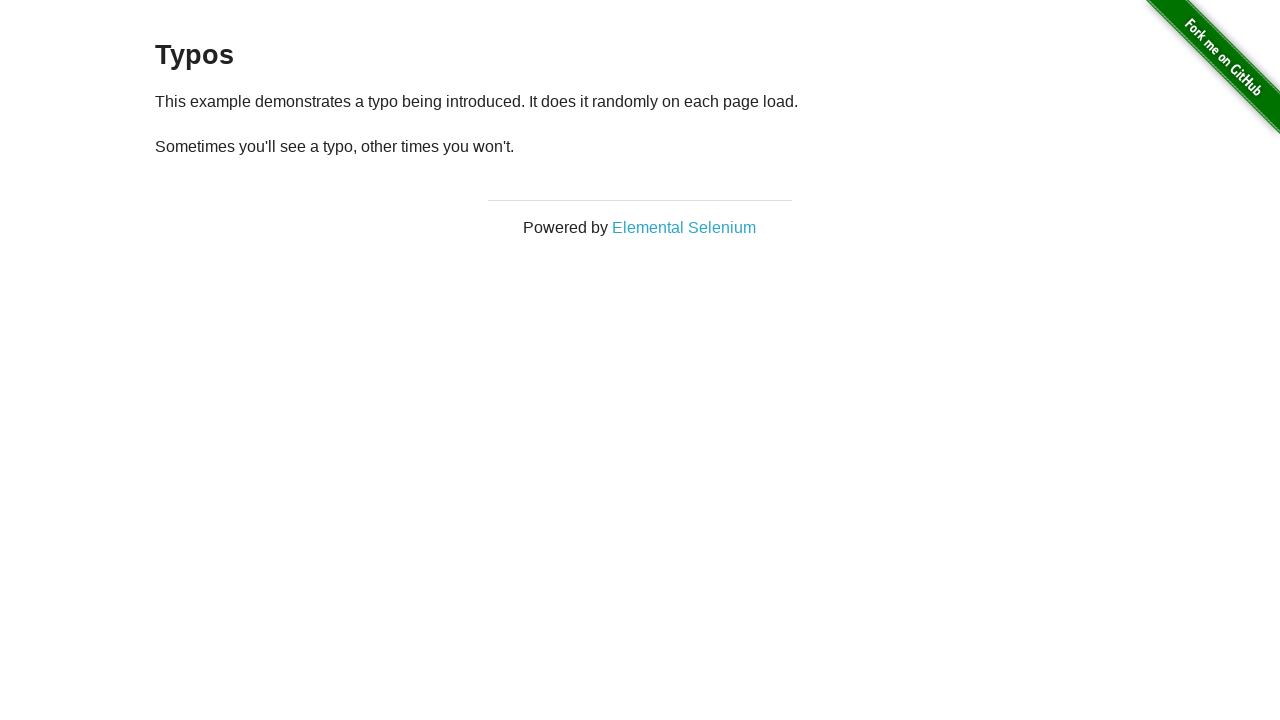

Waited for paragraph text to be visible
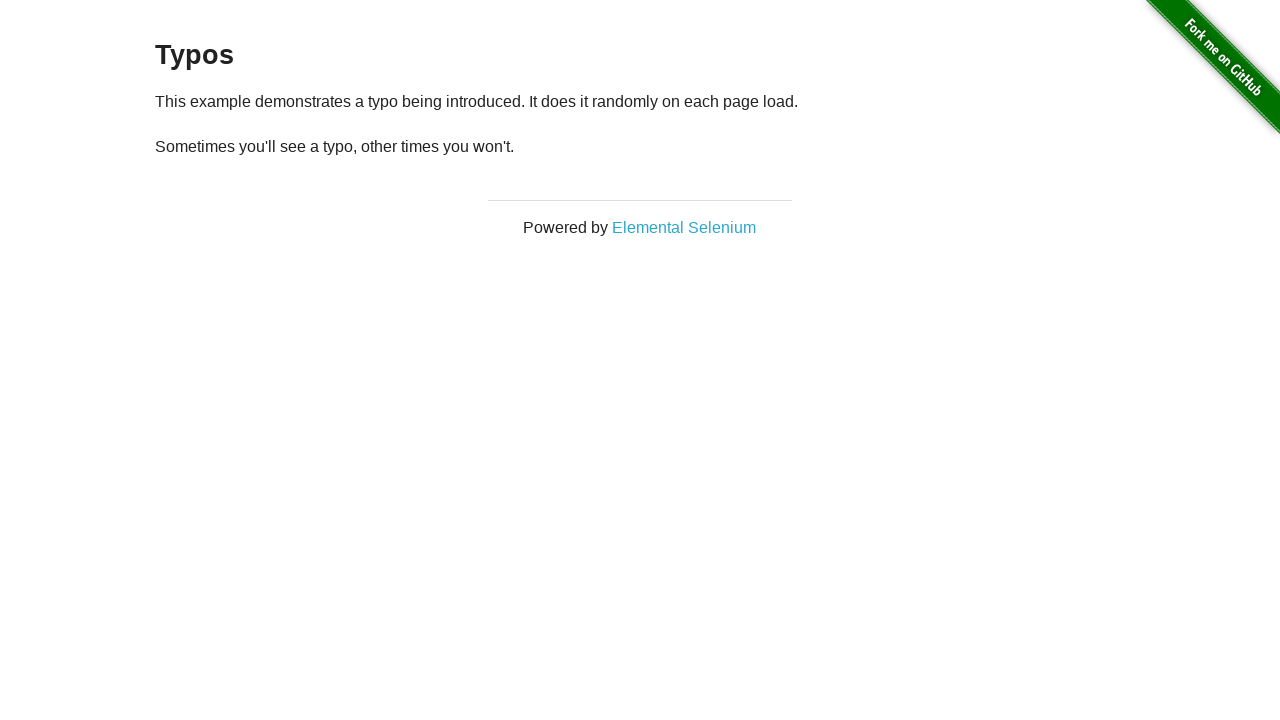

Retrieved paragraph text: '
  Sometimes you'll see a typo, other times you won't.
'
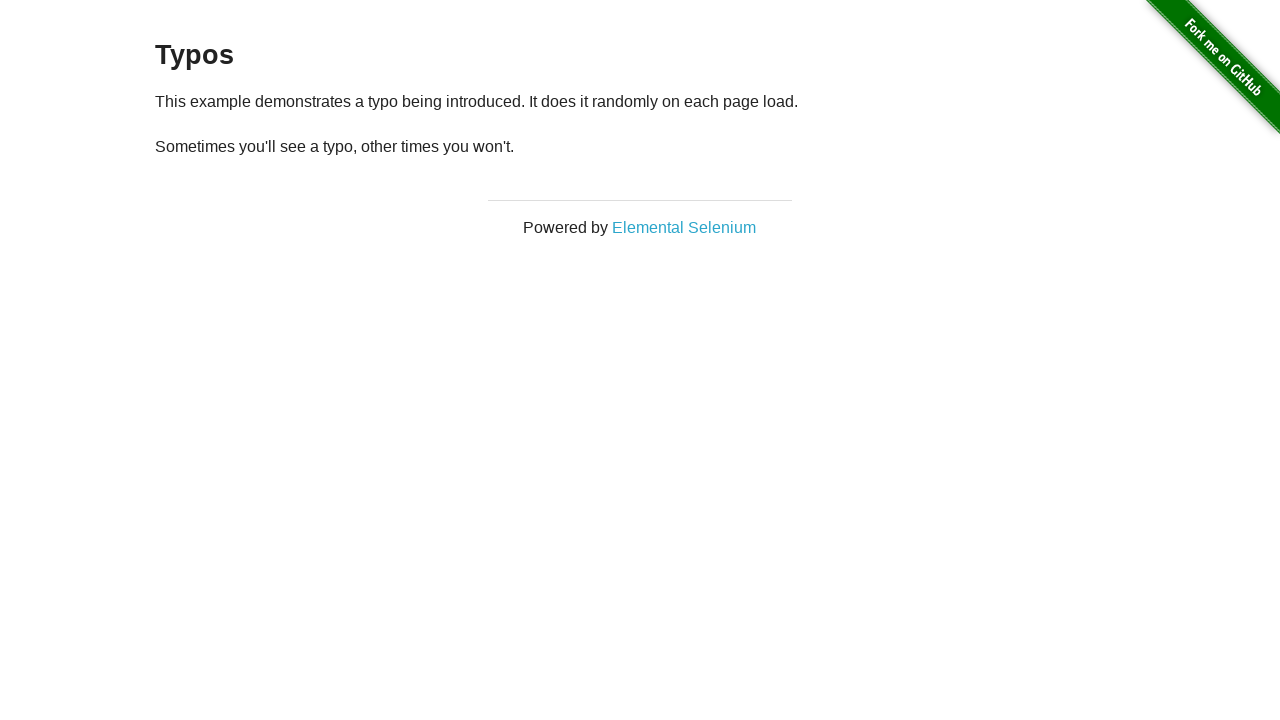

Iteration 25: Text mismatch detected - expected: 'Sometimes you'll see a typo, other times you won't.', got: '
  Sometimes you'll see a typo, other times you won't.
'
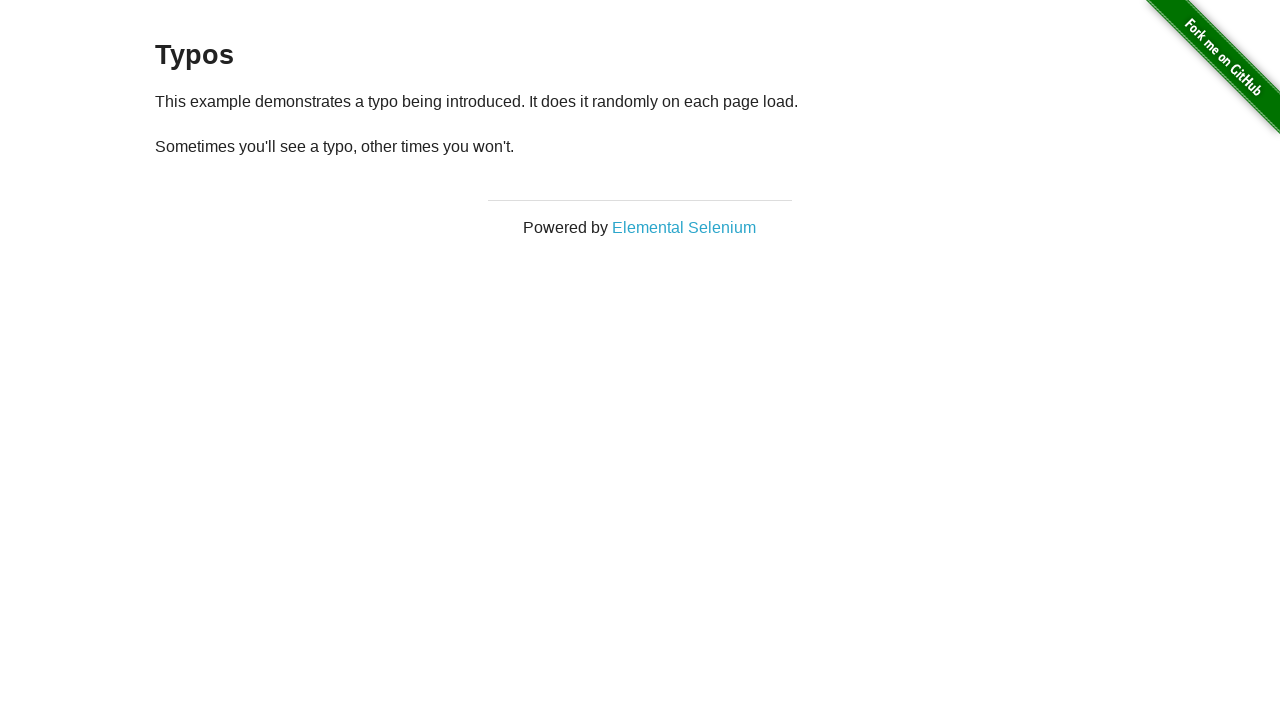

Reloaded typos page (iteration 26/50)
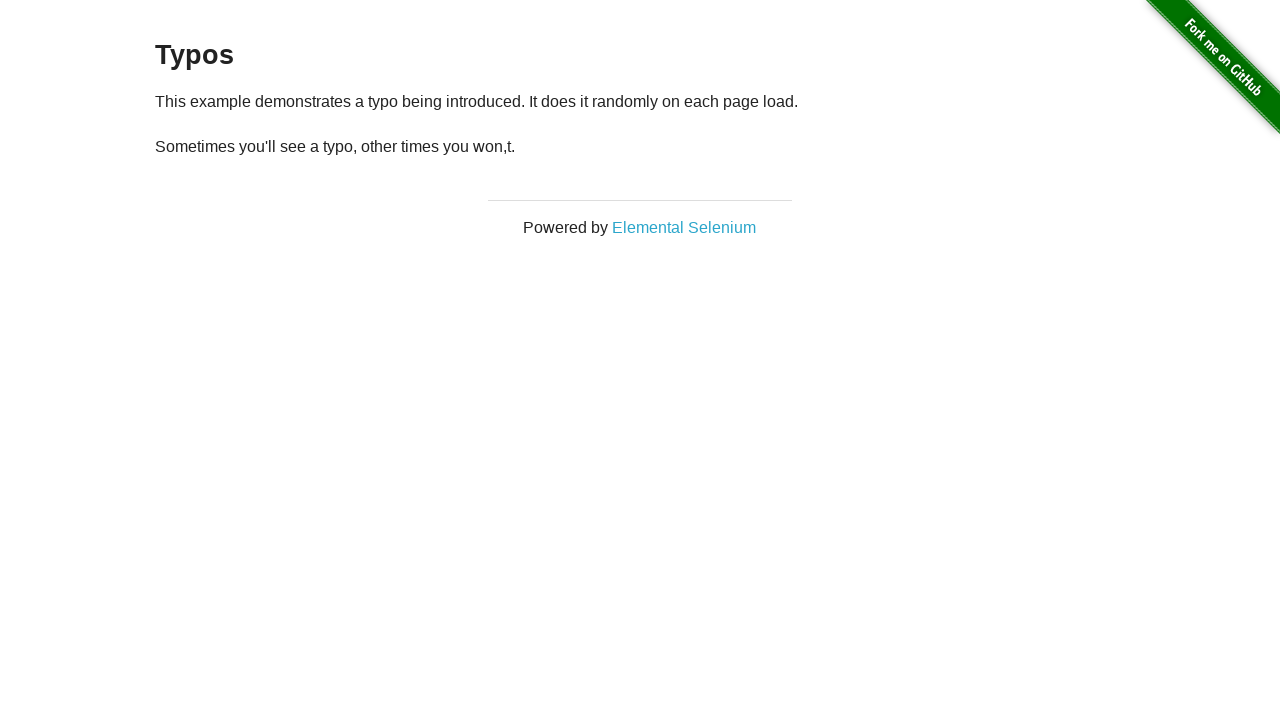

Waited for paragraph text to be visible
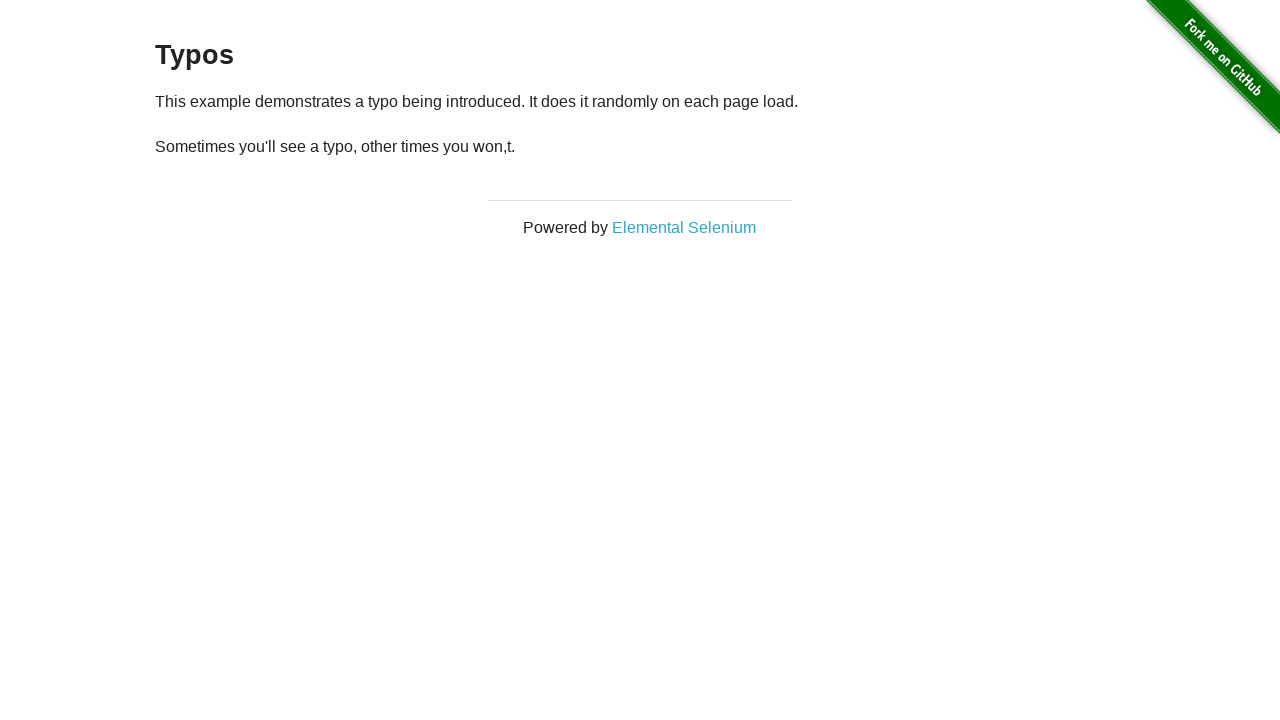

Retrieved paragraph text: '
  Sometimes you'll see a typo, other times you won,t.
'
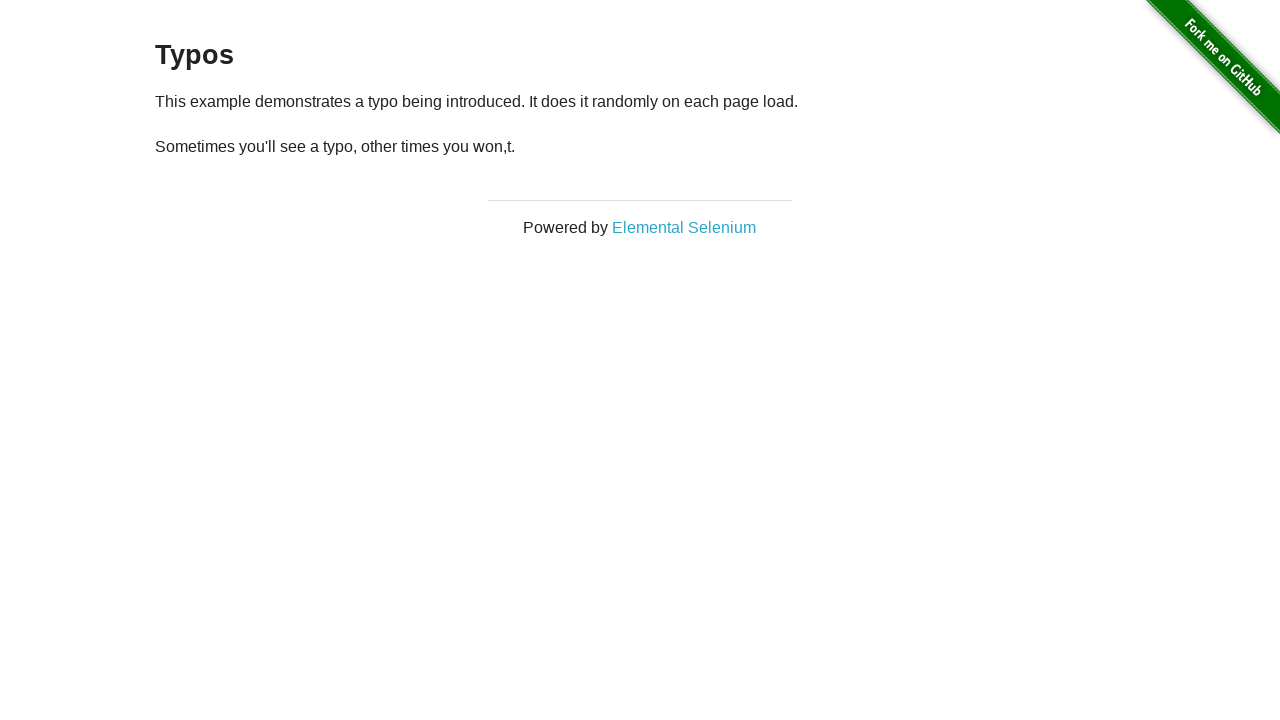

Iteration 26: Text mismatch detected - expected: 'Sometimes you'll see a typo, other times you won't.', got: '
  Sometimes you'll see a typo, other times you won,t.
'
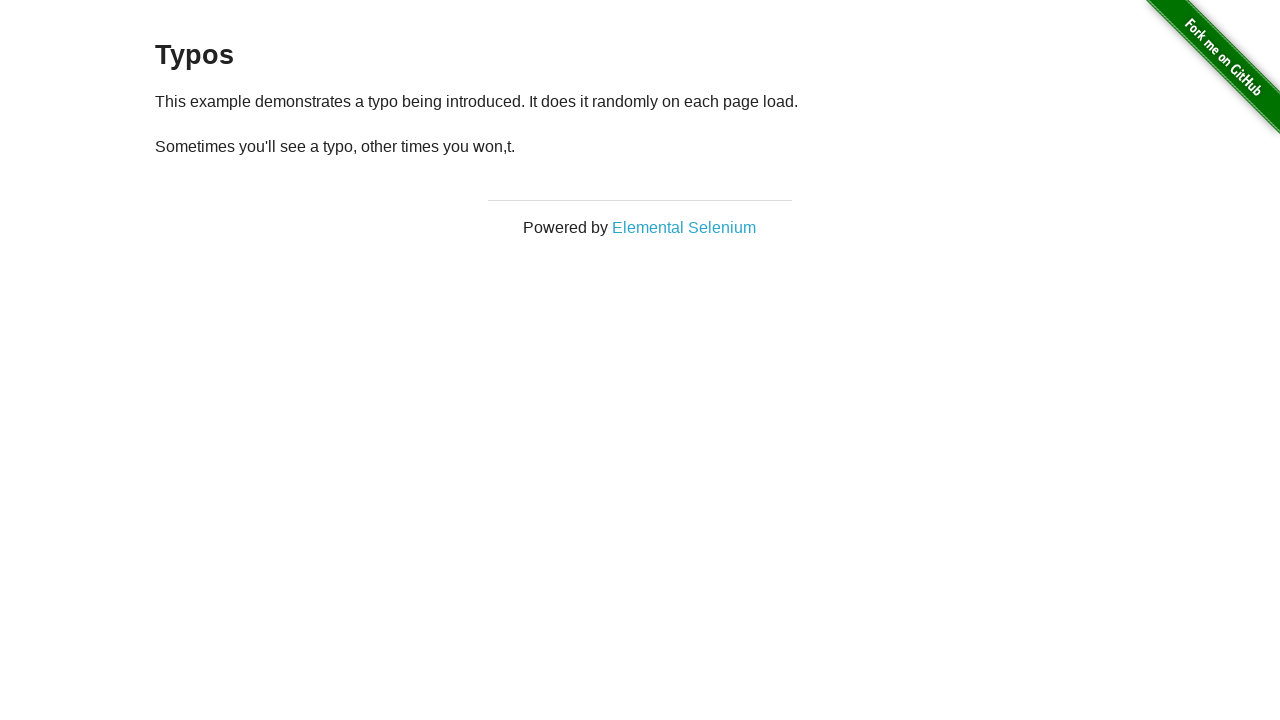

Reloaded typos page (iteration 27/50)
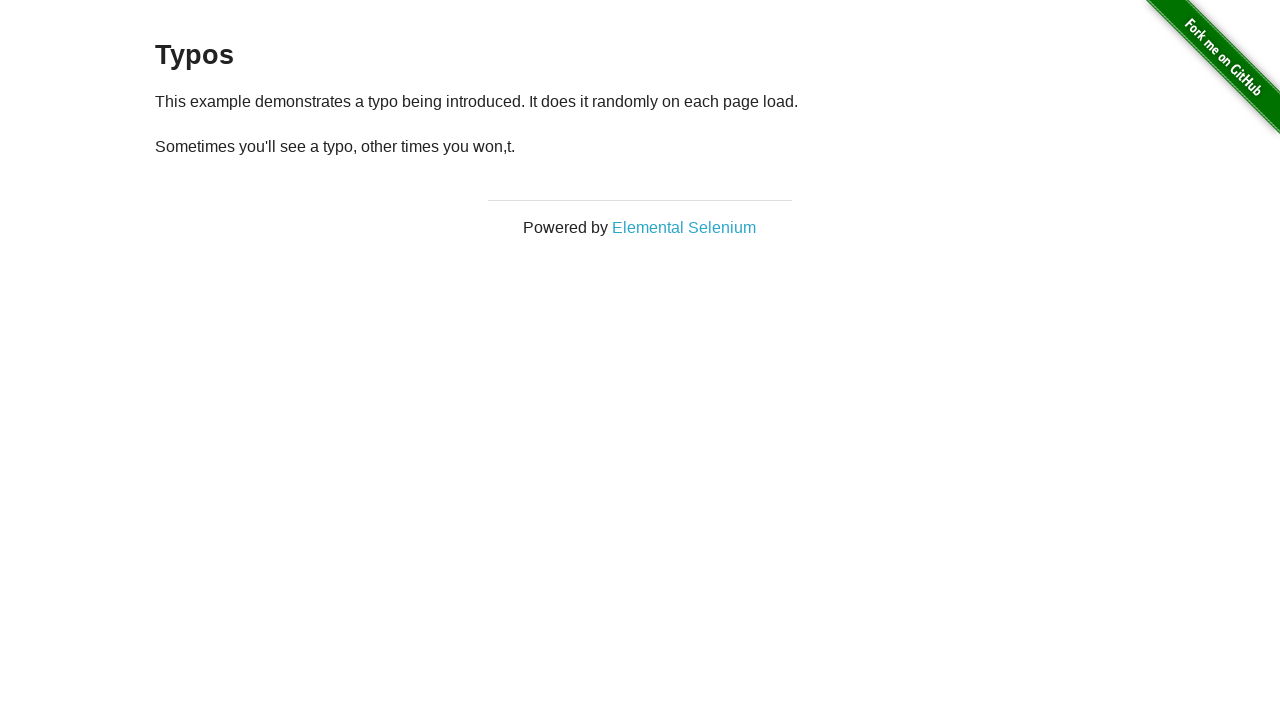

Waited for paragraph text to be visible
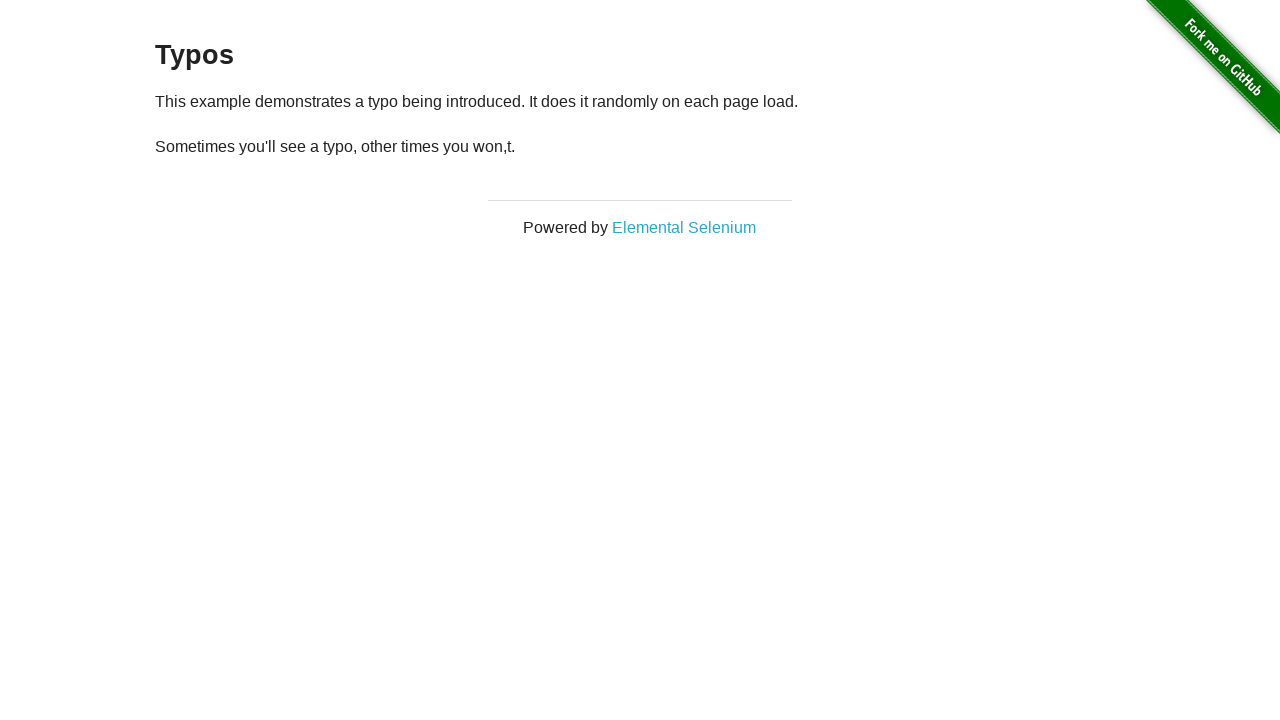

Retrieved paragraph text: '
  Sometimes you'll see a typo, other times you won,t.
'
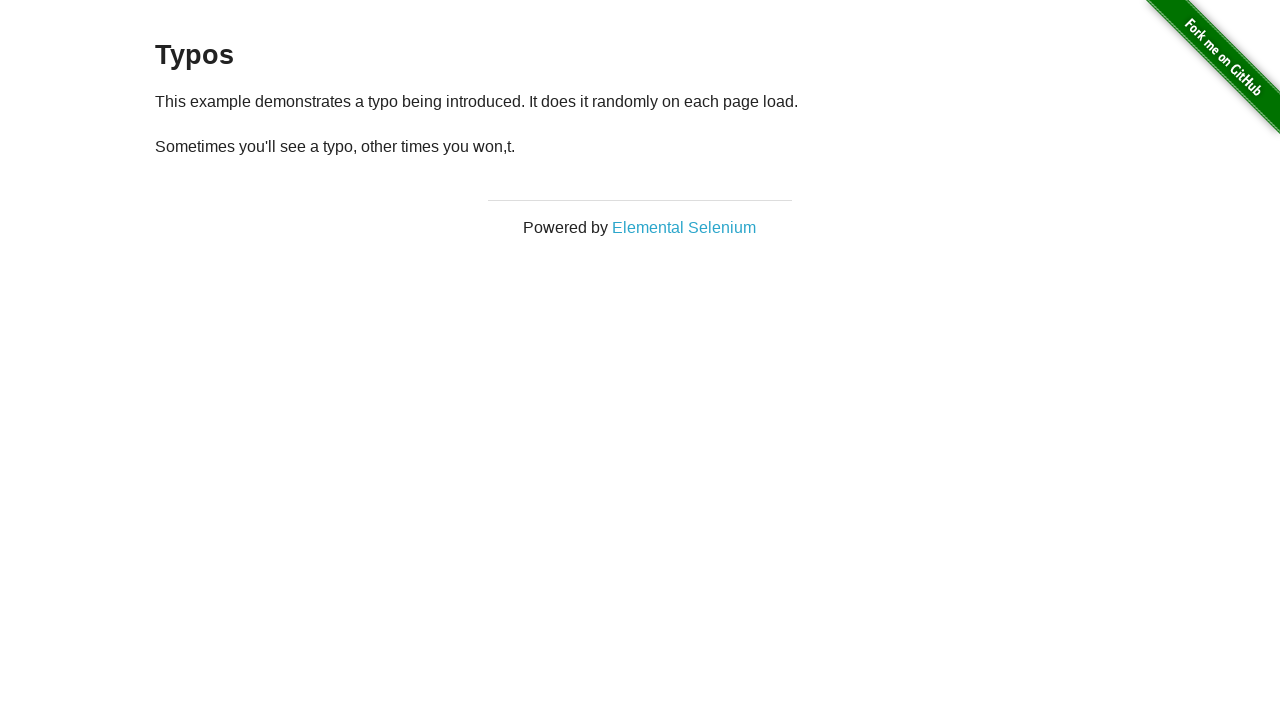

Iteration 27: Text mismatch detected - expected: 'Sometimes you'll see a typo, other times you won't.', got: '
  Sometimes you'll see a typo, other times you won,t.
'
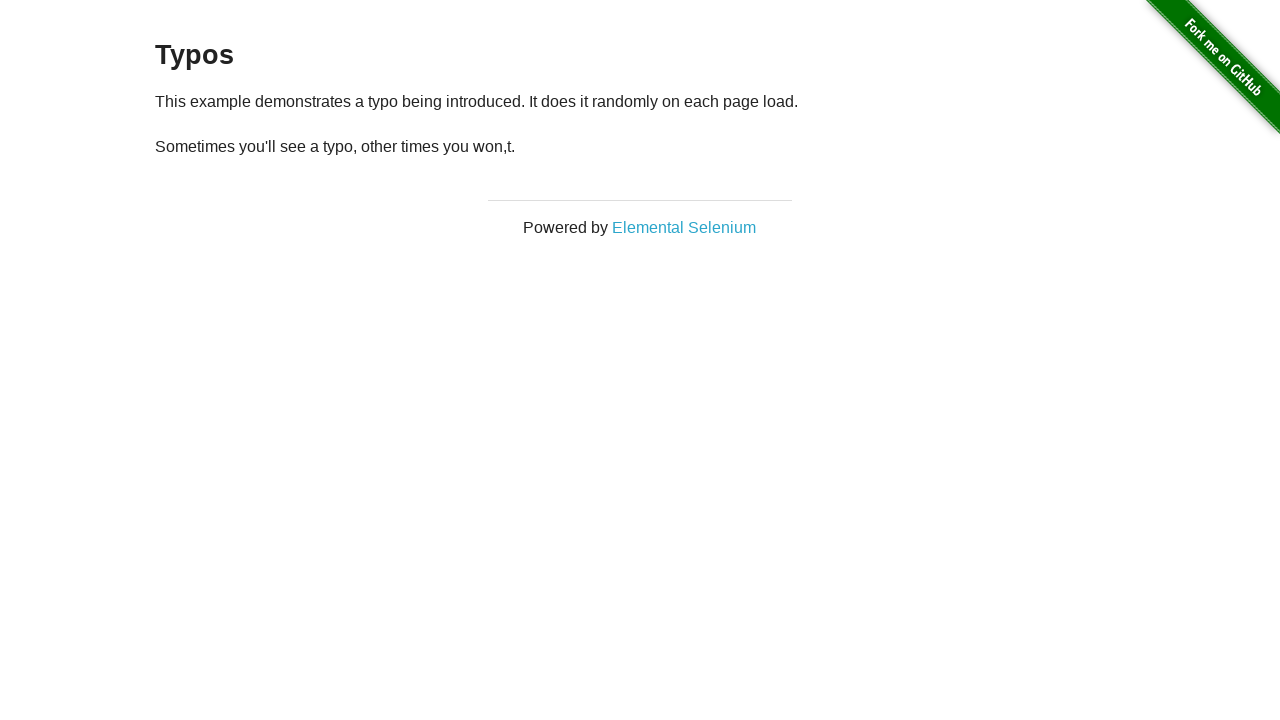

Reloaded typos page (iteration 28/50)
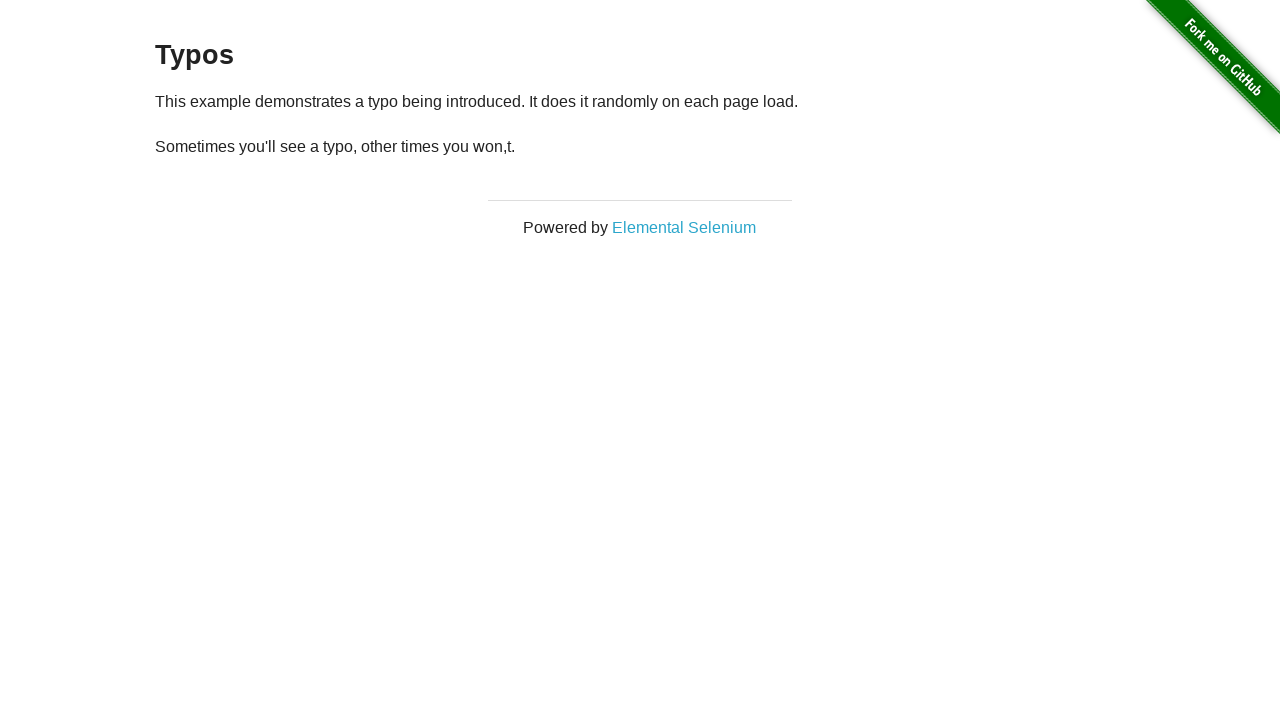

Waited for paragraph text to be visible
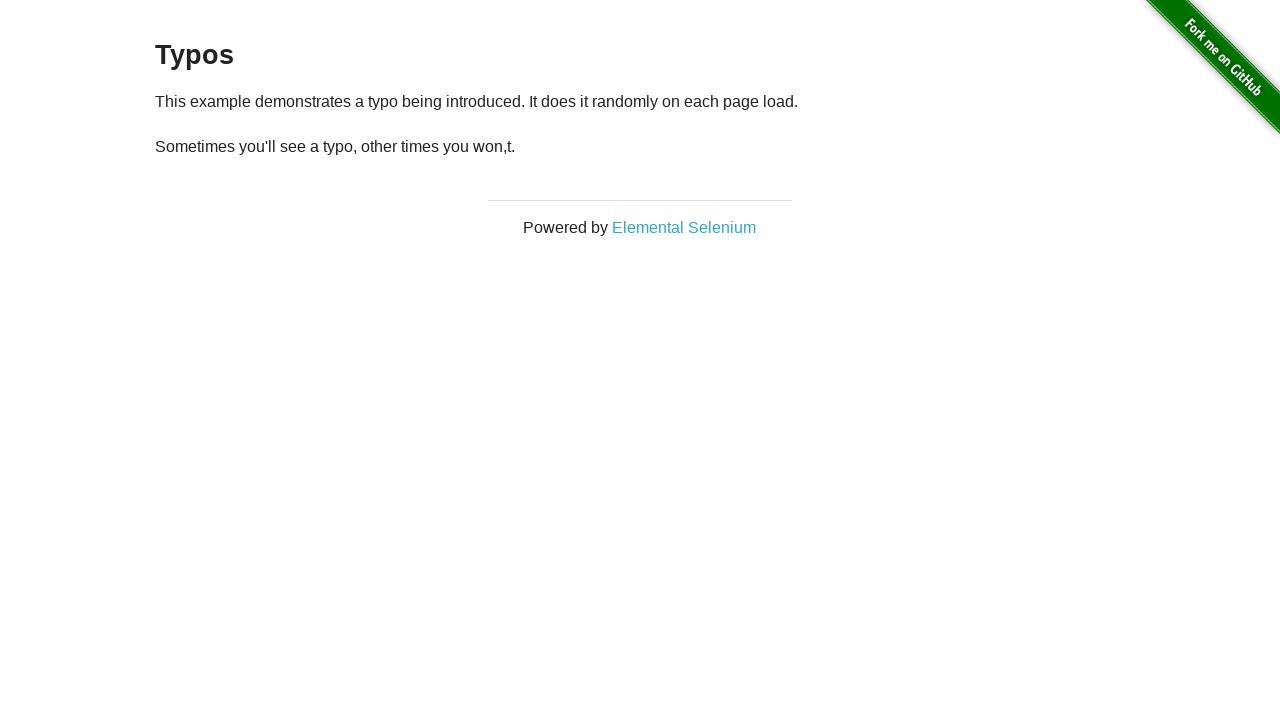

Retrieved paragraph text: '
  Sometimes you'll see a typo, other times you won,t.
'
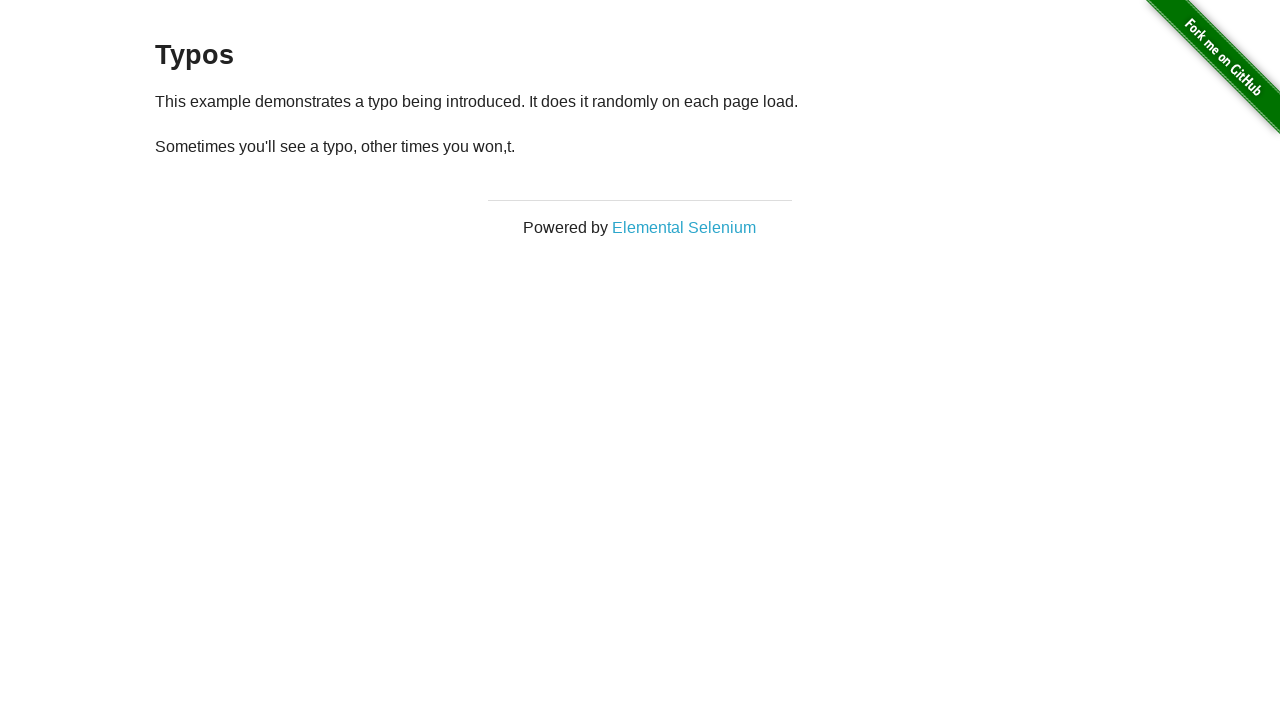

Iteration 28: Text mismatch detected - expected: 'Sometimes you'll see a typo, other times you won't.', got: '
  Sometimes you'll see a typo, other times you won,t.
'
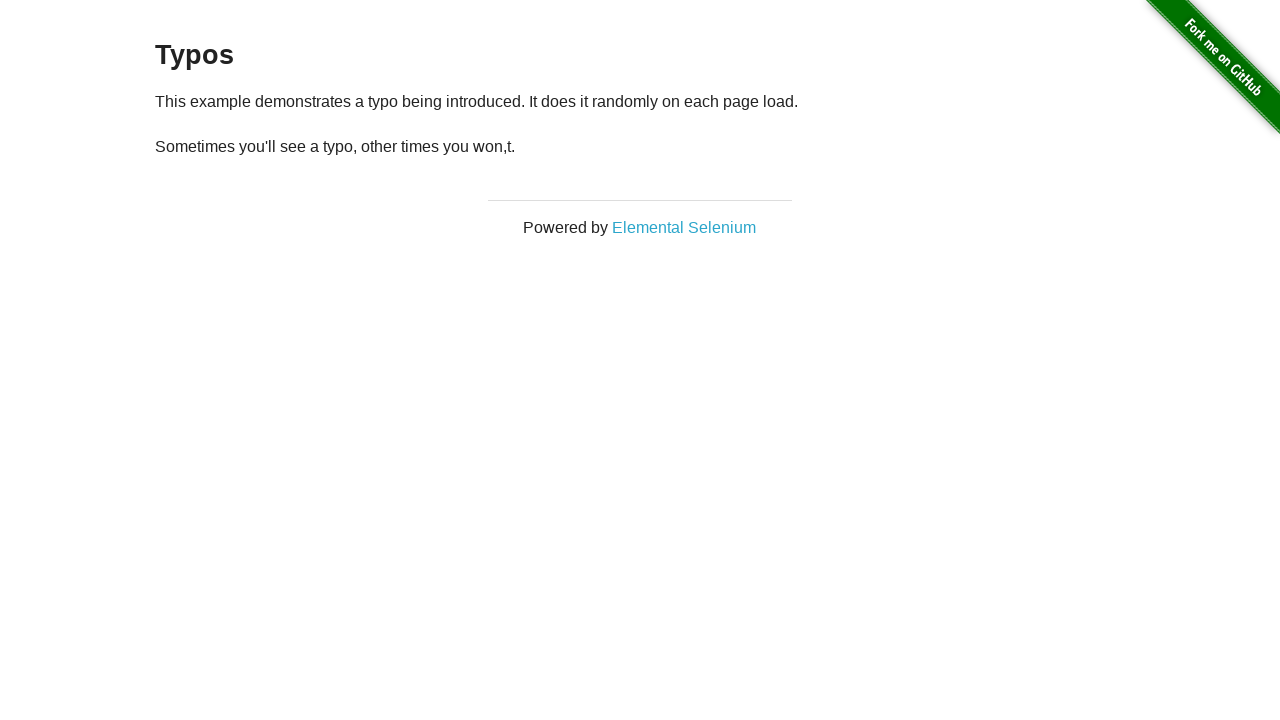

Reloaded typos page (iteration 29/50)
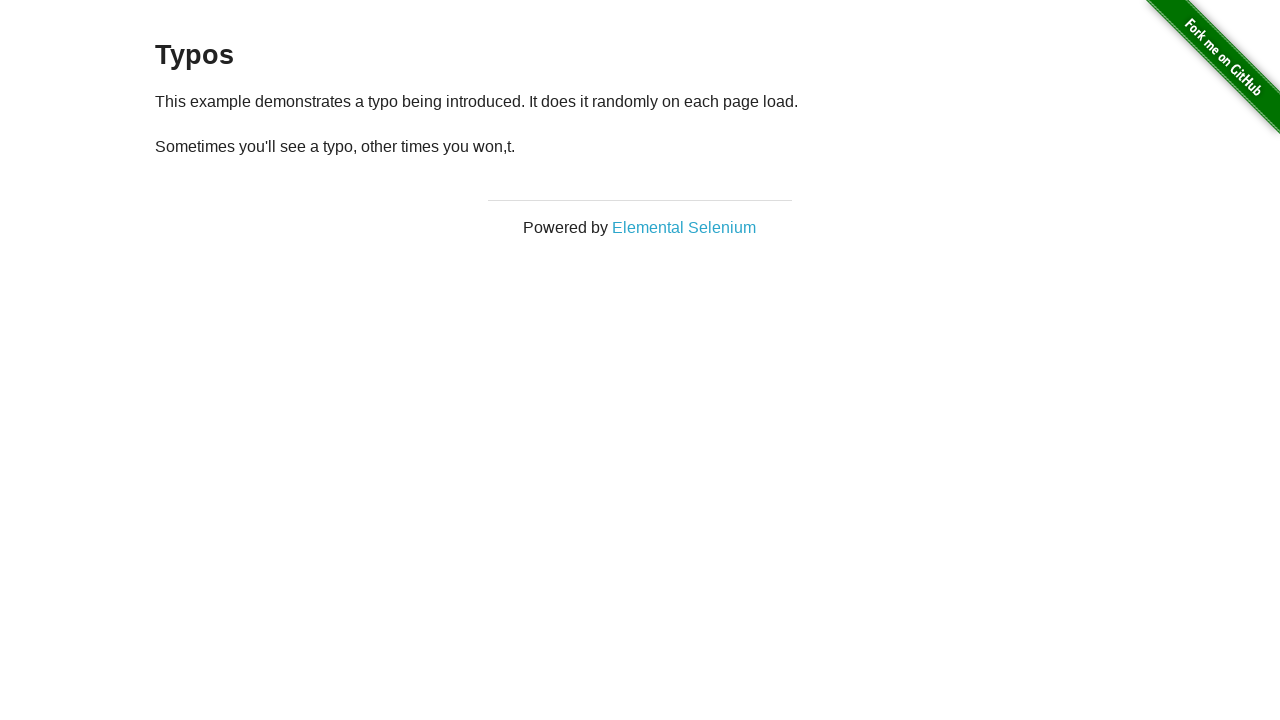

Waited for paragraph text to be visible
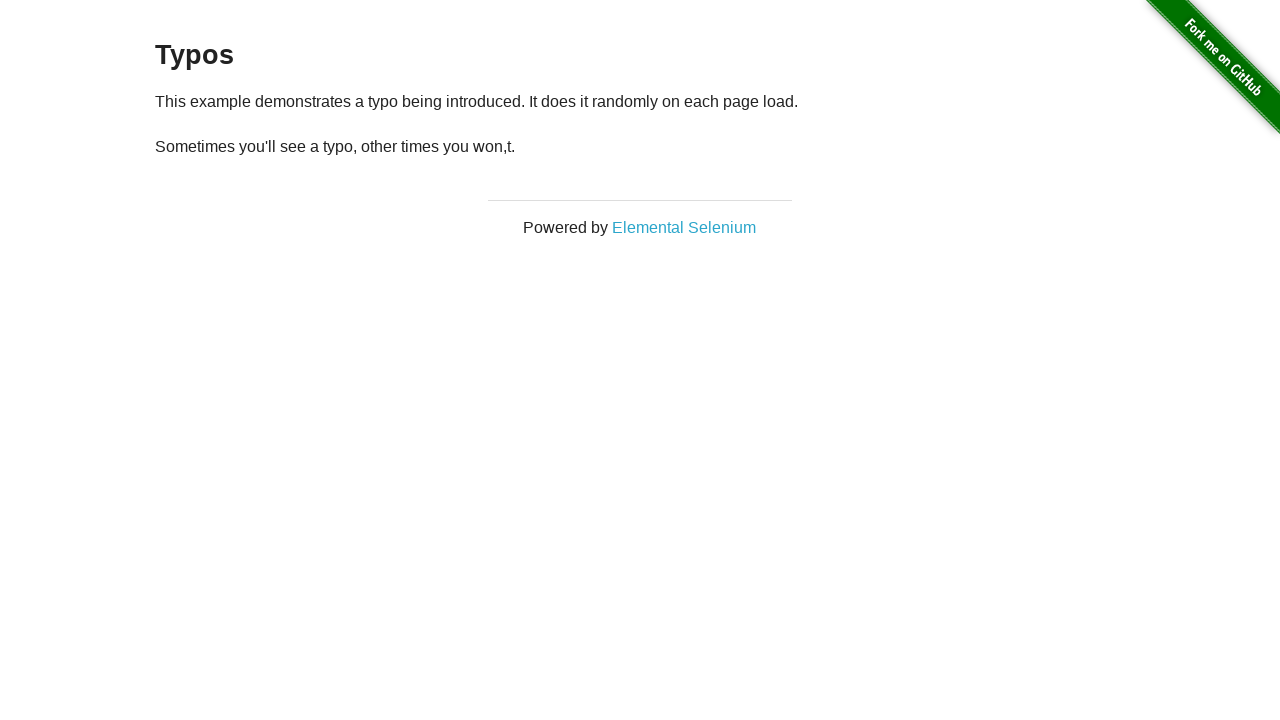

Retrieved paragraph text: '
  Sometimes you'll see a typo, other times you won,t.
'
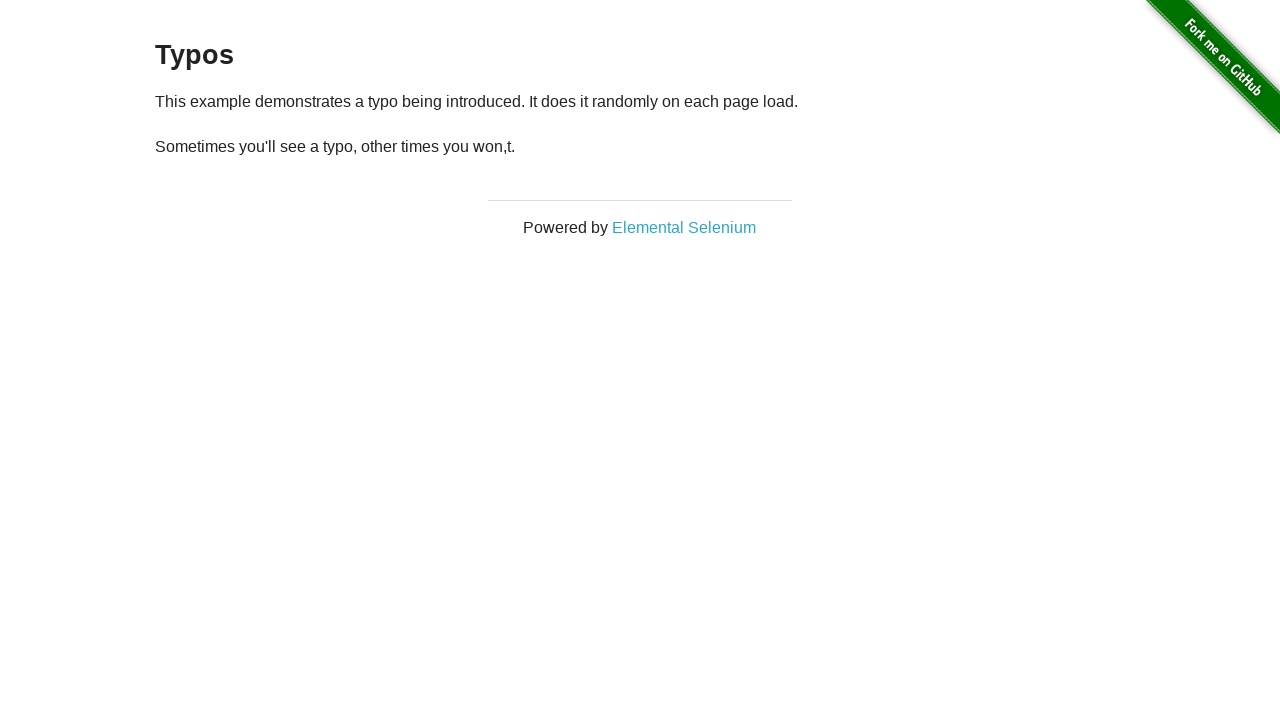

Iteration 29: Text mismatch detected - expected: 'Sometimes you'll see a typo, other times you won't.', got: '
  Sometimes you'll see a typo, other times you won,t.
'
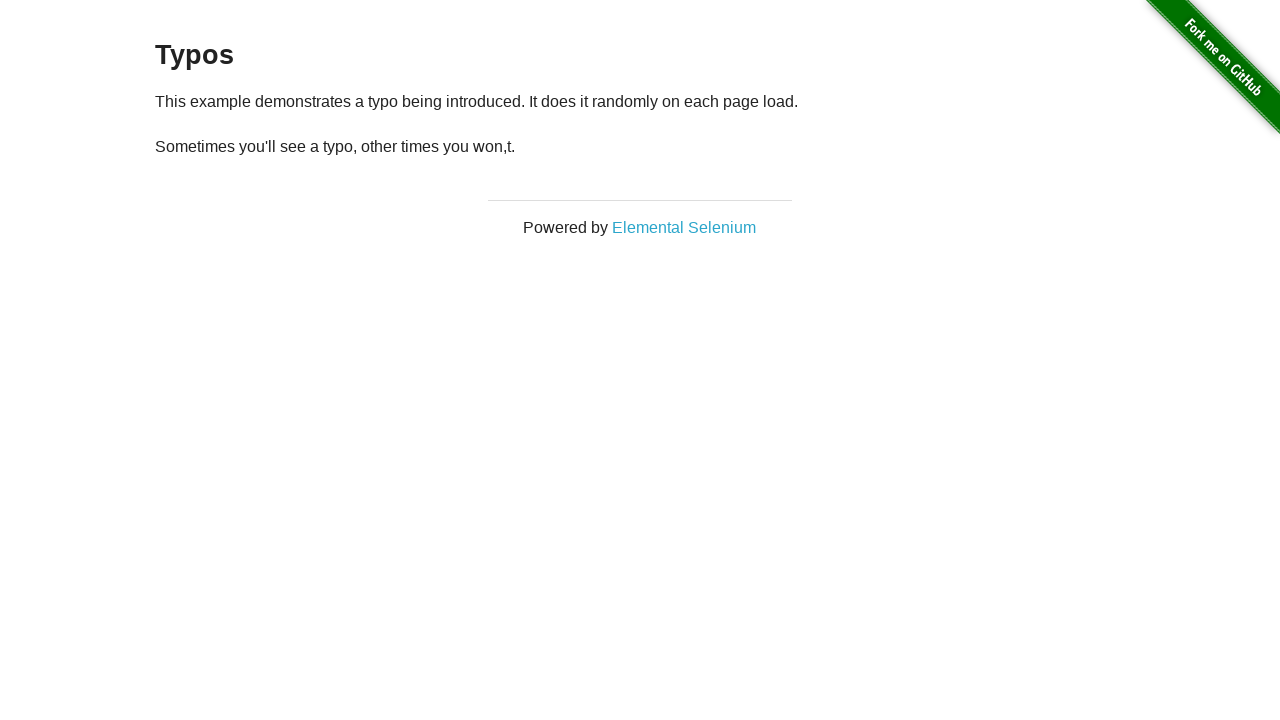

Reloaded typos page (iteration 30/50)
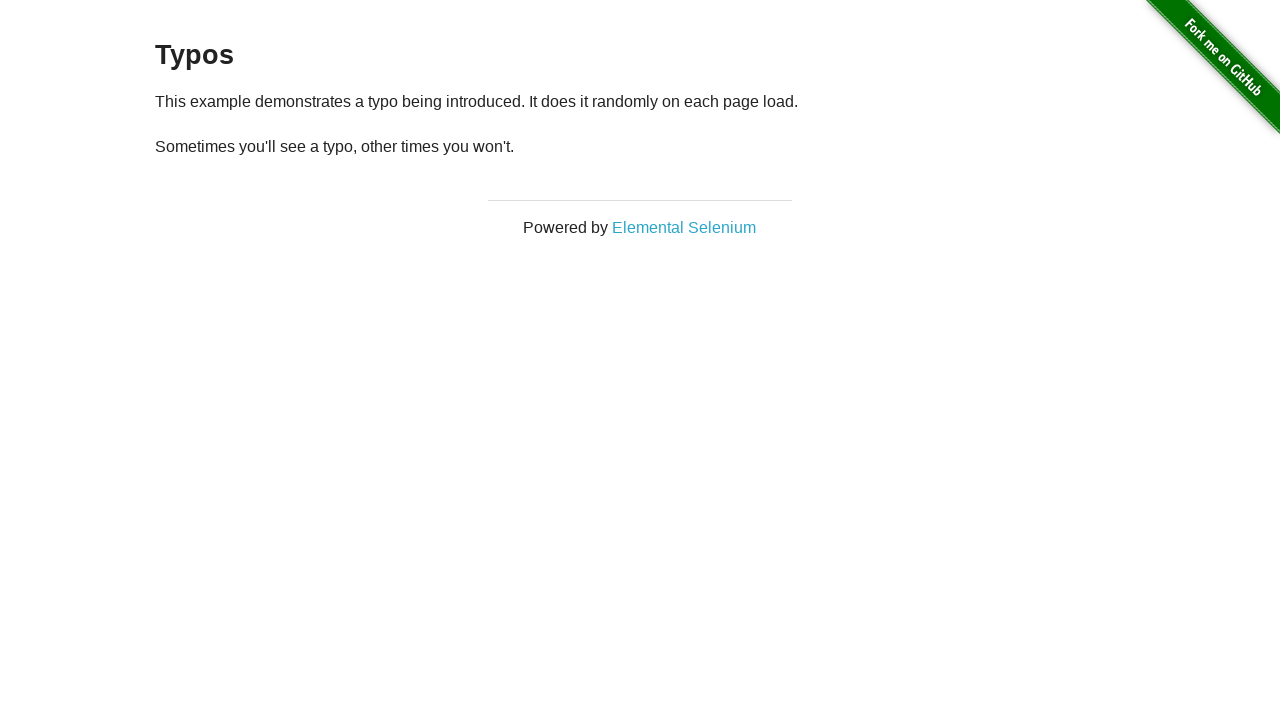

Waited for paragraph text to be visible
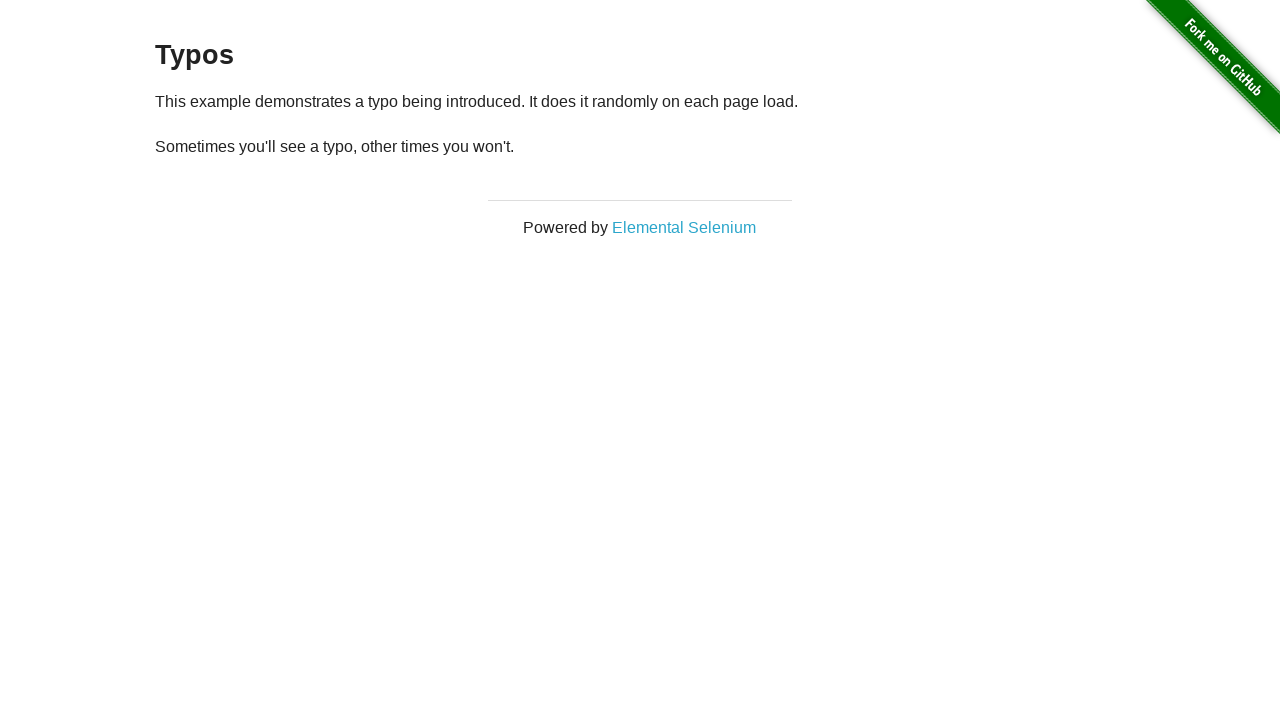

Retrieved paragraph text: '
  Sometimes you'll see a typo, other times you won't.
'
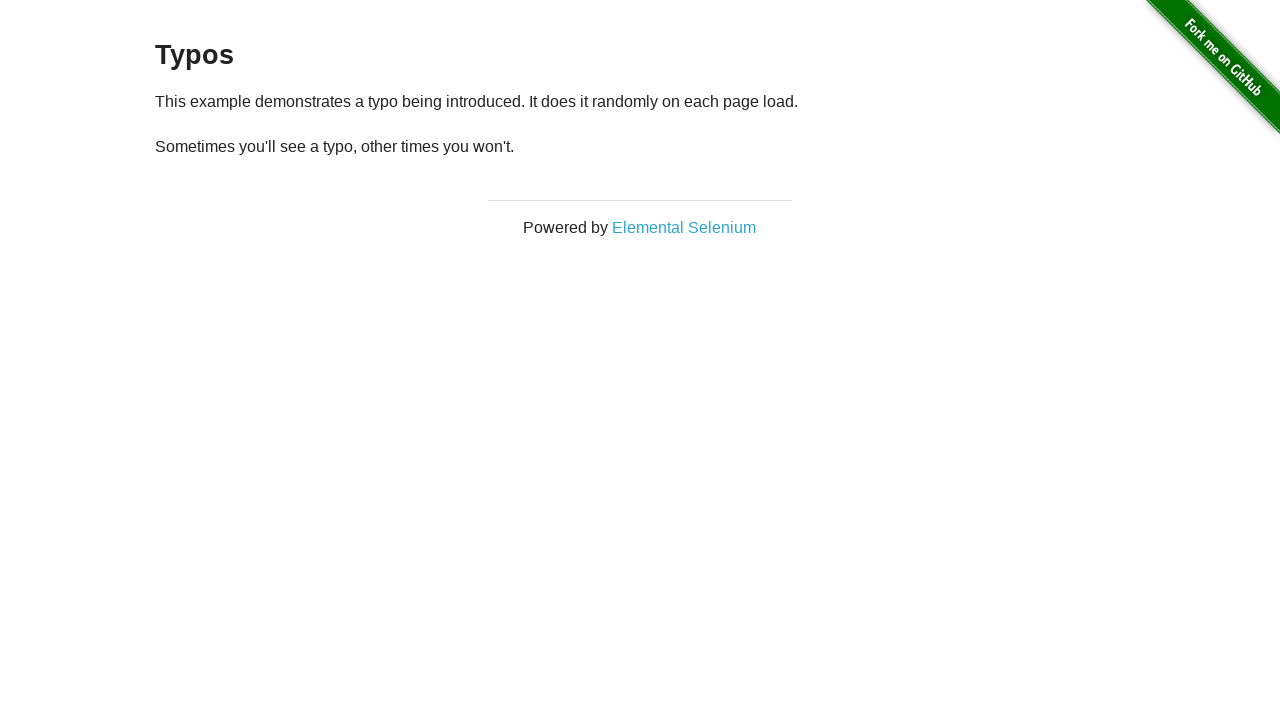

Iteration 30: Text mismatch detected - expected: 'Sometimes you'll see a typo, other times you won't.', got: '
  Sometimes you'll see a typo, other times you won't.
'
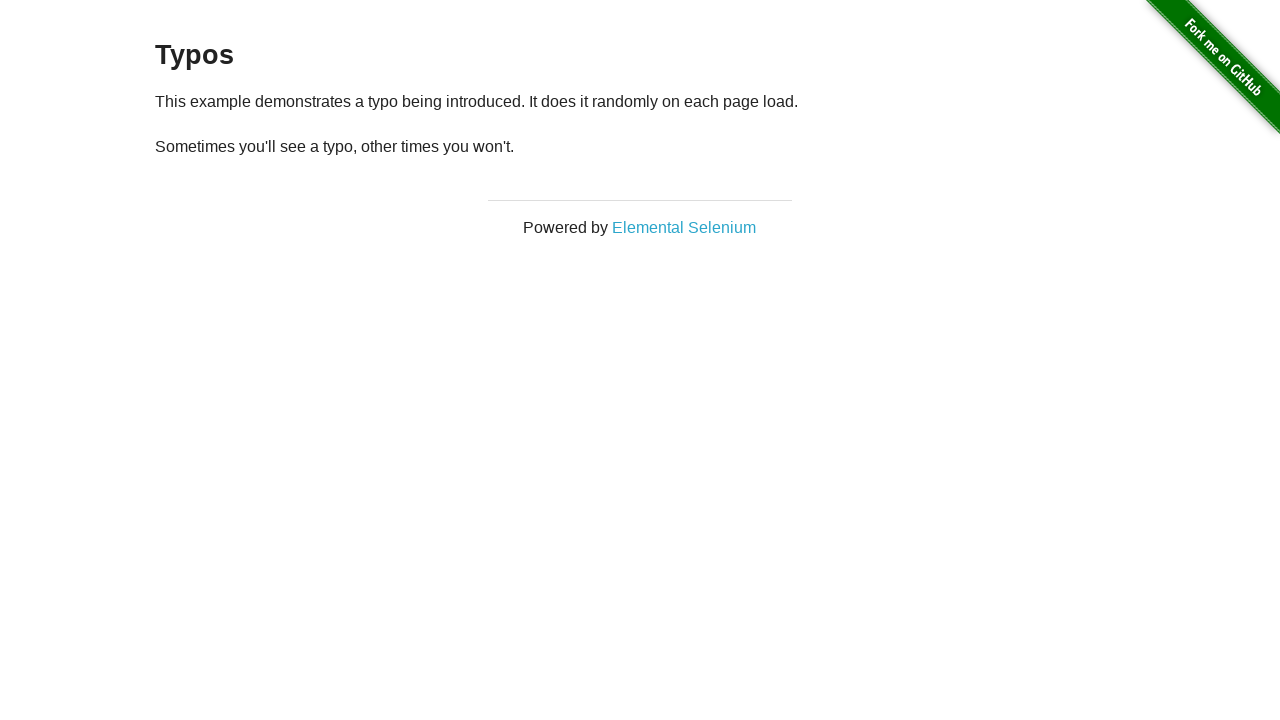

Reloaded typos page (iteration 31/50)
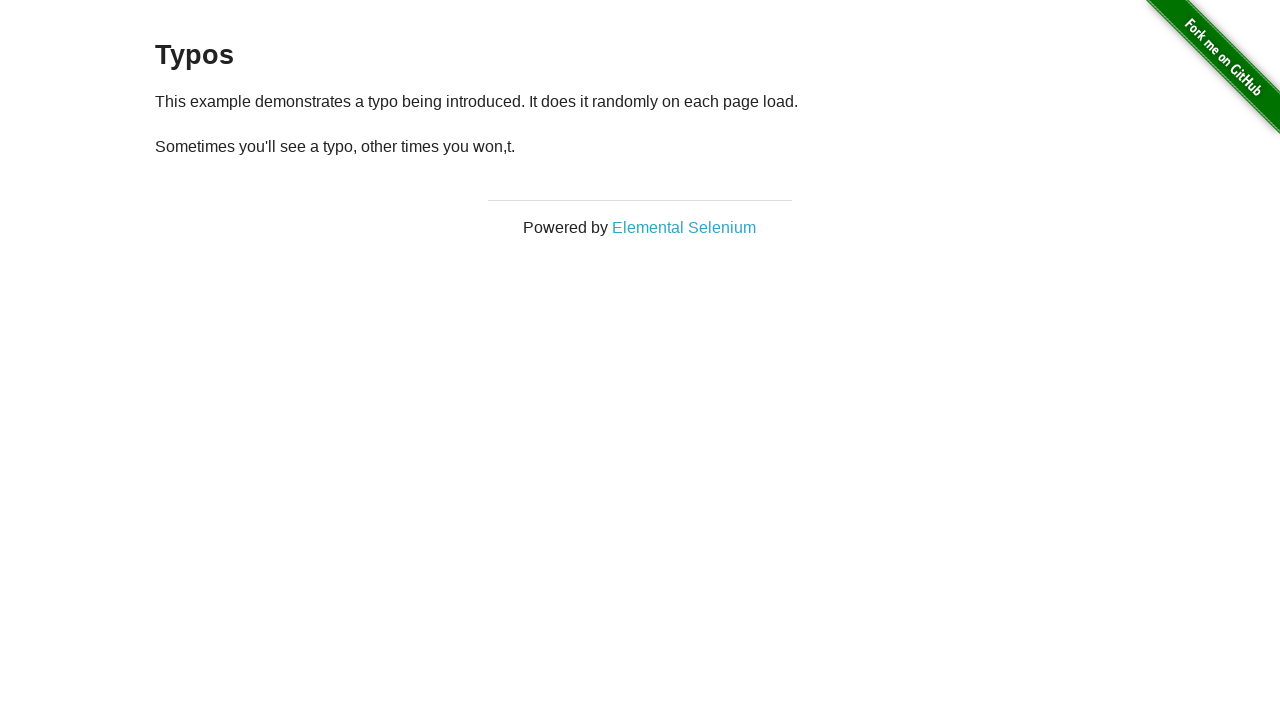

Waited for paragraph text to be visible
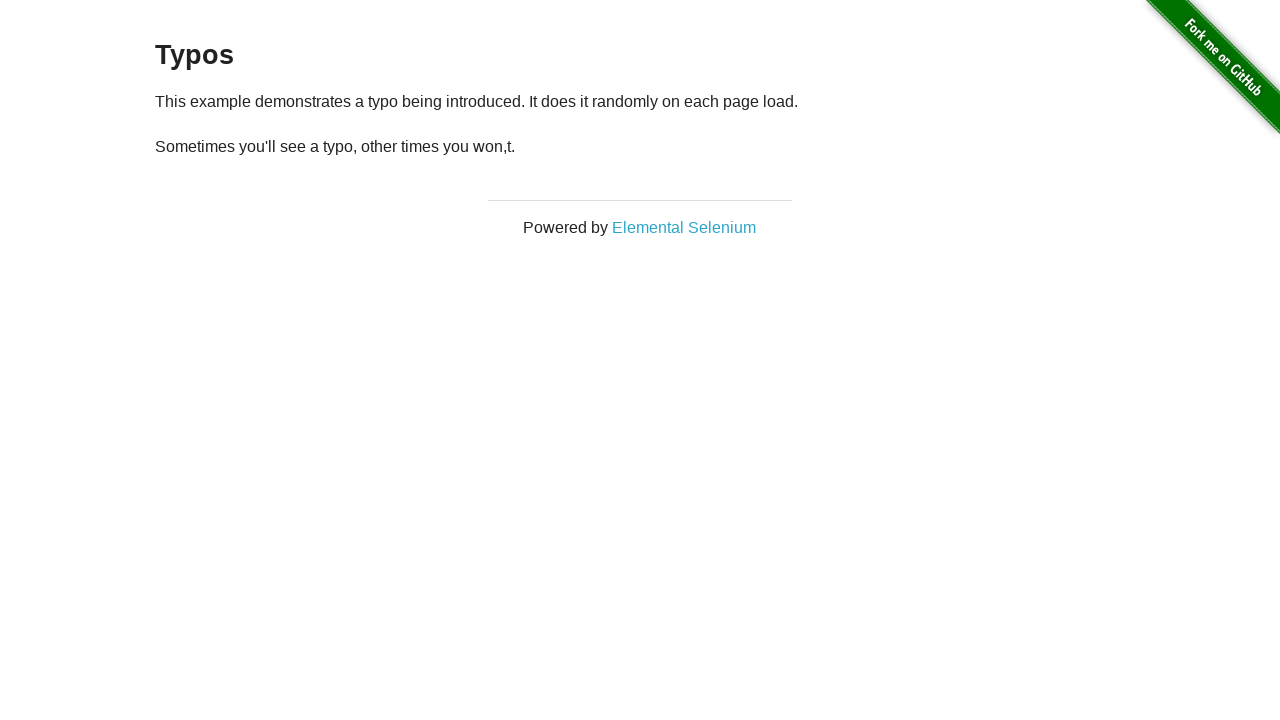

Retrieved paragraph text: '
  Sometimes you'll see a typo, other times you won,t.
'
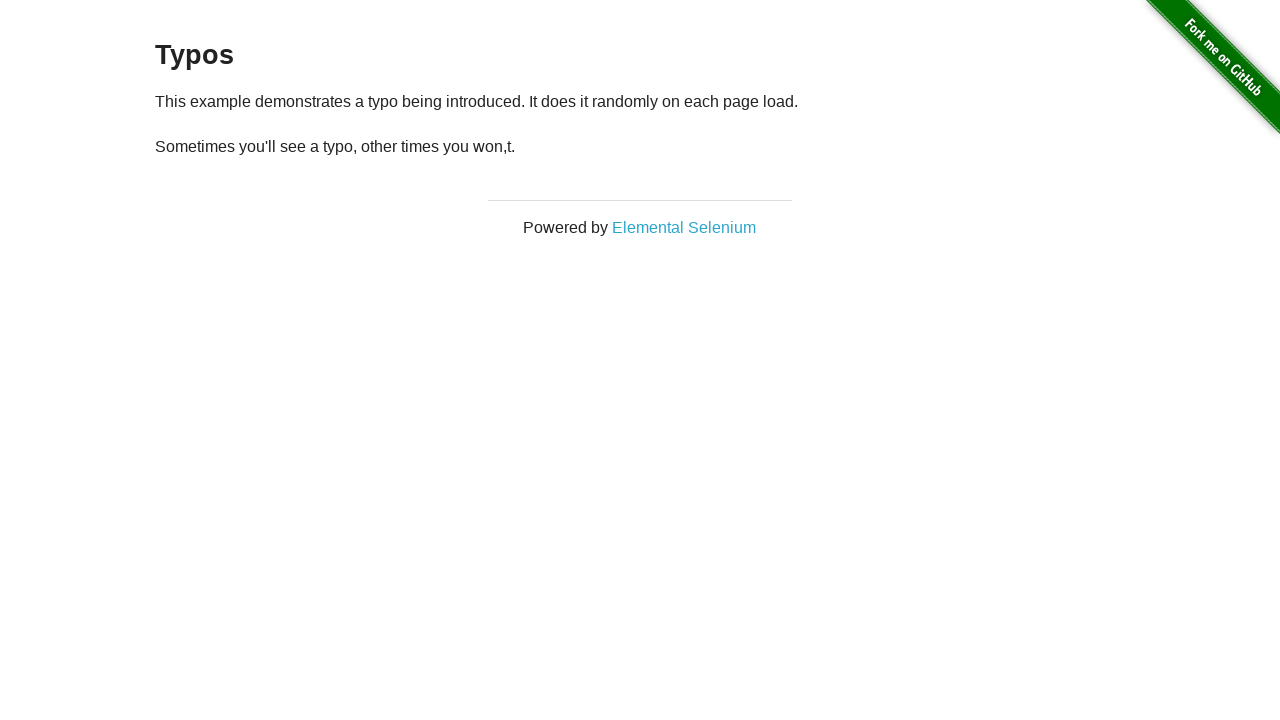

Iteration 31: Text mismatch detected - expected: 'Sometimes you'll see a typo, other times you won't.', got: '
  Sometimes you'll see a typo, other times you won,t.
'
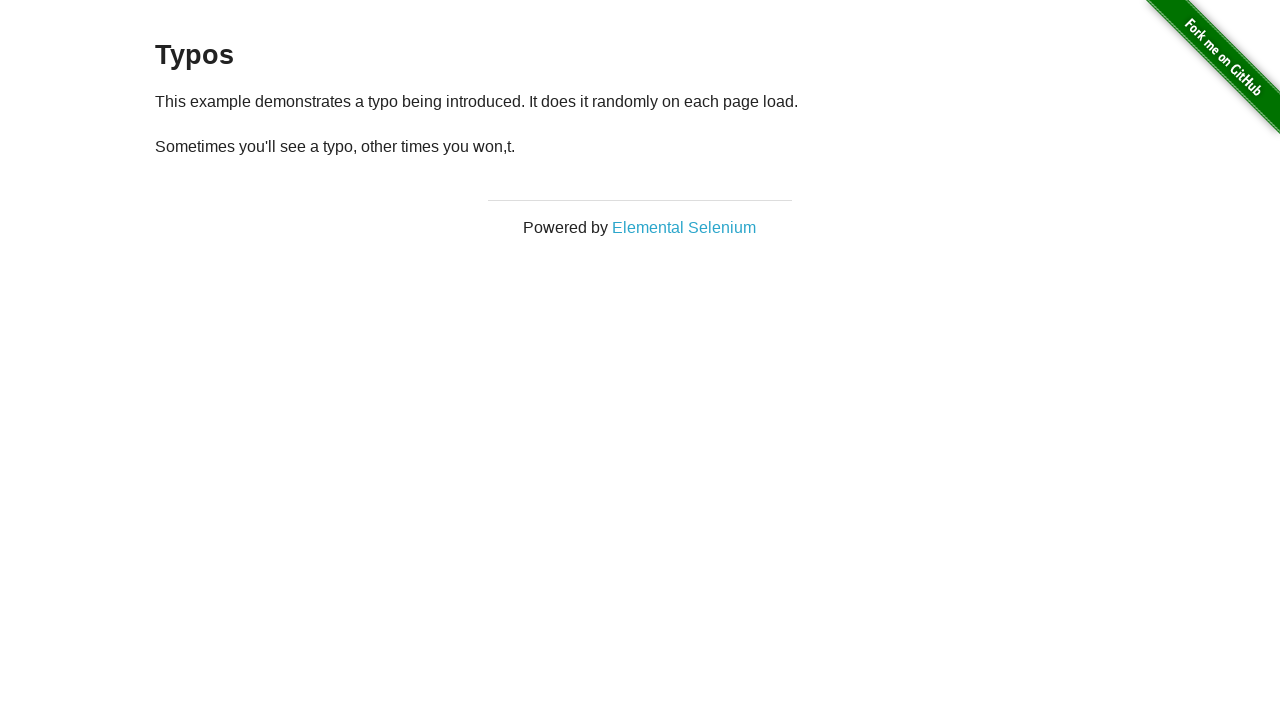

Reloaded typos page (iteration 32/50)
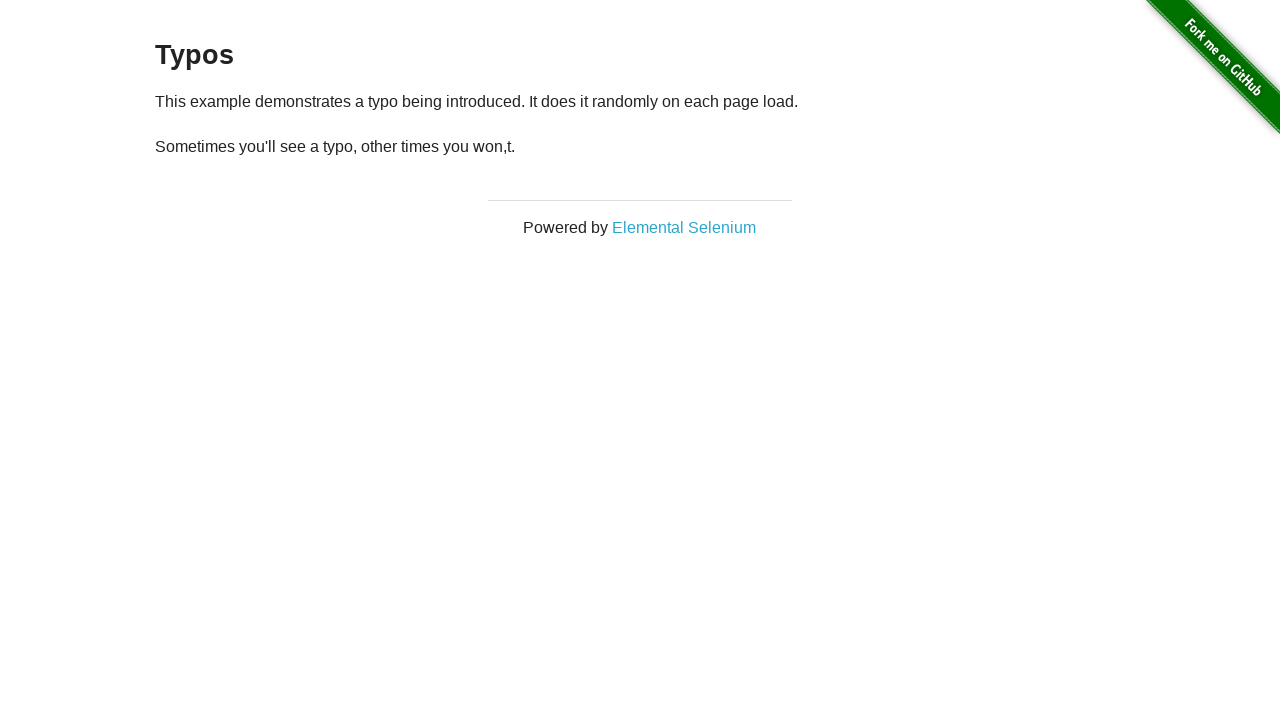

Waited for paragraph text to be visible
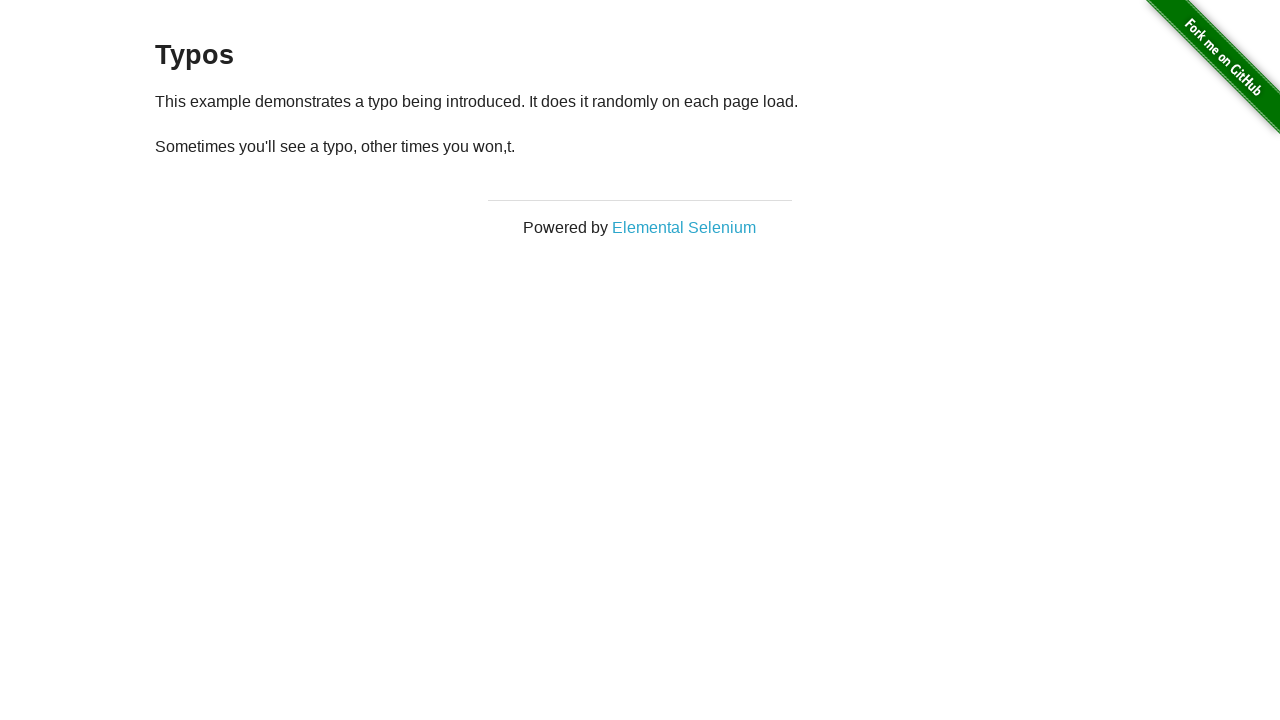

Retrieved paragraph text: '
  Sometimes you'll see a typo, other times you won,t.
'
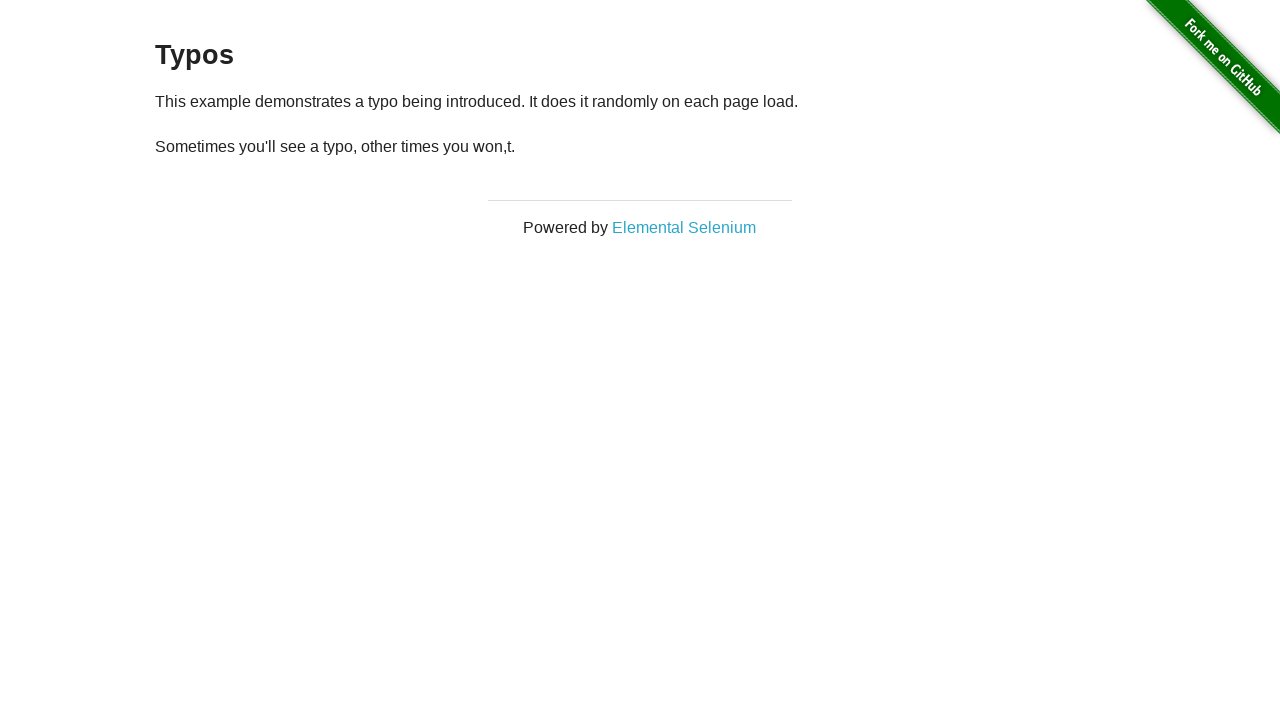

Iteration 32: Text mismatch detected - expected: 'Sometimes you'll see a typo, other times you won't.', got: '
  Sometimes you'll see a typo, other times you won,t.
'
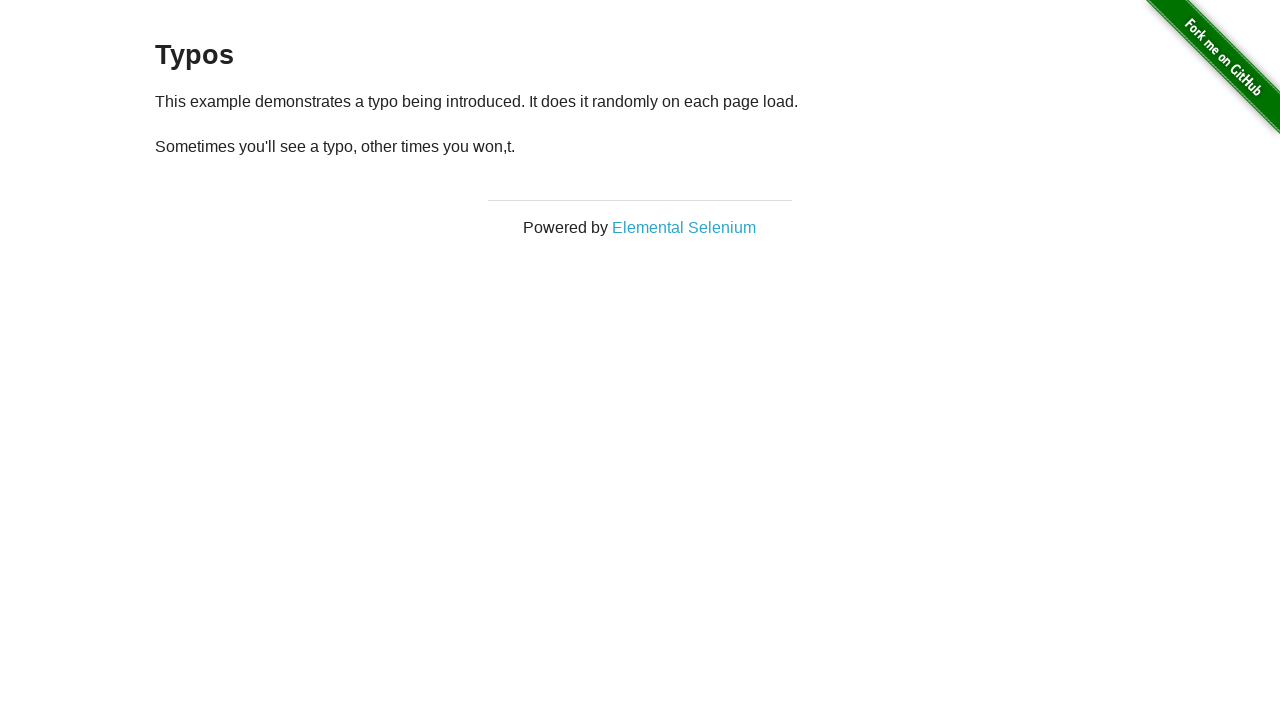

Reloaded typos page (iteration 33/50)
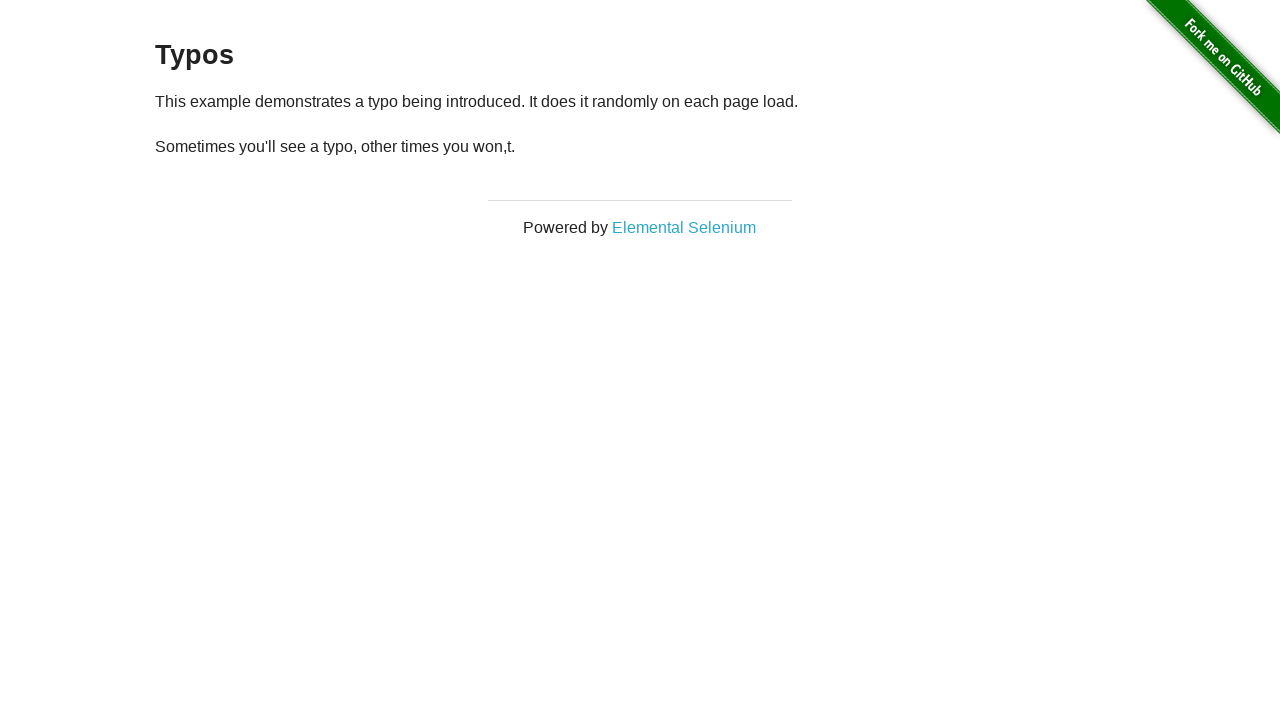

Waited for paragraph text to be visible
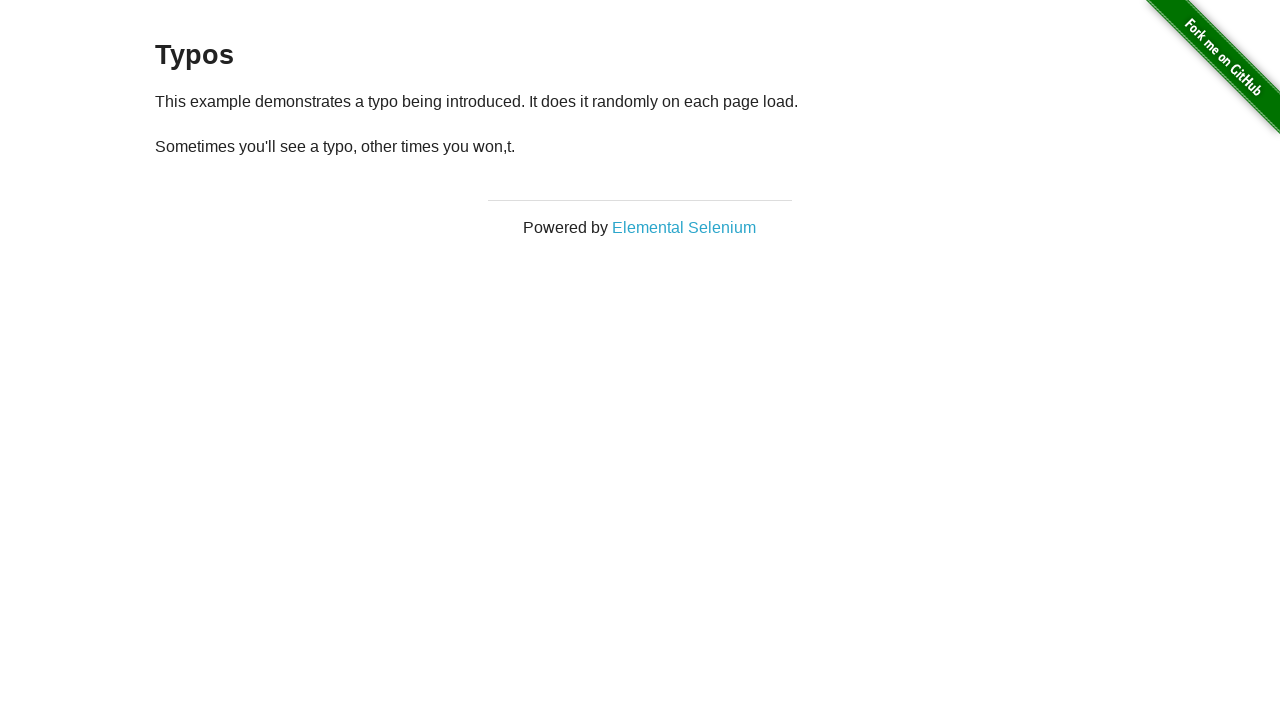

Retrieved paragraph text: '
  Sometimes you'll see a typo, other times you won,t.
'
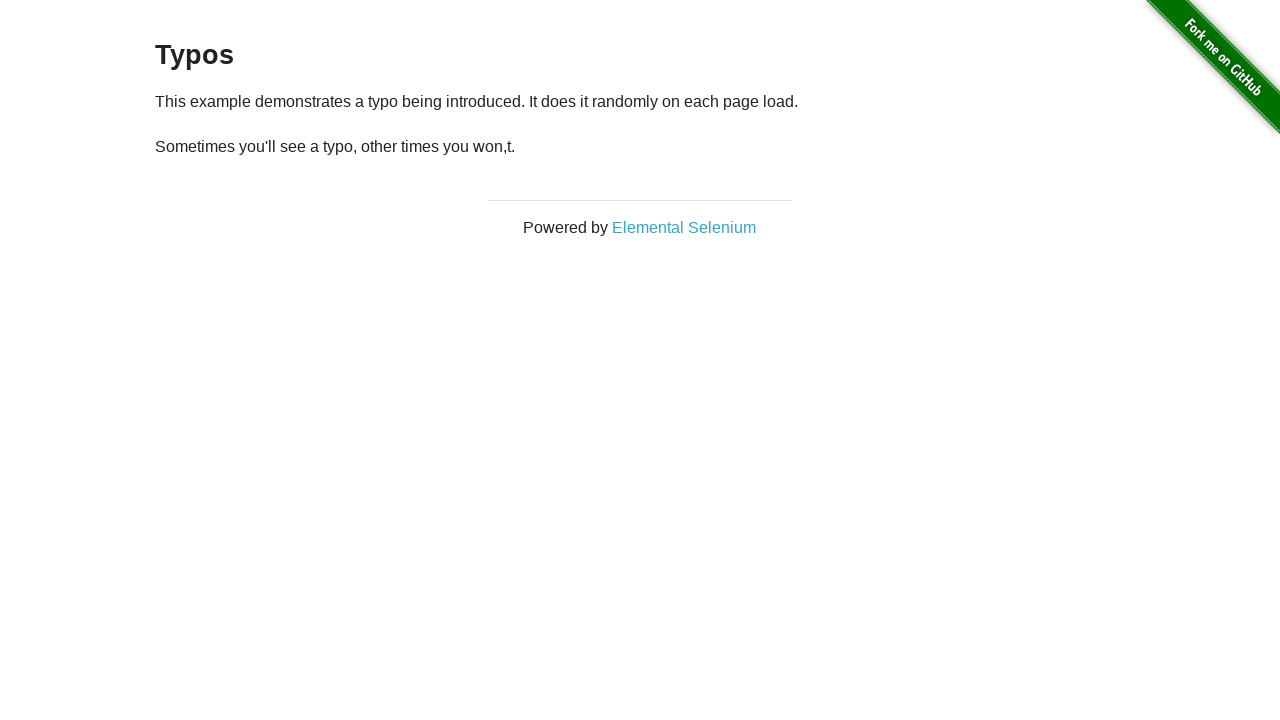

Iteration 33: Text mismatch detected - expected: 'Sometimes you'll see a typo, other times you won't.', got: '
  Sometimes you'll see a typo, other times you won,t.
'
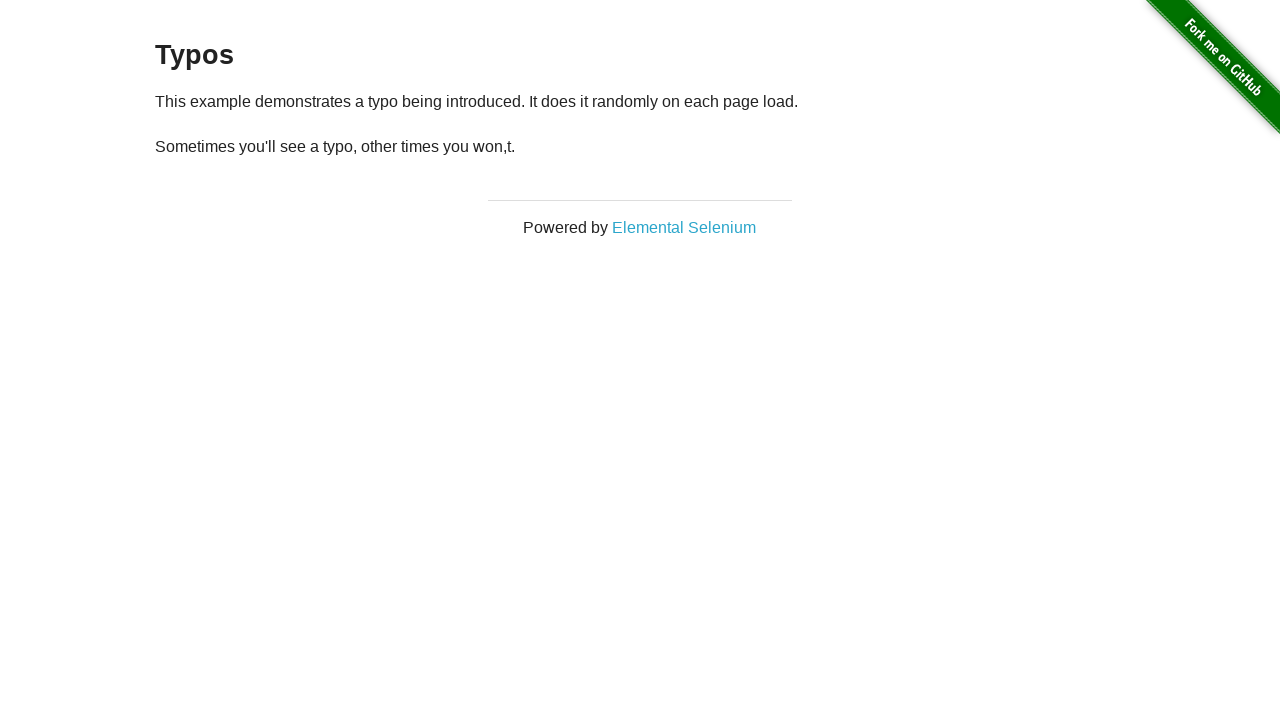

Reloaded typos page (iteration 34/50)
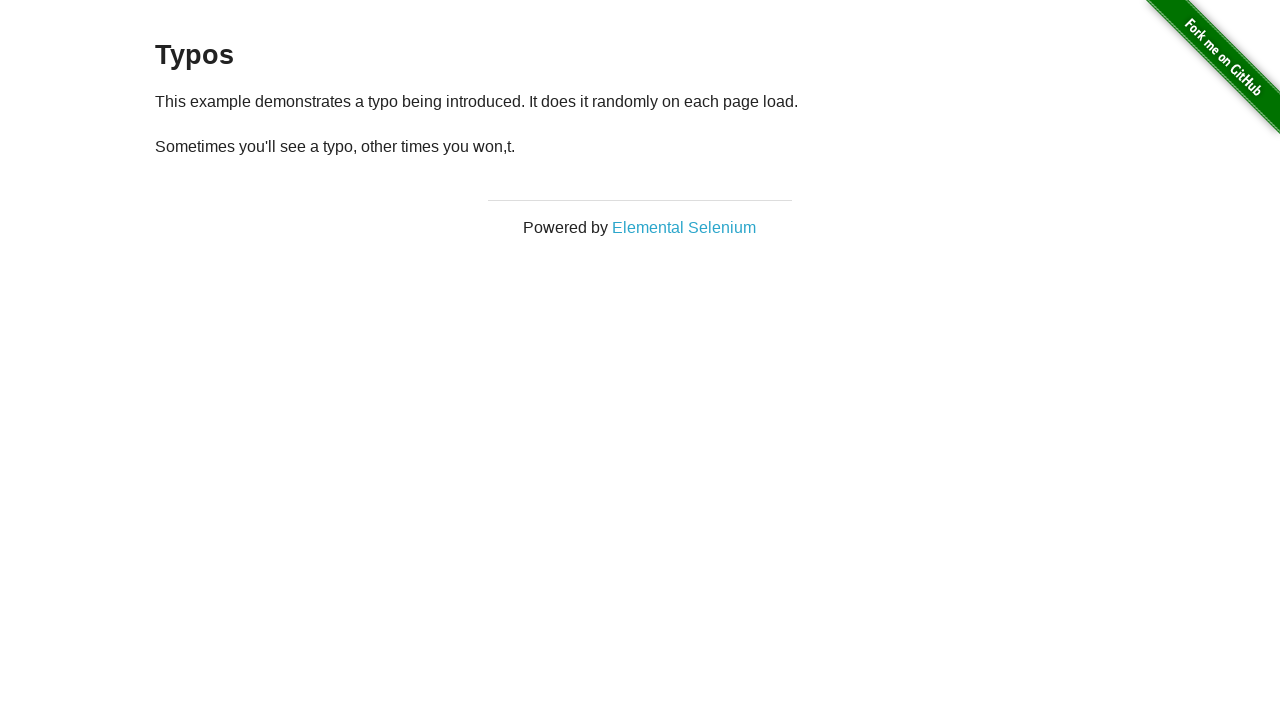

Waited for paragraph text to be visible
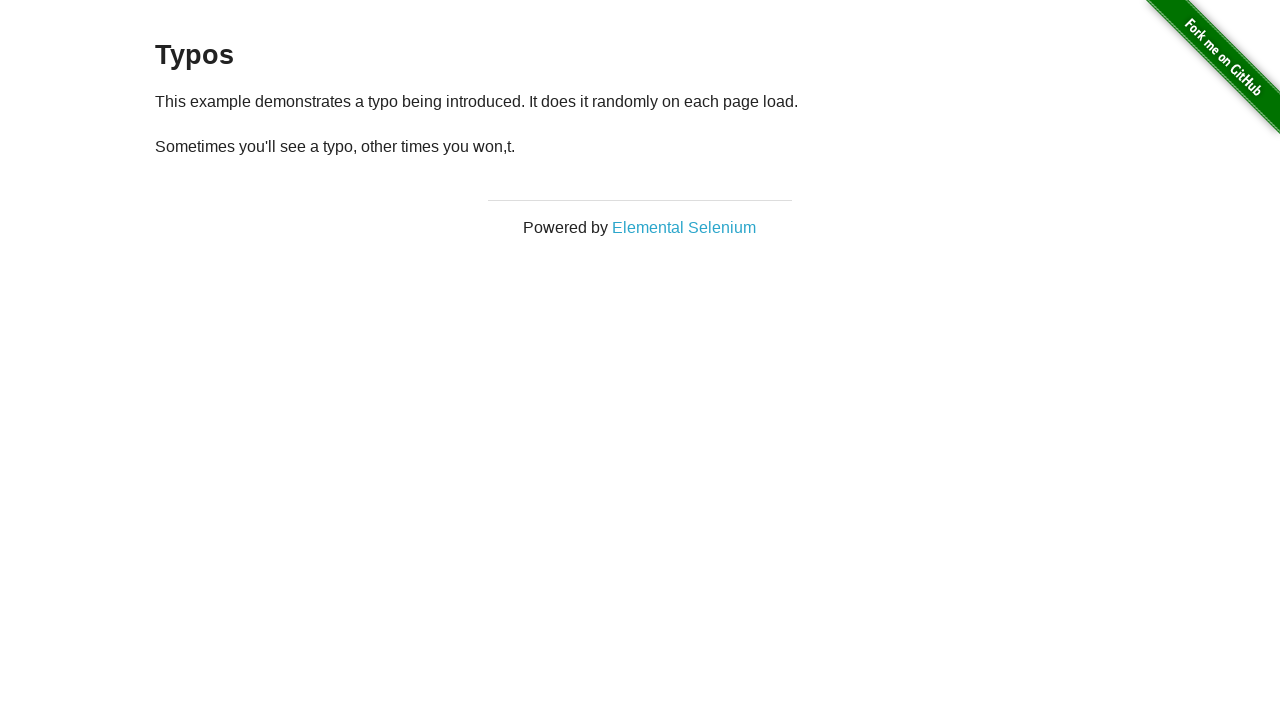

Retrieved paragraph text: '
  Sometimes you'll see a typo, other times you won,t.
'
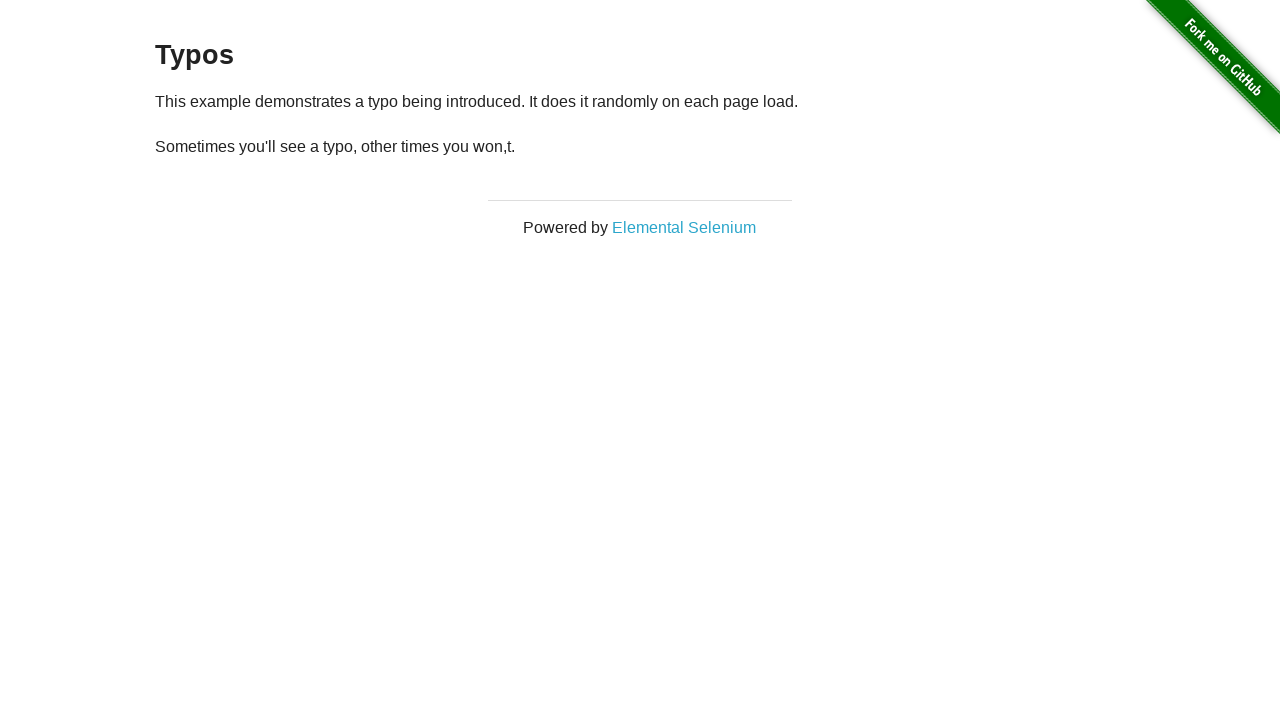

Iteration 34: Text mismatch detected - expected: 'Sometimes you'll see a typo, other times you won't.', got: '
  Sometimes you'll see a typo, other times you won,t.
'
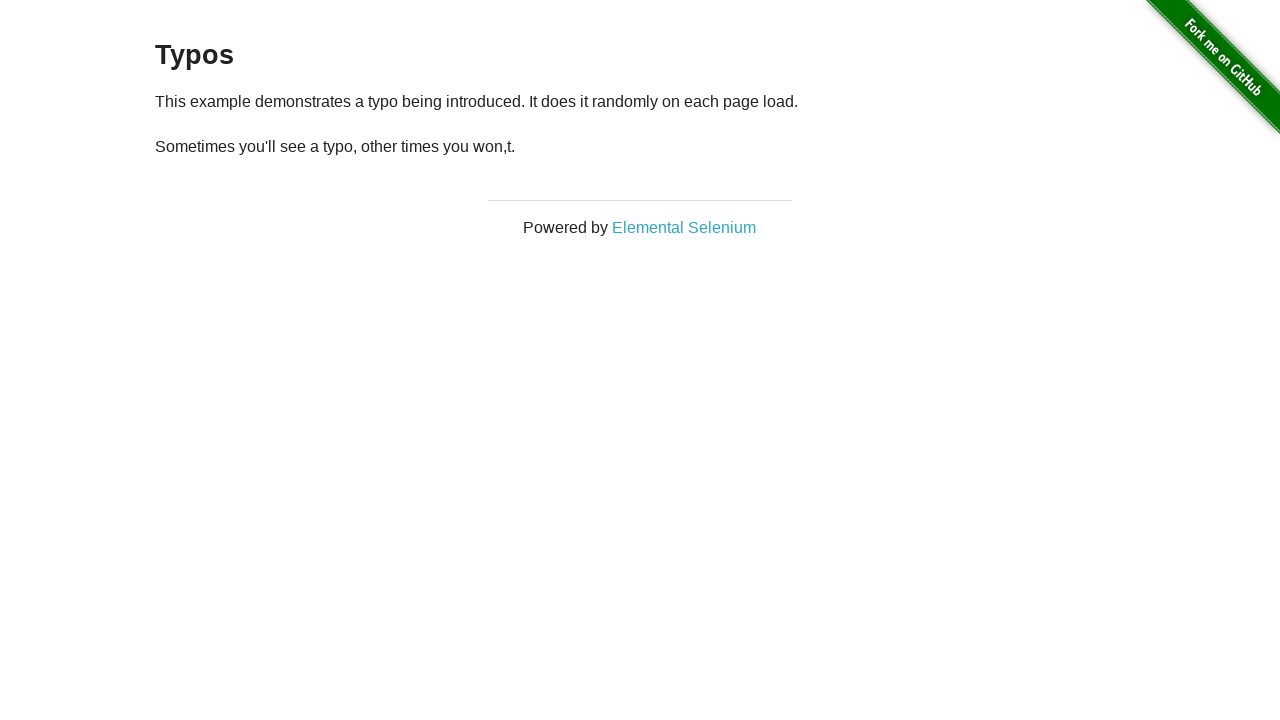

Reloaded typos page (iteration 35/50)
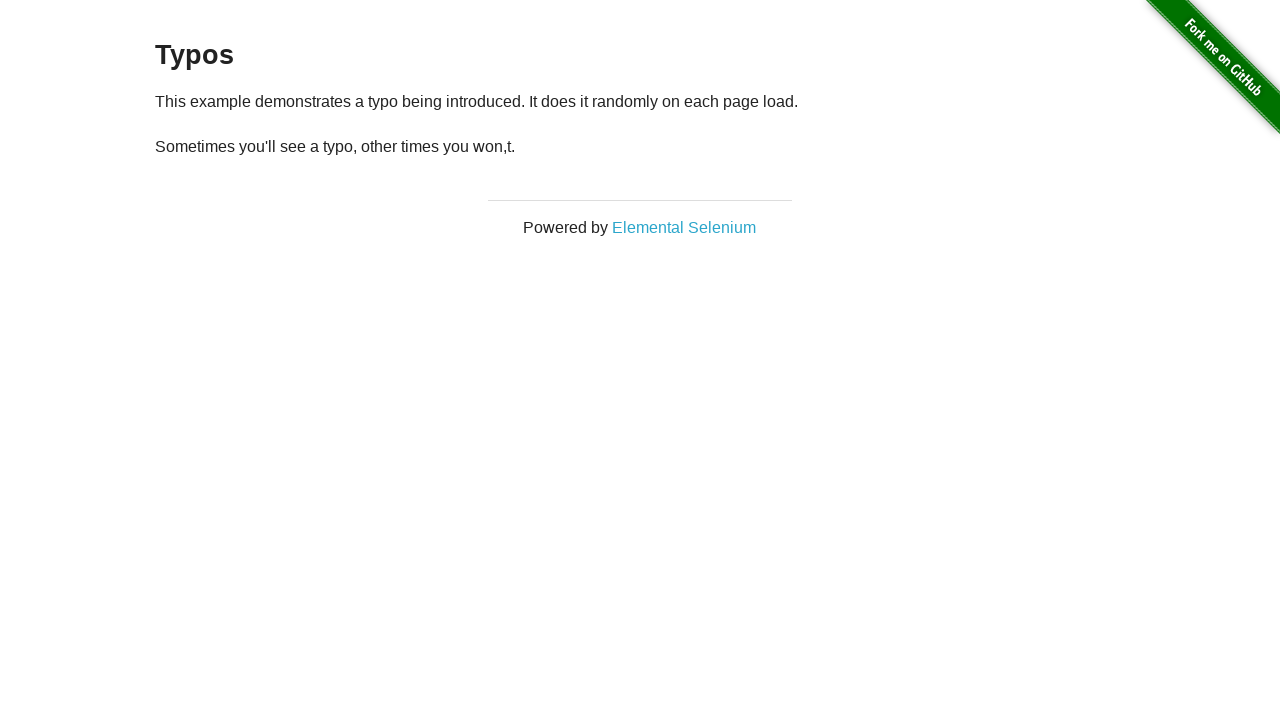

Waited for paragraph text to be visible
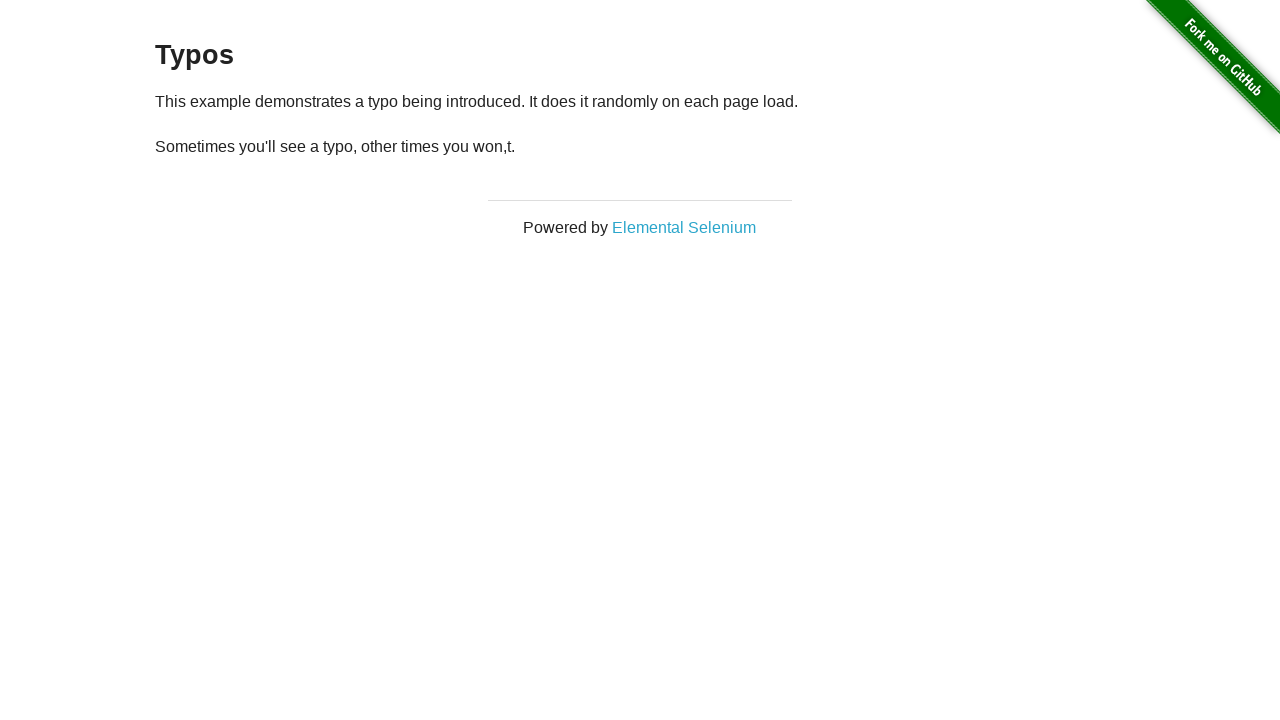

Retrieved paragraph text: '
  Sometimes you'll see a typo, other times you won,t.
'
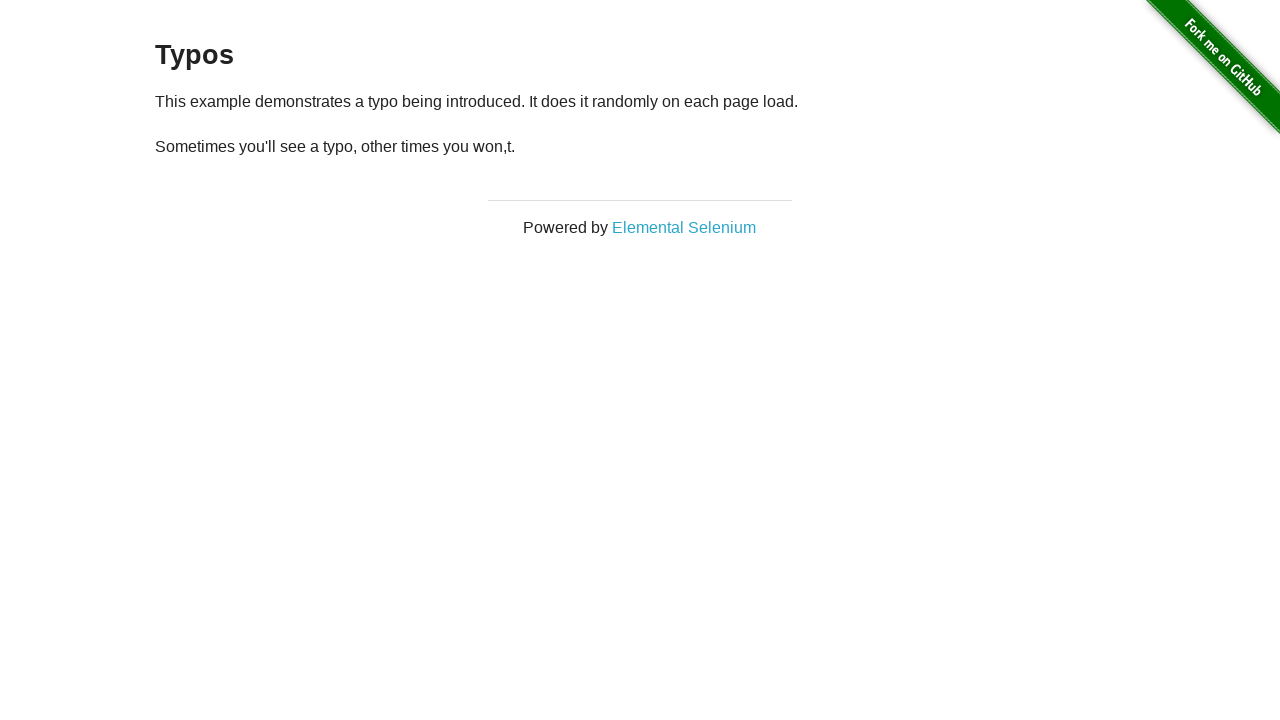

Iteration 35: Text mismatch detected - expected: 'Sometimes you'll see a typo, other times you won't.', got: '
  Sometimes you'll see a typo, other times you won,t.
'
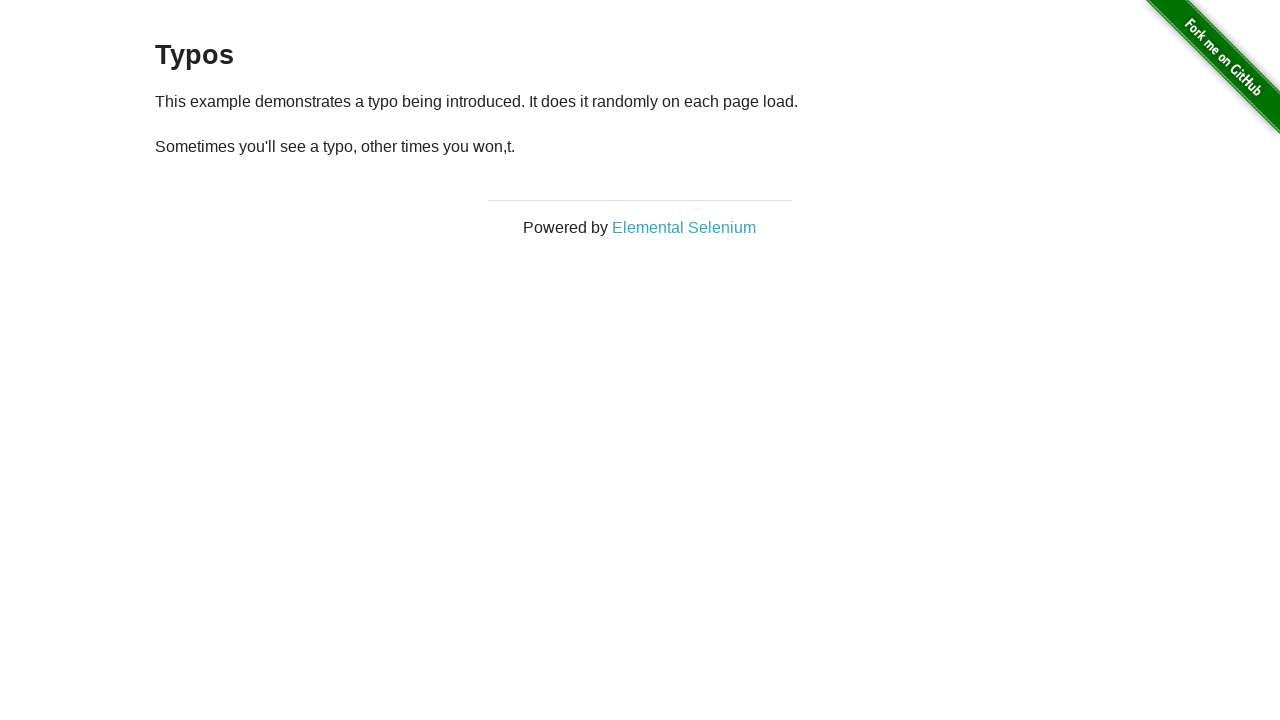

Reloaded typos page (iteration 36/50)
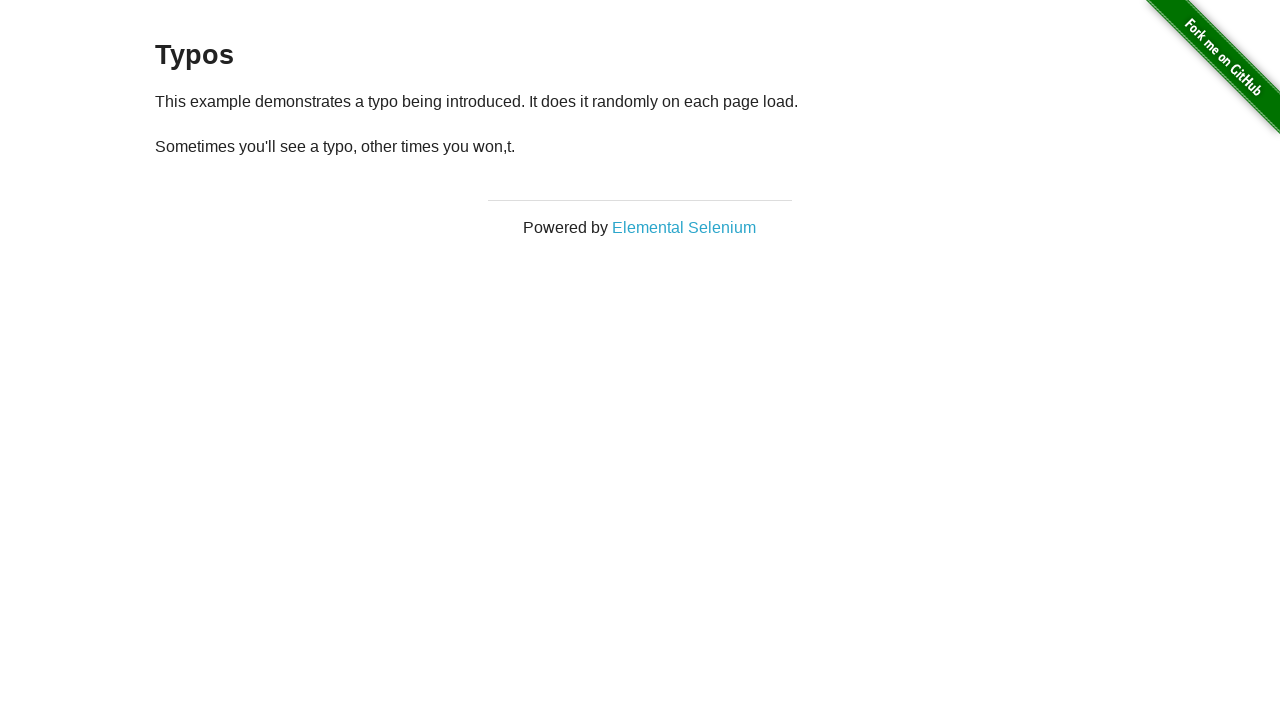

Waited for paragraph text to be visible
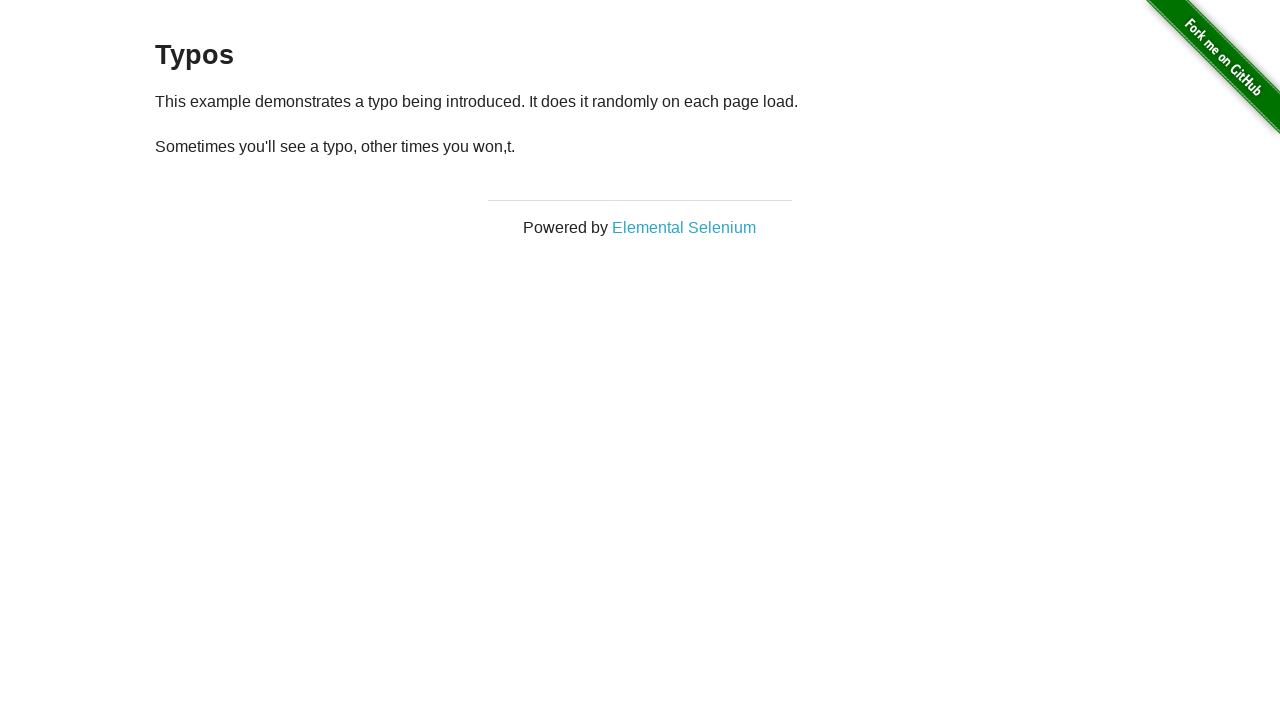

Retrieved paragraph text: '
  Sometimes you'll see a typo, other times you won,t.
'
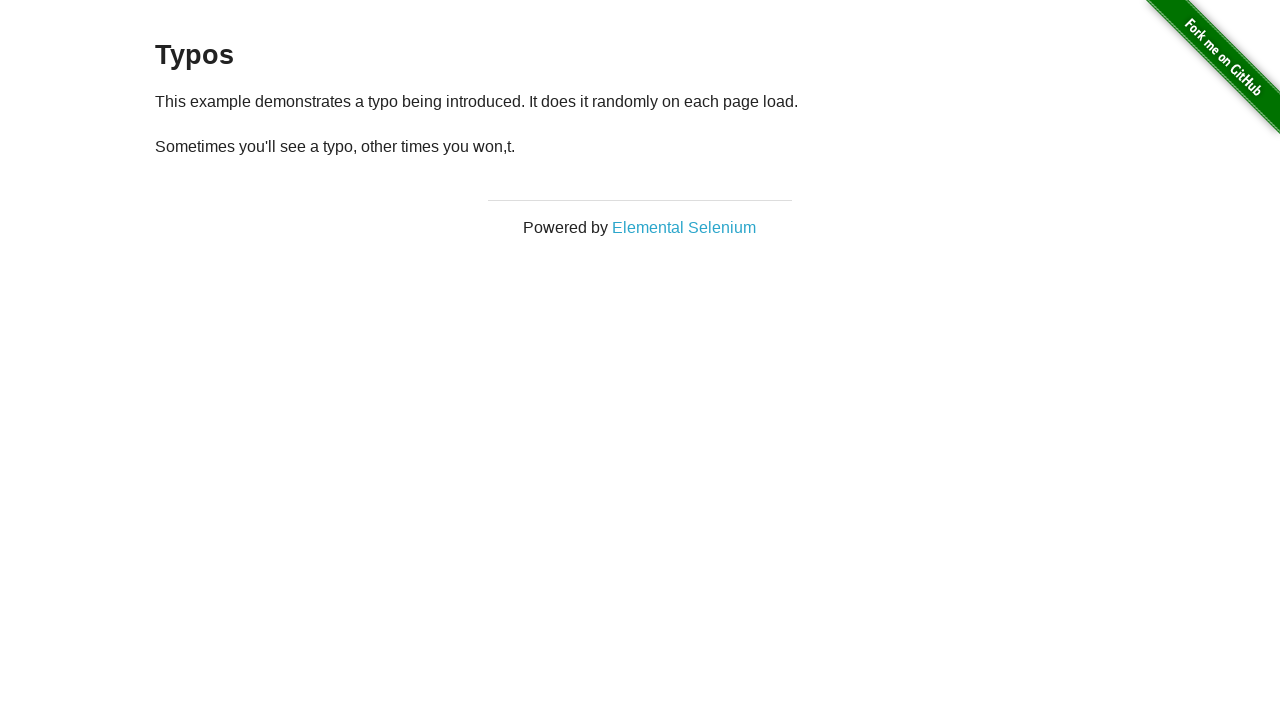

Iteration 36: Text mismatch detected - expected: 'Sometimes you'll see a typo, other times you won't.', got: '
  Sometimes you'll see a typo, other times you won,t.
'
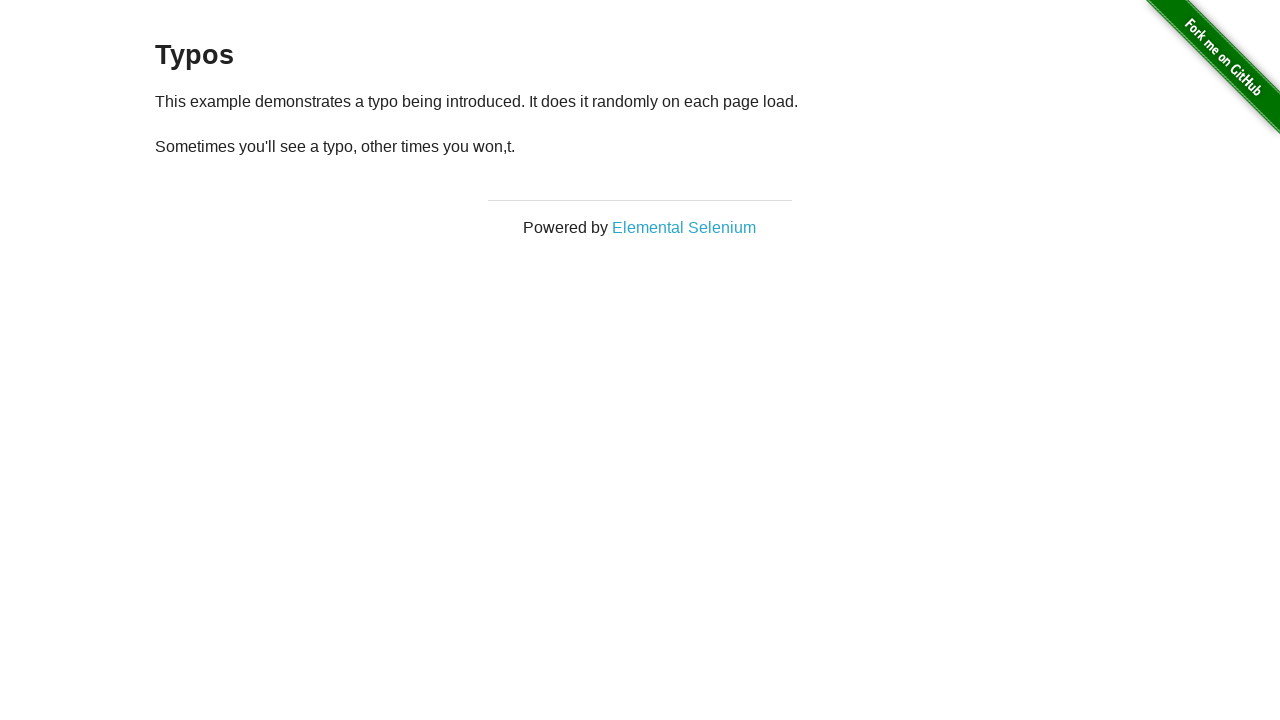

Reloaded typos page (iteration 37/50)
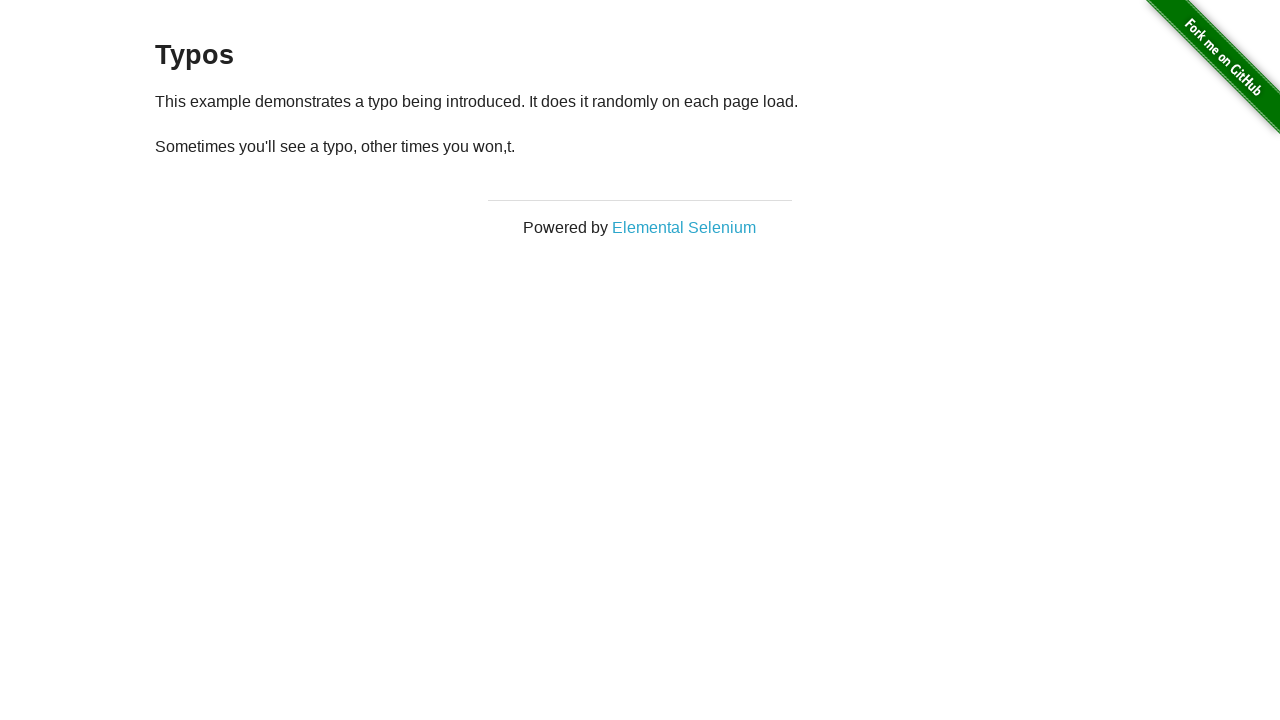

Waited for paragraph text to be visible
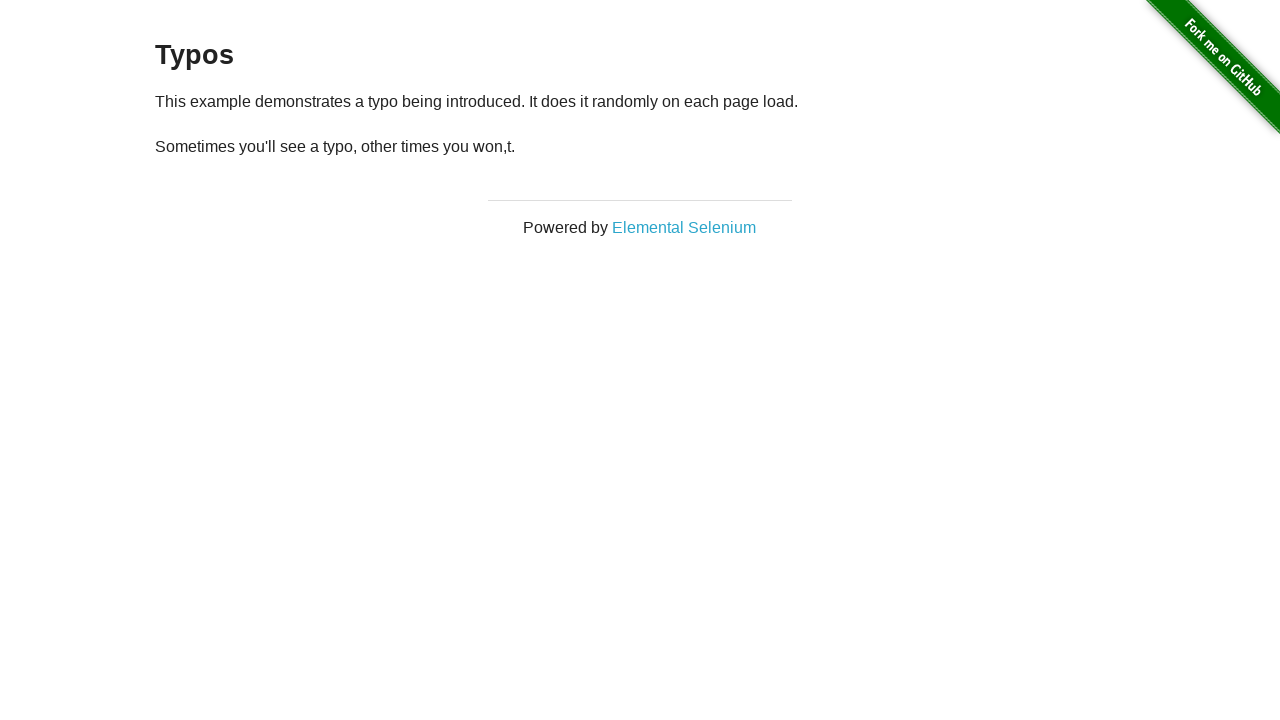

Retrieved paragraph text: '
  Sometimes you'll see a typo, other times you won,t.
'
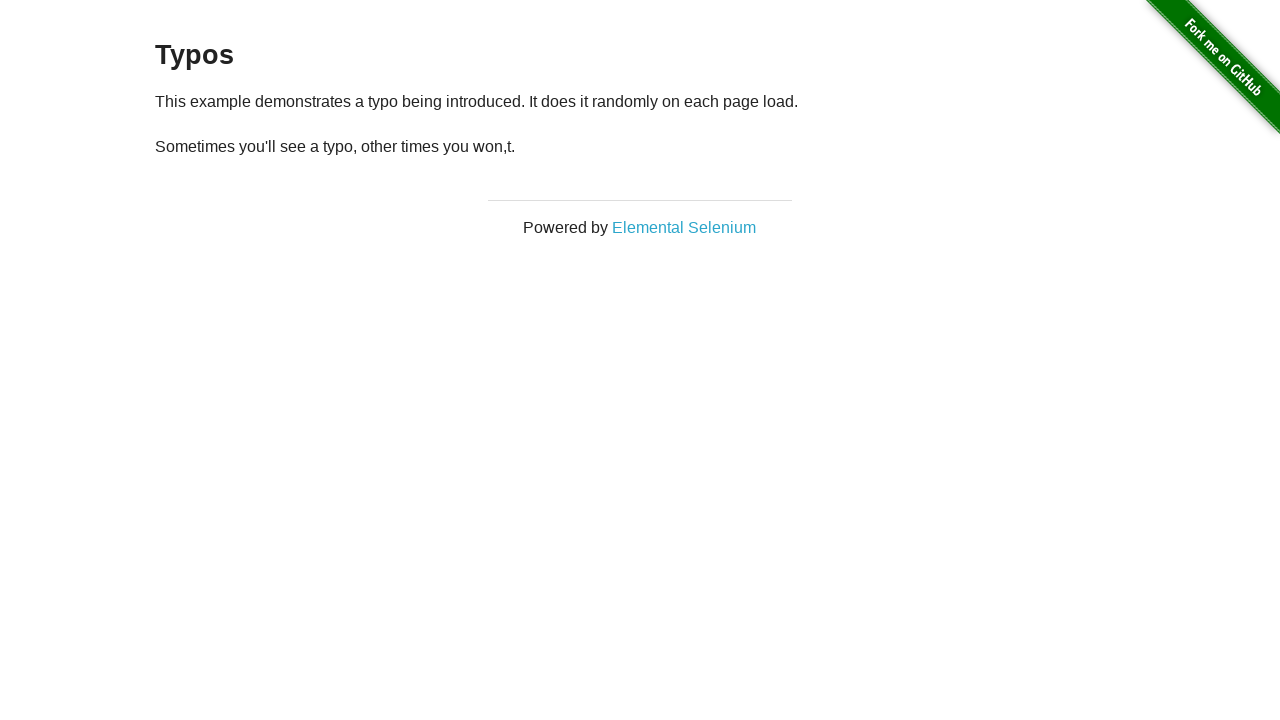

Iteration 37: Text mismatch detected - expected: 'Sometimes you'll see a typo, other times you won't.', got: '
  Sometimes you'll see a typo, other times you won,t.
'
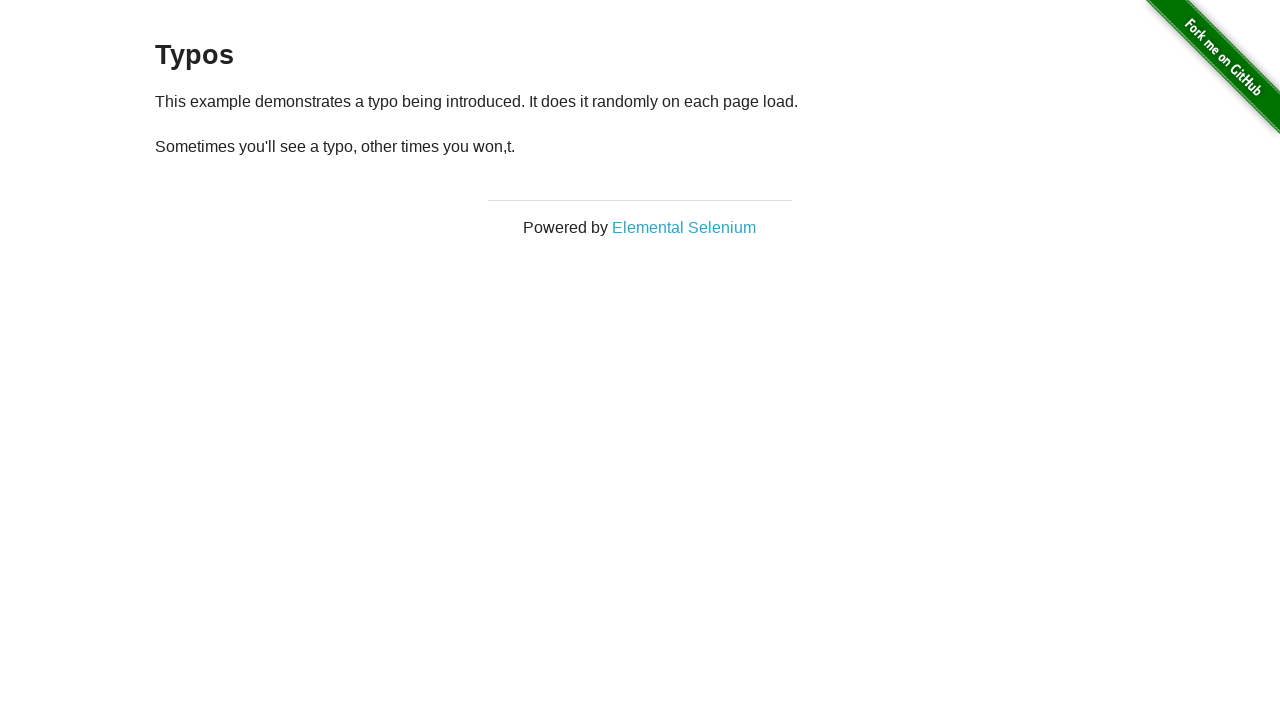

Reloaded typos page (iteration 38/50)
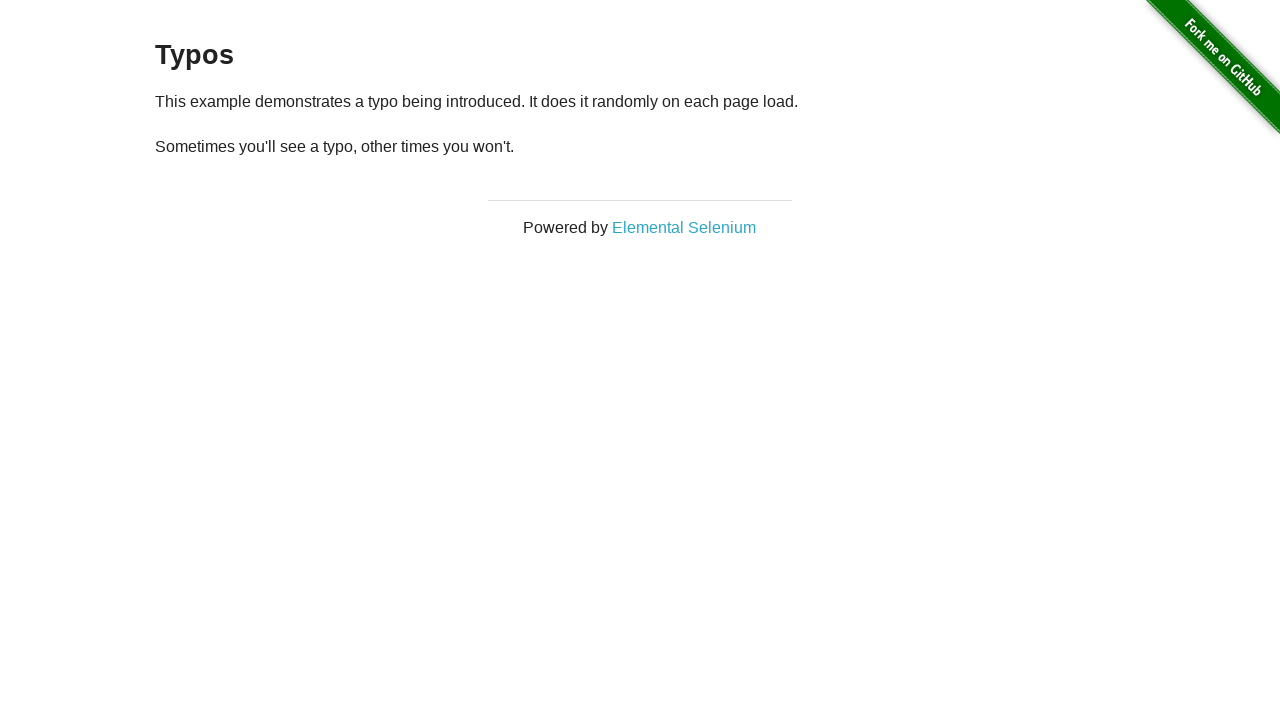

Waited for paragraph text to be visible
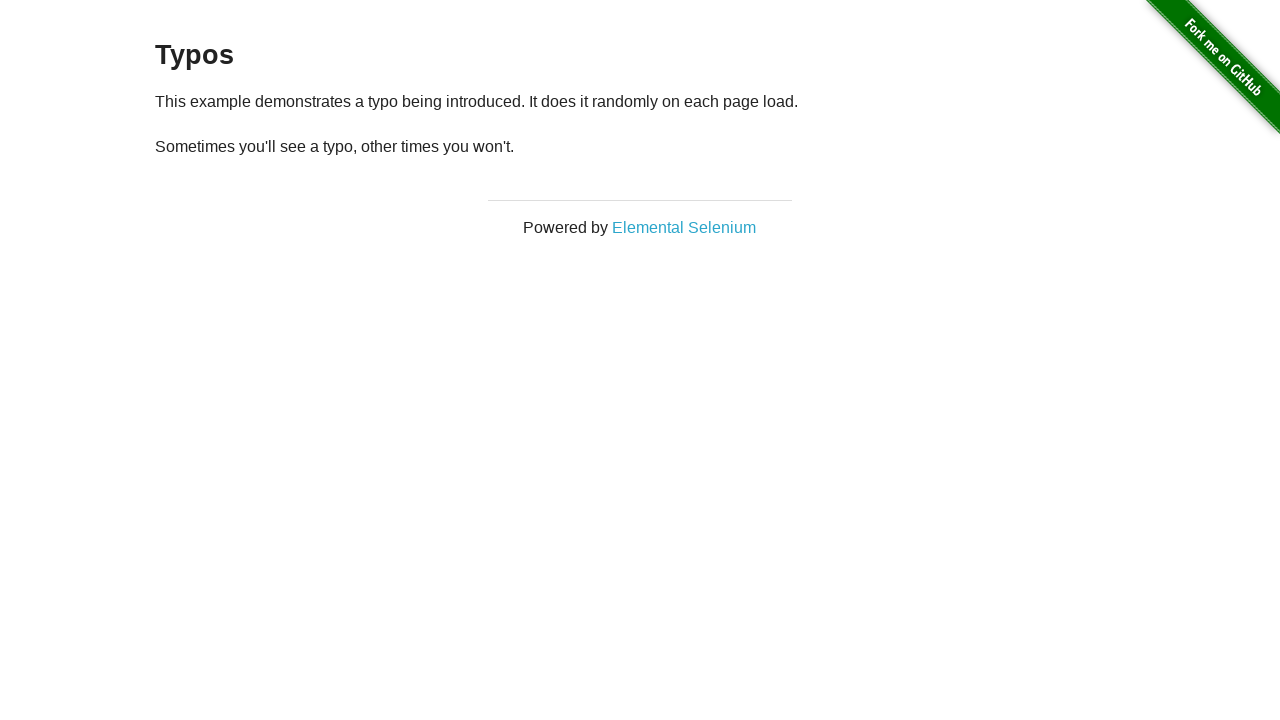

Retrieved paragraph text: '
  Sometimes you'll see a typo, other times you won't.
'
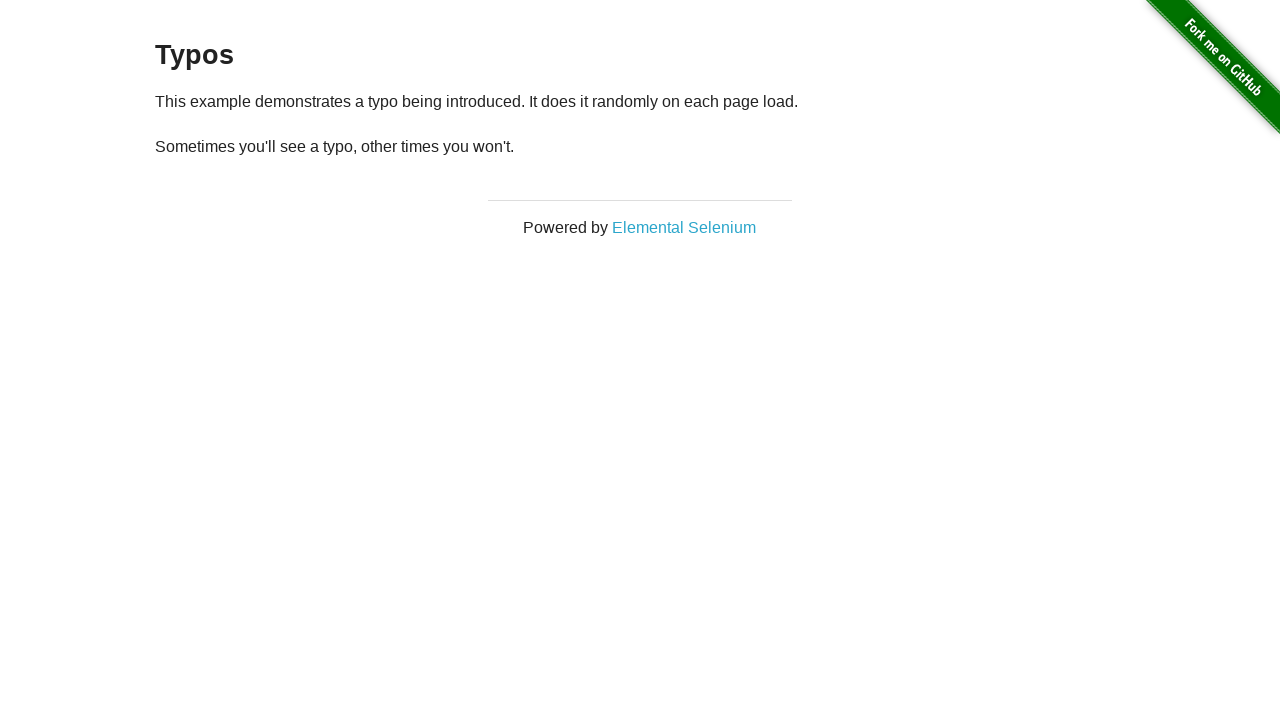

Iteration 38: Text mismatch detected - expected: 'Sometimes you'll see a typo, other times you won't.', got: '
  Sometimes you'll see a typo, other times you won't.
'
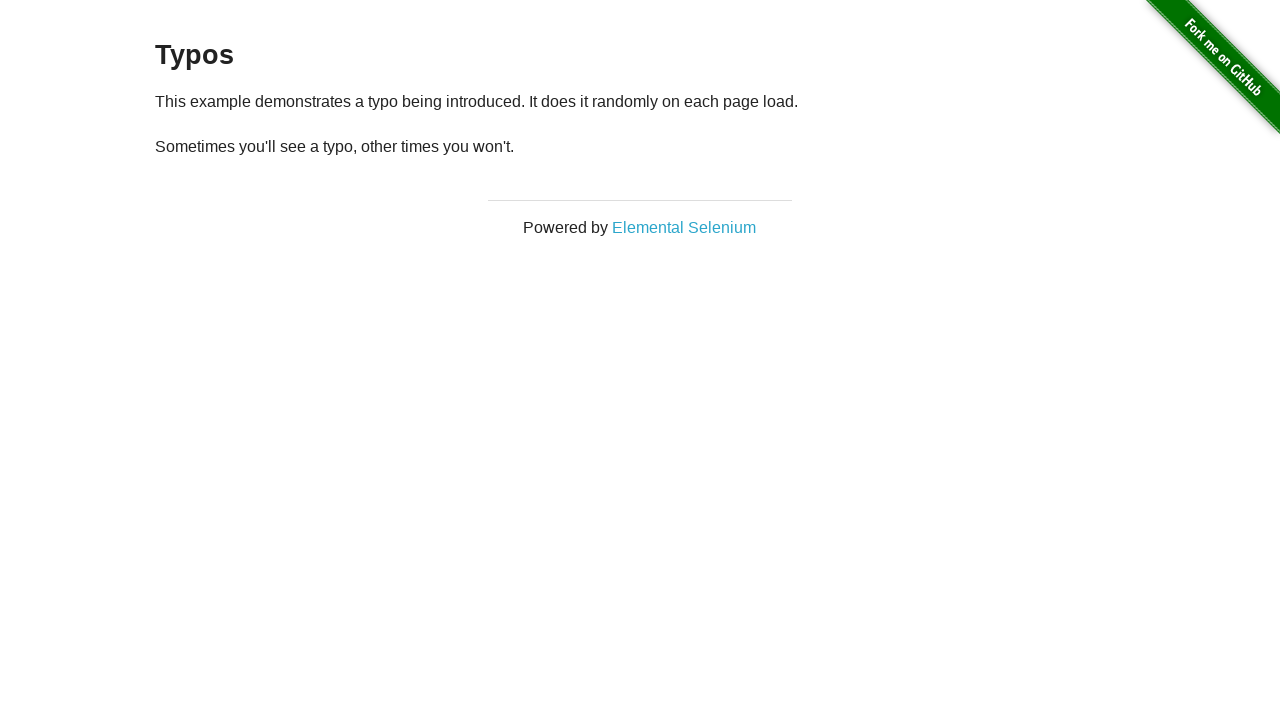

Reloaded typos page (iteration 39/50)
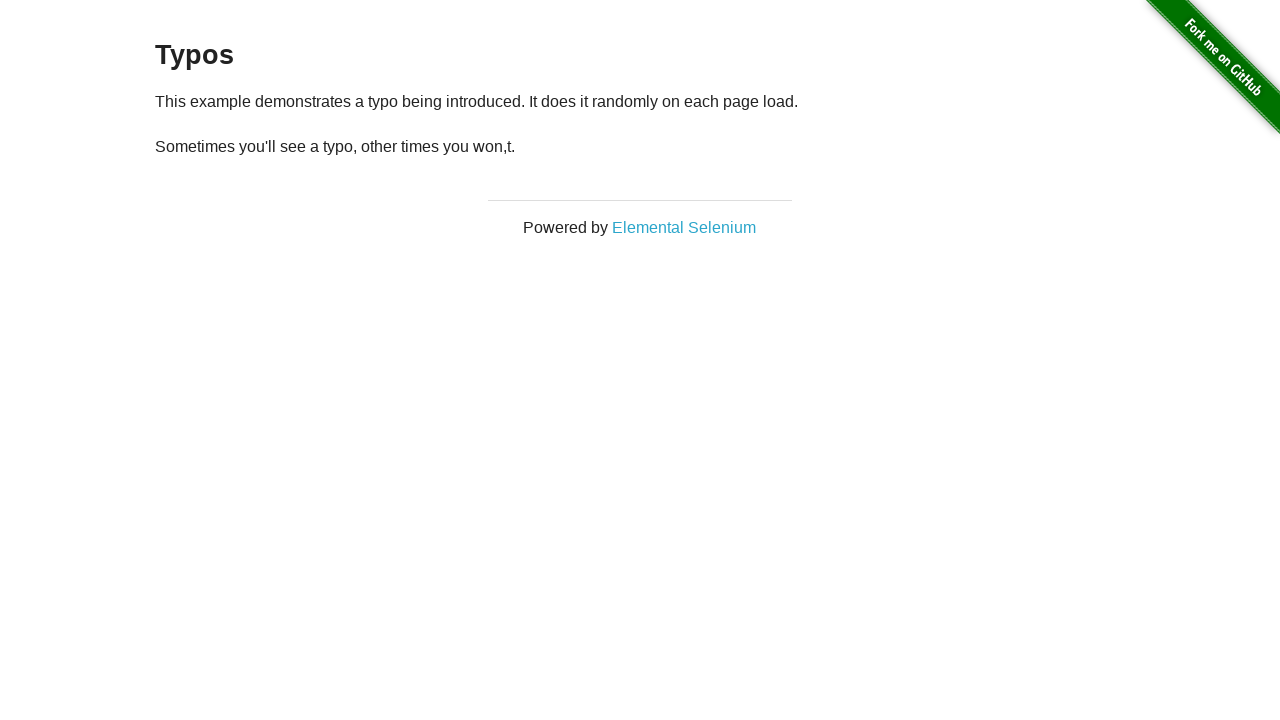

Waited for paragraph text to be visible
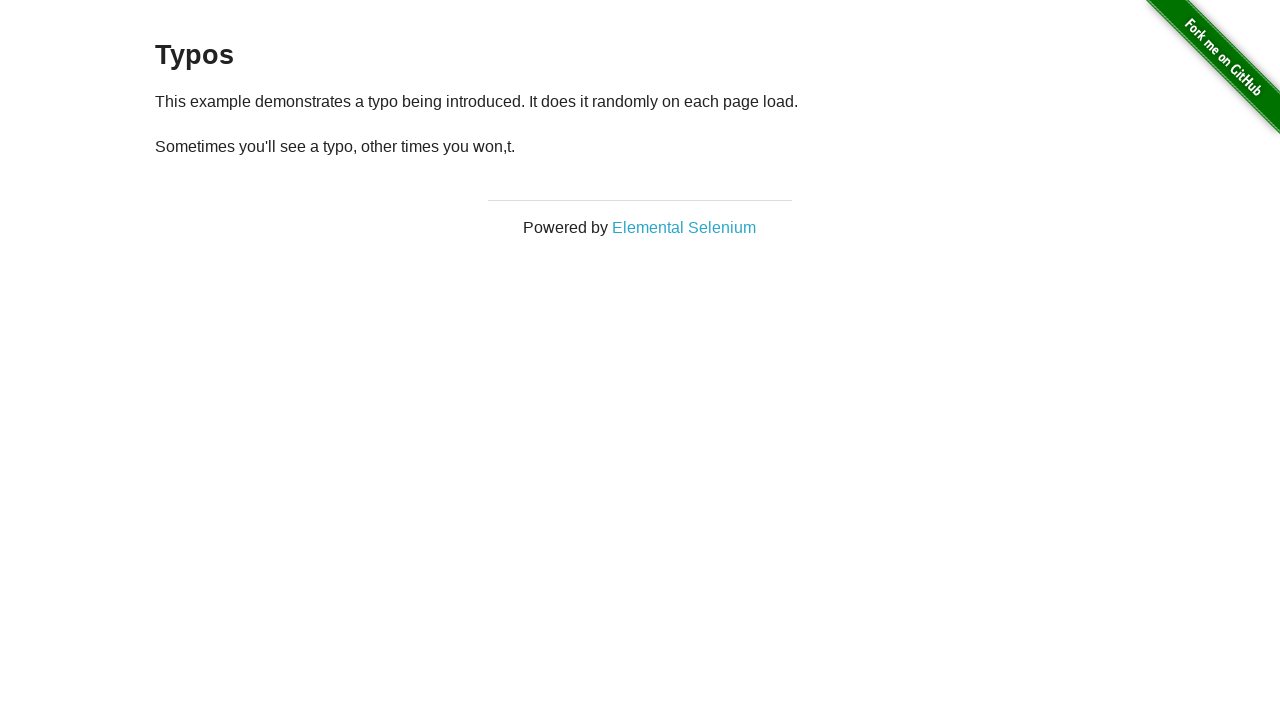

Retrieved paragraph text: '
  Sometimes you'll see a typo, other times you won,t.
'
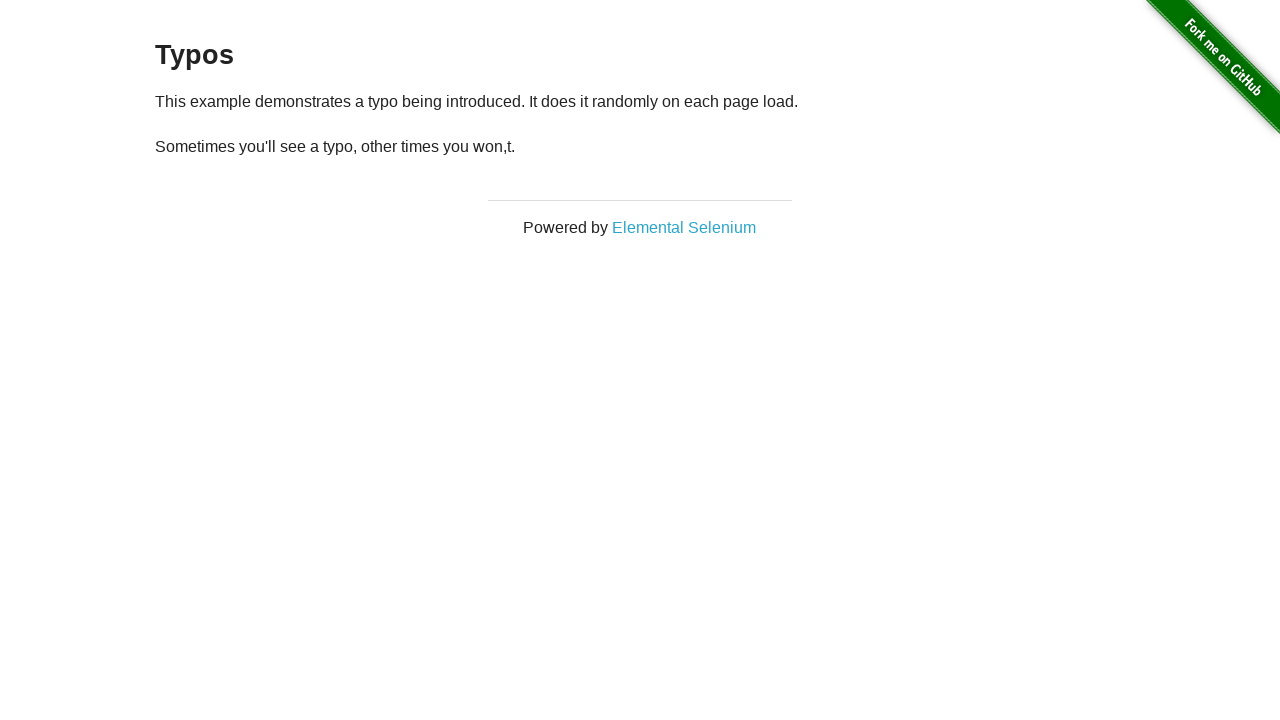

Iteration 39: Text mismatch detected - expected: 'Sometimes you'll see a typo, other times you won't.', got: '
  Sometimes you'll see a typo, other times you won,t.
'
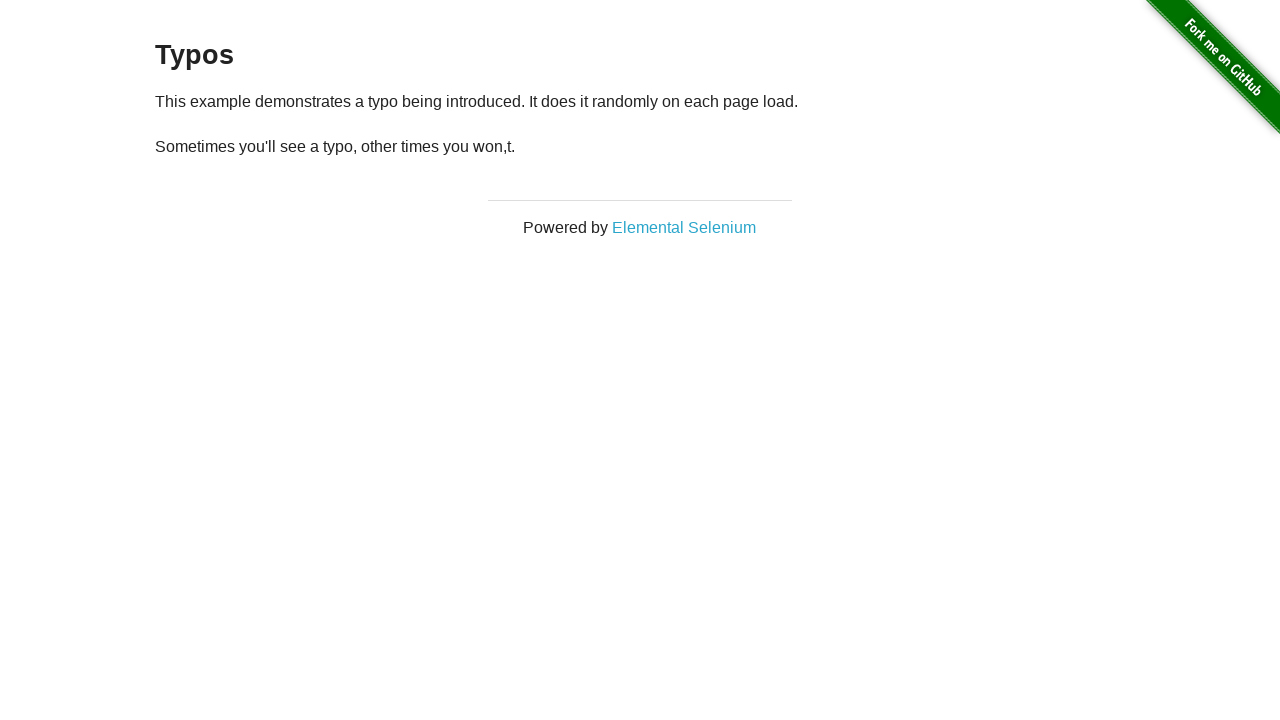

Reloaded typos page (iteration 40/50)
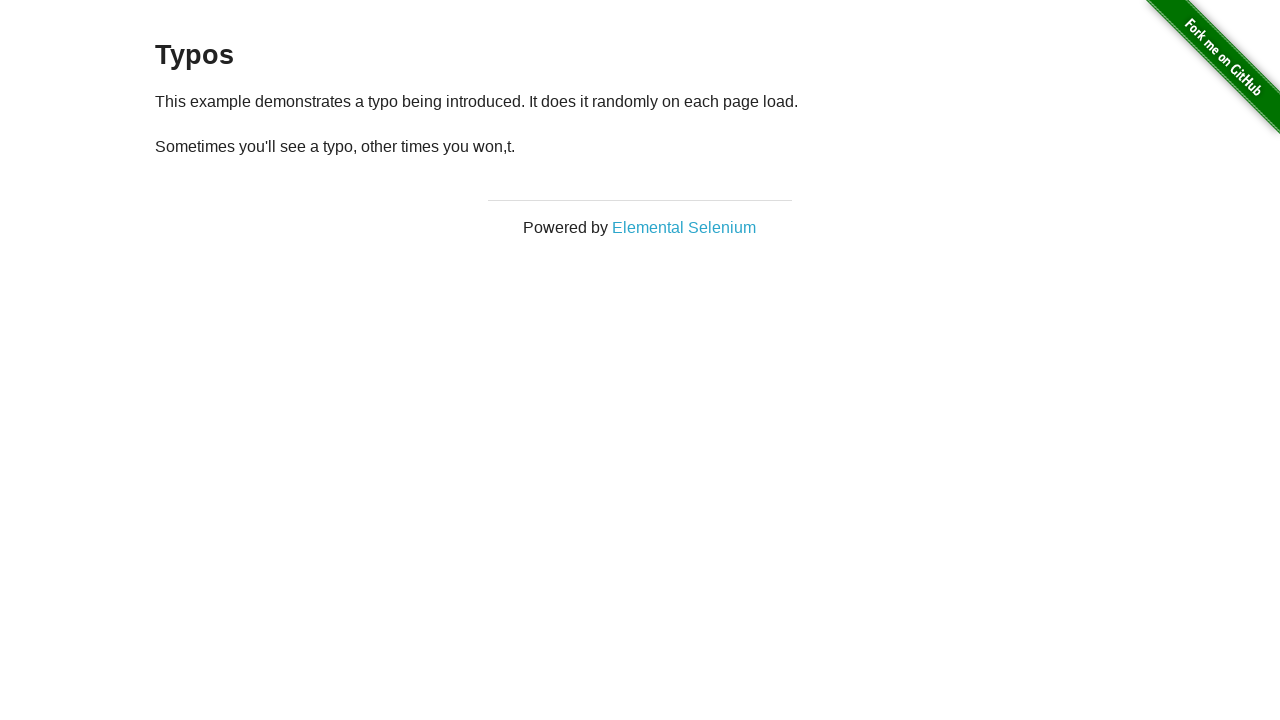

Waited for paragraph text to be visible
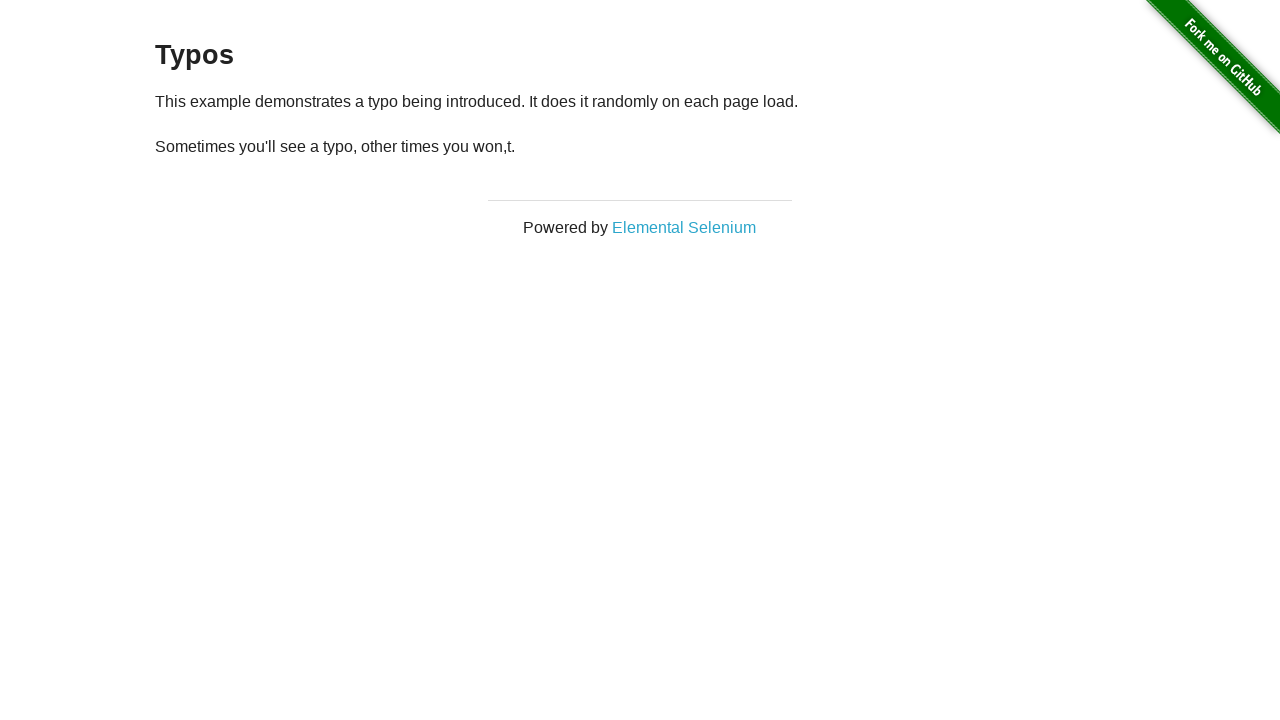

Retrieved paragraph text: '
  Sometimes you'll see a typo, other times you won,t.
'
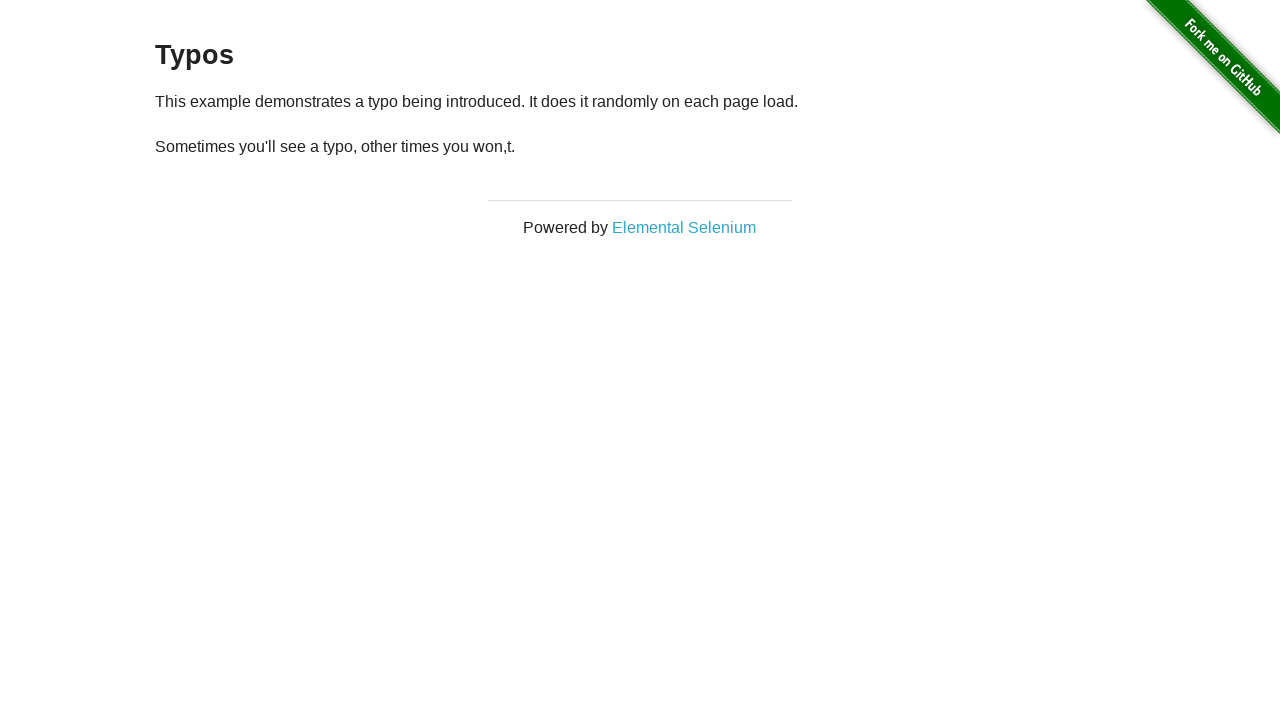

Iteration 40: Text mismatch detected - expected: 'Sometimes you'll see a typo, other times you won't.', got: '
  Sometimes you'll see a typo, other times you won,t.
'
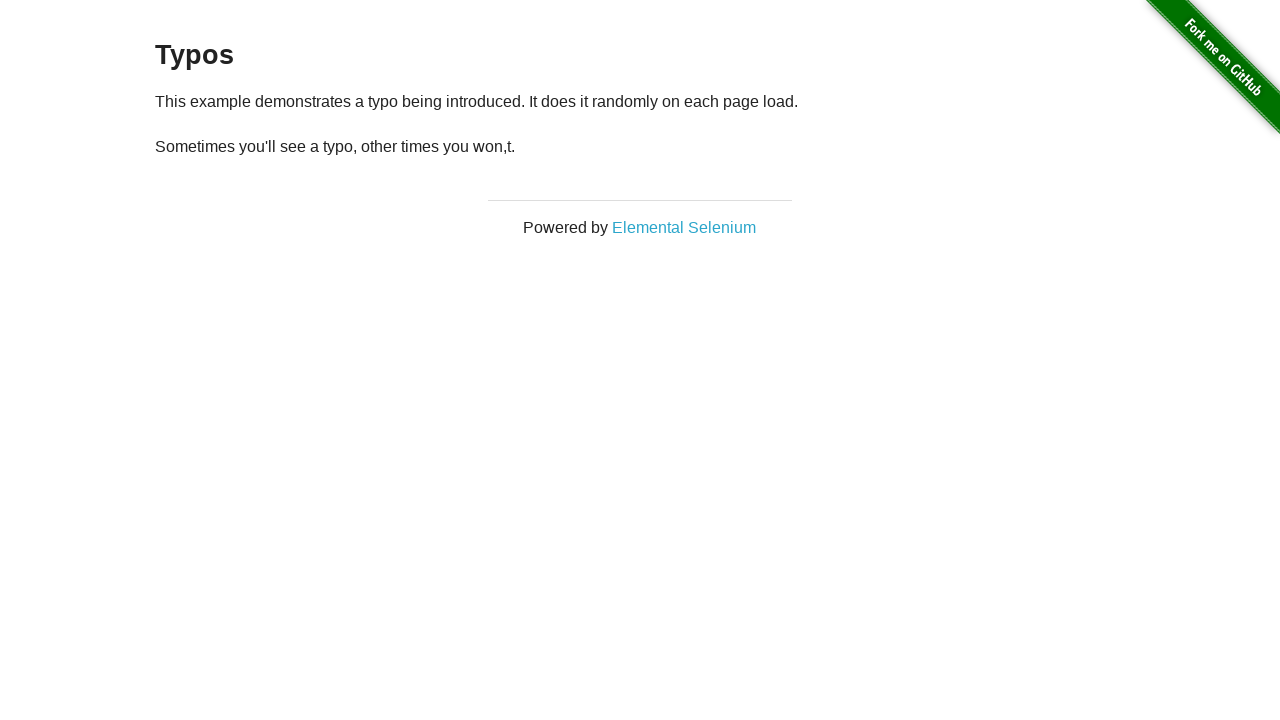

Reloaded typos page (iteration 41/50)
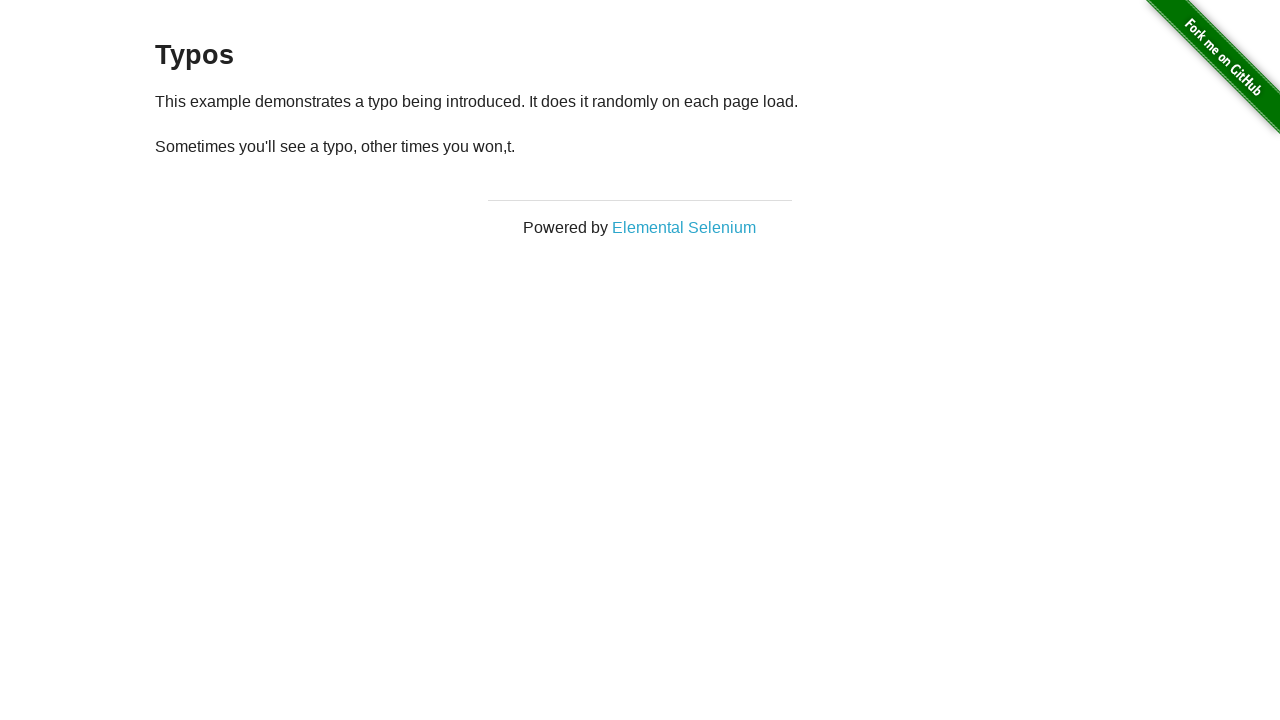

Waited for paragraph text to be visible
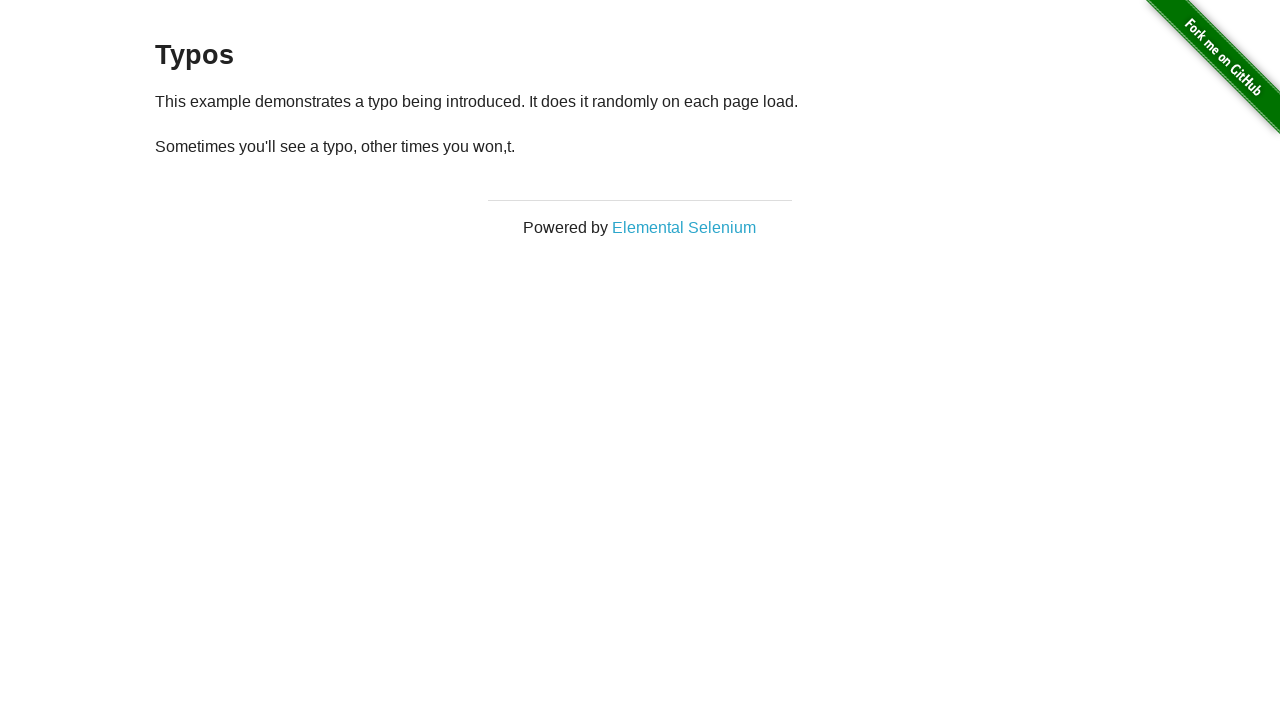

Retrieved paragraph text: '
  Sometimes you'll see a typo, other times you won,t.
'
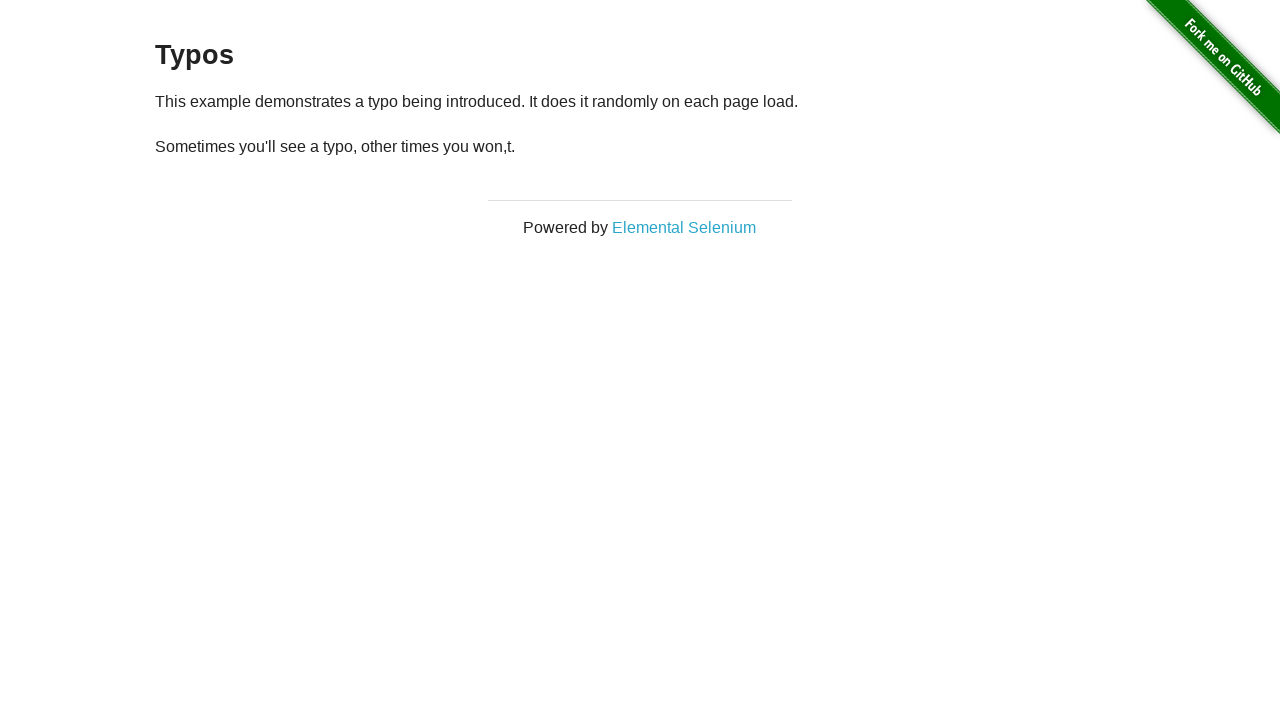

Iteration 41: Text mismatch detected - expected: 'Sometimes you'll see a typo, other times you won't.', got: '
  Sometimes you'll see a typo, other times you won,t.
'
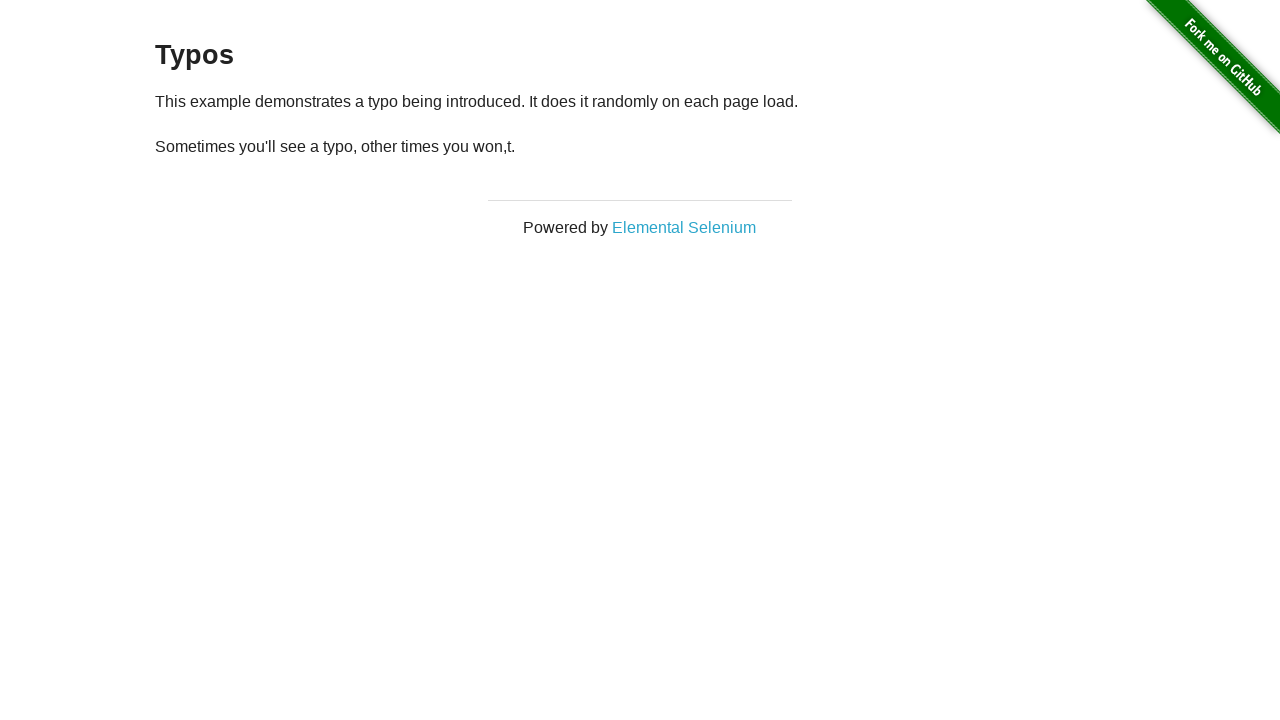

Reloaded typos page (iteration 42/50)
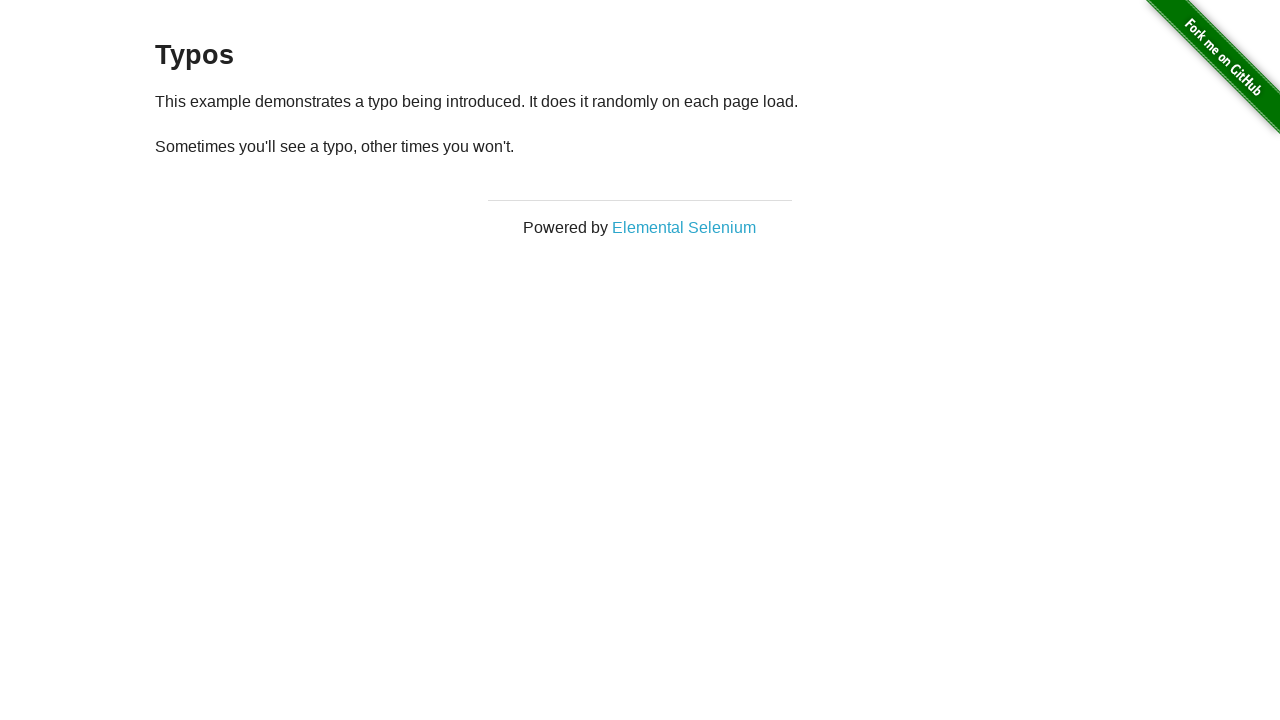

Waited for paragraph text to be visible
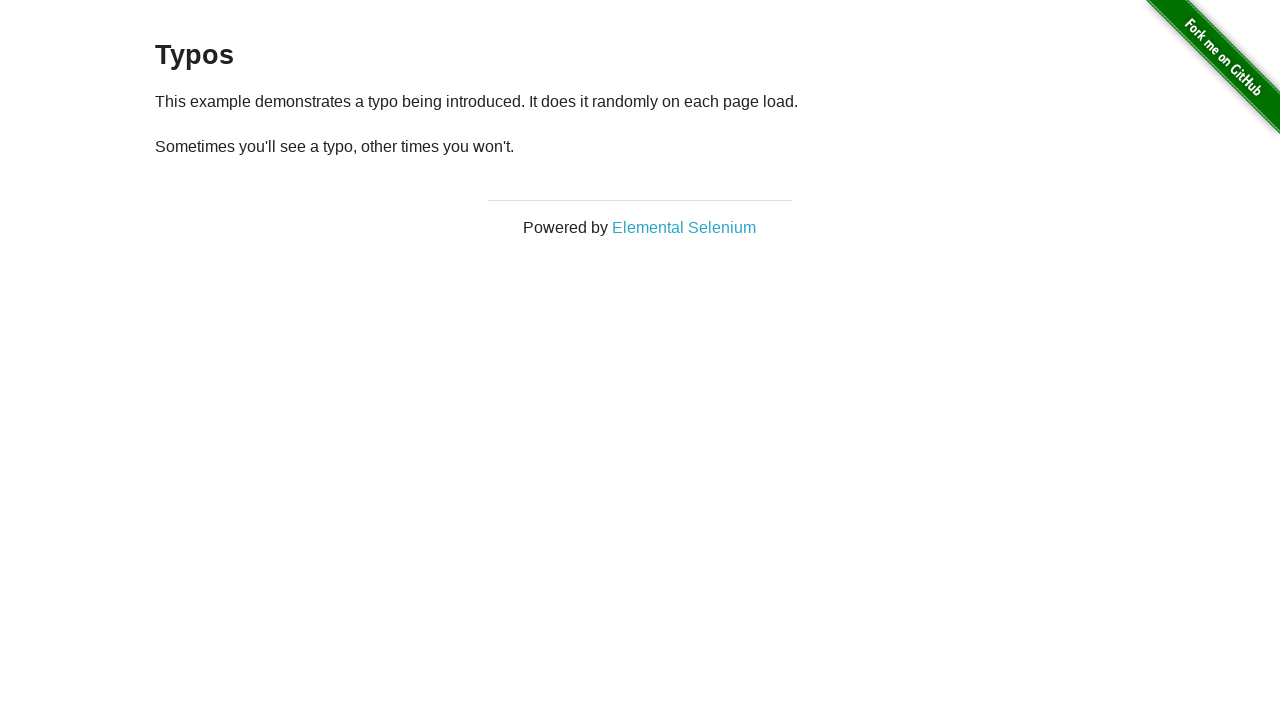

Retrieved paragraph text: '
  Sometimes you'll see a typo, other times you won't.
'
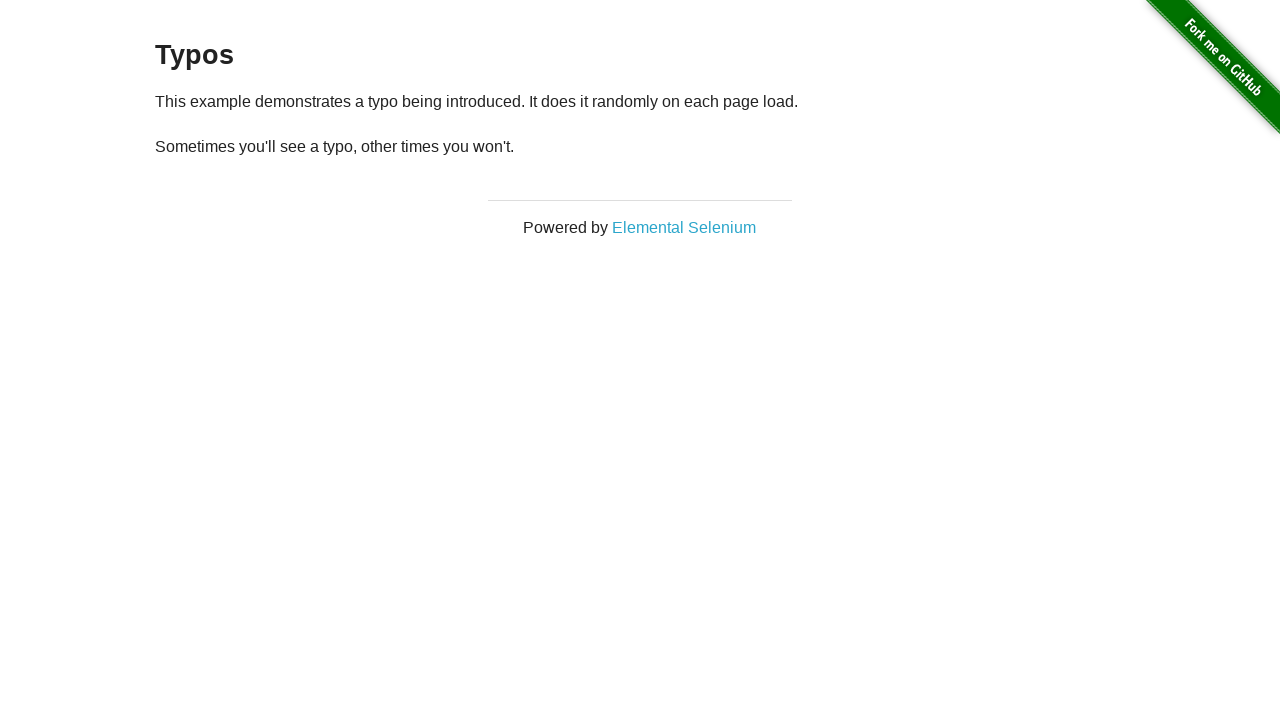

Iteration 42: Text mismatch detected - expected: 'Sometimes you'll see a typo, other times you won't.', got: '
  Sometimes you'll see a typo, other times you won't.
'
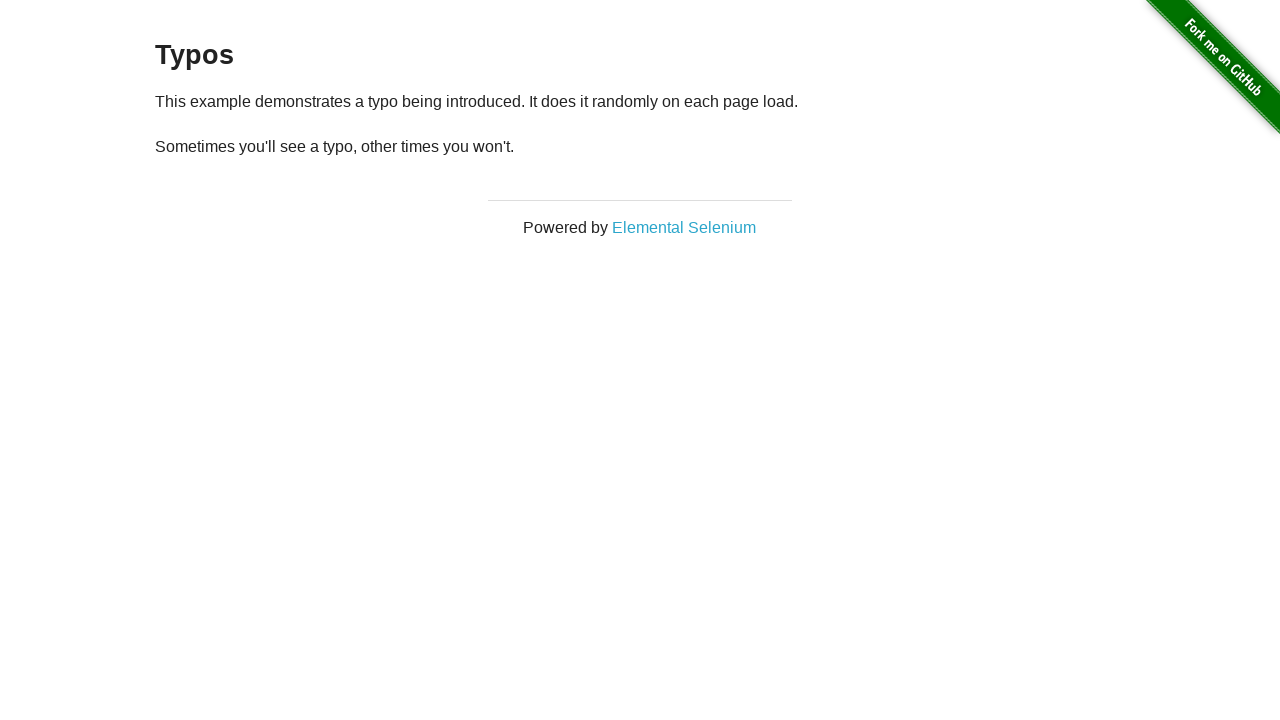

Reloaded typos page (iteration 43/50)
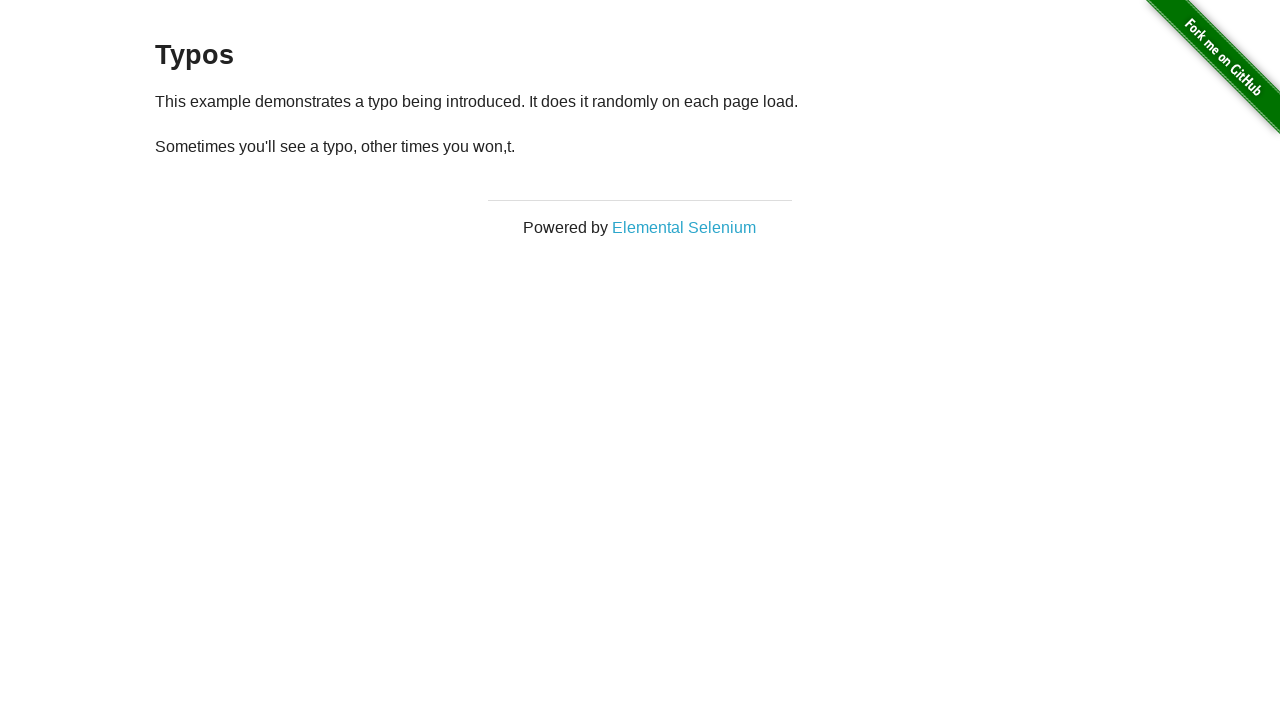

Waited for paragraph text to be visible
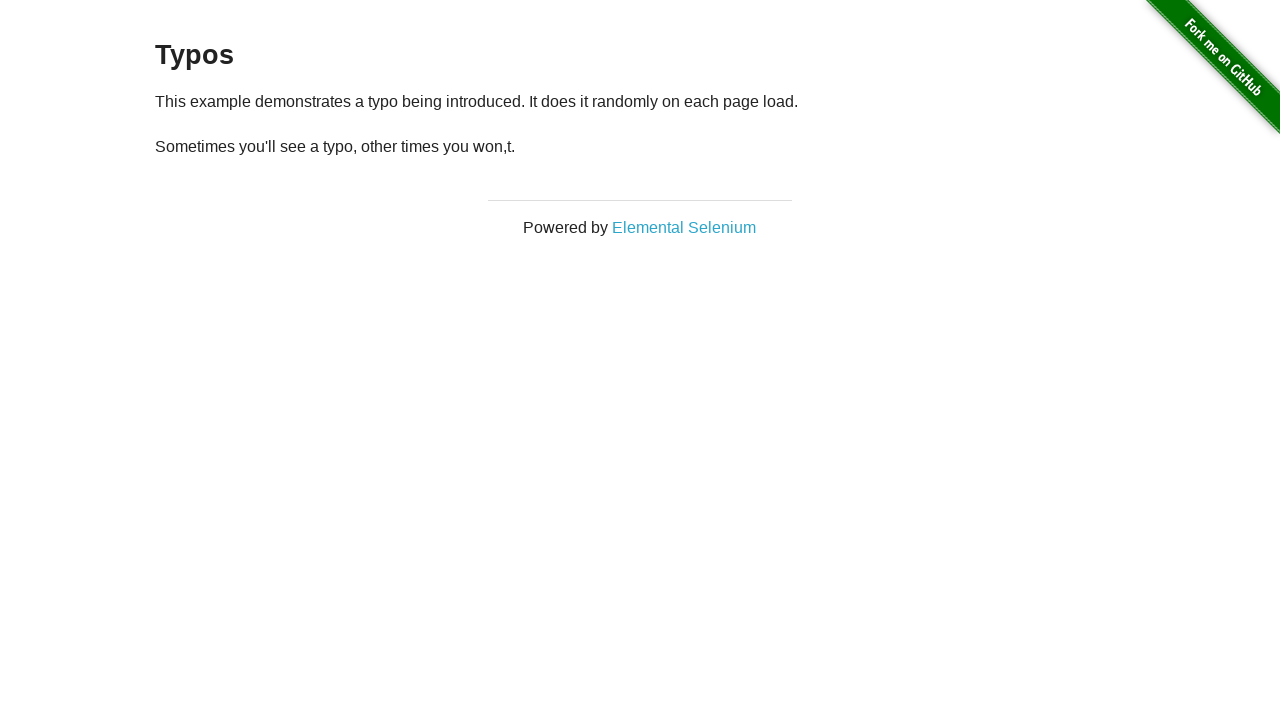

Retrieved paragraph text: '
  Sometimes you'll see a typo, other times you won,t.
'
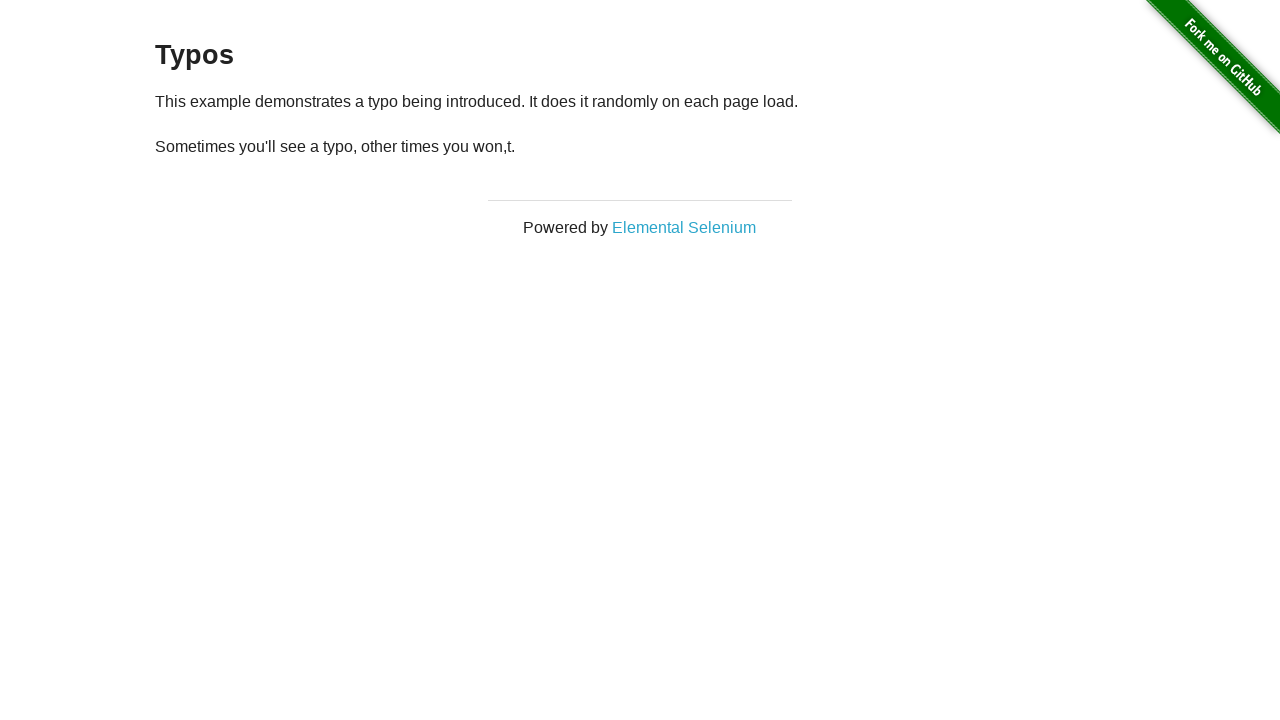

Iteration 43: Text mismatch detected - expected: 'Sometimes you'll see a typo, other times you won't.', got: '
  Sometimes you'll see a typo, other times you won,t.
'
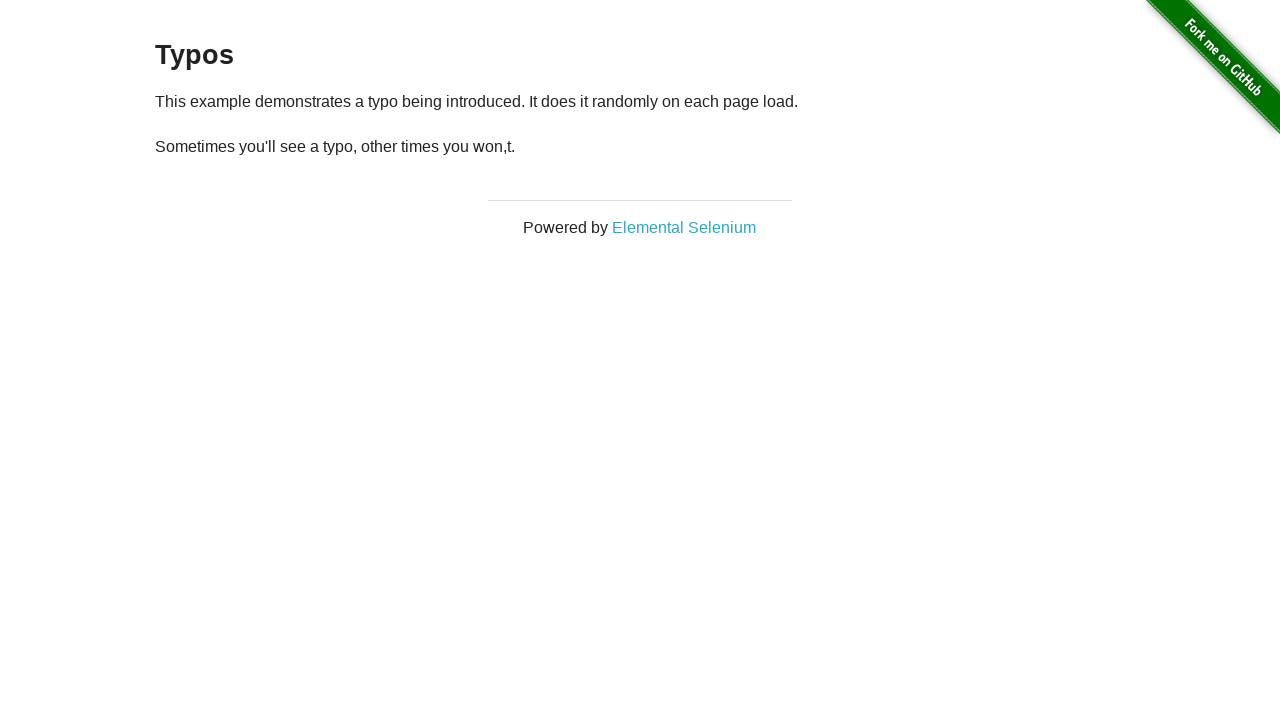

Reloaded typos page (iteration 44/50)
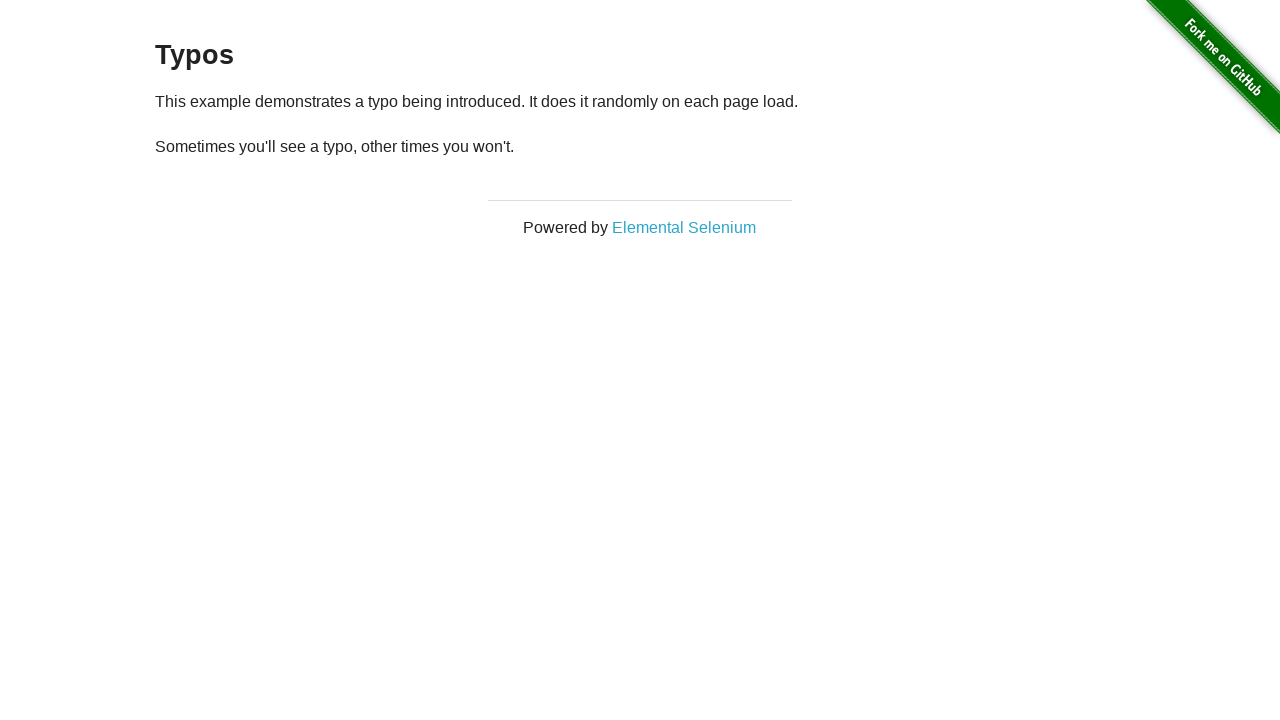

Waited for paragraph text to be visible
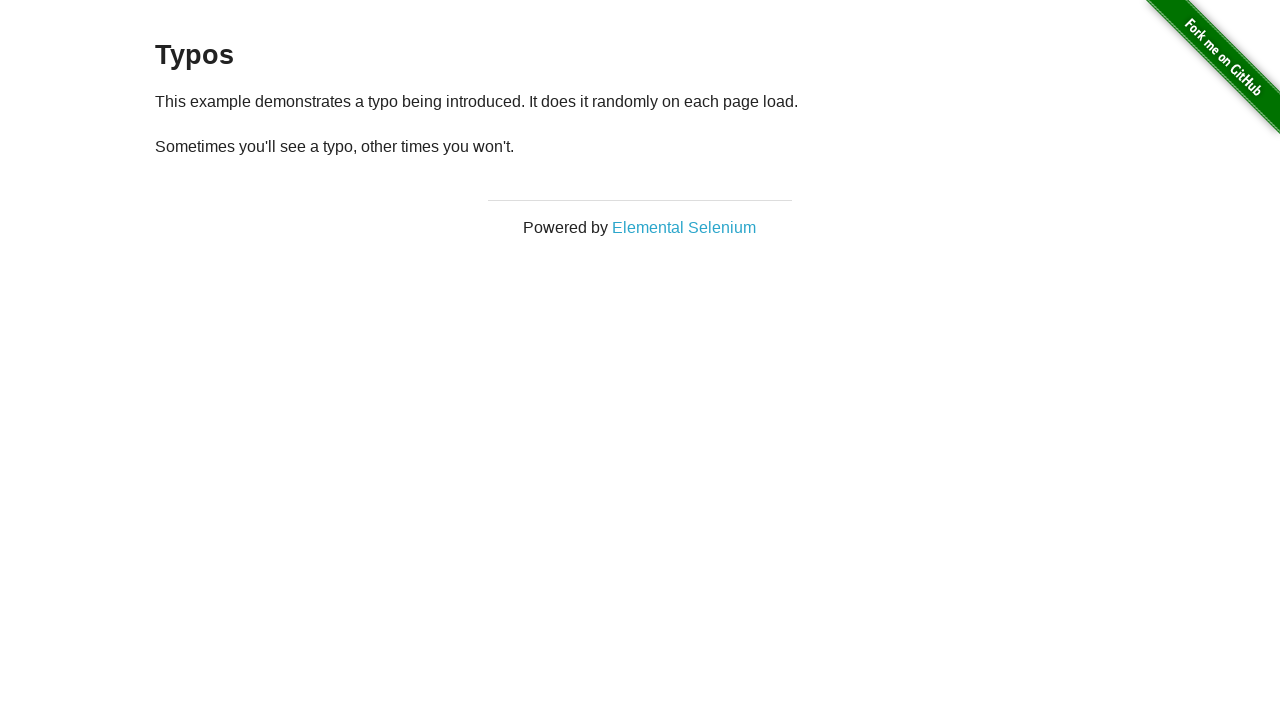

Retrieved paragraph text: '
  Sometimes you'll see a typo, other times you won't.
'
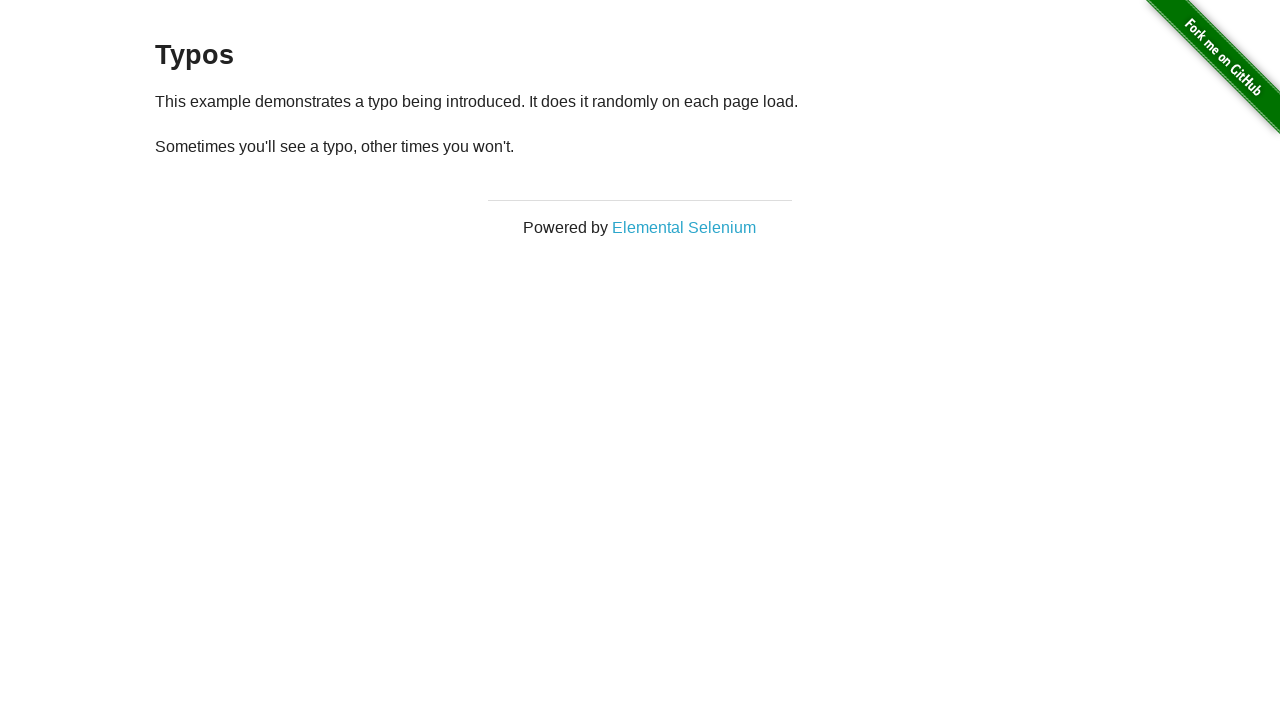

Iteration 44: Text mismatch detected - expected: 'Sometimes you'll see a typo, other times you won't.', got: '
  Sometimes you'll see a typo, other times you won't.
'
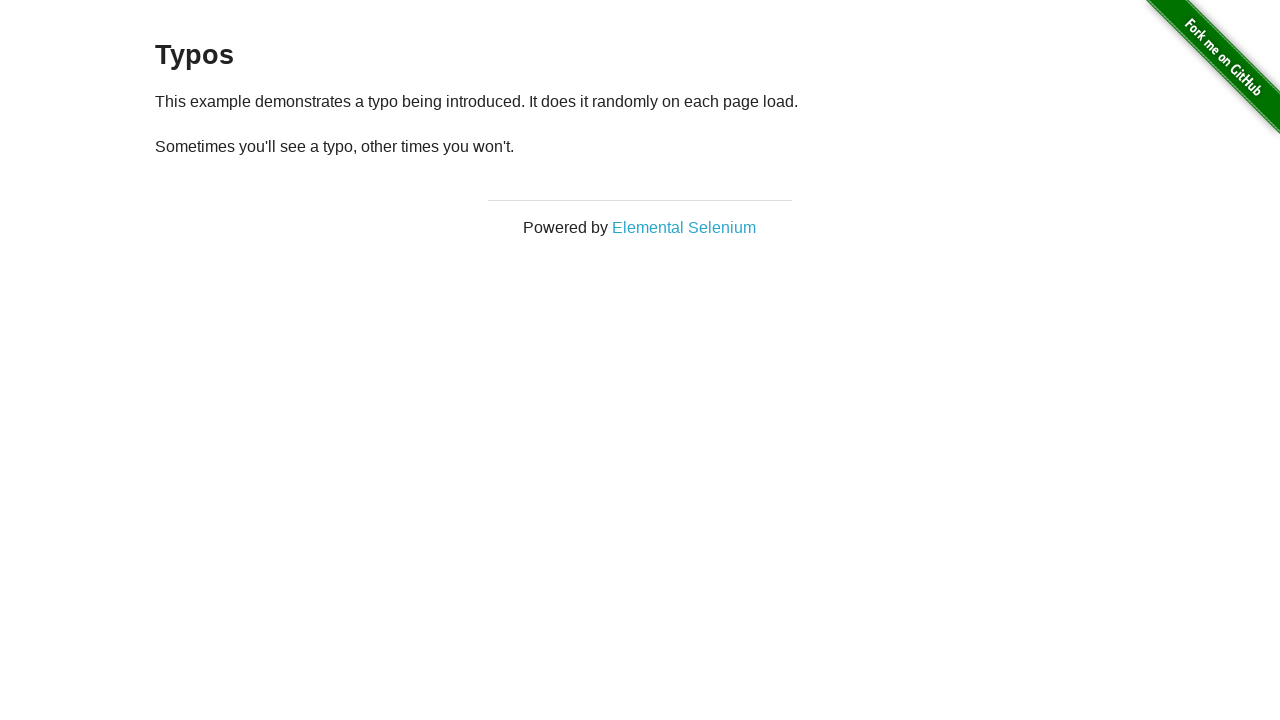

Reloaded typos page (iteration 45/50)
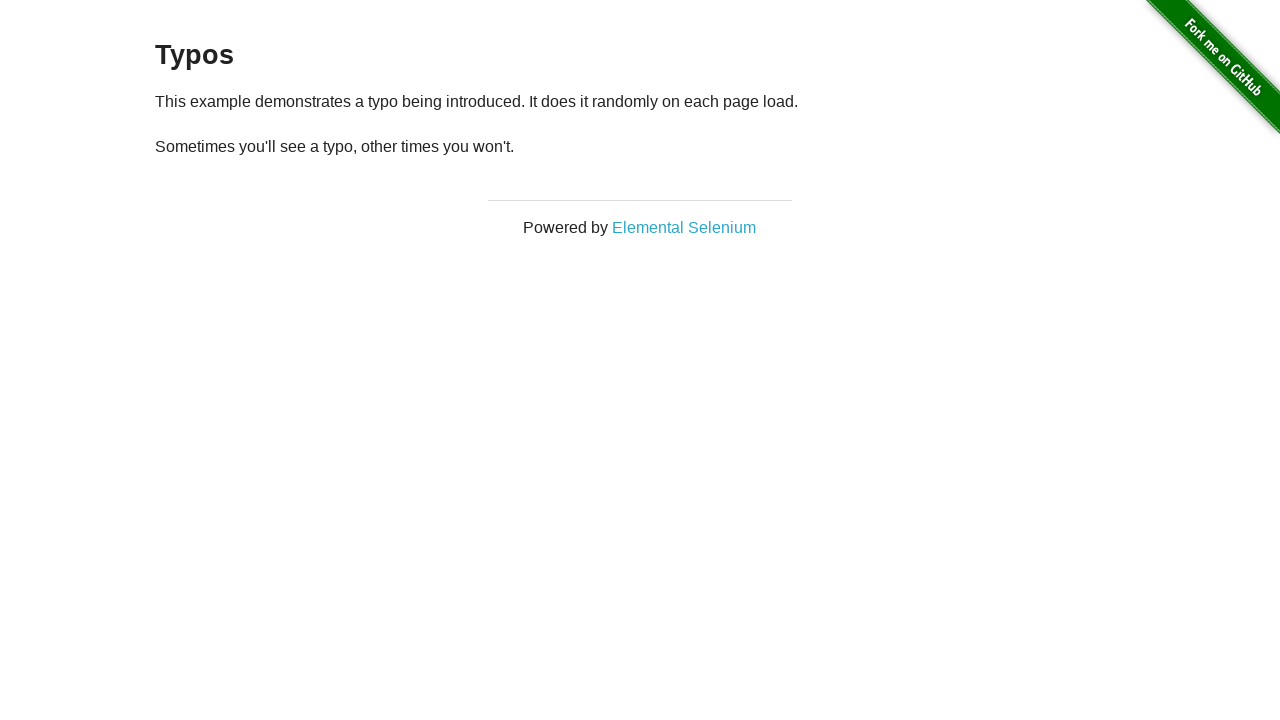

Waited for paragraph text to be visible
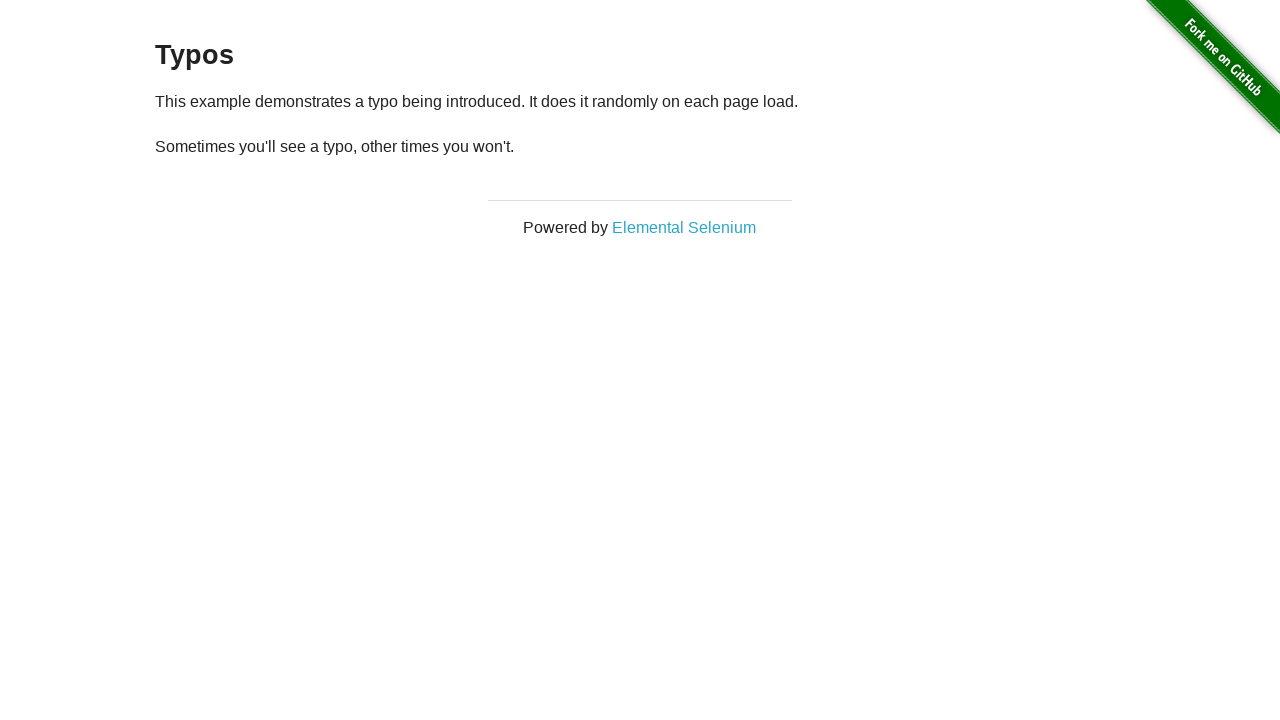

Retrieved paragraph text: '
  Sometimes you'll see a typo, other times you won't.
'
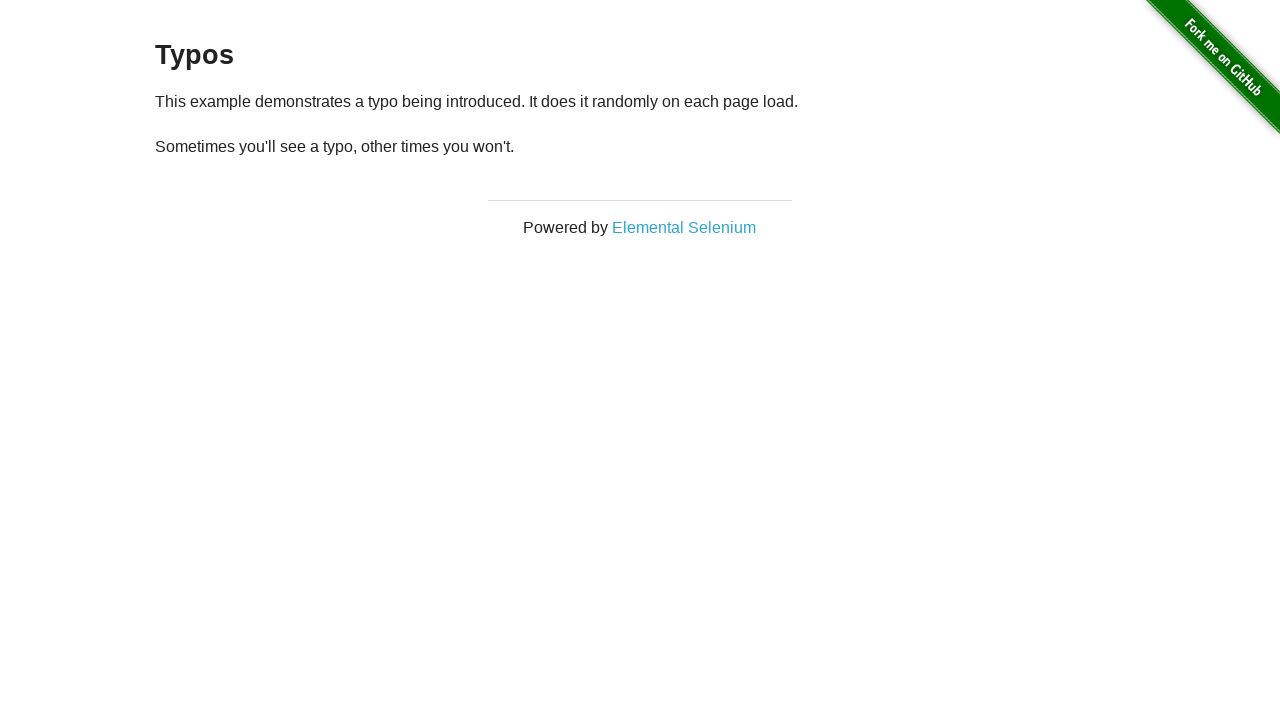

Iteration 45: Text mismatch detected - expected: 'Sometimes you'll see a typo, other times you won't.', got: '
  Sometimes you'll see a typo, other times you won't.
'
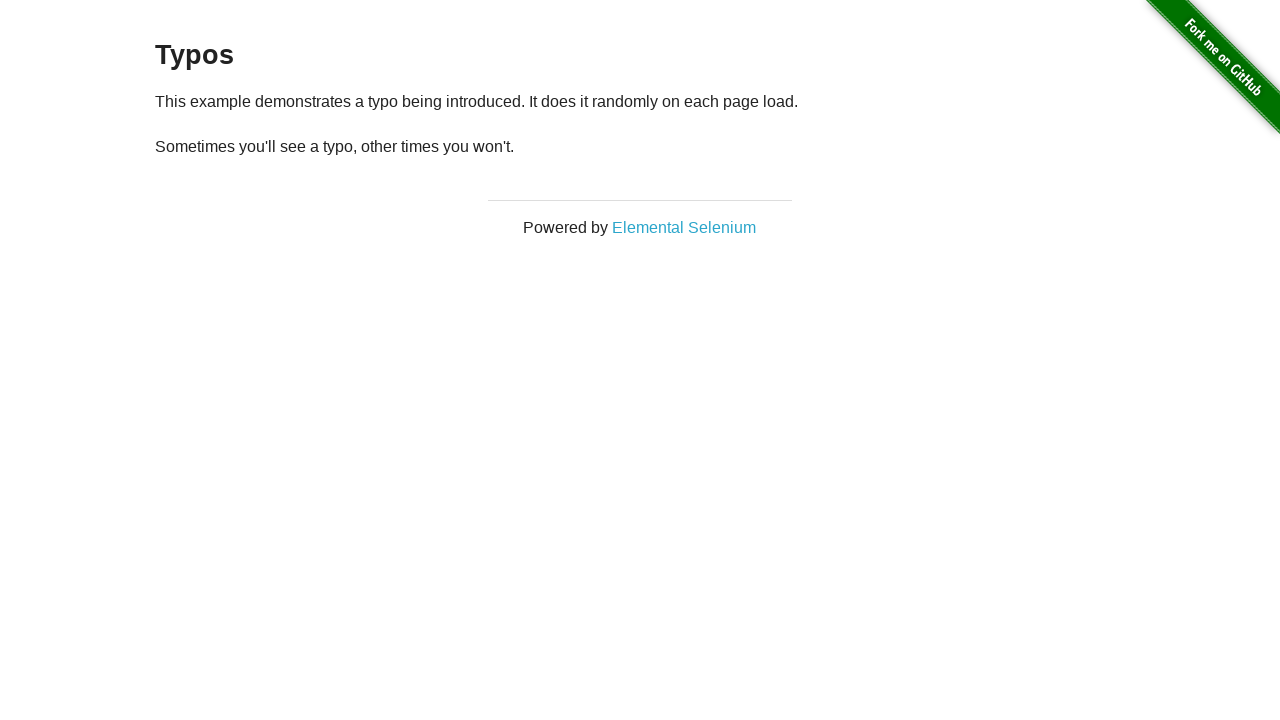

Reloaded typos page (iteration 46/50)
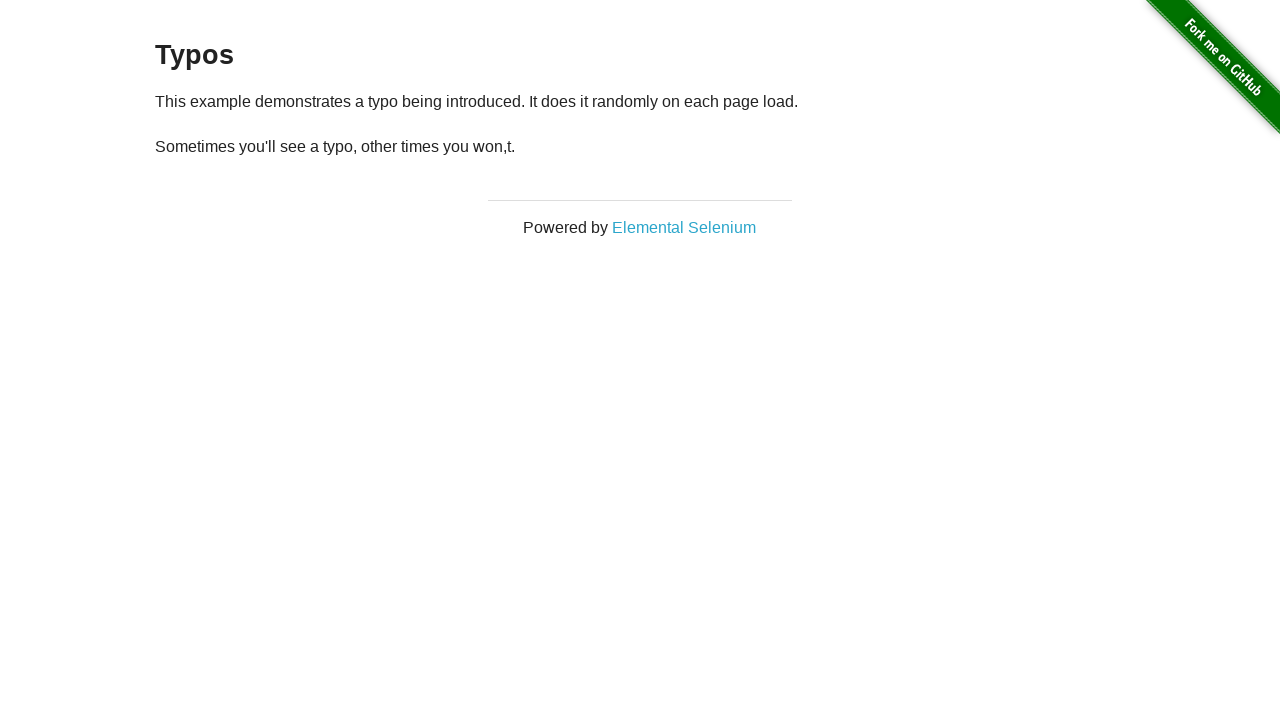

Waited for paragraph text to be visible
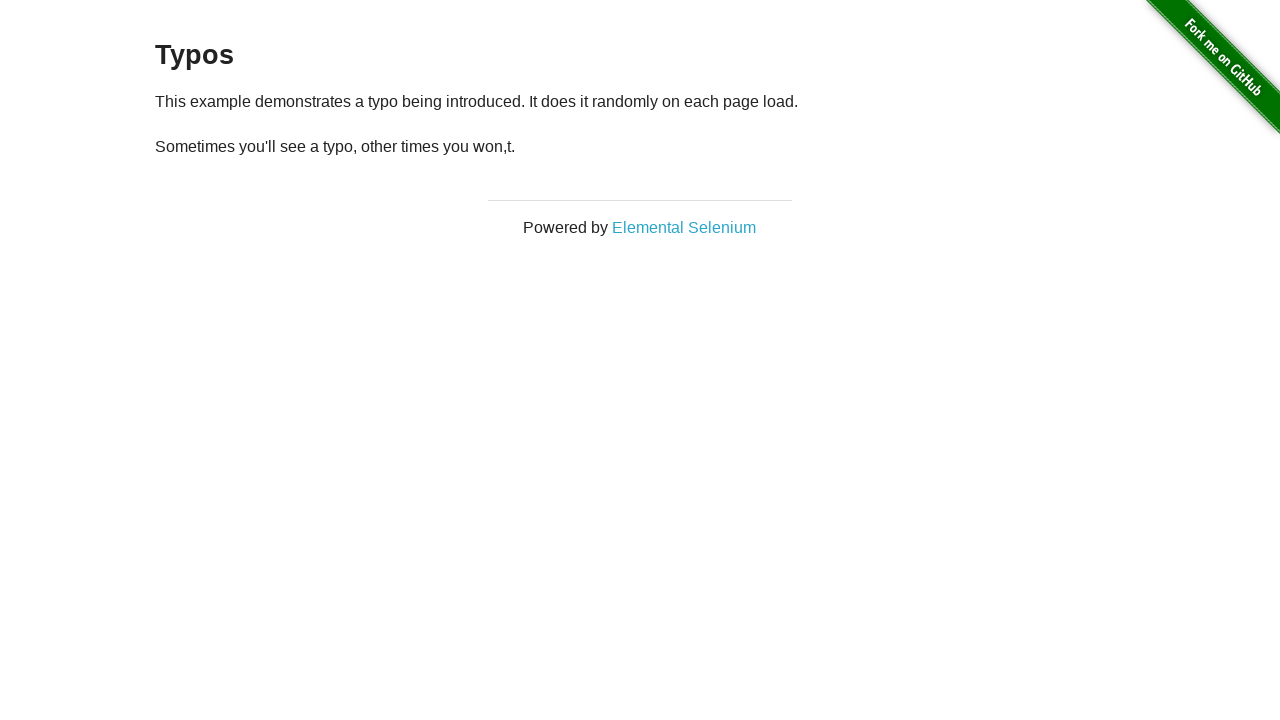

Retrieved paragraph text: '
  Sometimes you'll see a typo, other times you won,t.
'
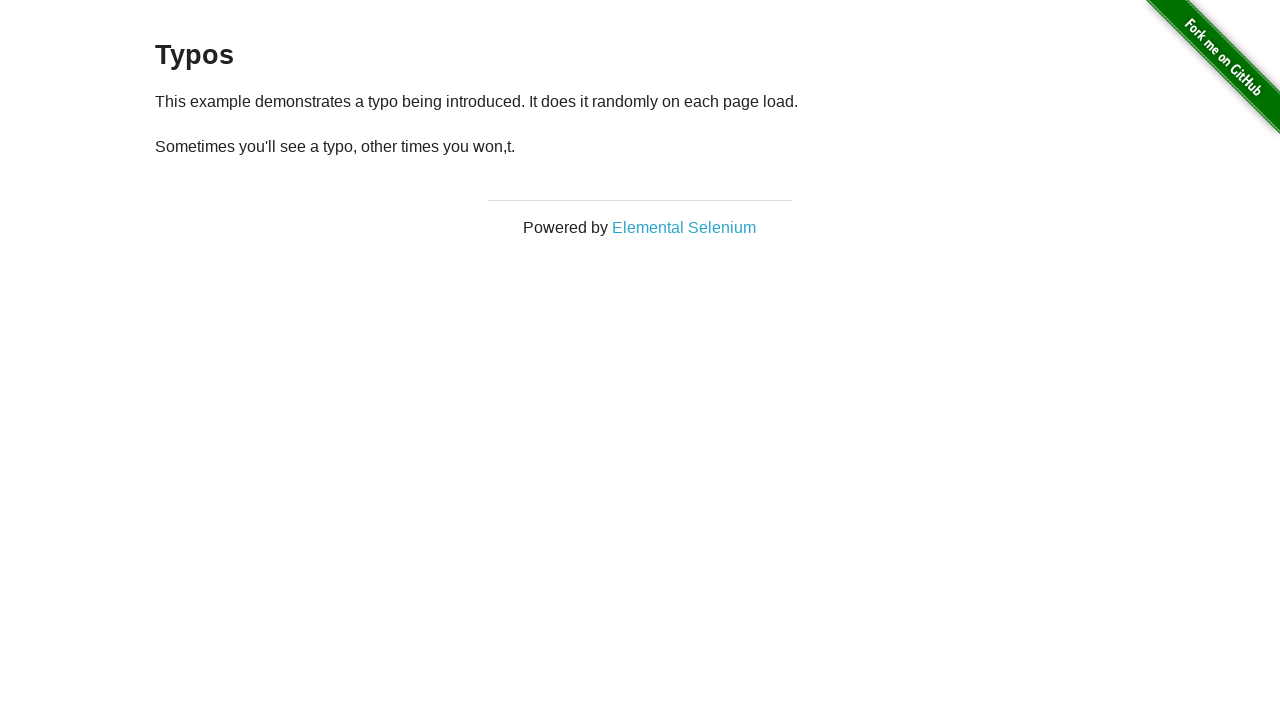

Iteration 46: Text mismatch detected - expected: 'Sometimes you'll see a typo, other times you won't.', got: '
  Sometimes you'll see a typo, other times you won,t.
'
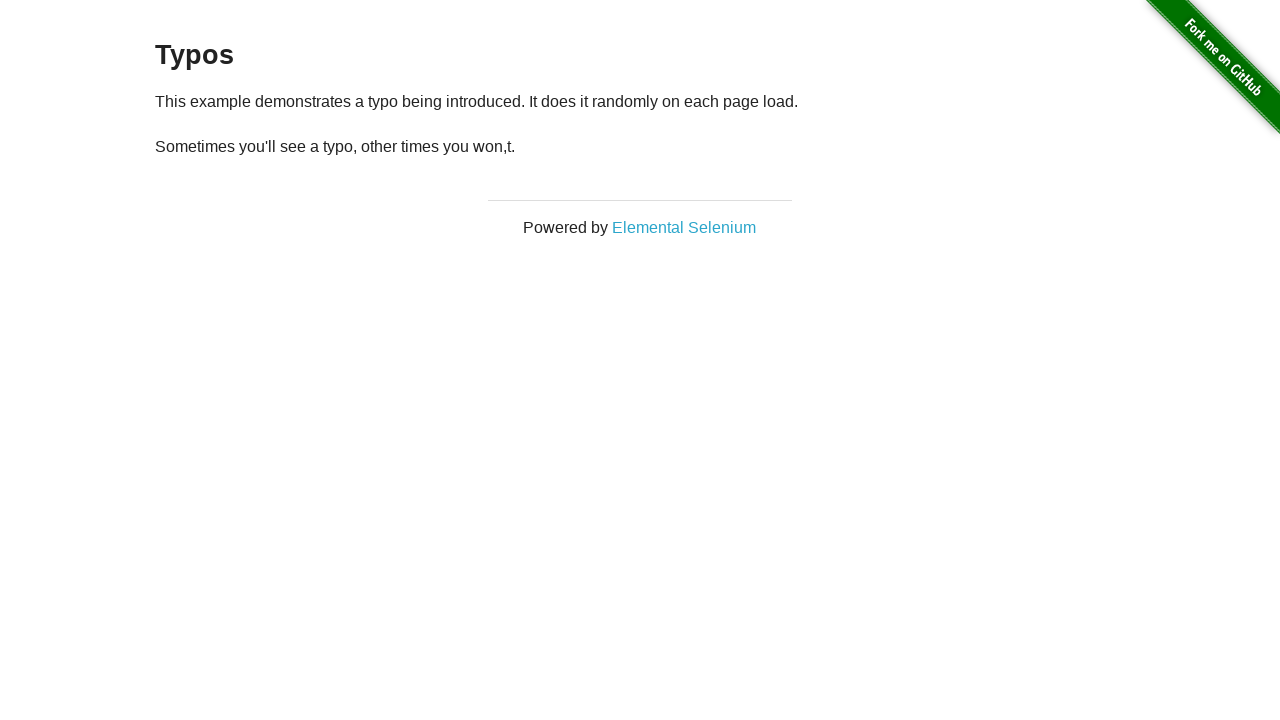

Reloaded typos page (iteration 47/50)
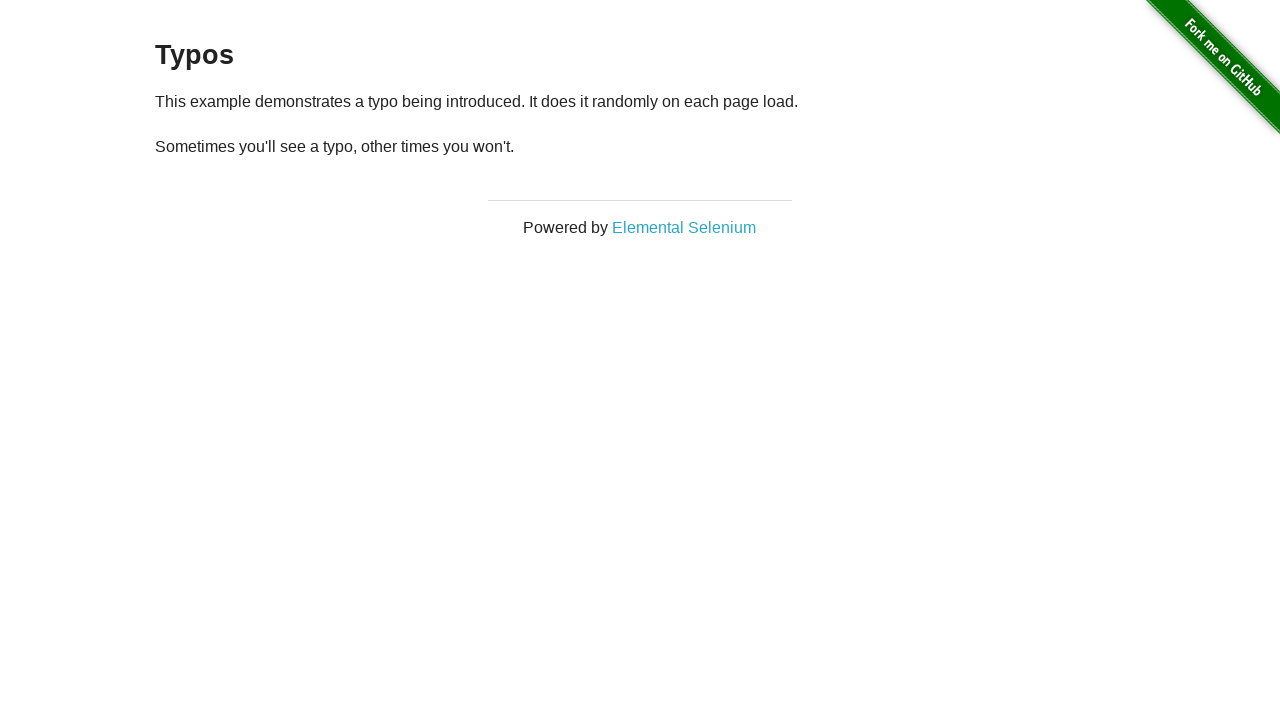

Waited for paragraph text to be visible
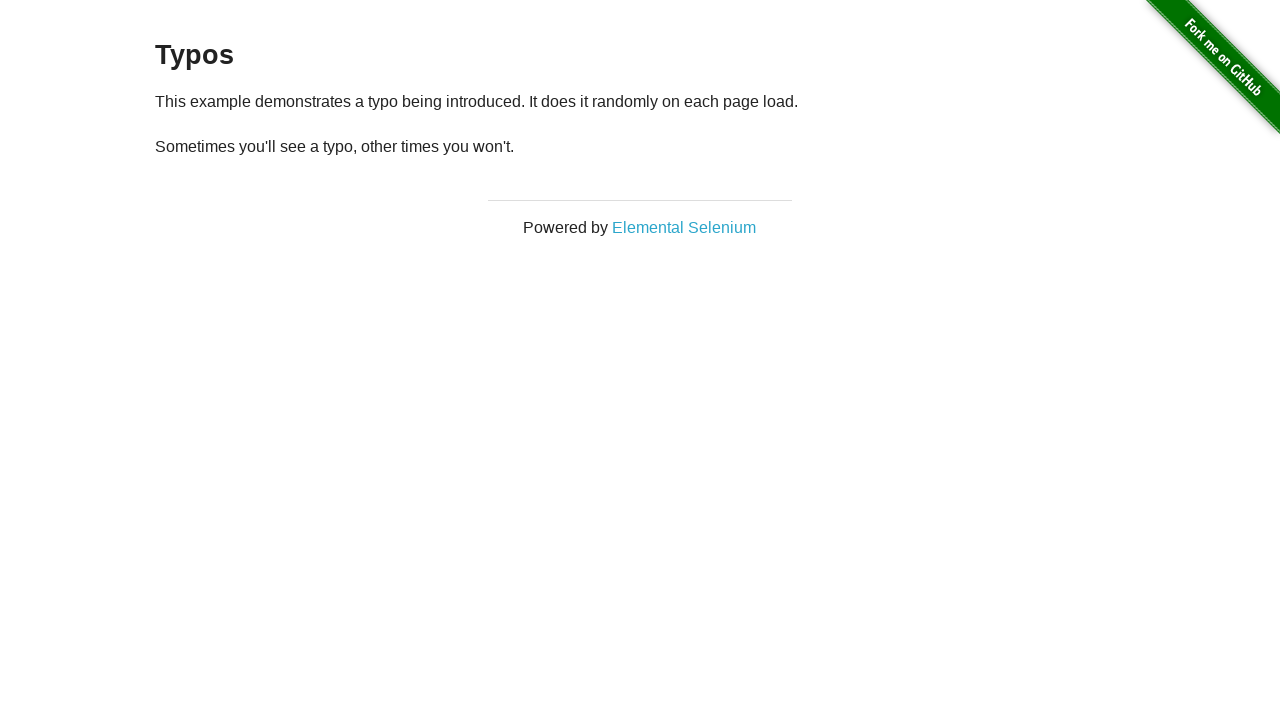

Retrieved paragraph text: '
  Sometimes you'll see a typo, other times you won't.
'
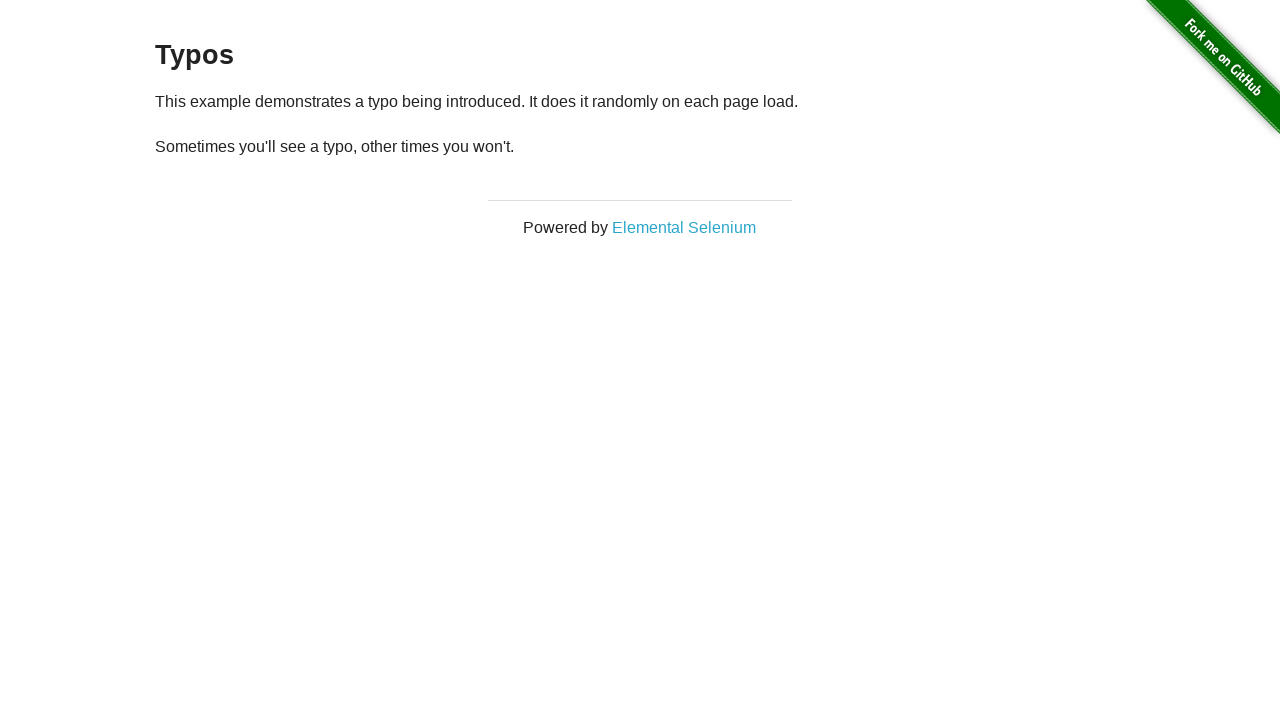

Iteration 47: Text mismatch detected - expected: 'Sometimes you'll see a typo, other times you won't.', got: '
  Sometimes you'll see a typo, other times you won't.
'
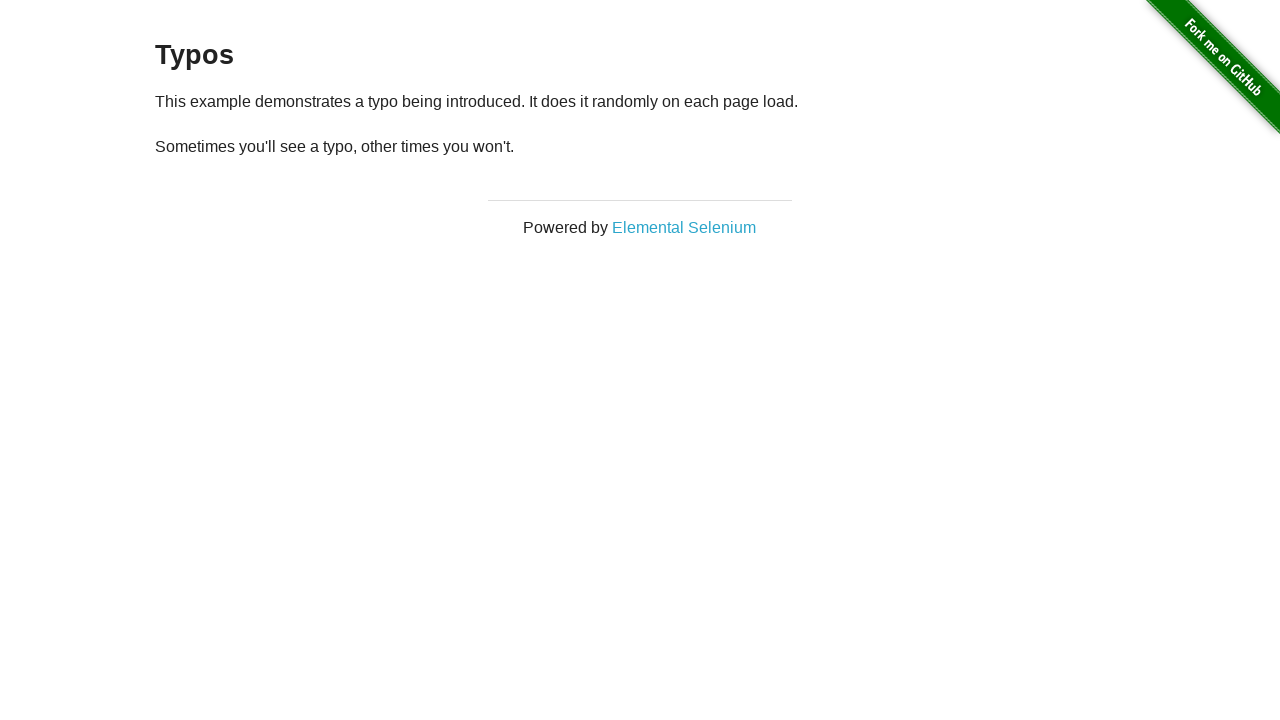

Reloaded typos page (iteration 48/50)
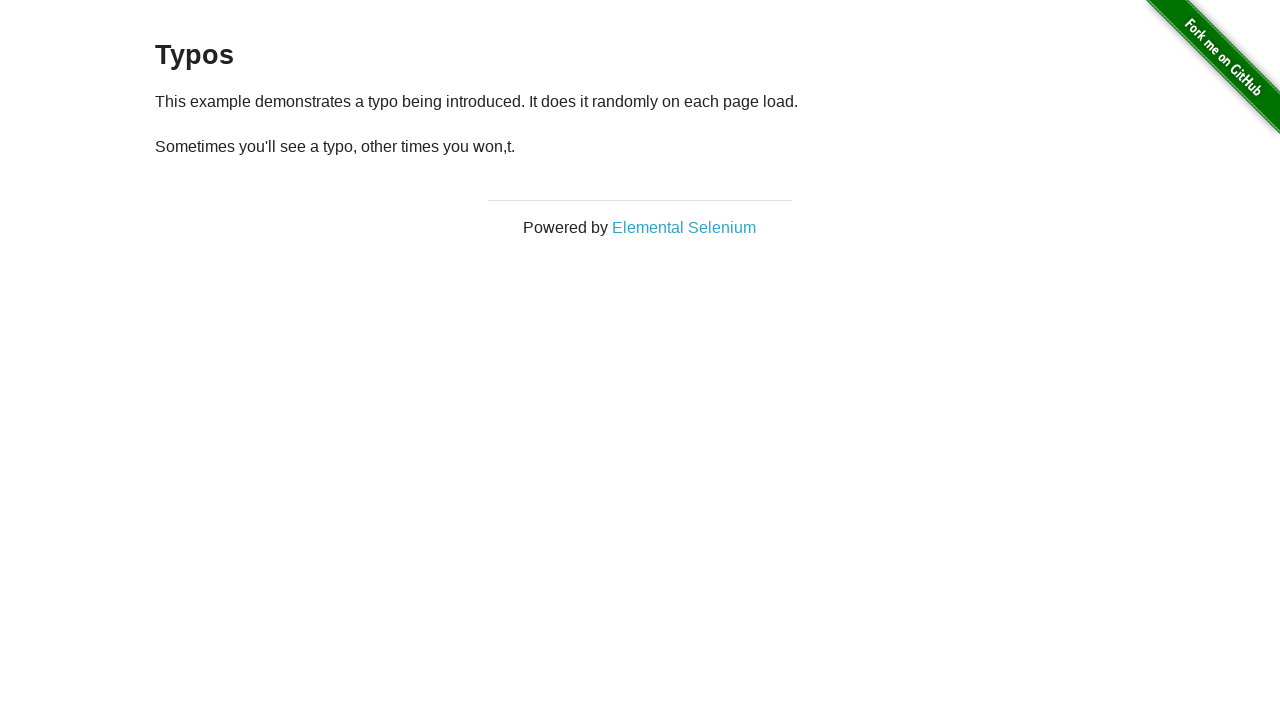

Waited for paragraph text to be visible
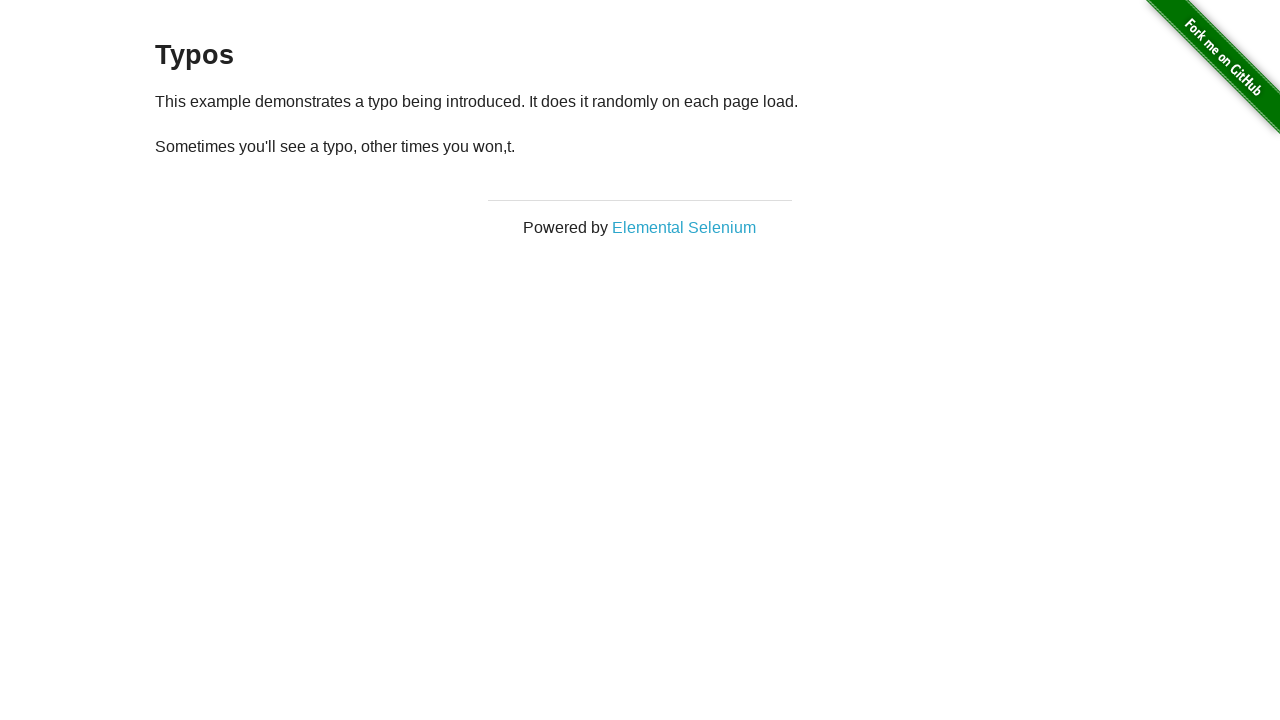

Retrieved paragraph text: '
  Sometimes you'll see a typo, other times you won,t.
'
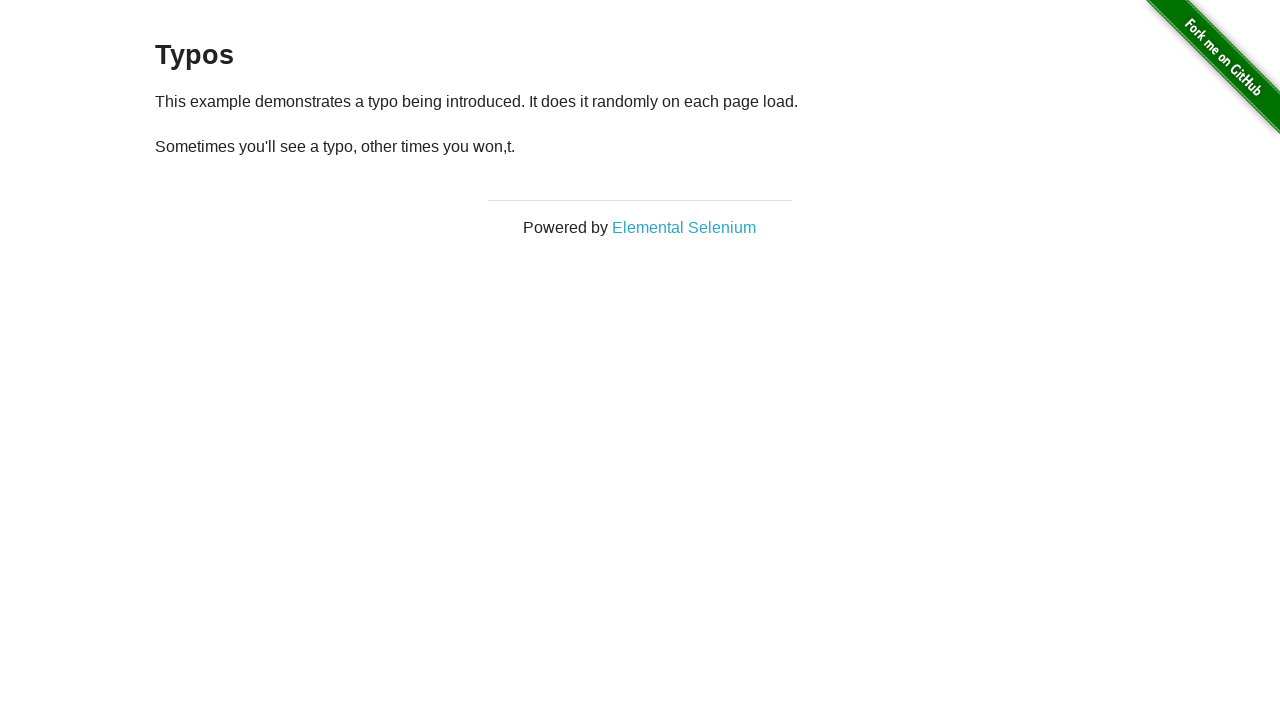

Iteration 48: Text mismatch detected - expected: 'Sometimes you'll see a typo, other times you won't.', got: '
  Sometimes you'll see a typo, other times you won,t.
'
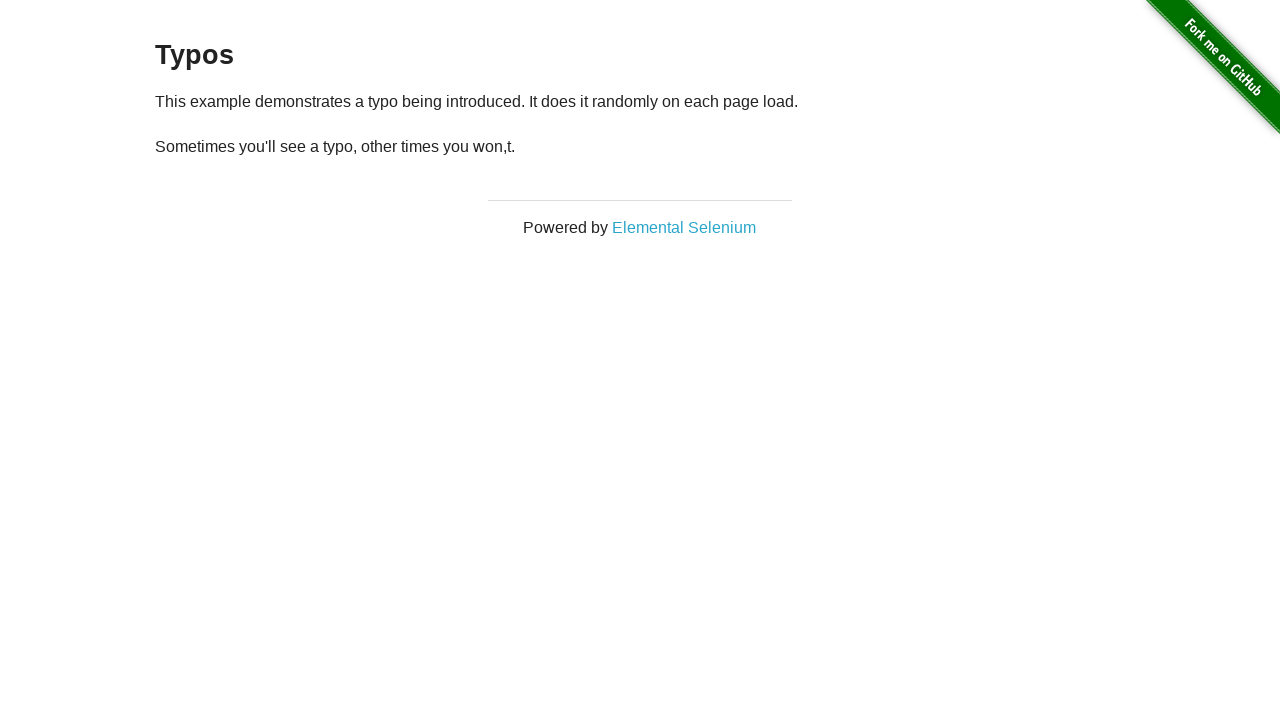

Reloaded typos page (iteration 49/50)
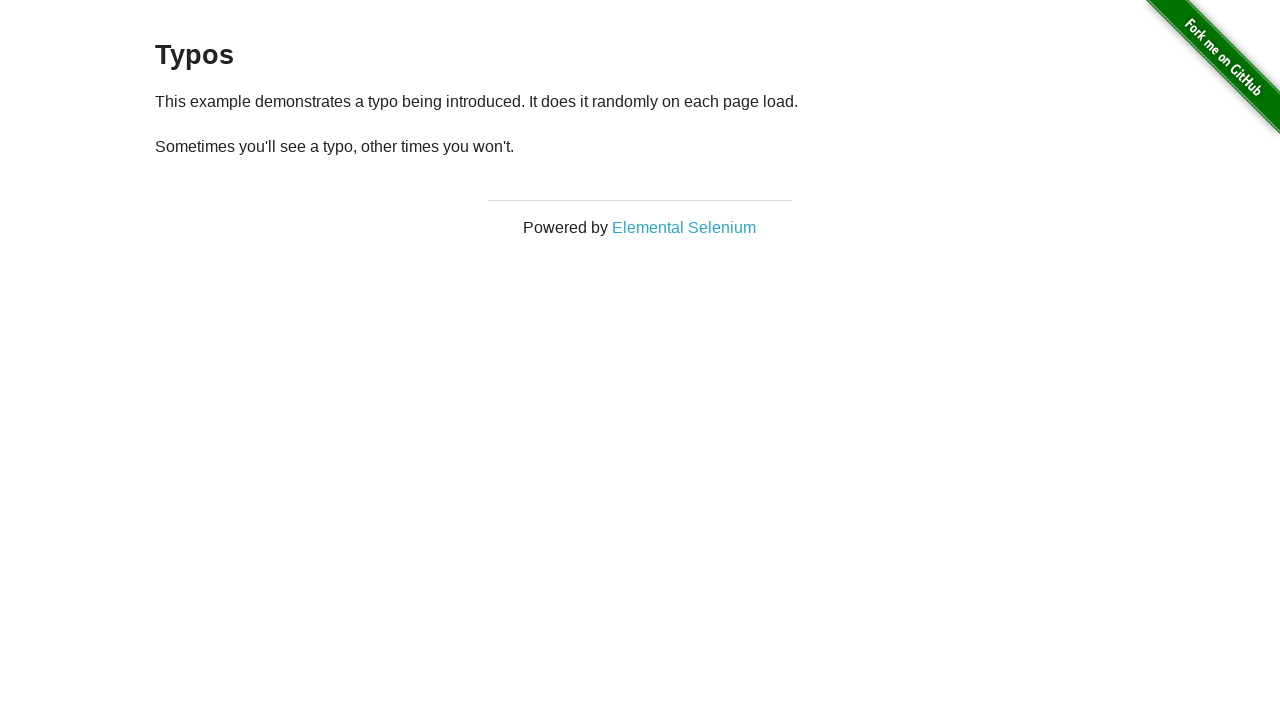

Waited for paragraph text to be visible
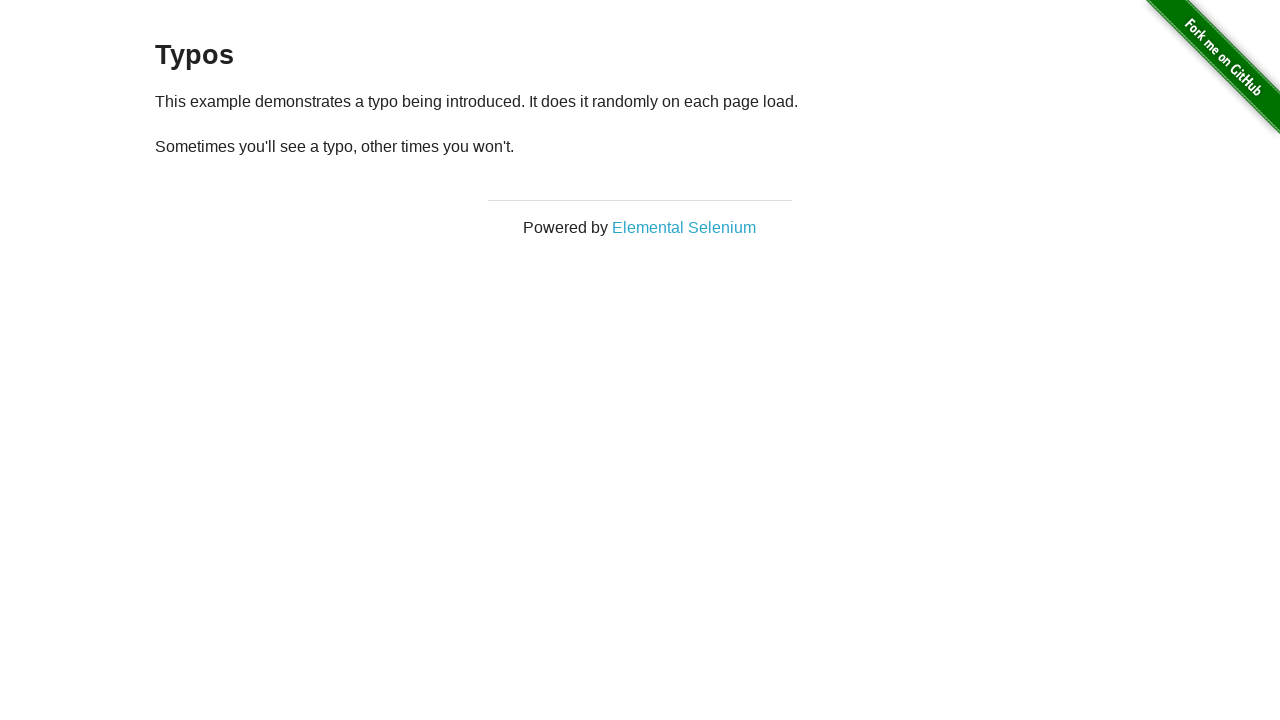

Retrieved paragraph text: '
  Sometimes you'll see a typo, other times you won't.
'
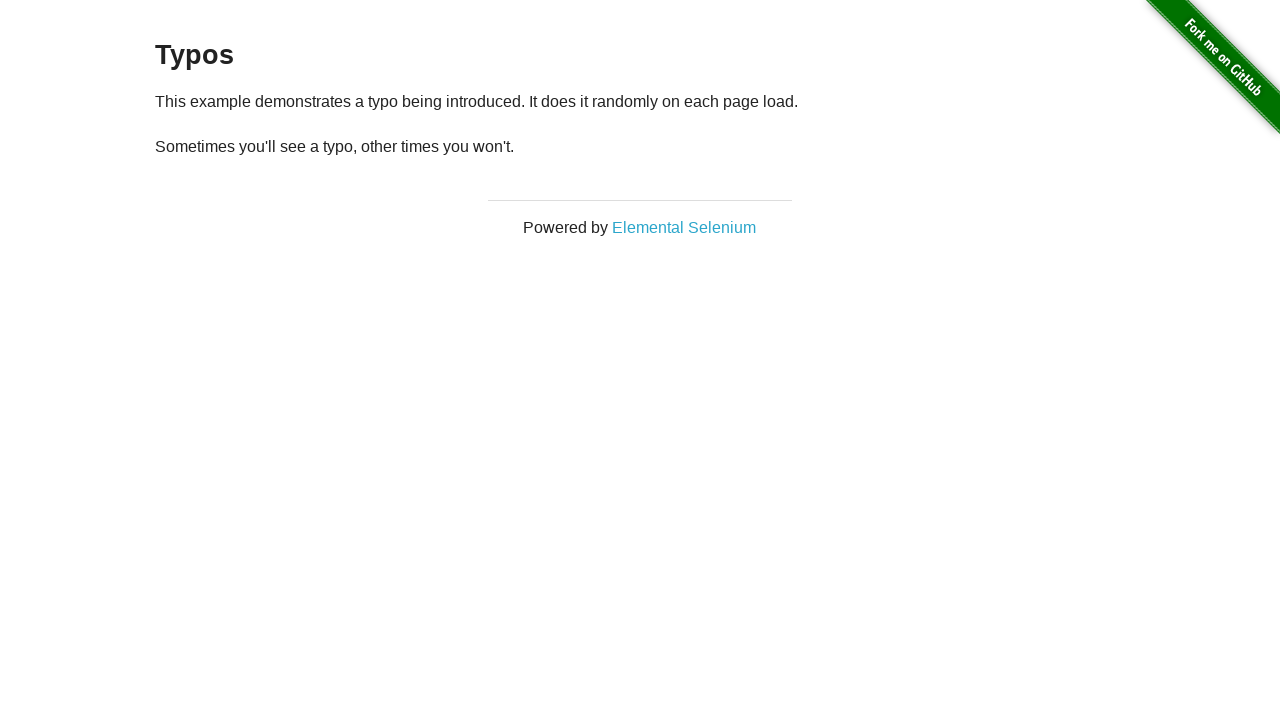

Iteration 49: Text mismatch detected - expected: 'Sometimes you'll see a typo, other times you won't.', got: '
  Sometimes you'll see a typo, other times you won't.
'
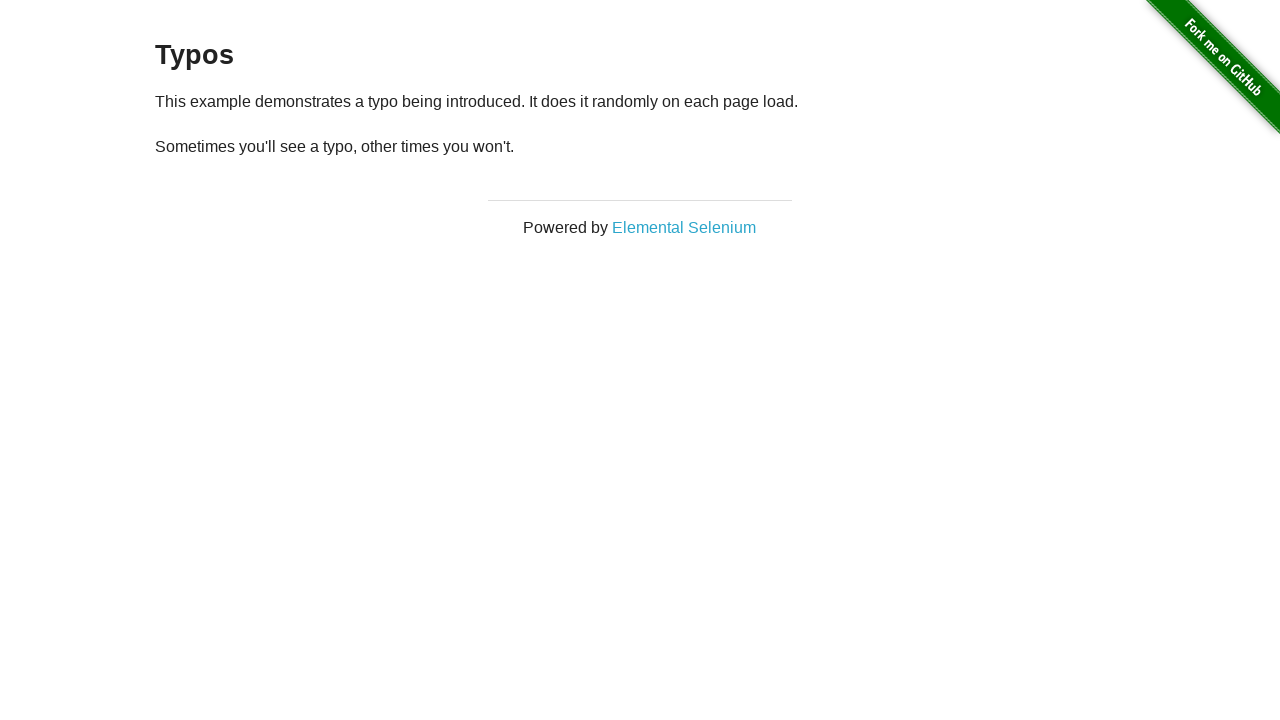

Reloaded typos page (iteration 50/50)
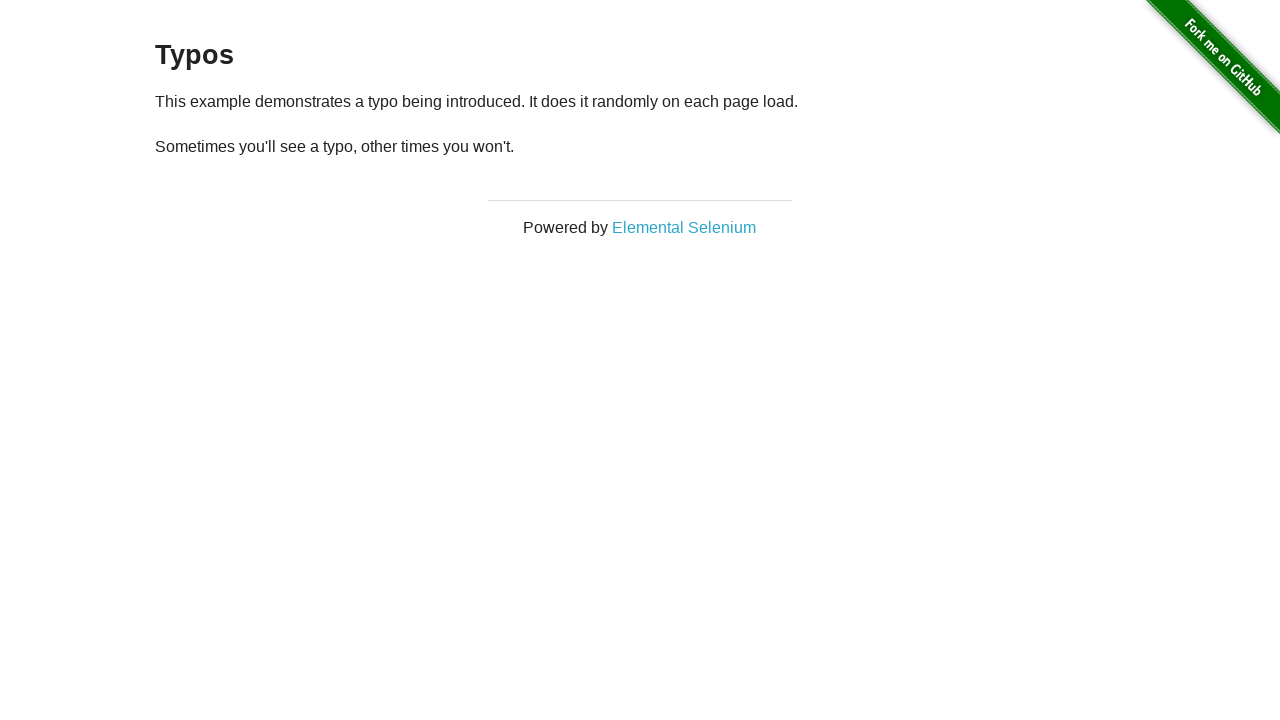

Waited for paragraph text to be visible
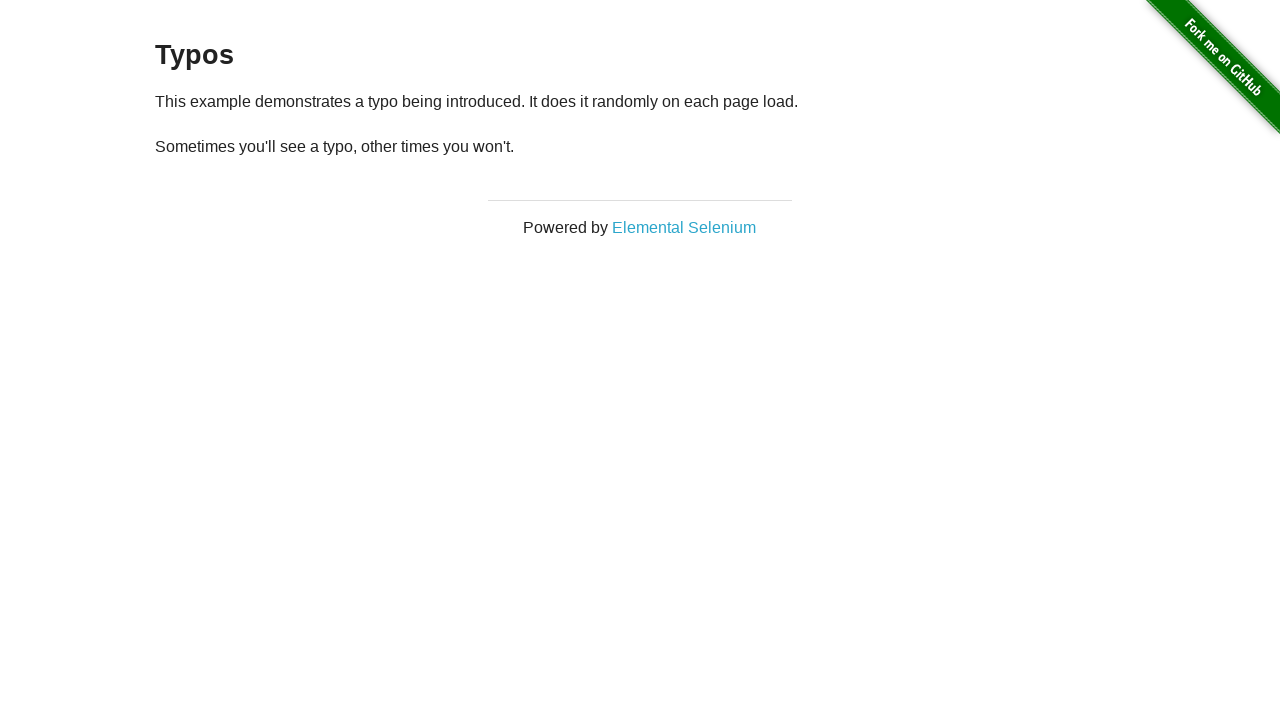

Retrieved paragraph text: '
  Sometimes you'll see a typo, other times you won't.
'
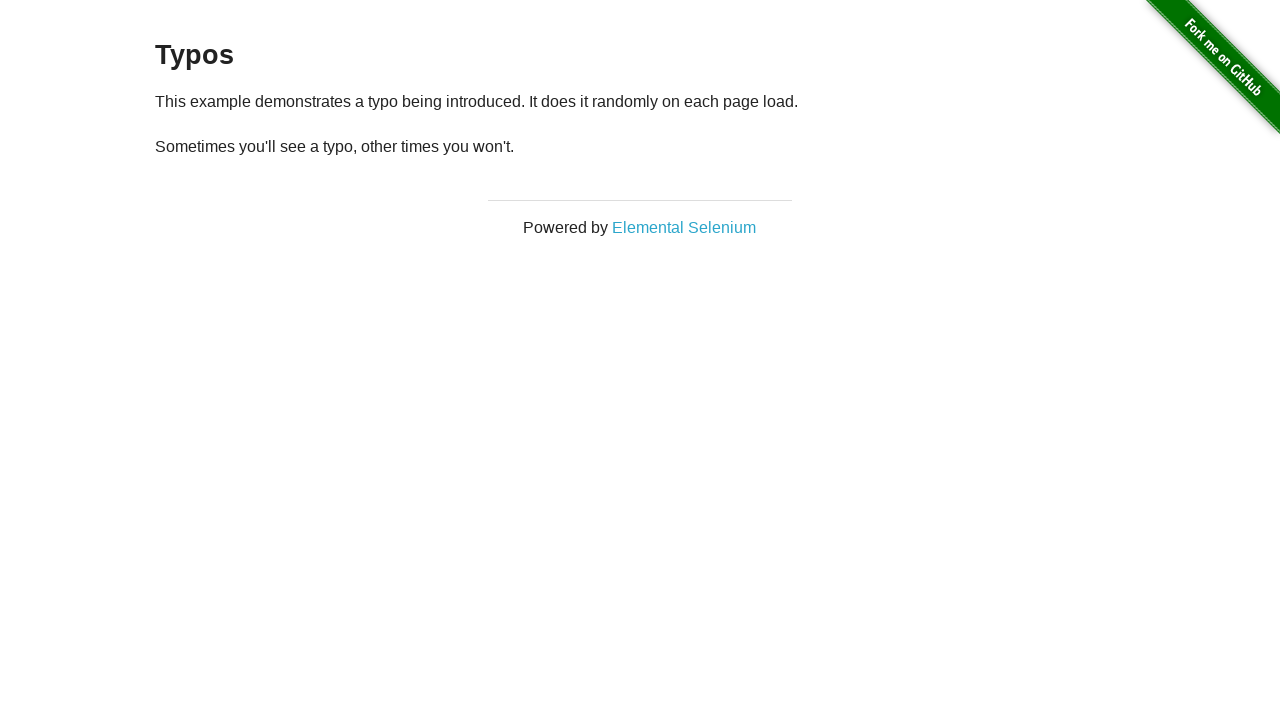

Iteration 50: Text mismatch detected - expected: 'Sometimes you'll see a typo, other times you won't.', got: '
  Sometimes you'll see a typo, other times you won't.
'
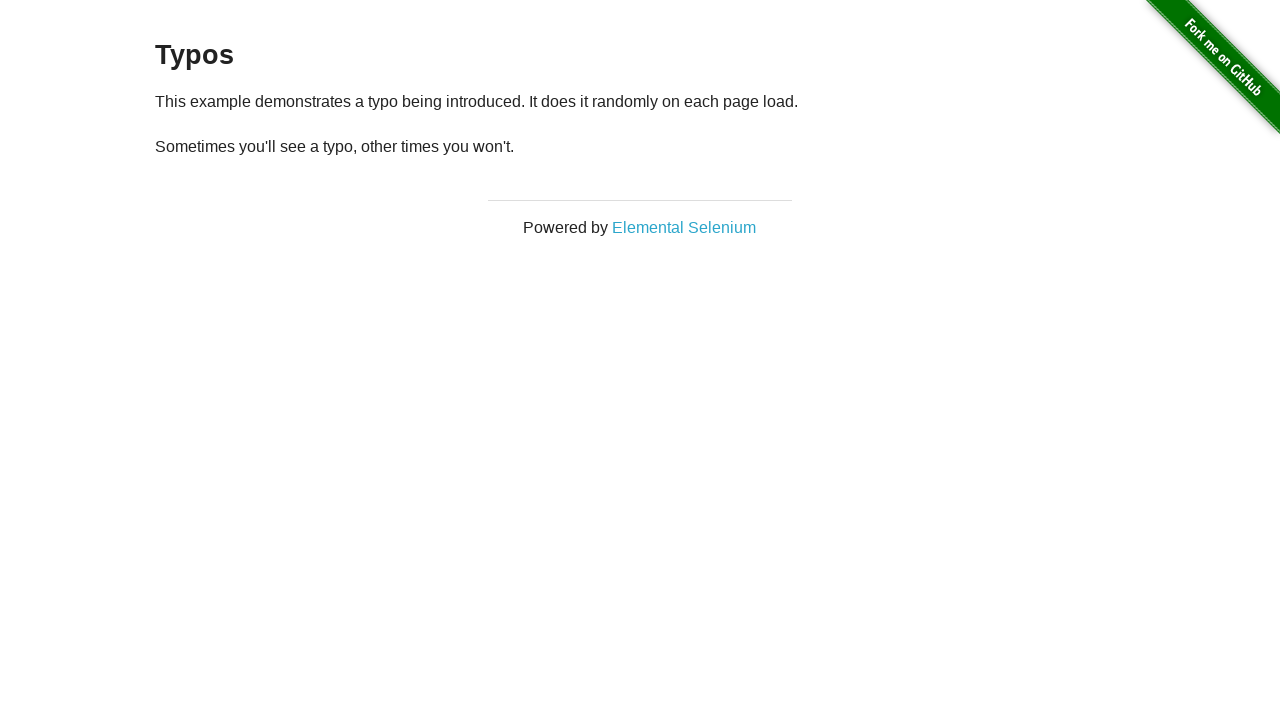

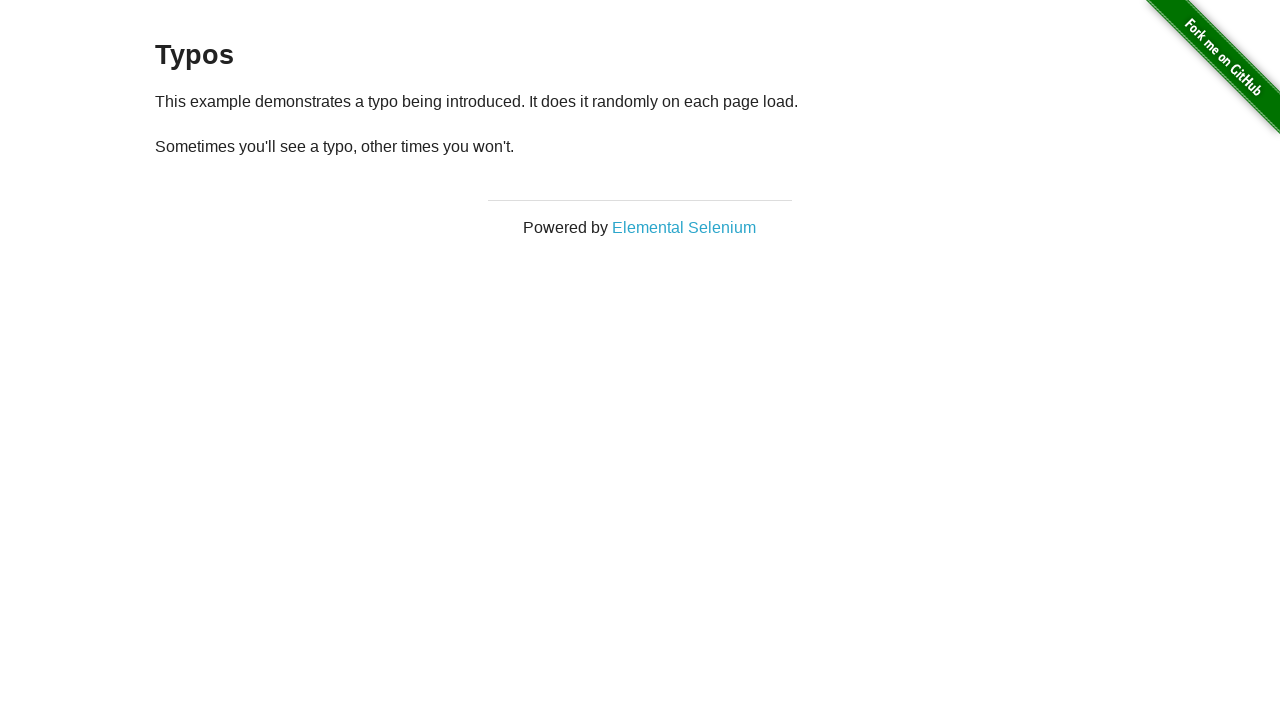